Tests todo list functionality by navigating to the todo list page, adding 100 tasks, and then deleting all odd-numbered tasks

Starting URL: https://material.playwrightvn.com/

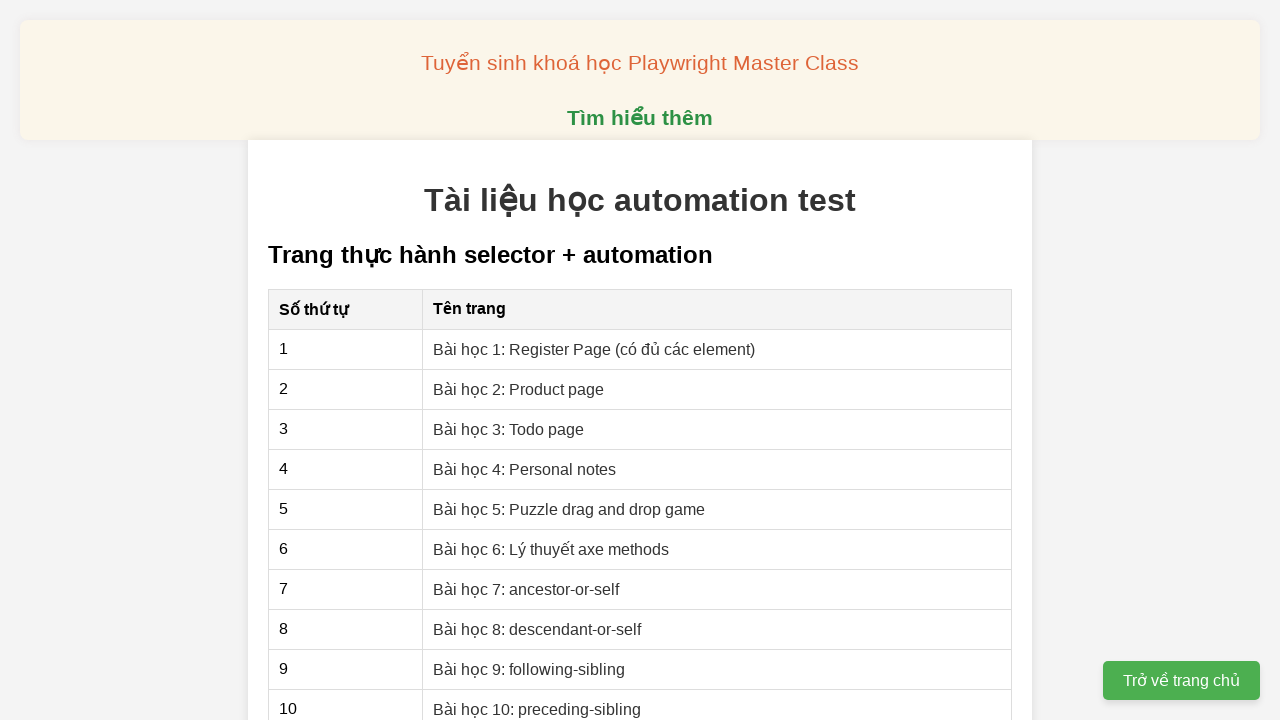

Clicked on the Todo list lesson link at (509, 429) on xpath=//a[@href="03-xpath-todo-list.html"]
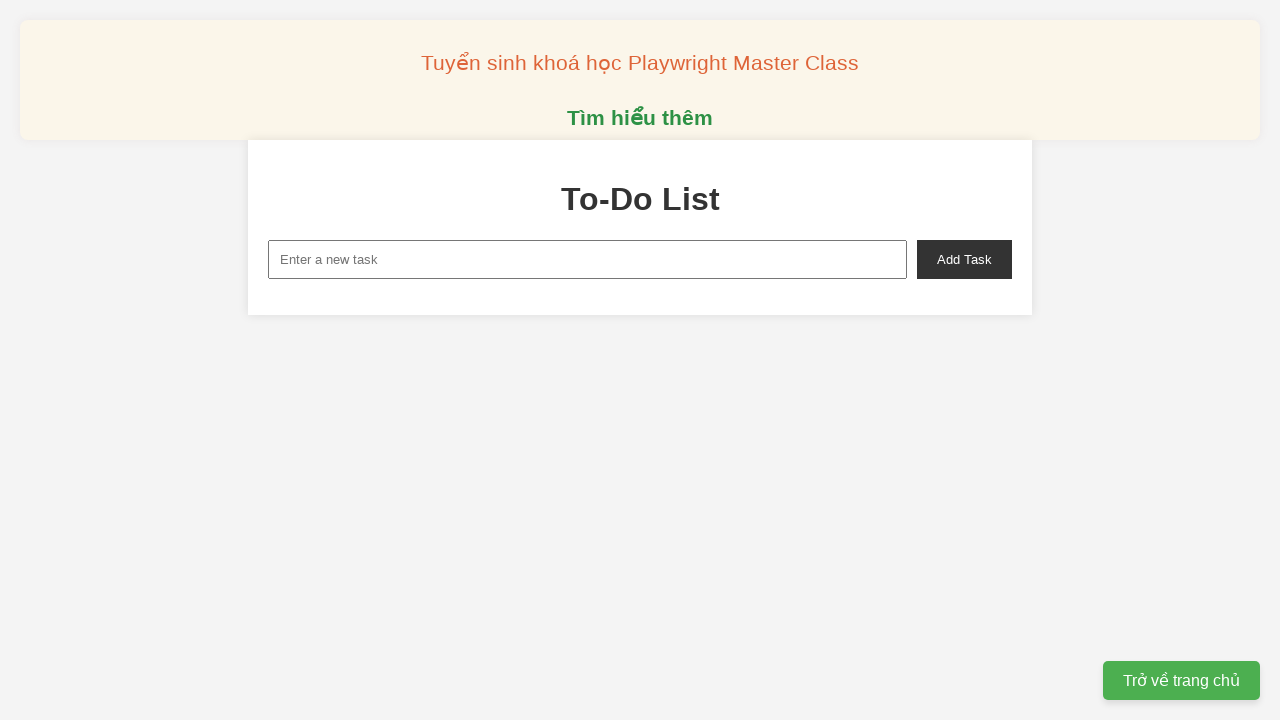

Filled task input field with 'Todo 1' on //*[@id="new-task"]
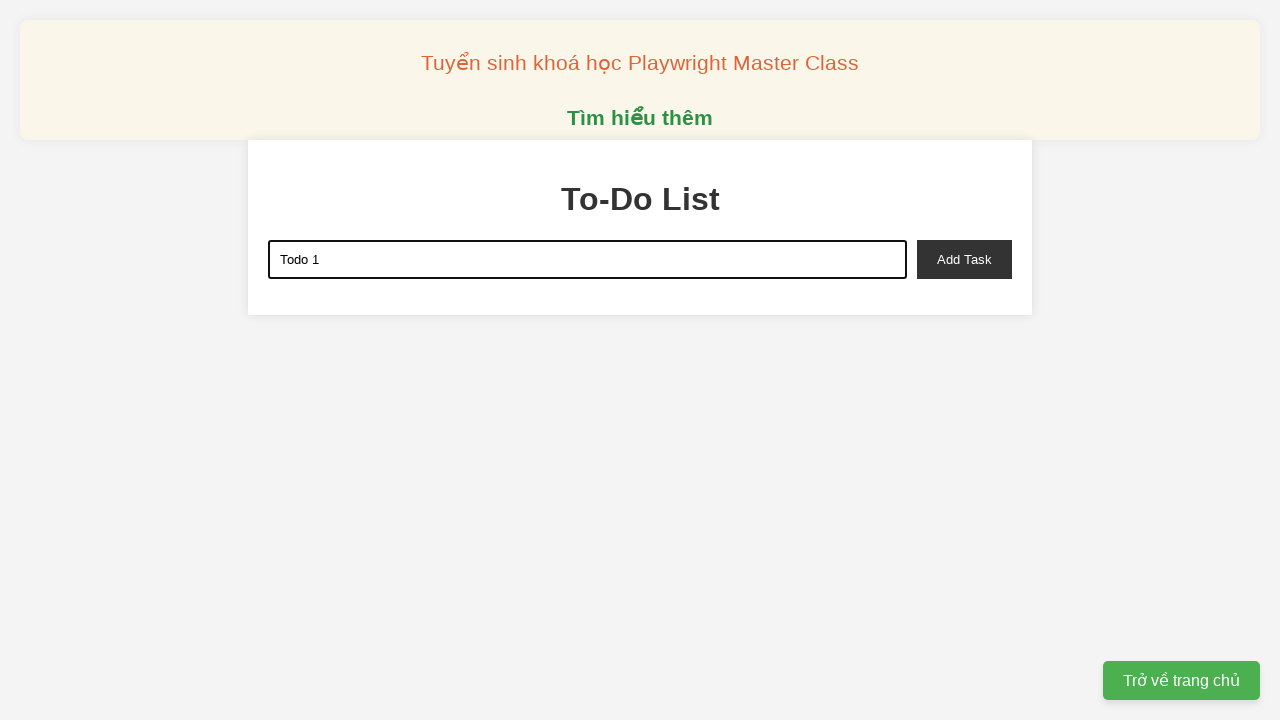

Clicked add task button for Todo 1 at (964, 259) on xpath=//*[@id="add-task"]
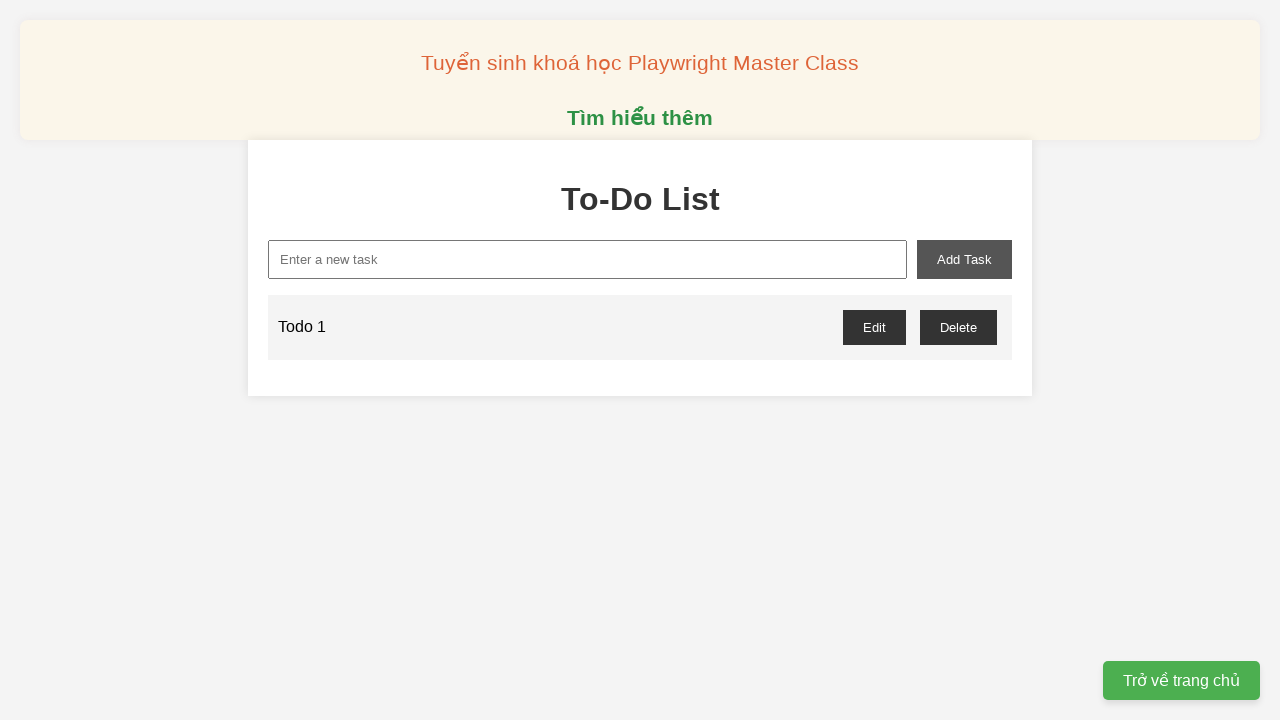

Filled task input field with 'Todo 2' on //*[@id="new-task"]
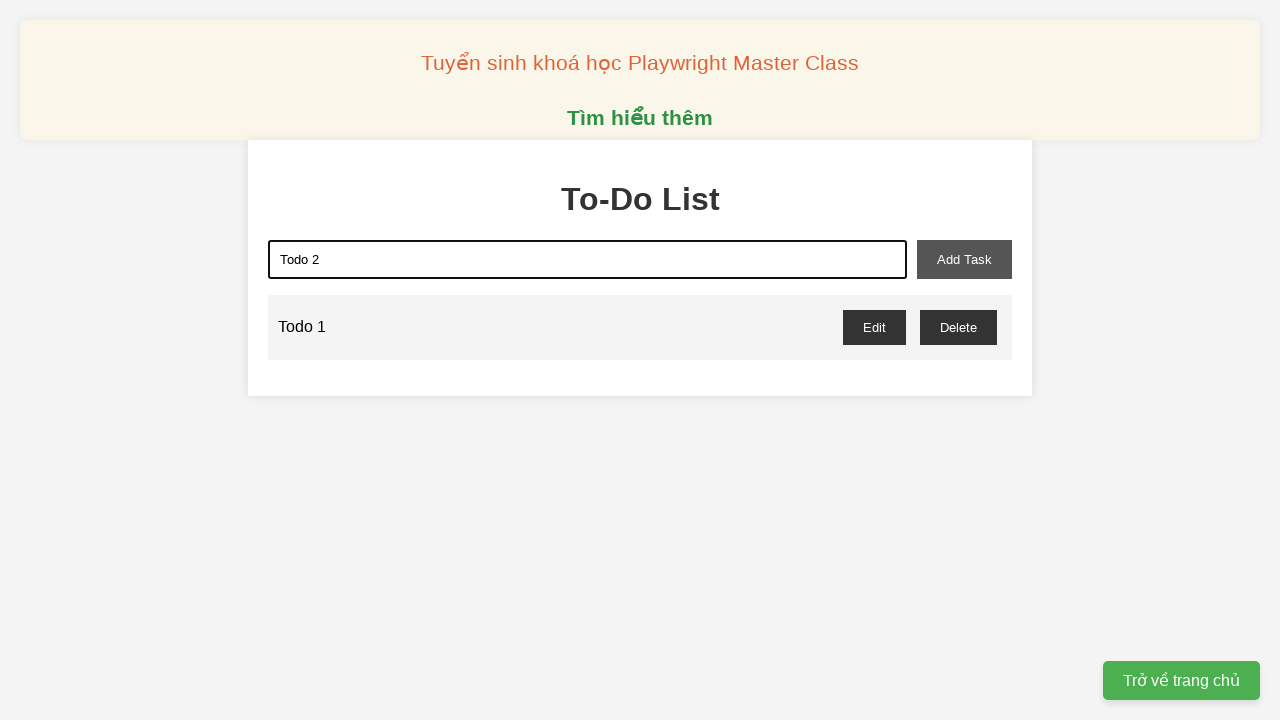

Clicked add task button for Todo 2 at (964, 259) on xpath=//*[@id="add-task"]
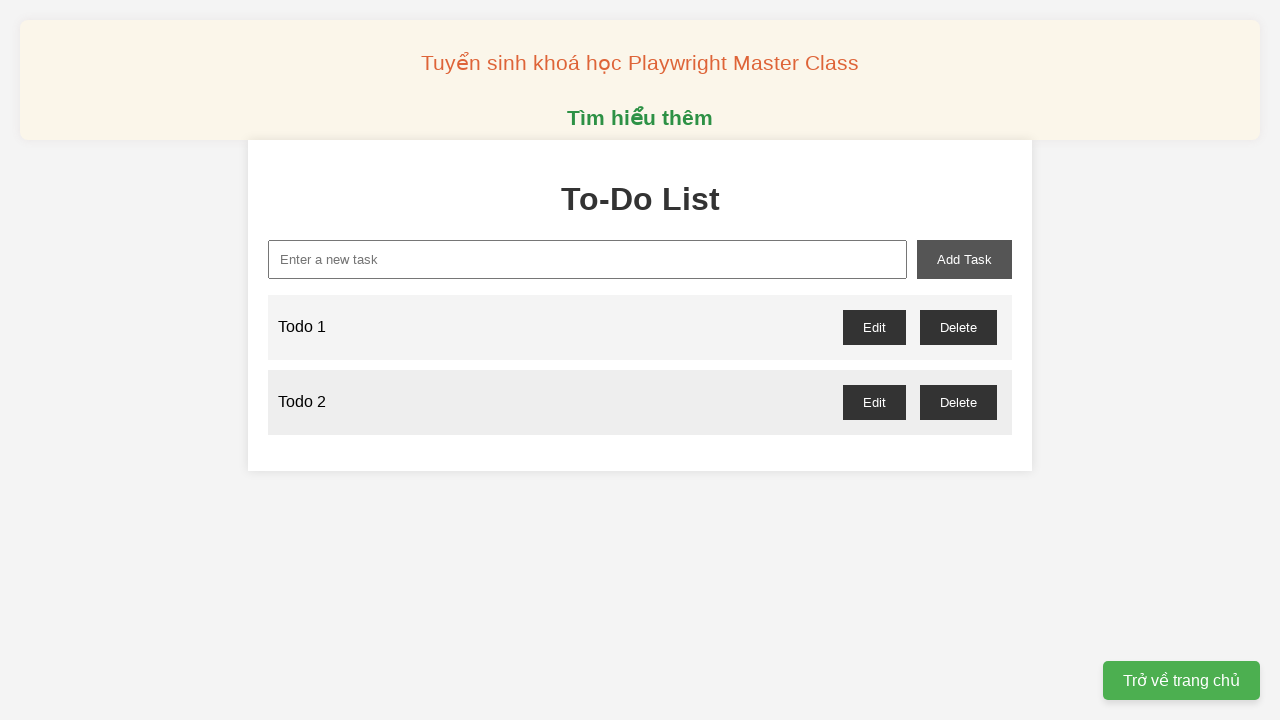

Filled task input field with 'Todo 3' on //*[@id="new-task"]
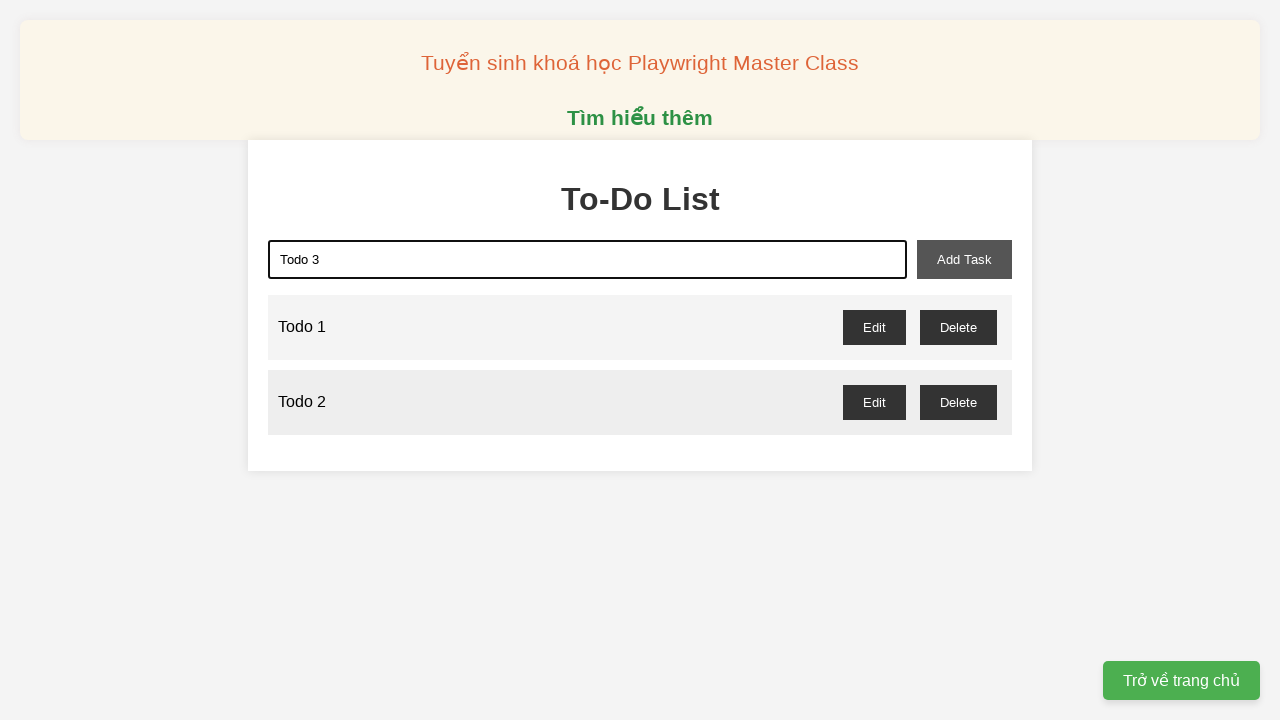

Clicked add task button for Todo 3 at (964, 259) on xpath=//*[@id="add-task"]
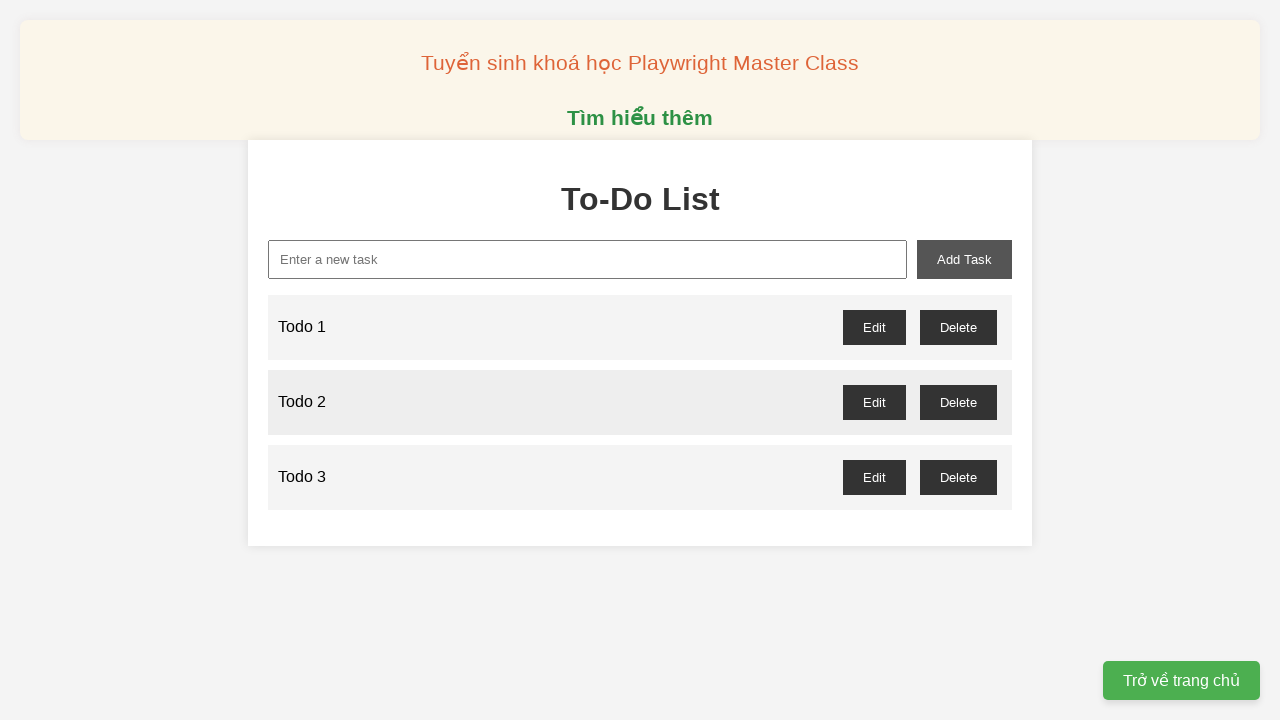

Filled task input field with 'Todo 4' on //*[@id="new-task"]
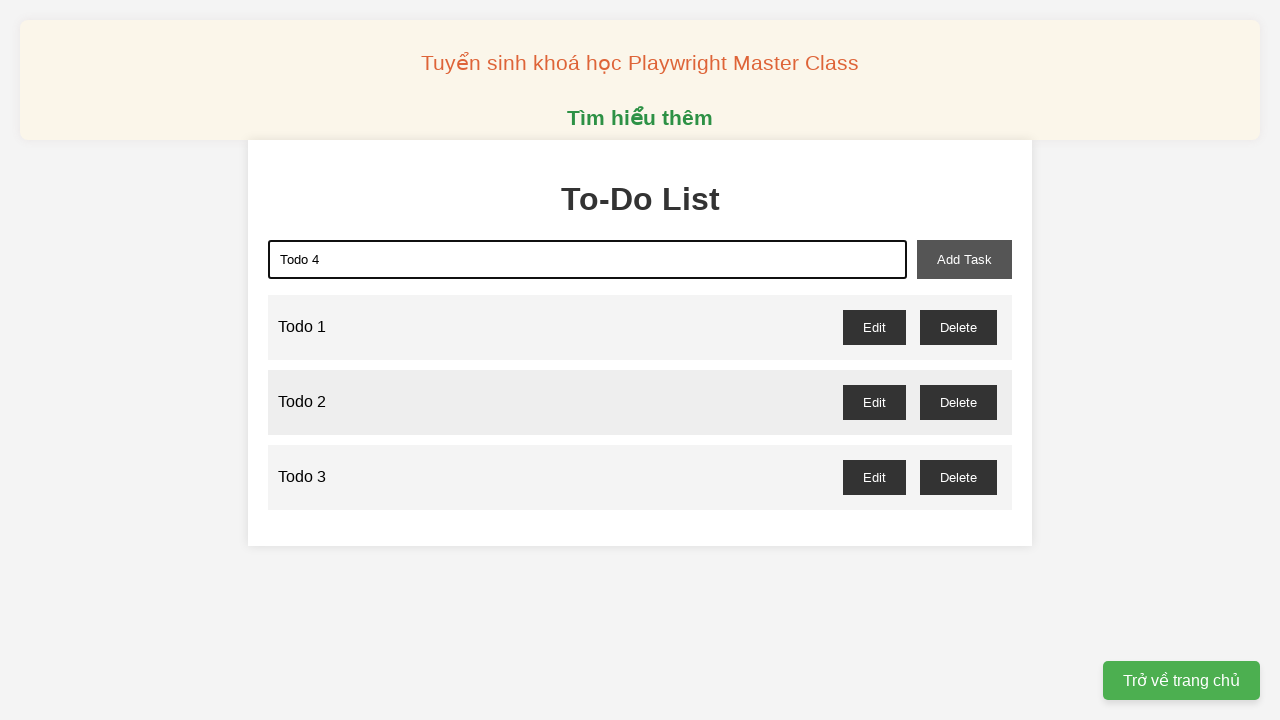

Clicked add task button for Todo 4 at (964, 259) on xpath=//*[@id="add-task"]
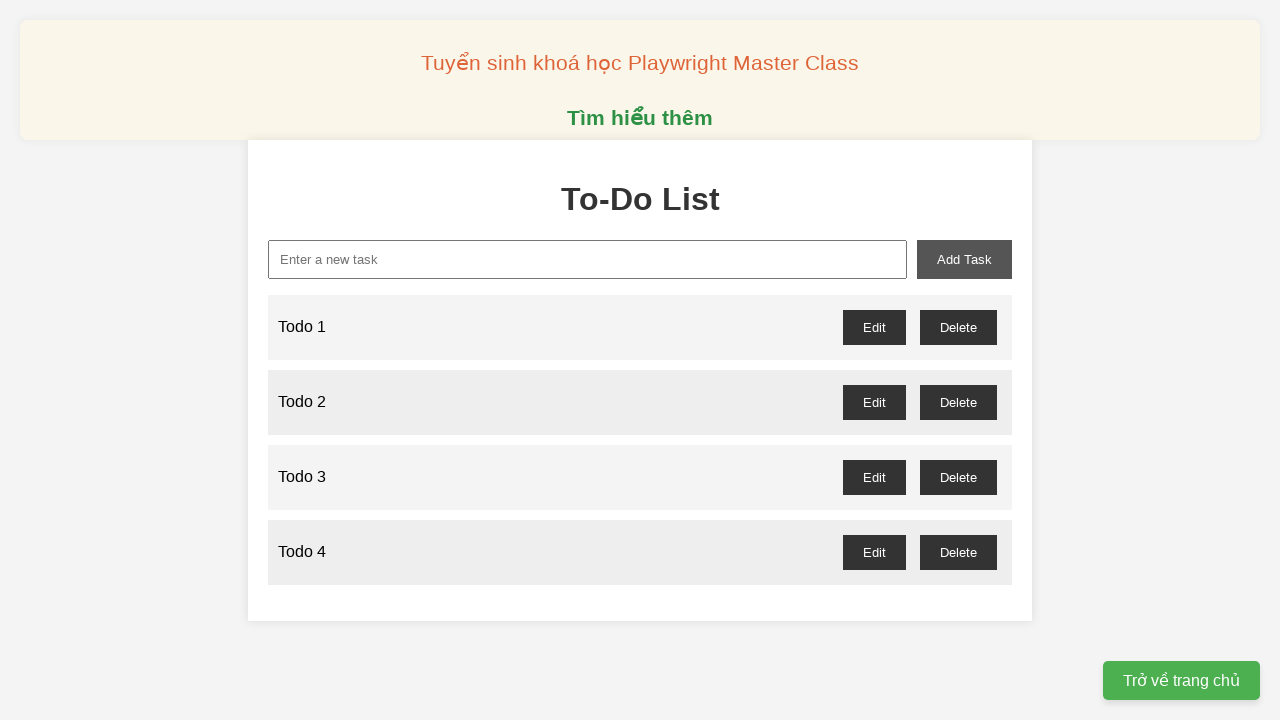

Filled task input field with 'Todo 5' on //*[@id="new-task"]
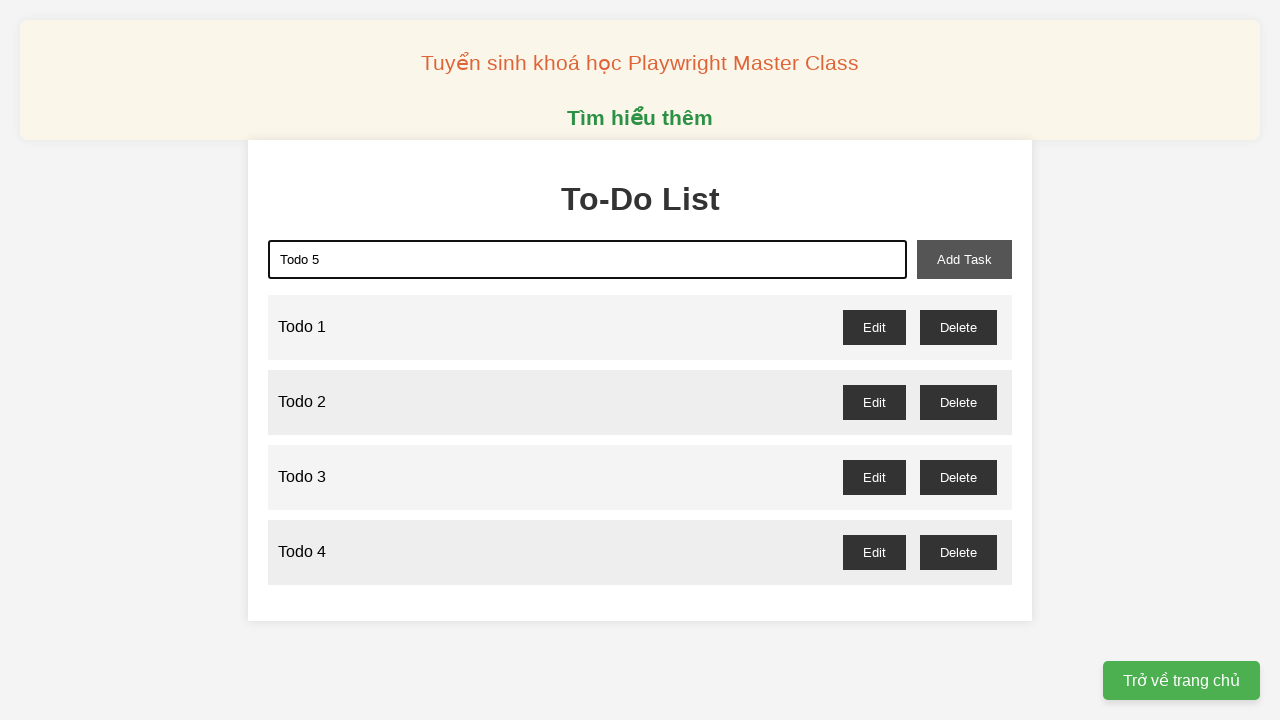

Clicked add task button for Todo 5 at (964, 259) on xpath=//*[@id="add-task"]
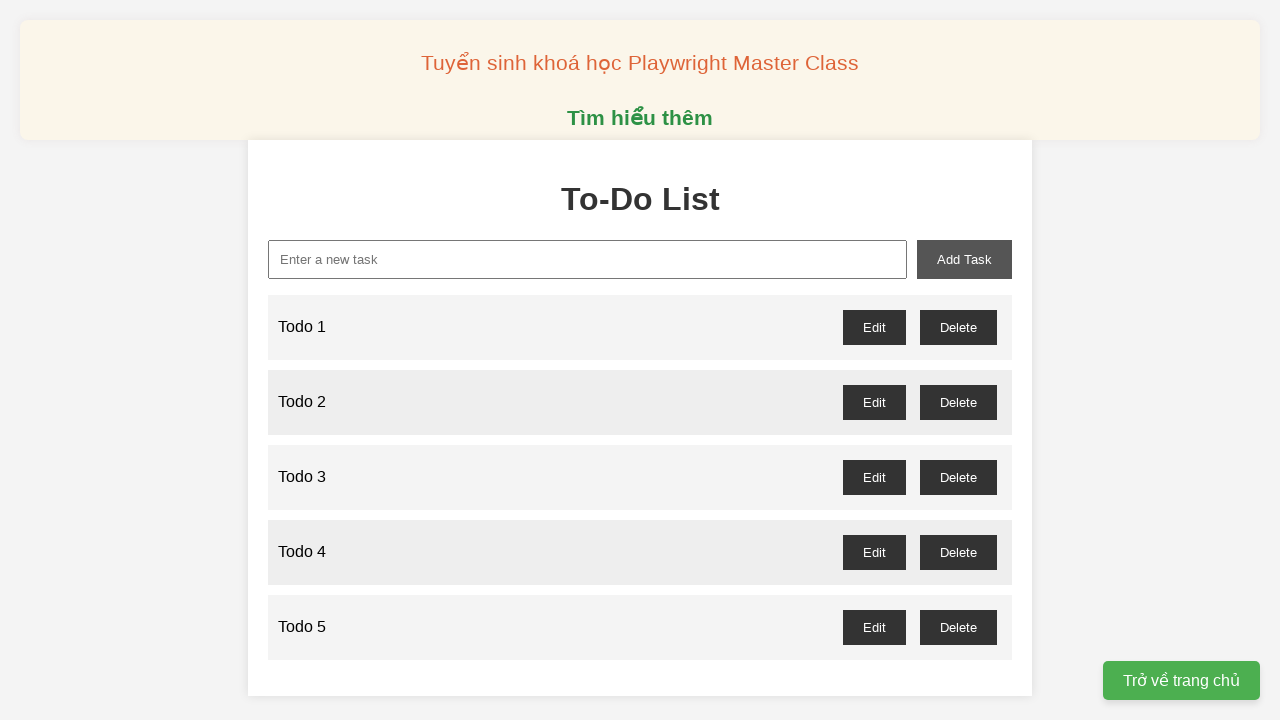

Filled task input field with 'Todo 6' on //*[@id="new-task"]
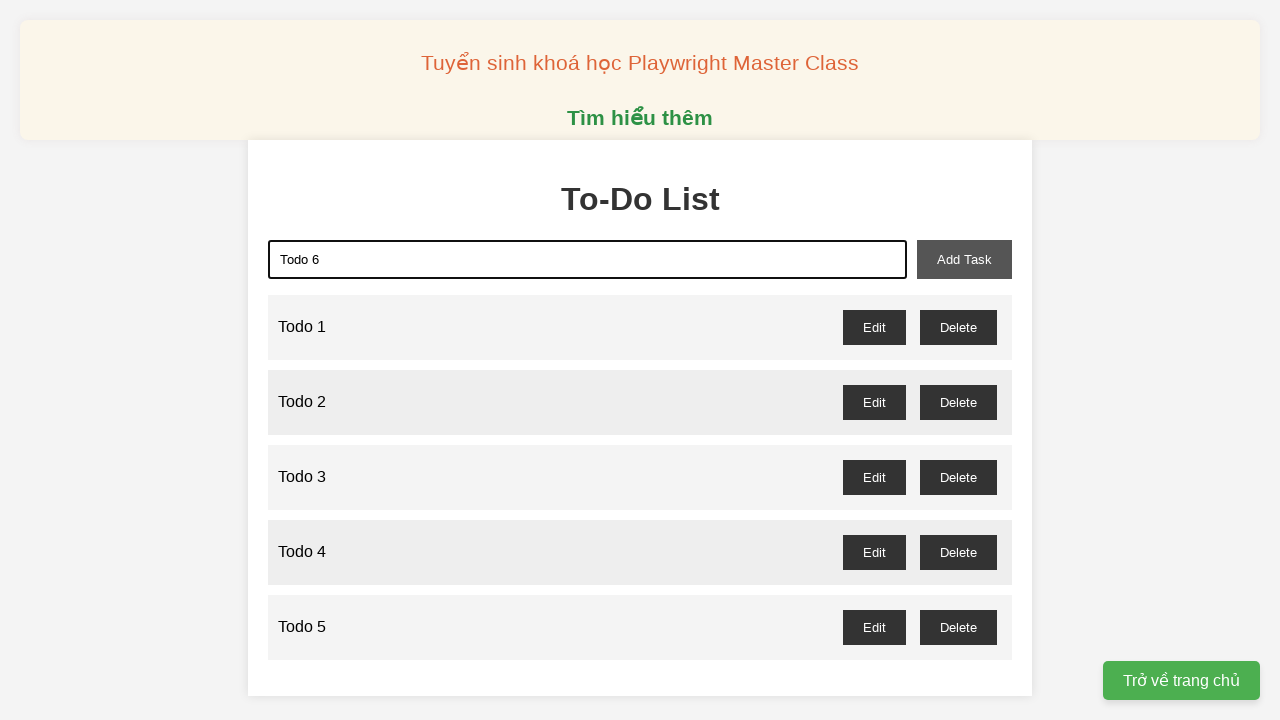

Clicked add task button for Todo 6 at (964, 259) on xpath=//*[@id="add-task"]
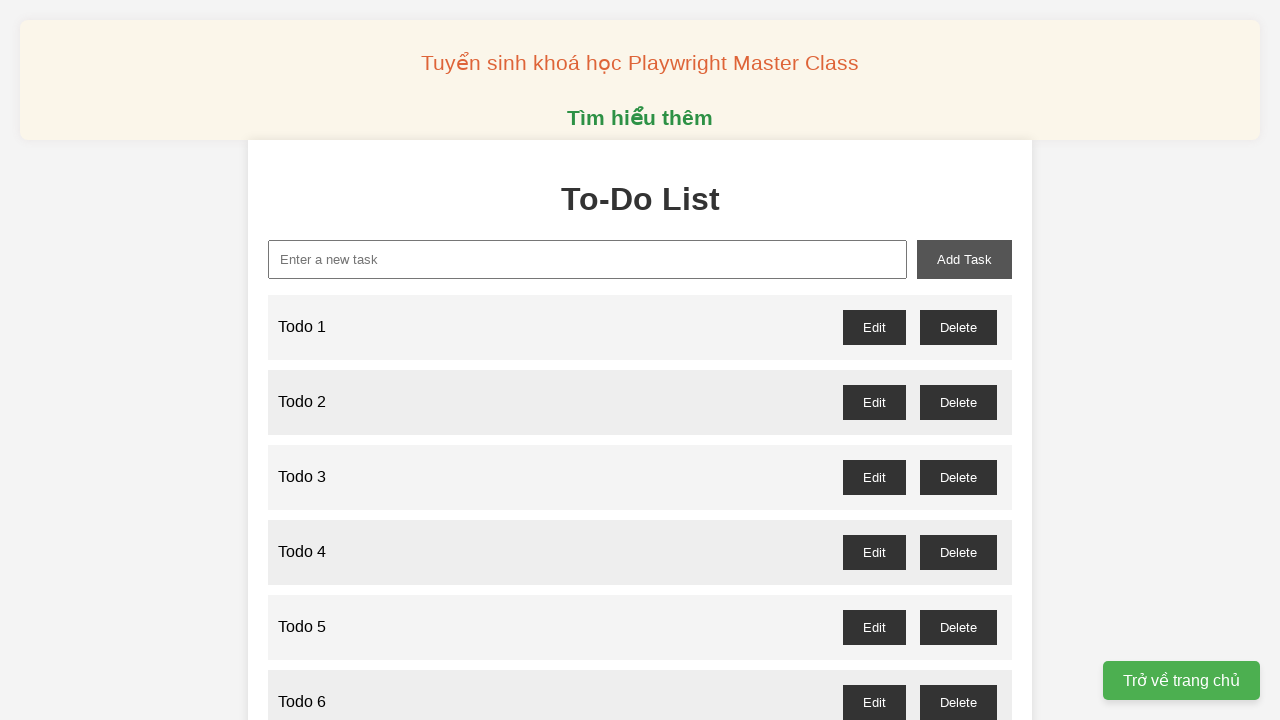

Filled task input field with 'Todo 7' on //*[@id="new-task"]
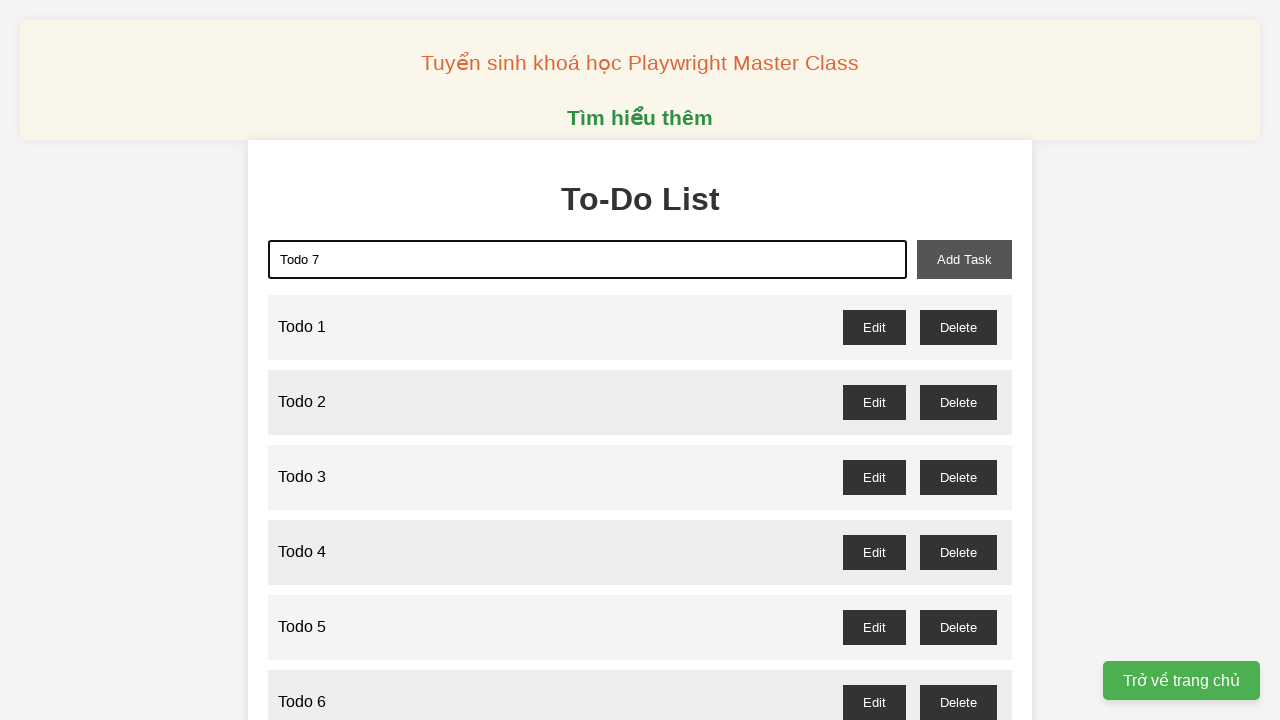

Clicked add task button for Todo 7 at (964, 259) on xpath=//*[@id="add-task"]
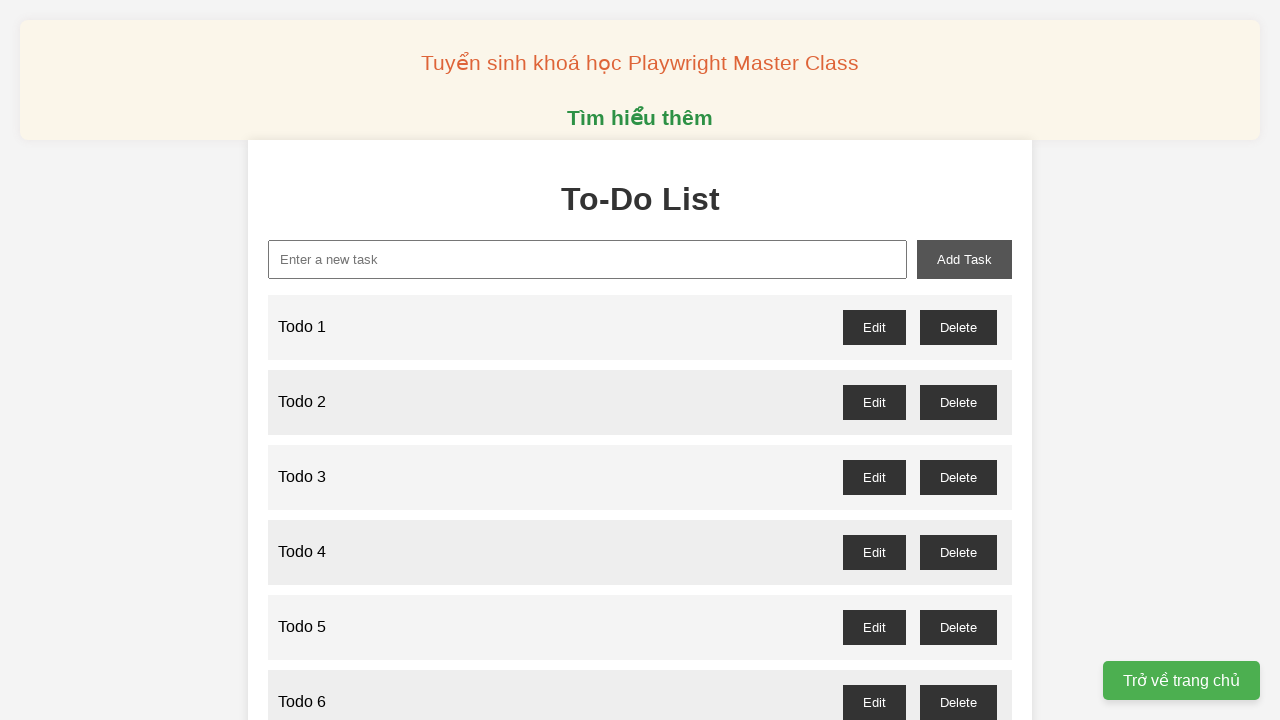

Filled task input field with 'Todo 8' on //*[@id="new-task"]
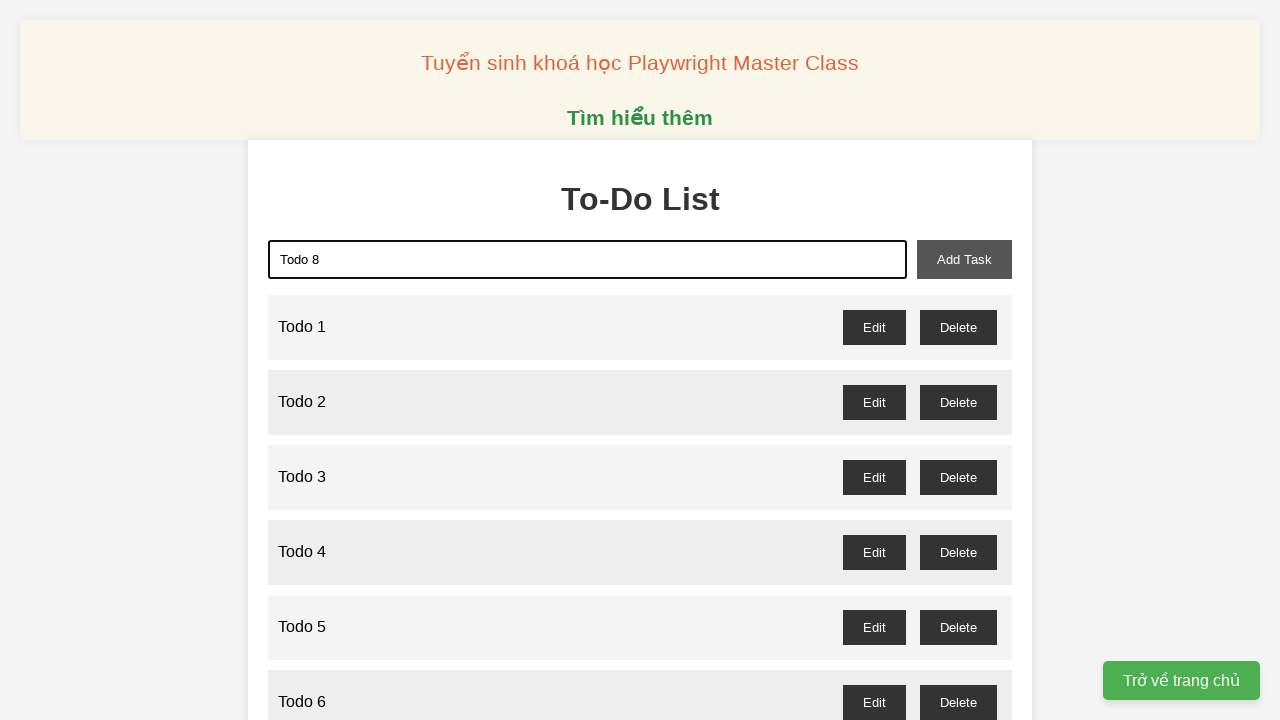

Clicked add task button for Todo 8 at (964, 259) on xpath=//*[@id="add-task"]
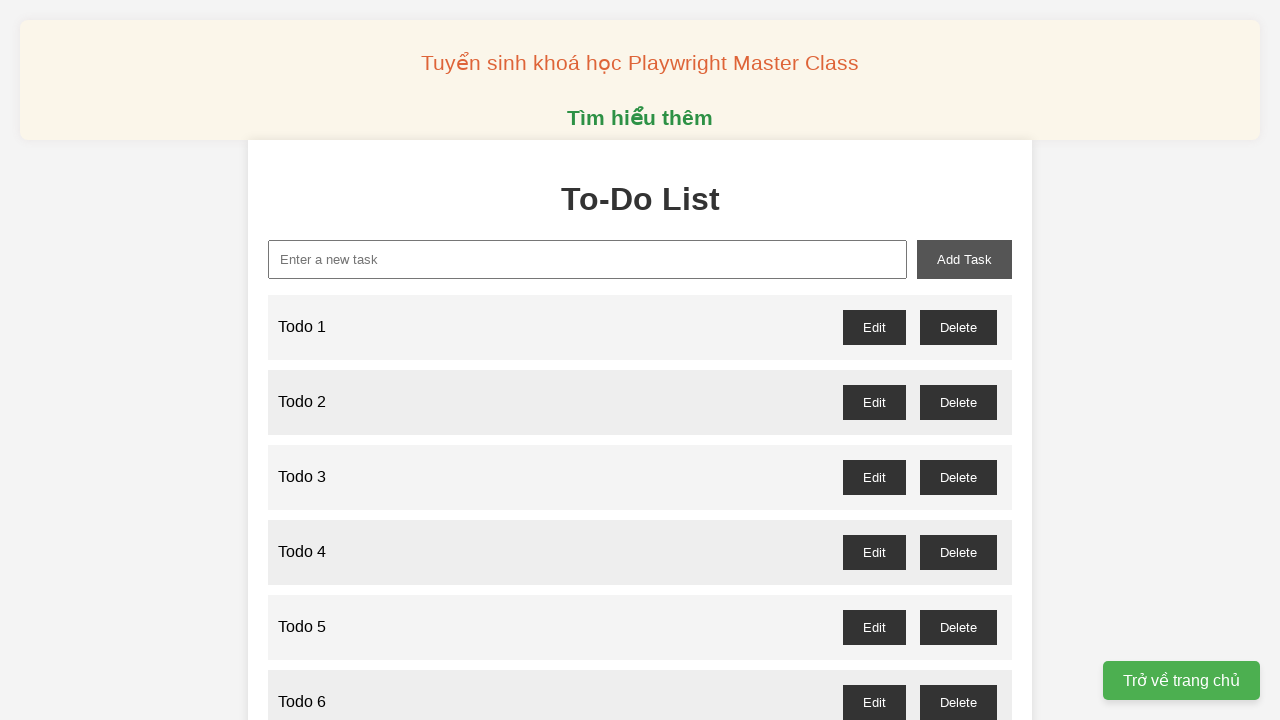

Filled task input field with 'Todo 9' on //*[@id="new-task"]
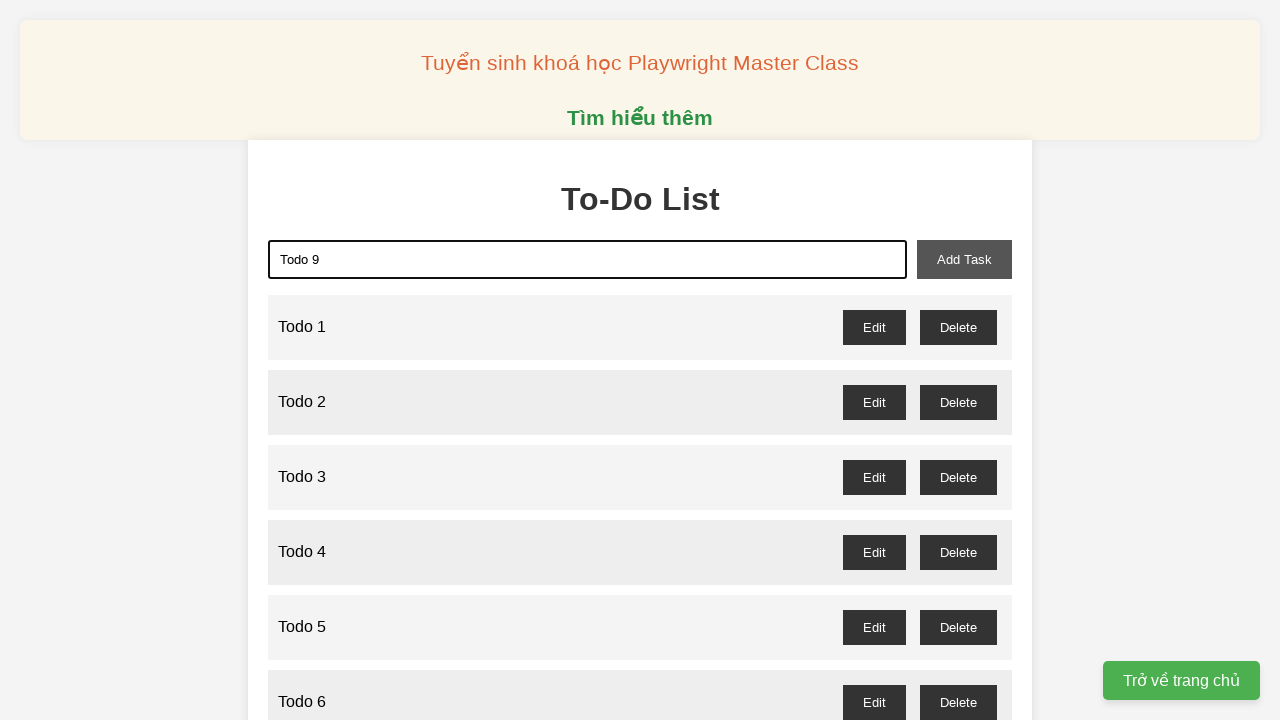

Clicked add task button for Todo 9 at (964, 259) on xpath=//*[@id="add-task"]
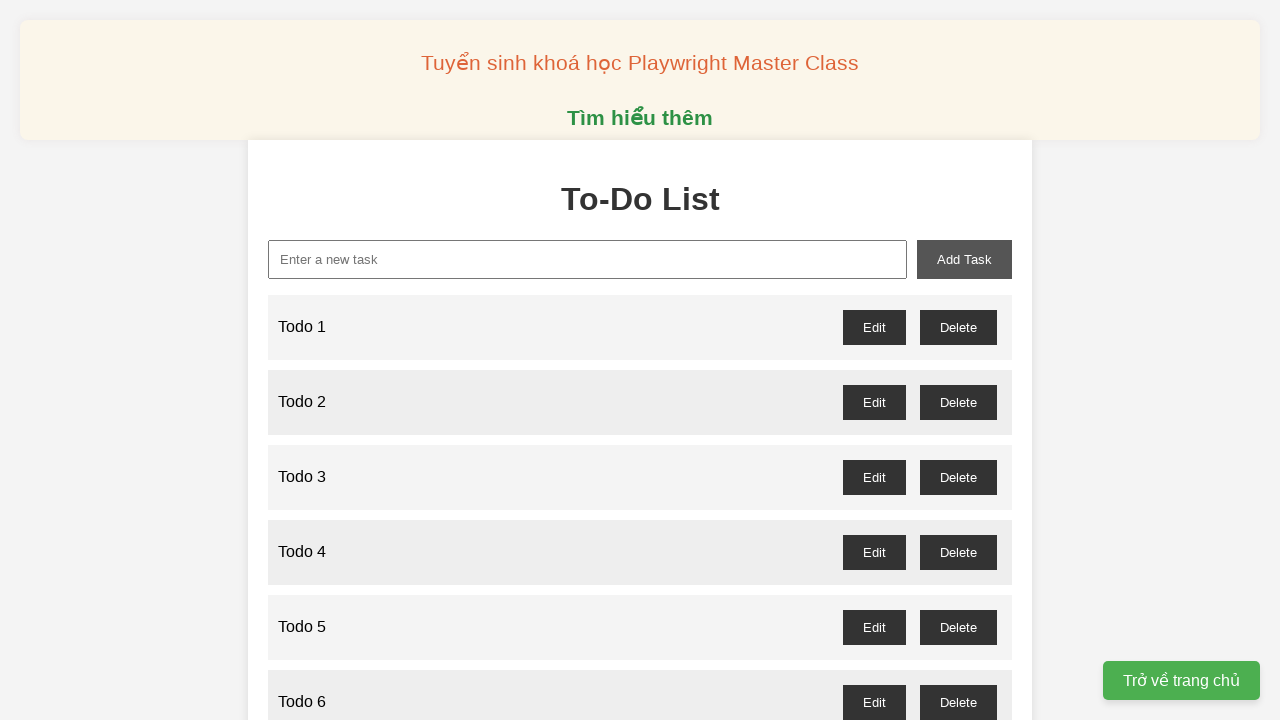

Filled task input field with 'Todo 10' on //*[@id="new-task"]
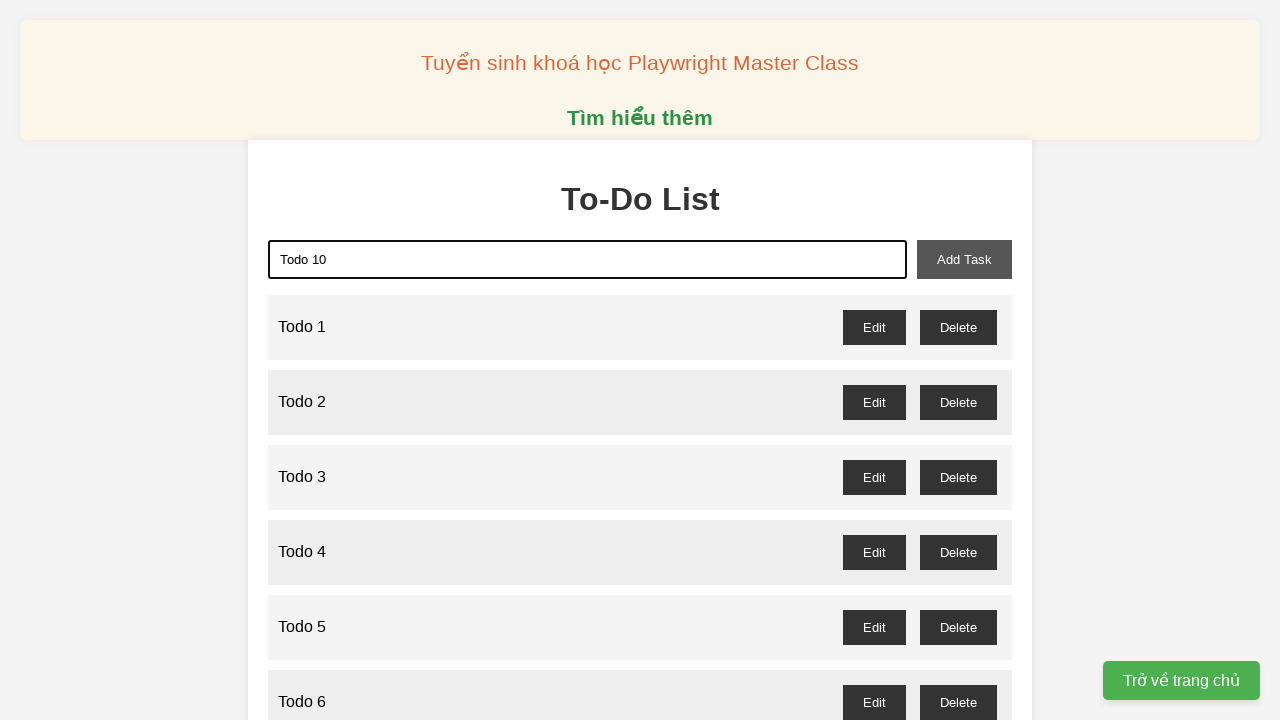

Clicked add task button for Todo 10 at (964, 259) on xpath=//*[@id="add-task"]
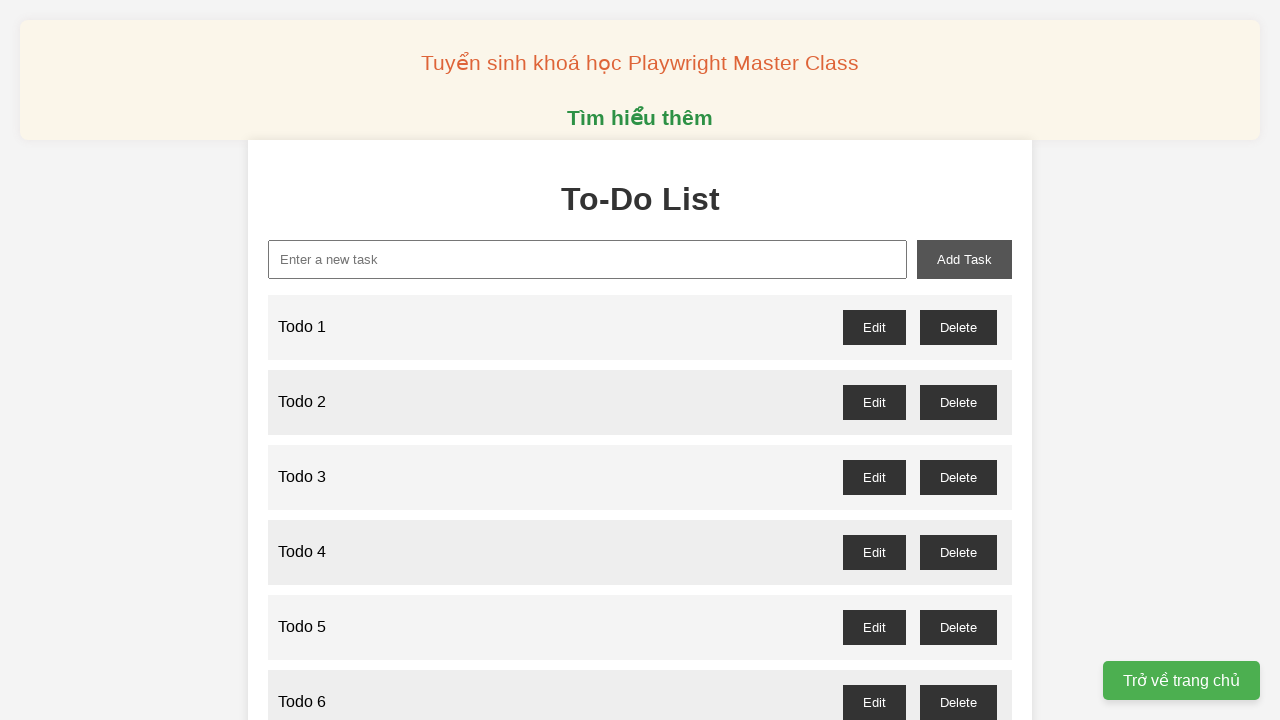

Filled task input field with 'Todo 11' on //*[@id="new-task"]
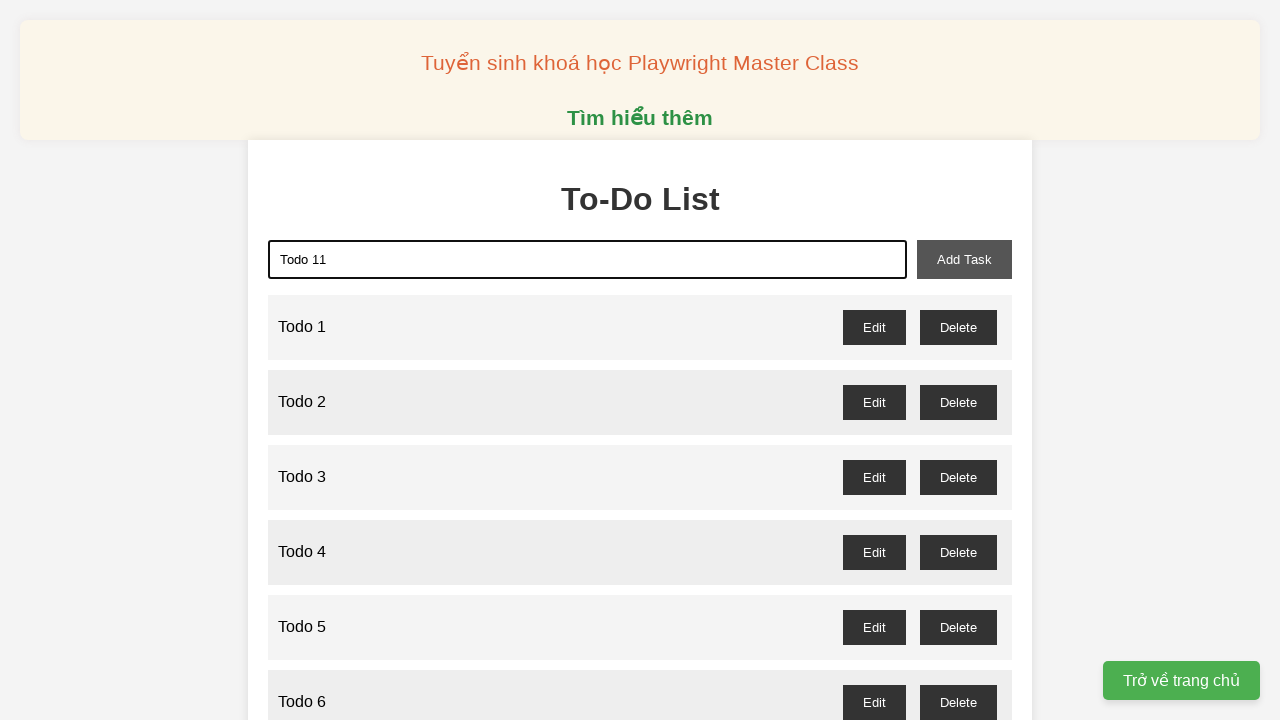

Clicked add task button for Todo 11 at (964, 259) on xpath=//*[@id="add-task"]
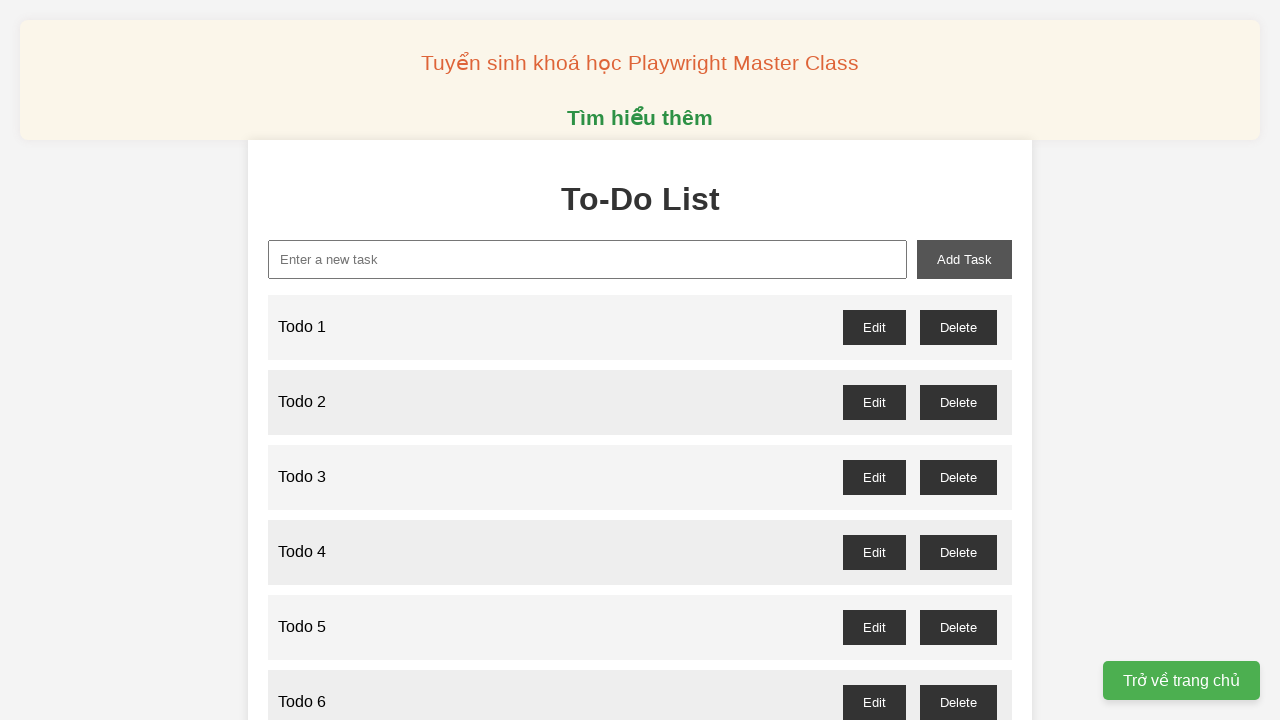

Filled task input field with 'Todo 12' on //*[@id="new-task"]
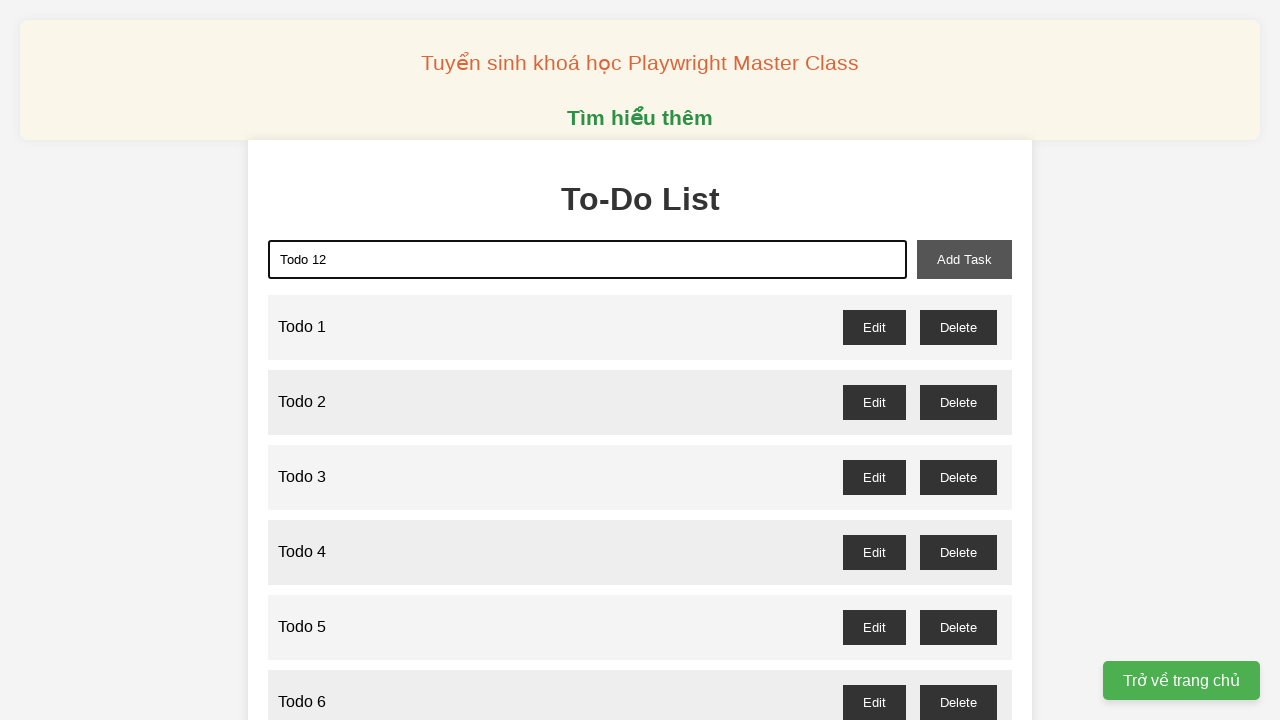

Clicked add task button for Todo 12 at (964, 259) on xpath=//*[@id="add-task"]
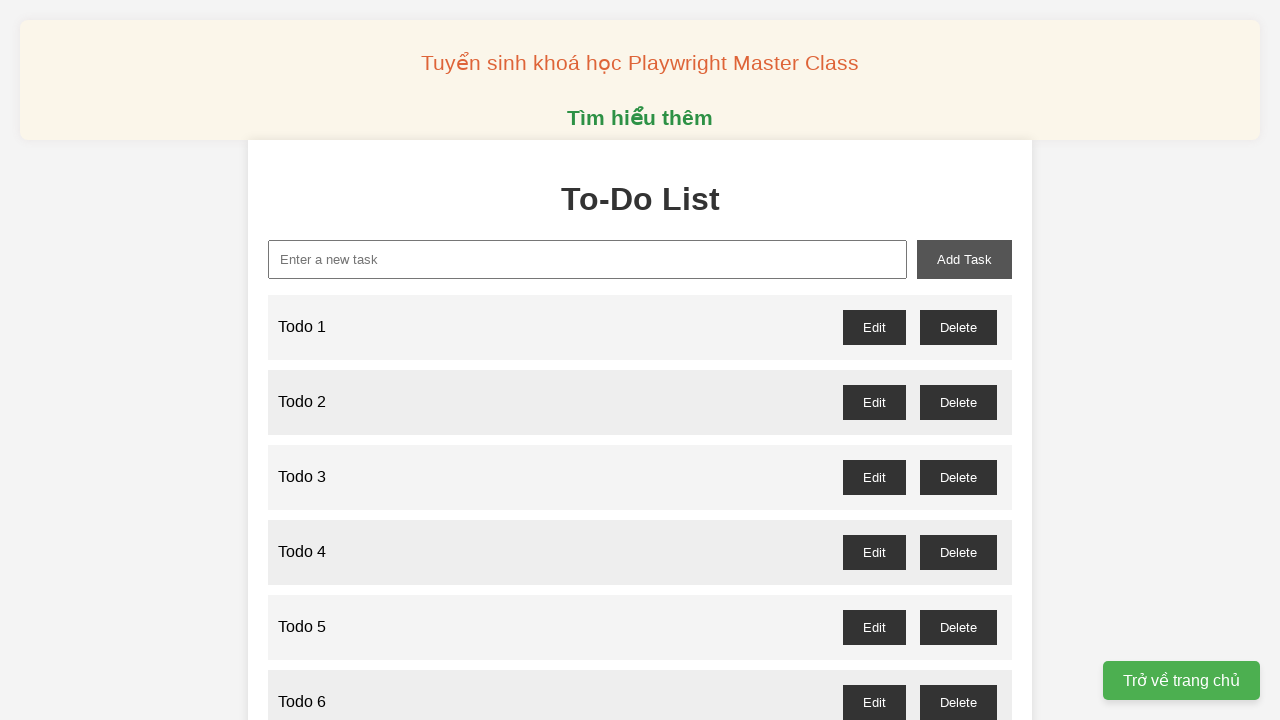

Filled task input field with 'Todo 13' on //*[@id="new-task"]
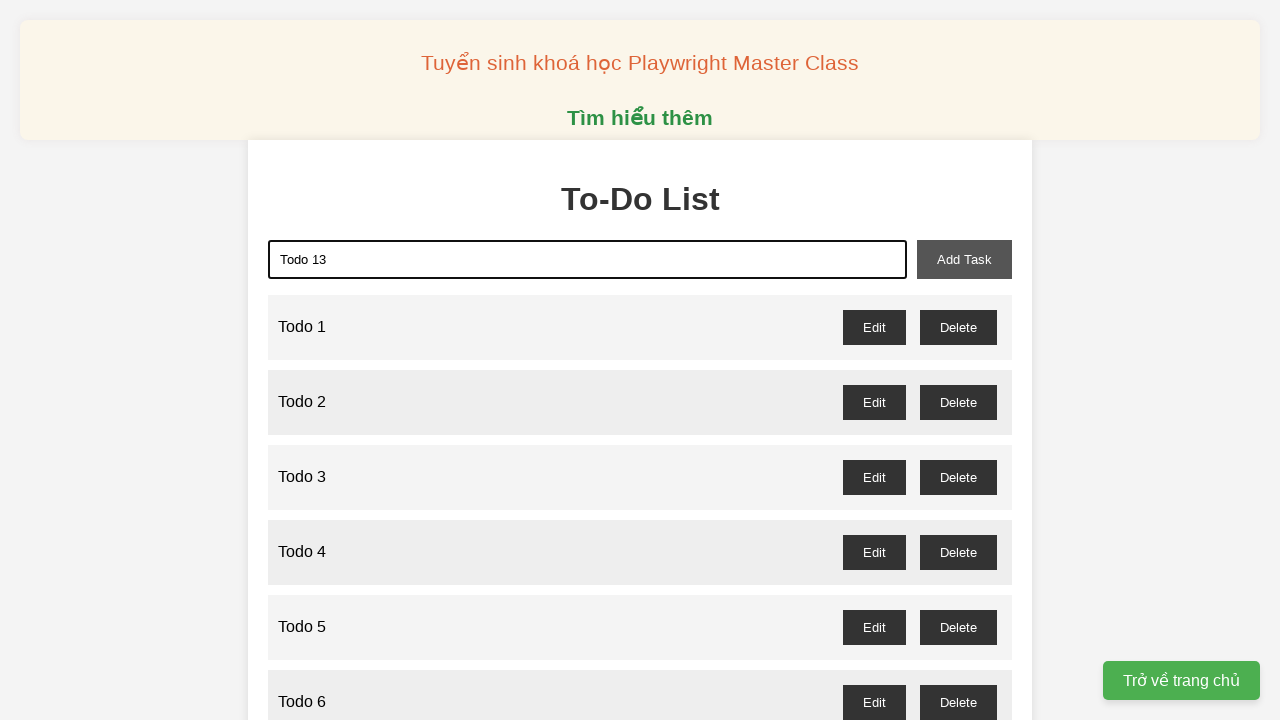

Clicked add task button for Todo 13 at (964, 259) on xpath=//*[@id="add-task"]
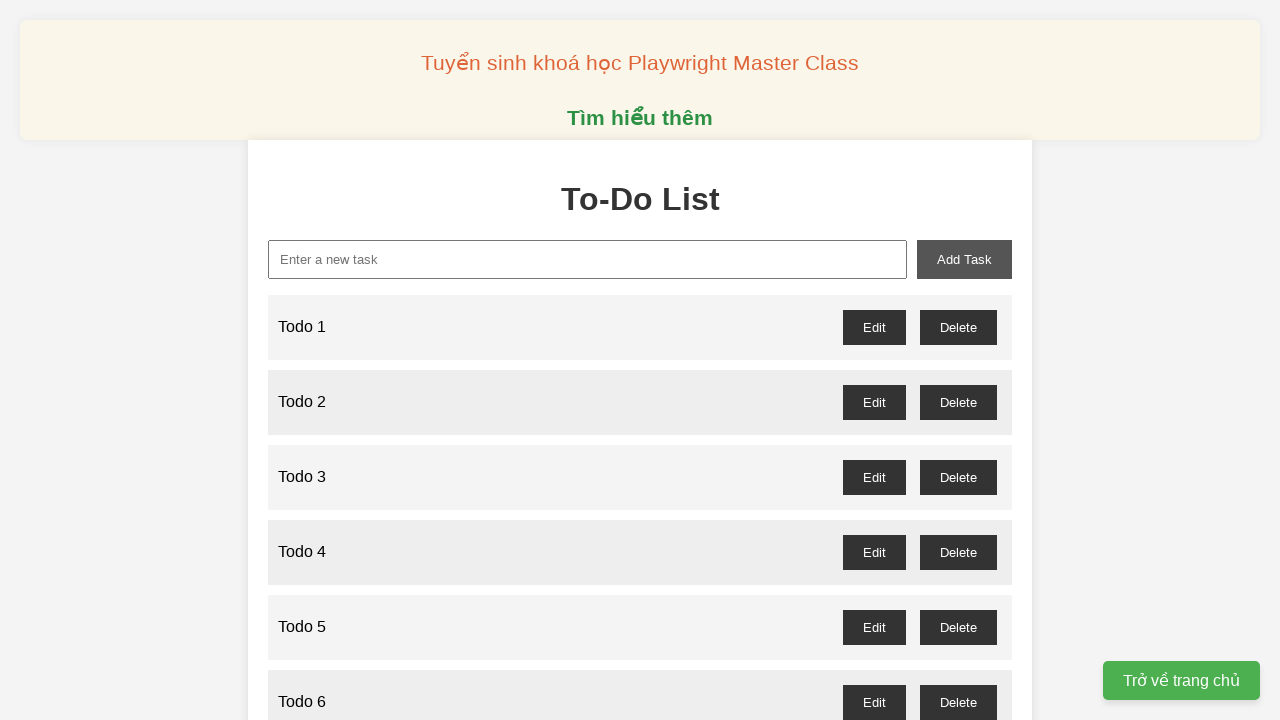

Filled task input field with 'Todo 14' on //*[@id="new-task"]
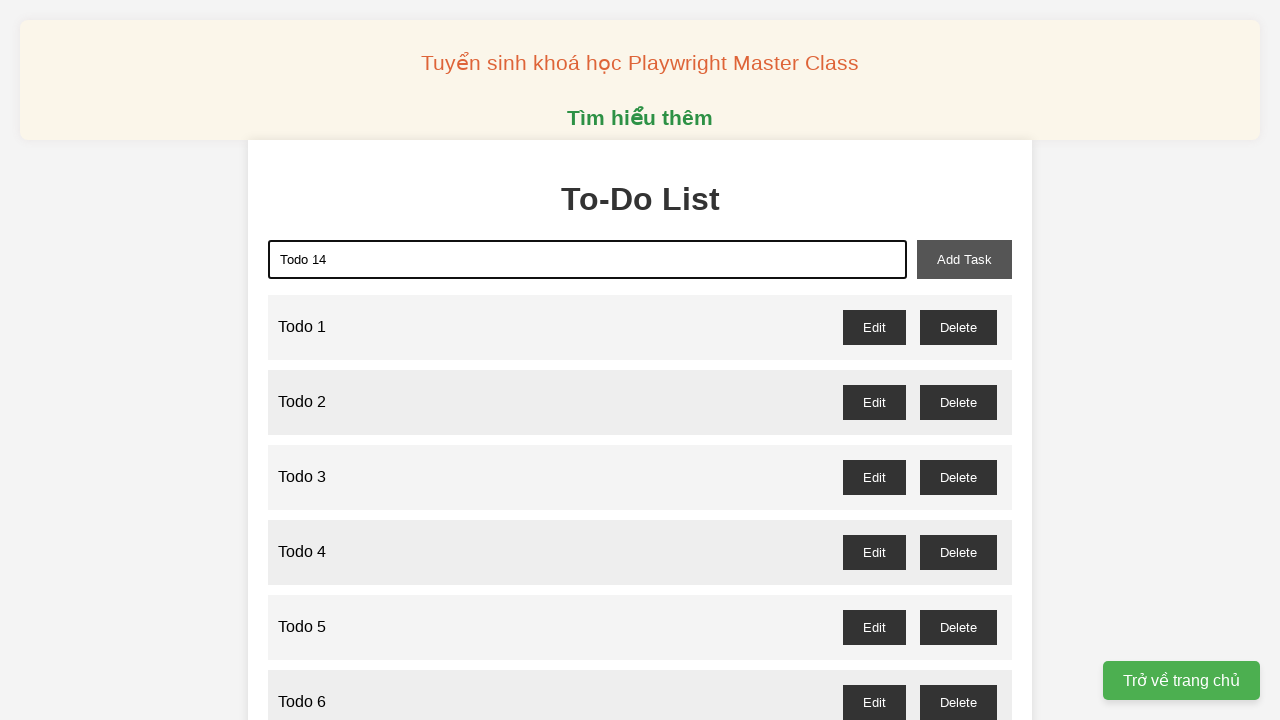

Clicked add task button for Todo 14 at (964, 259) on xpath=//*[@id="add-task"]
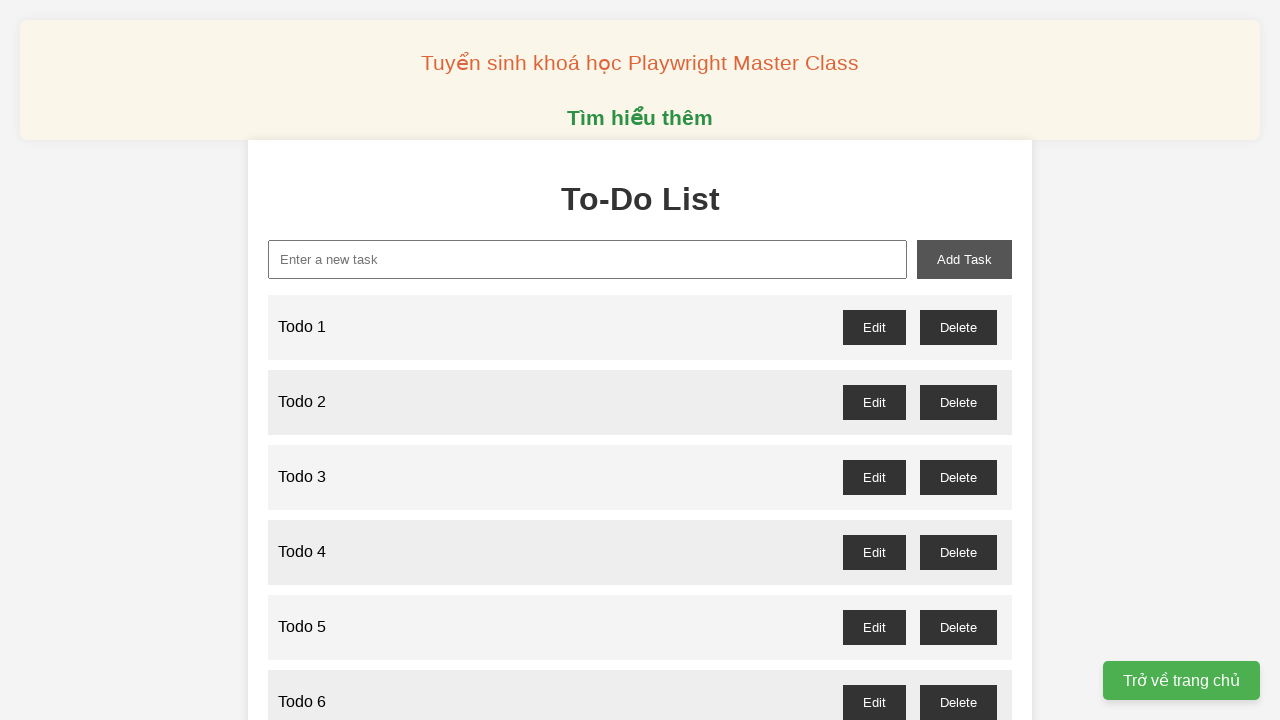

Filled task input field with 'Todo 15' on //*[@id="new-task"]
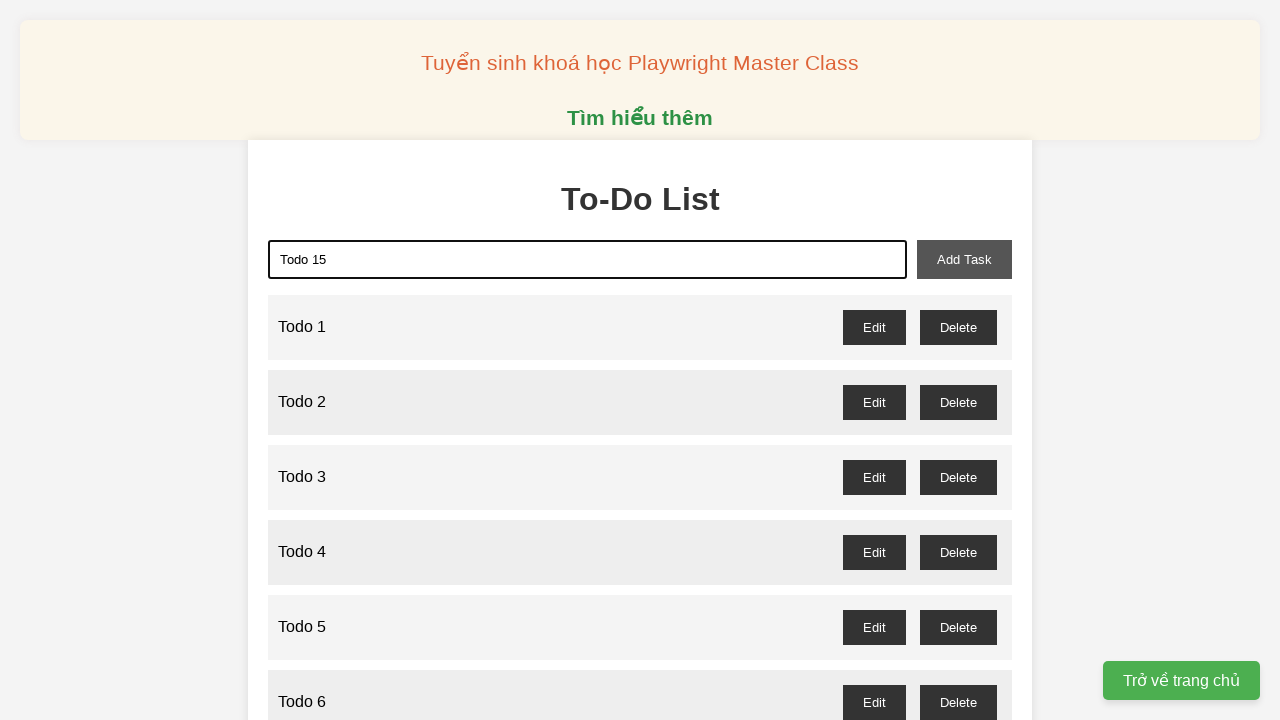

Clicked add task button for Todo 15 at (964, 259) on xpath=//*[@id="add-task"]
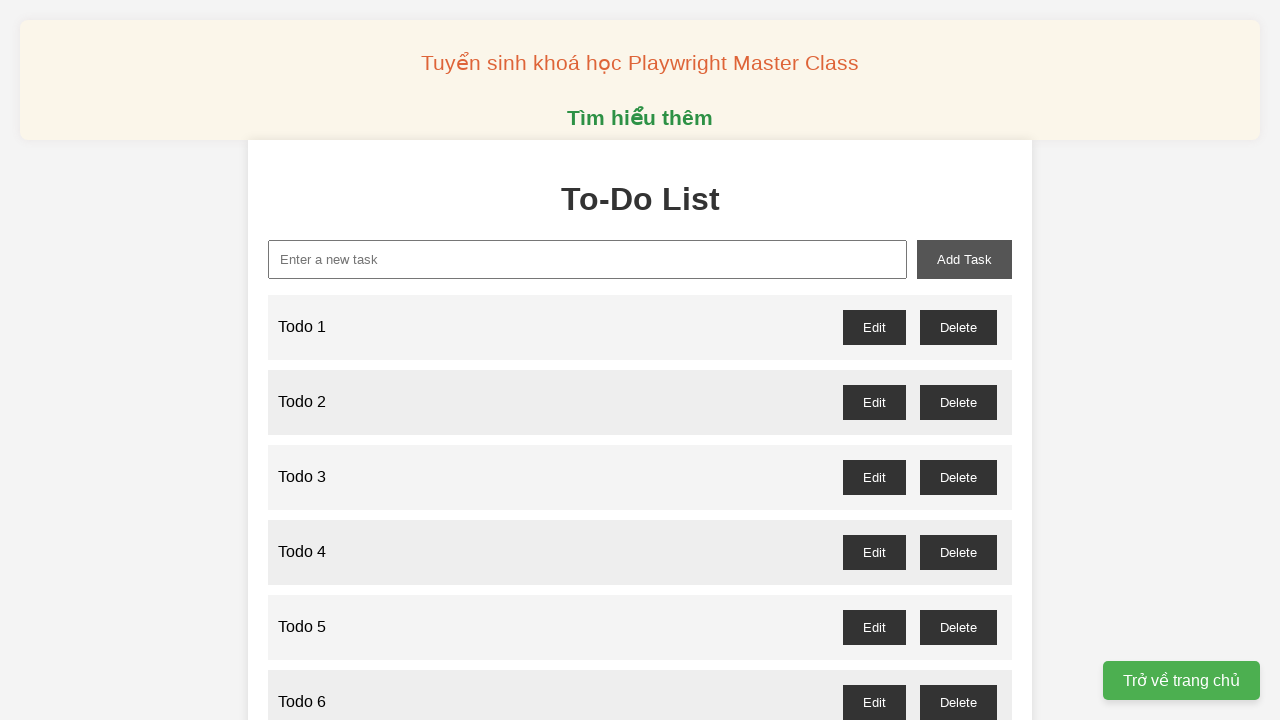

Filled task input field with 'Todo 16' on //*[@id="new-task"]
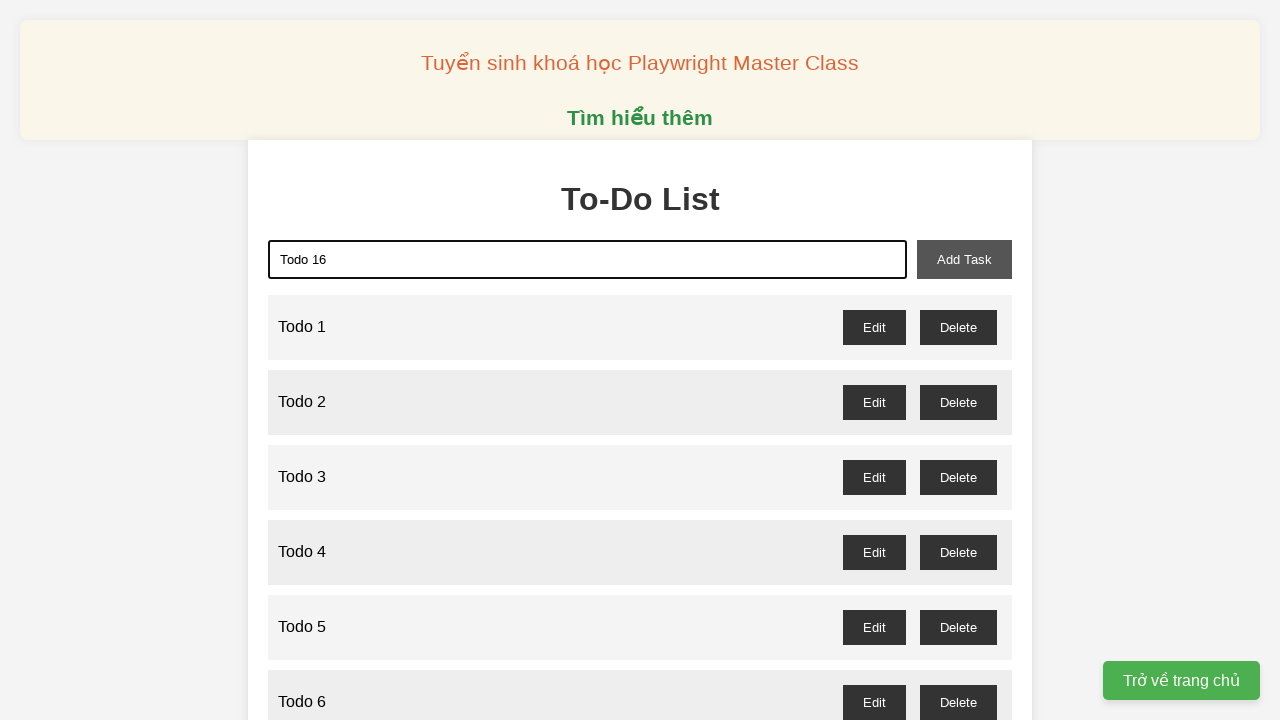

Clicked add task button for Todo 16 at (964, 259) on xpath=//*[@id="add-task"]
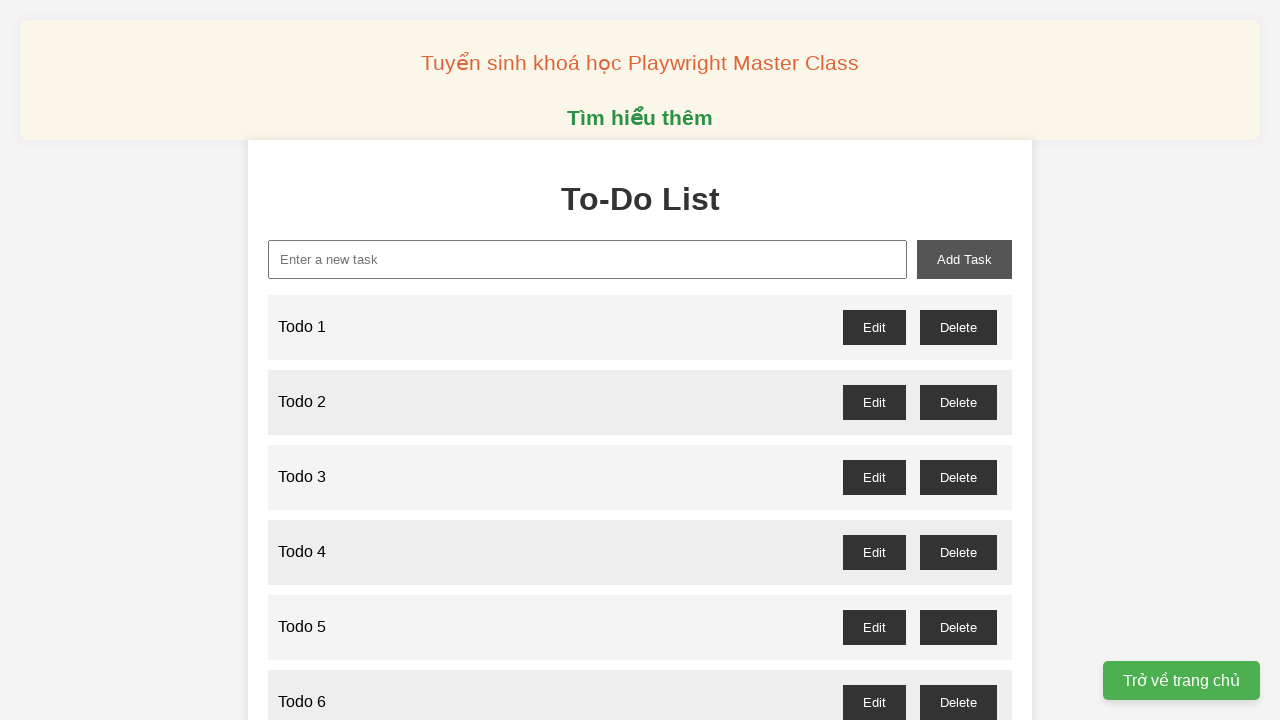

Filled task input field with 'Todo 17' on //*[@id="new-task"]
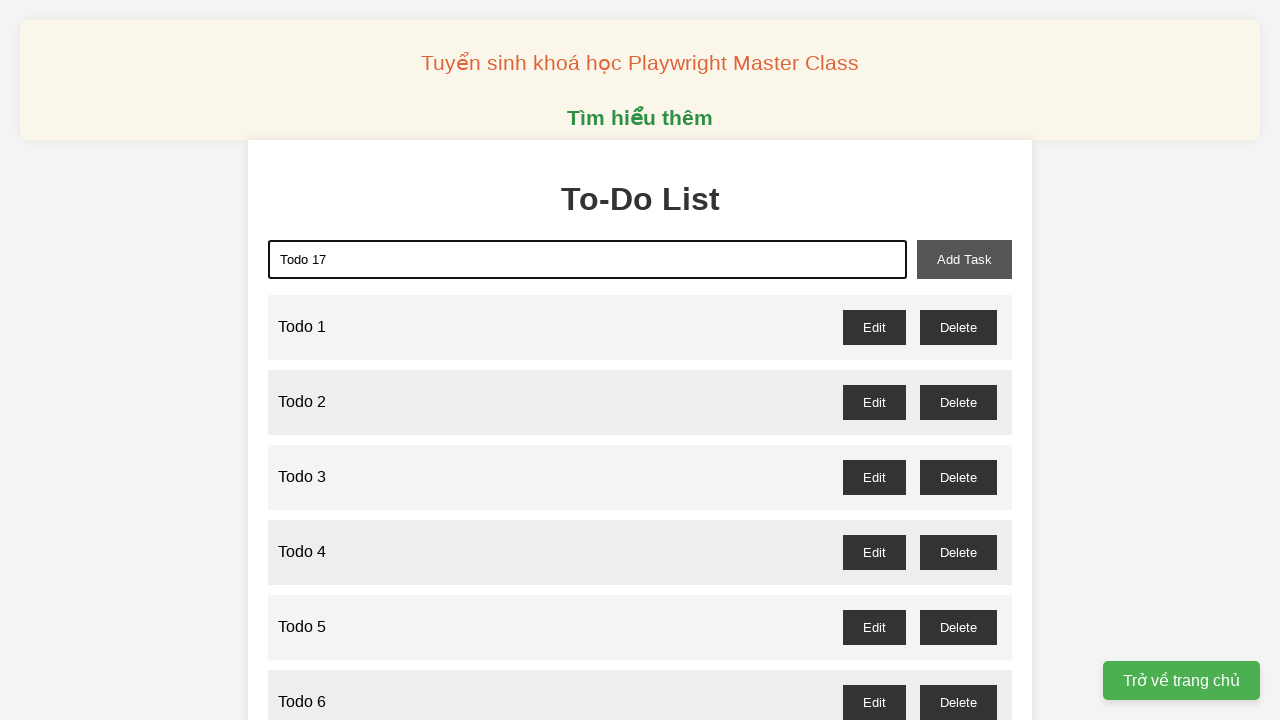

Clicked add task button for Todo 17 at (964, 259) on xpath=//*[@id="add-task"]
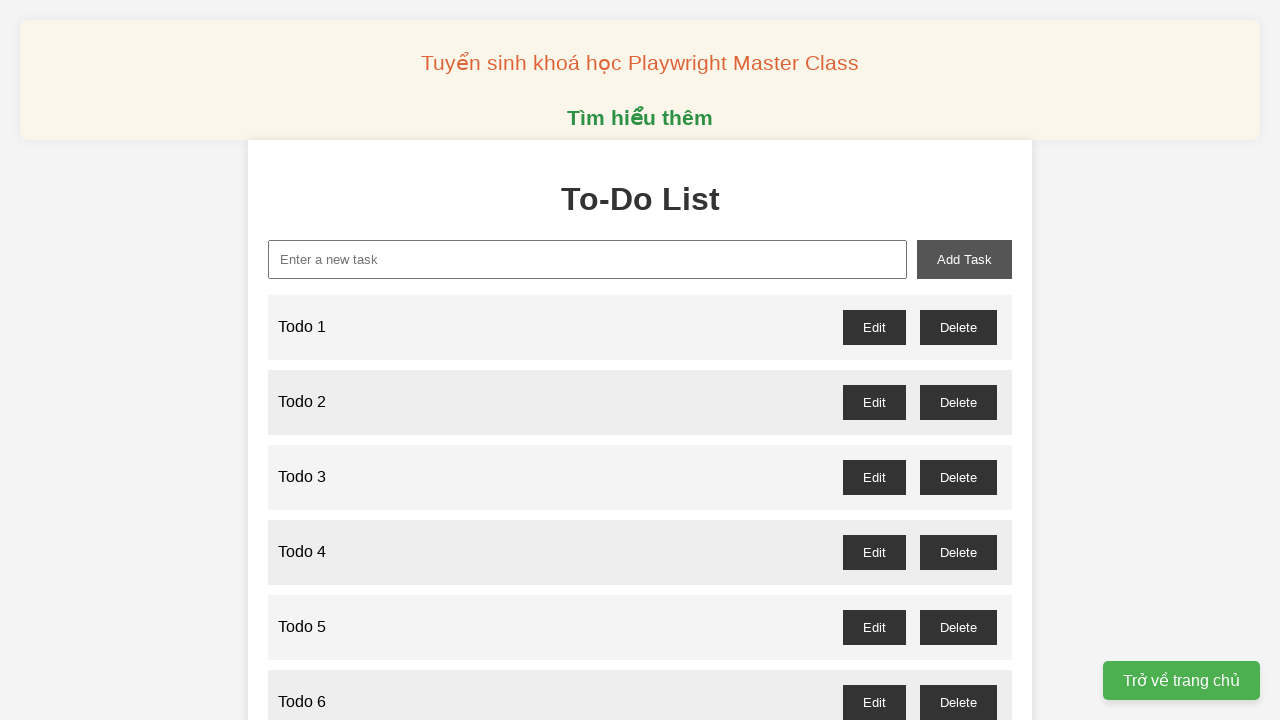

Filled task input field with 'Todo 18' on //*[@id="new-task"]
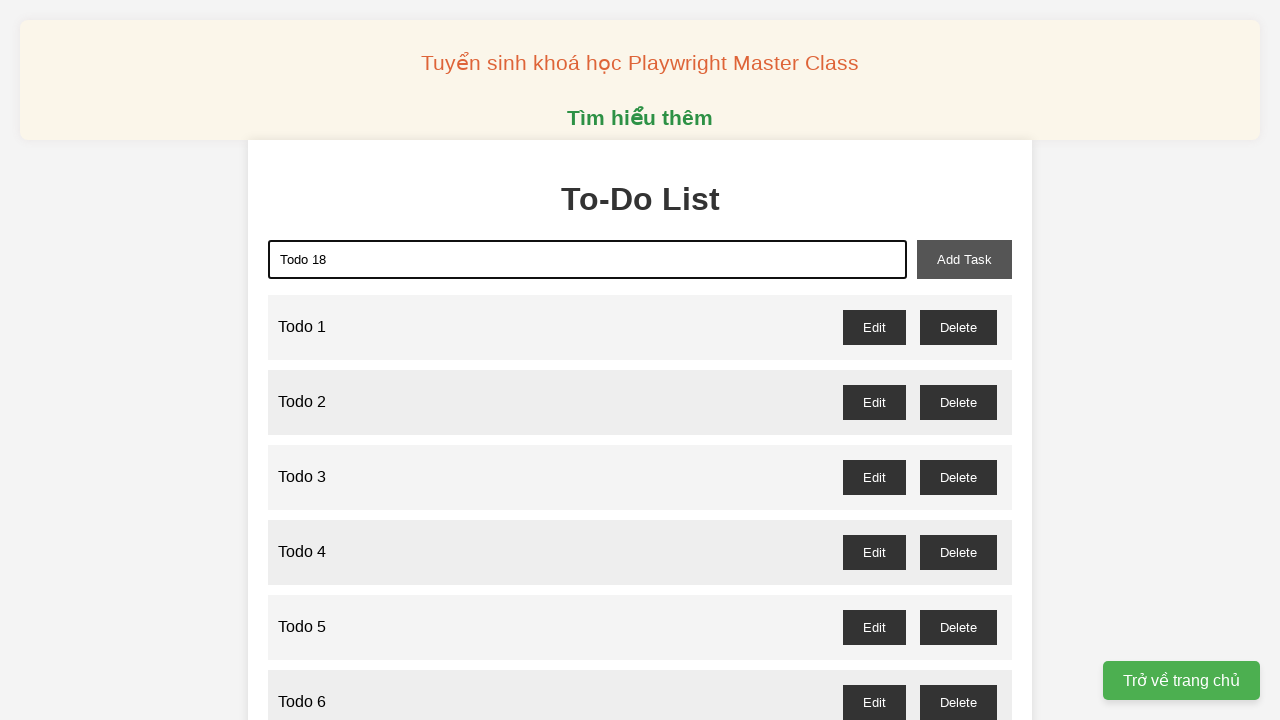

Clicked add task button for Todo 18 at (964, 259) on xpath=//*[@id="add-task"]
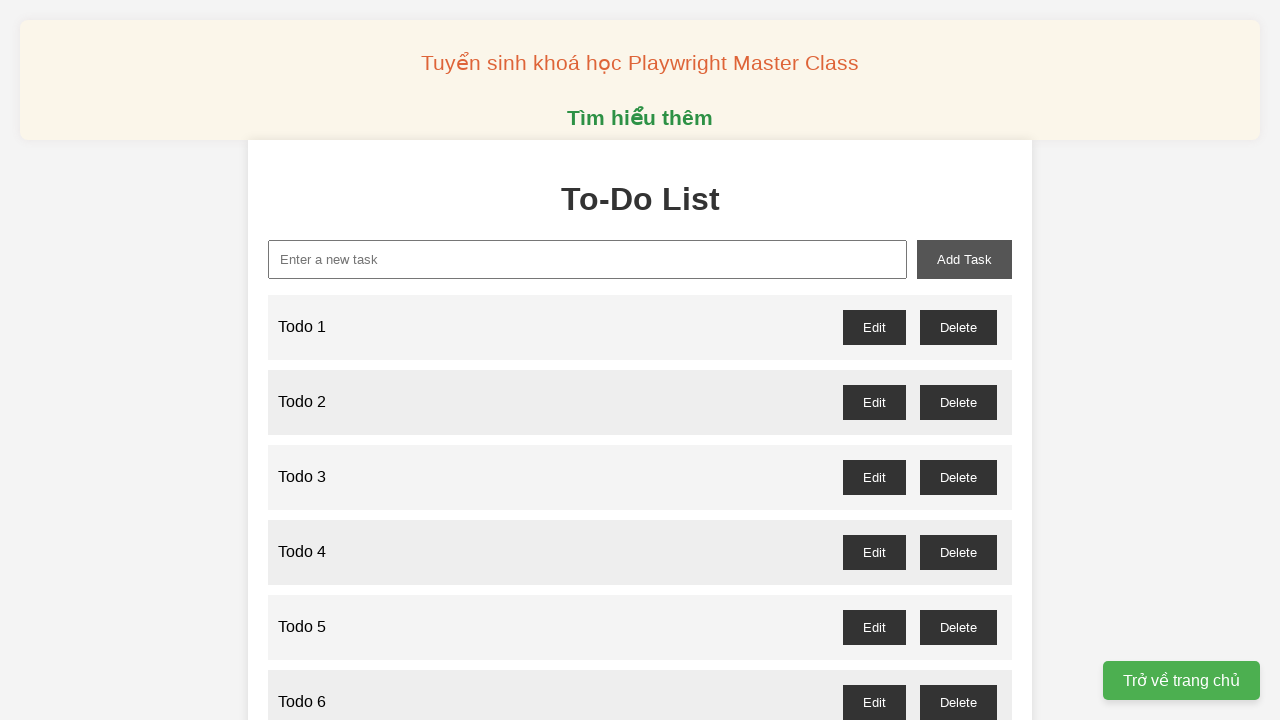

Filled task input field with 'Todo 19' on //*[@id="new-task"]
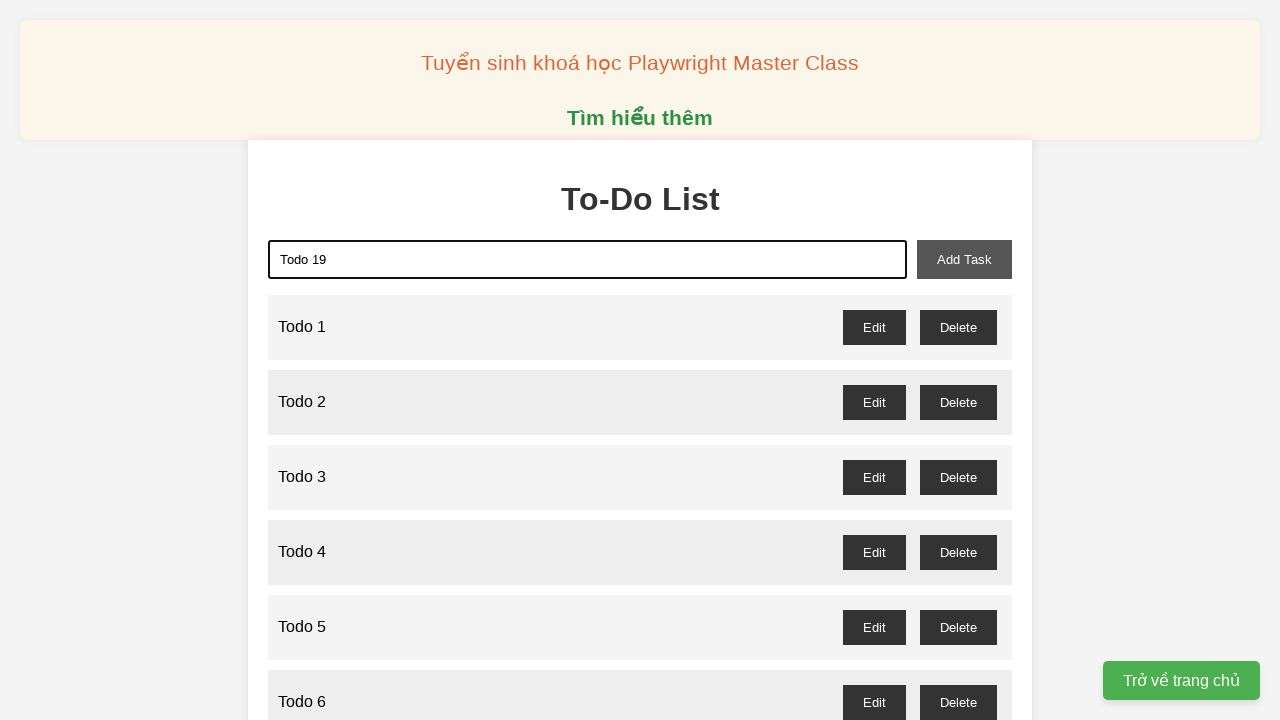

Clicked add task button for Todo 19 at (964, 259) on xpath=//*[@id="add-task"]
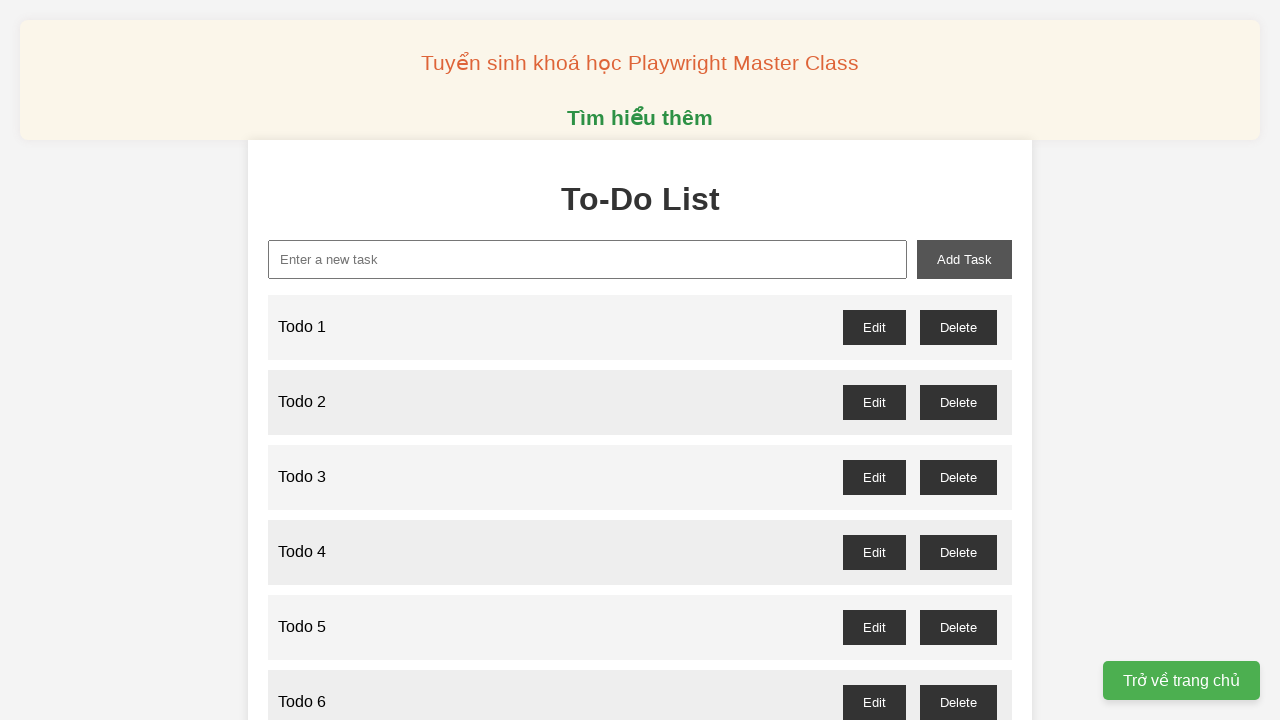

Filled task input field with 'Todo 20' on //*[@id="new-task"]
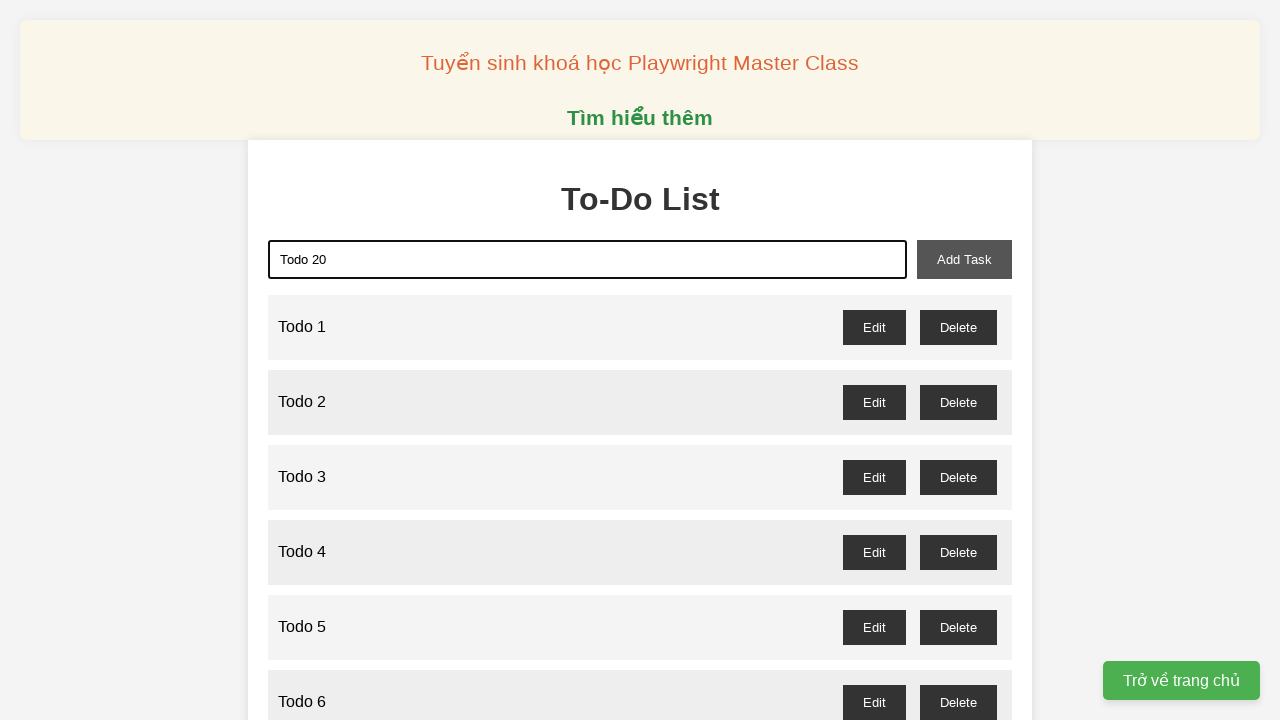

Clicked add task button for Todo 20 at (964, 259) on xpath=//*[@id="add-task"]
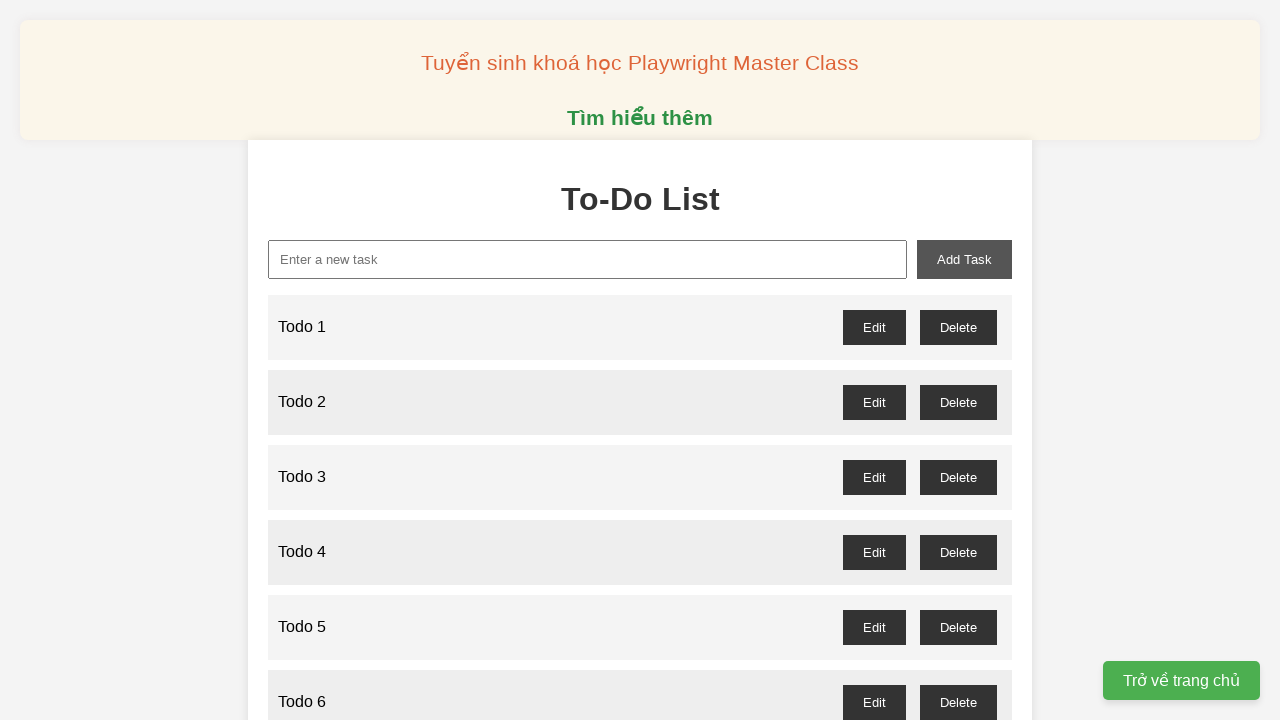

Filled task input field with 'Todo 21' on //*[@id="new-task"]
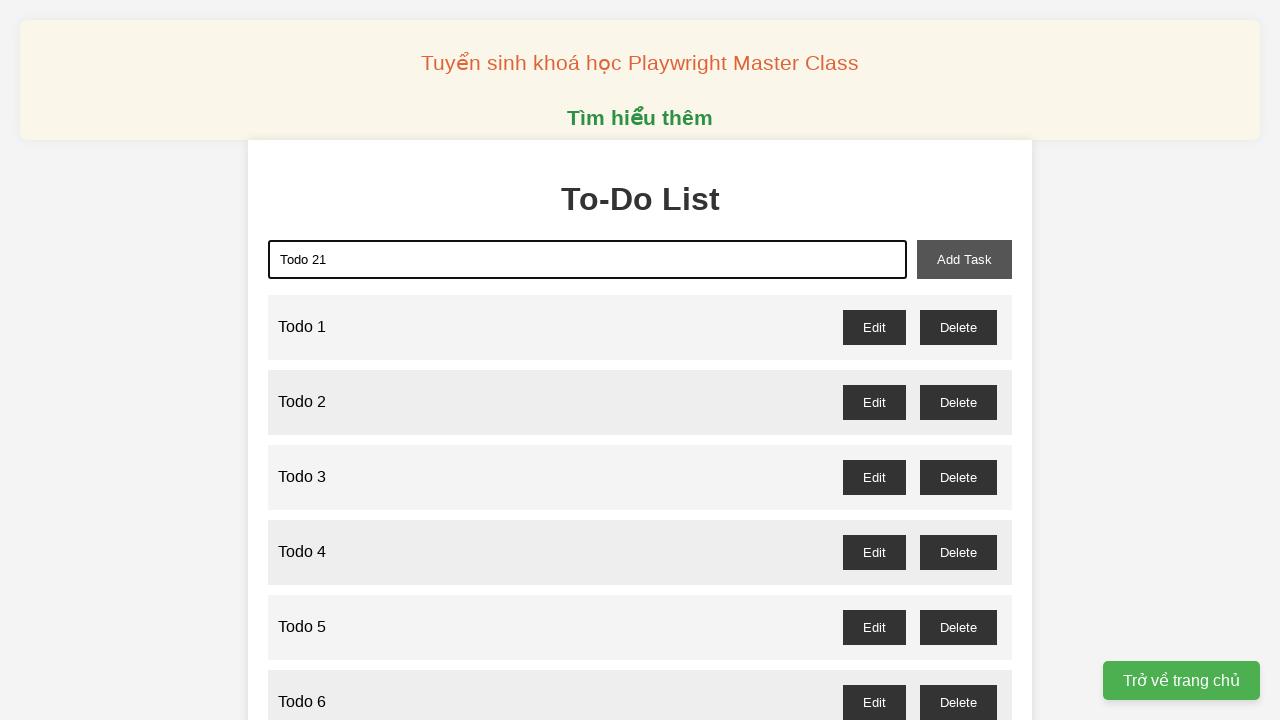

Clicked add task button for Todo 21 at (964, 259) on xpath=//*[@id="add-task"]
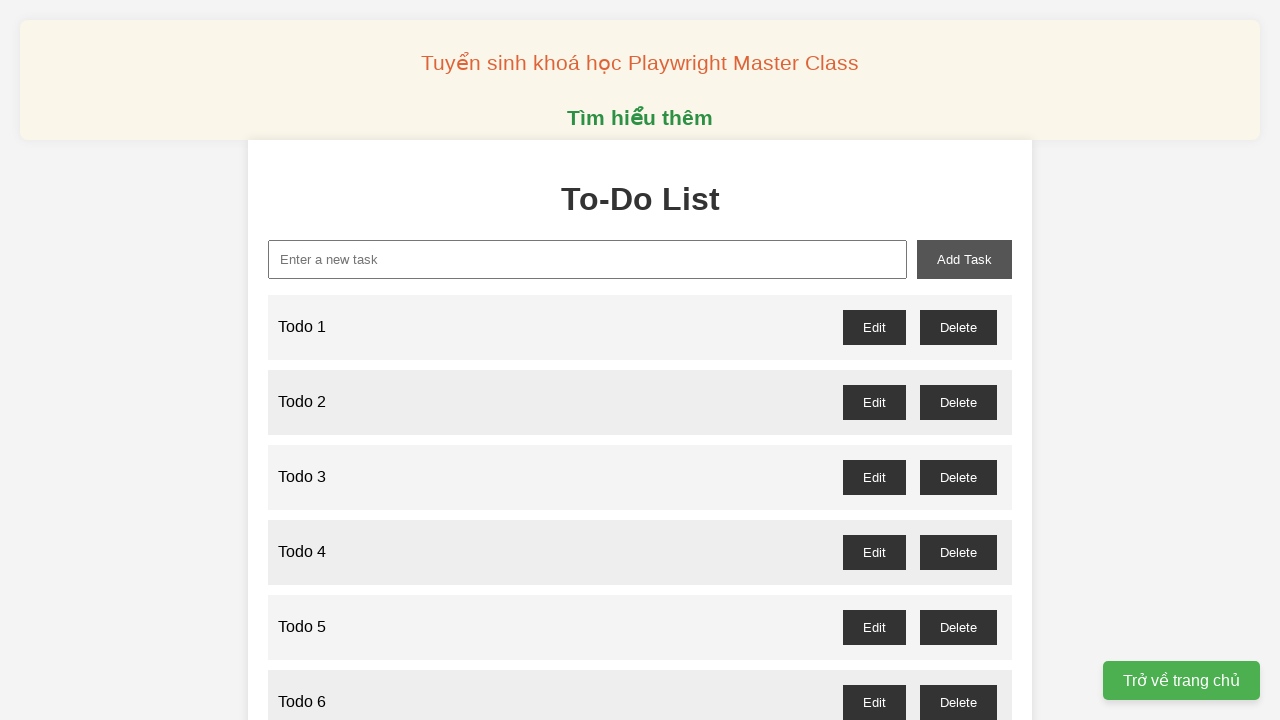

Filled task input field with 'Todo 22' on //*[@id="new-task"]
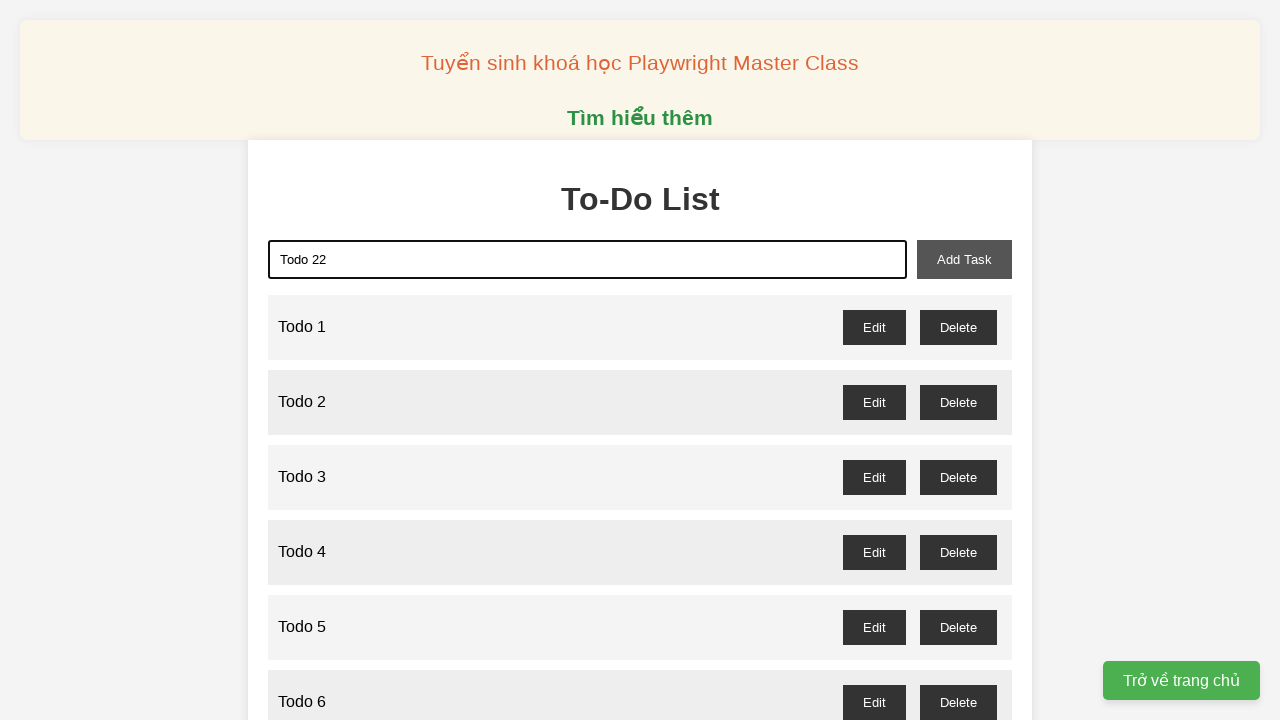

Clicked add task button for Todo 22 at (964, 259) on xpath=//*[@id="add-task"]
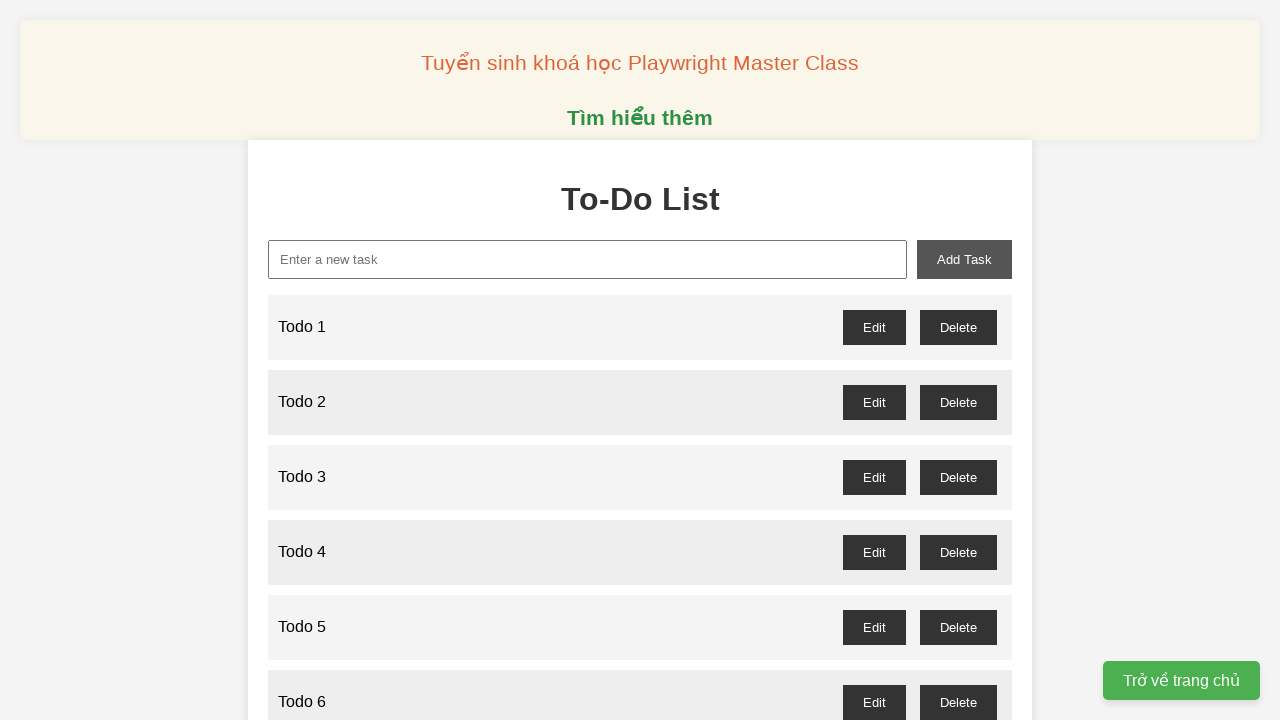

Filled task input field with 'Todo 23' on //*[@id="new-task"]
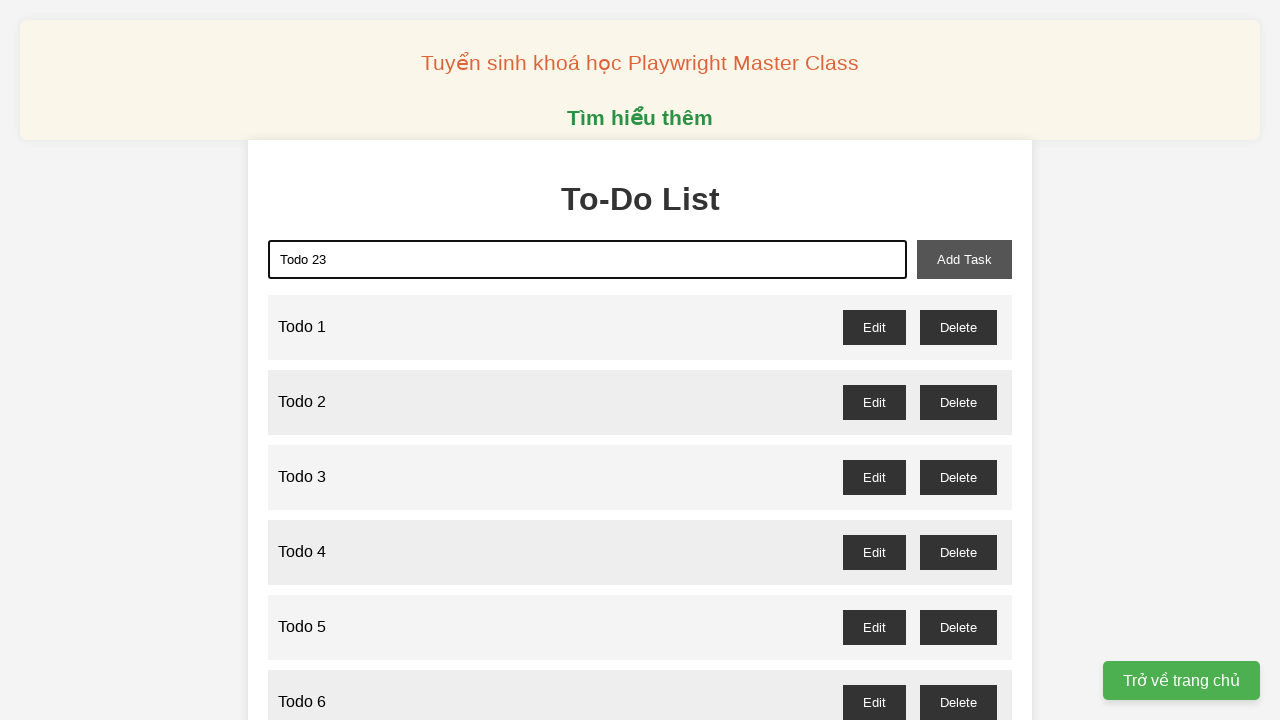

Clicked add task button for Todo 23 at (964, 259) on xpath=//*[@id="add-task"]
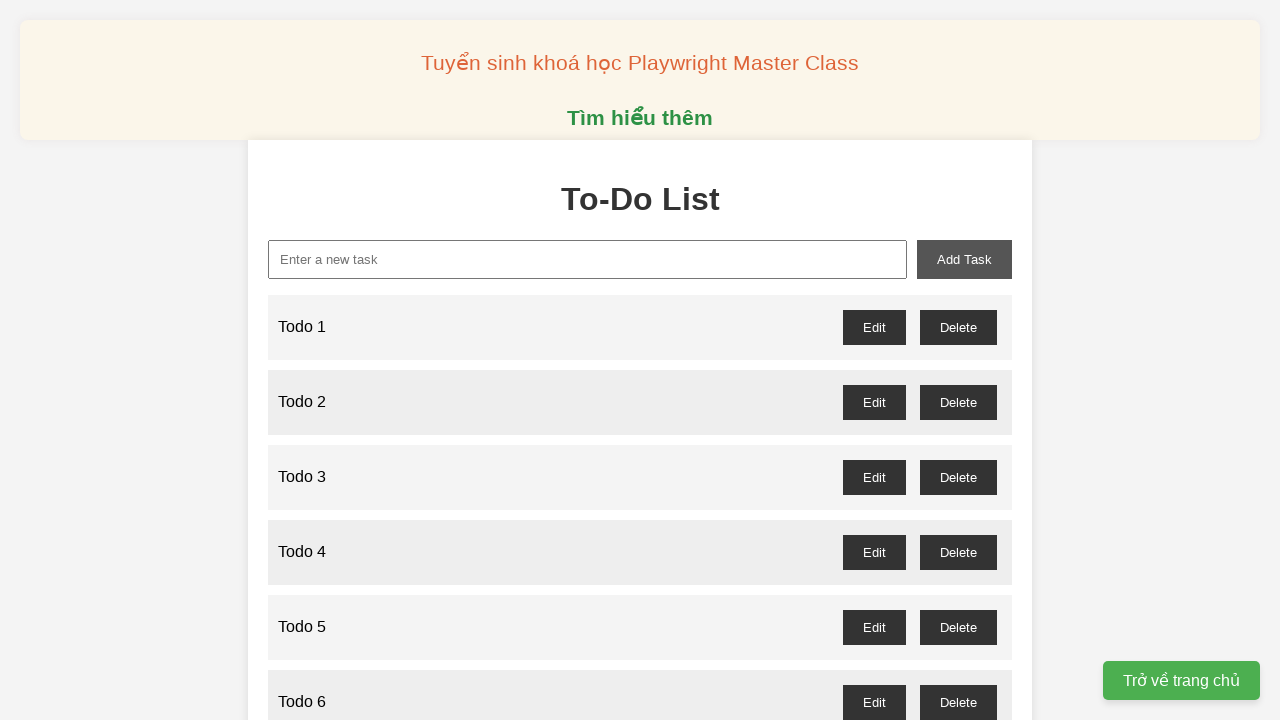

Filled task input field with 'Todo 24' on //*[@id="new-task"]
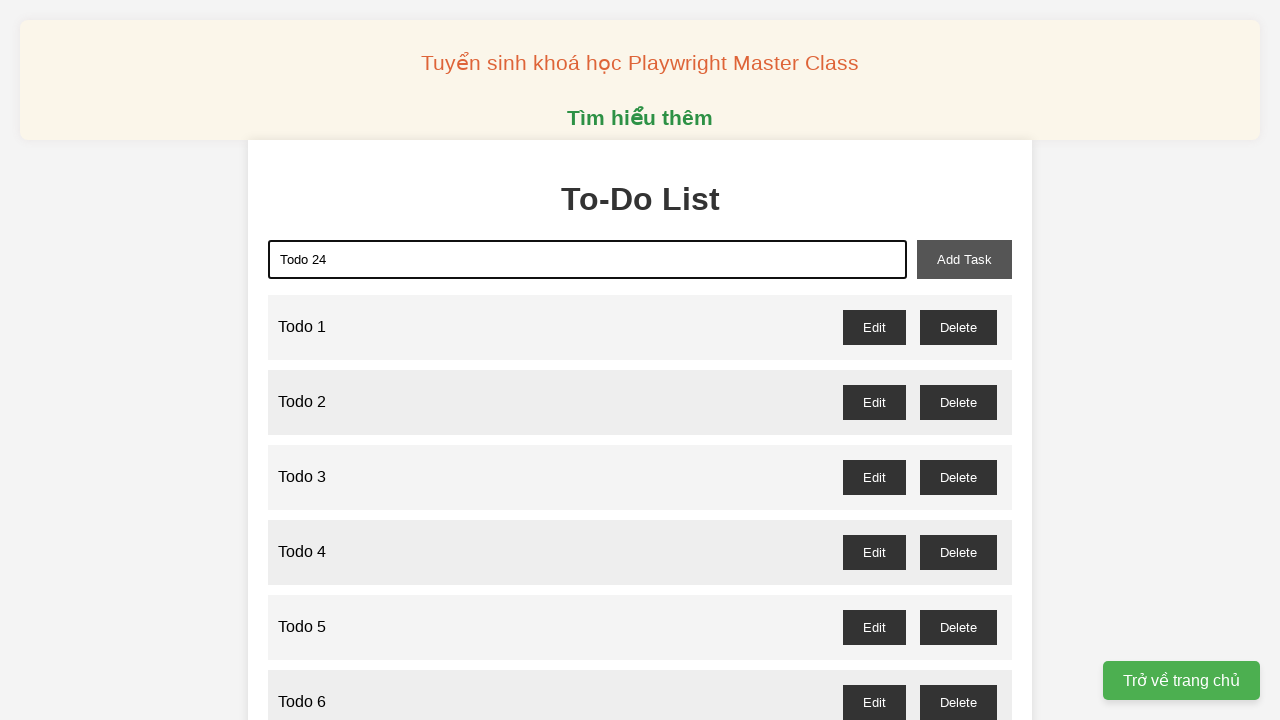

Clicked add task button for Todo 24 at (964, 259) on xpath=//*[@id="add-task"]
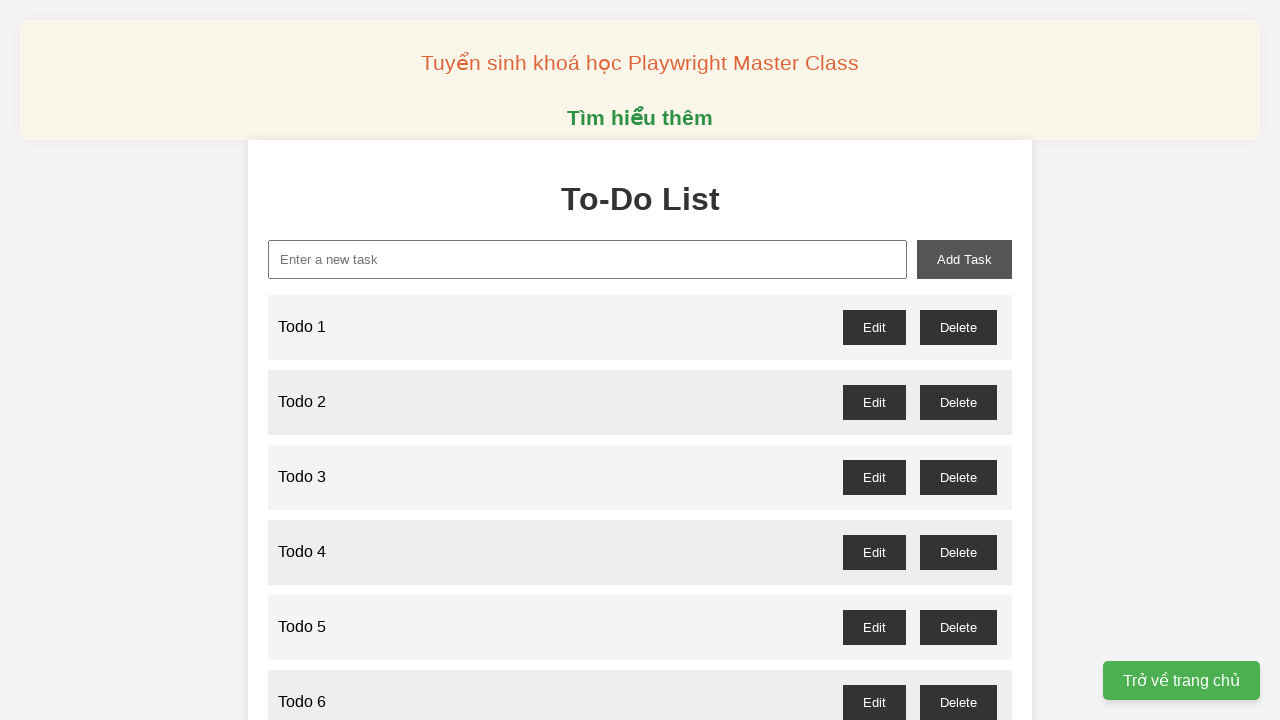

Filled task input field with 'Todo 25' on //*[@id="new-task"]
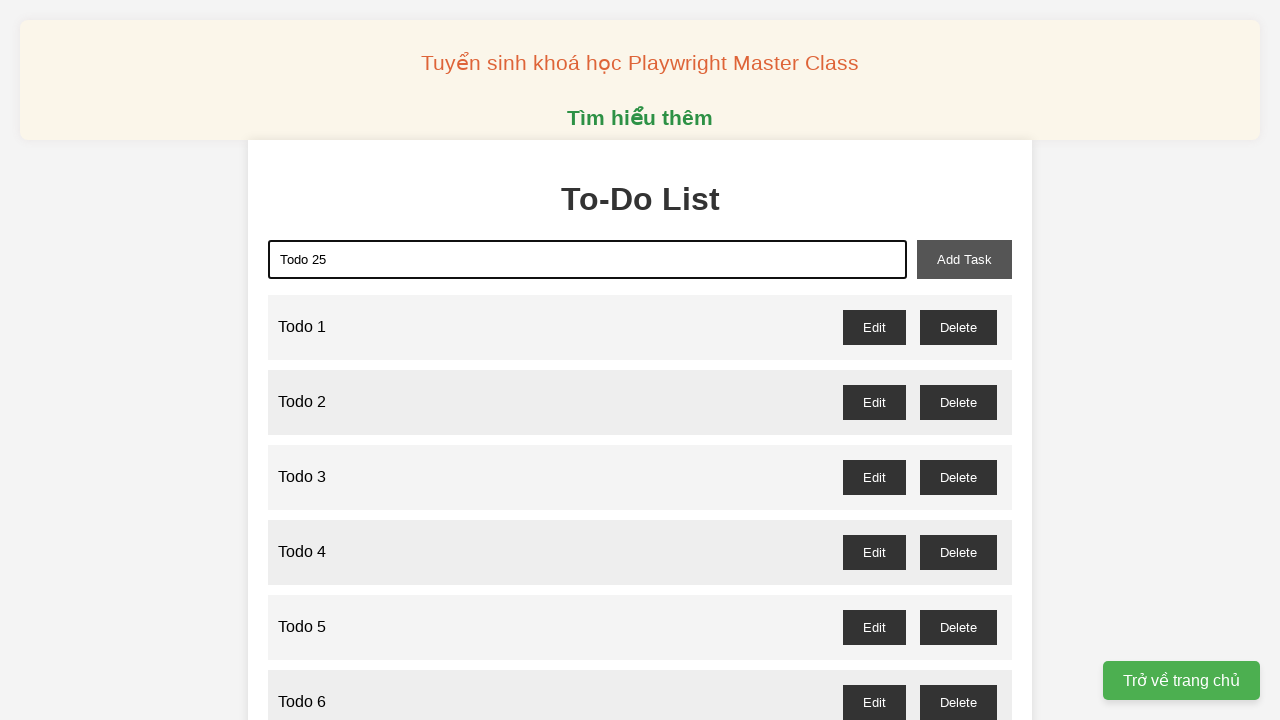

Clicked add task button for Todo 25 at (964, 259) on xpath=//*[@id="add-task"]
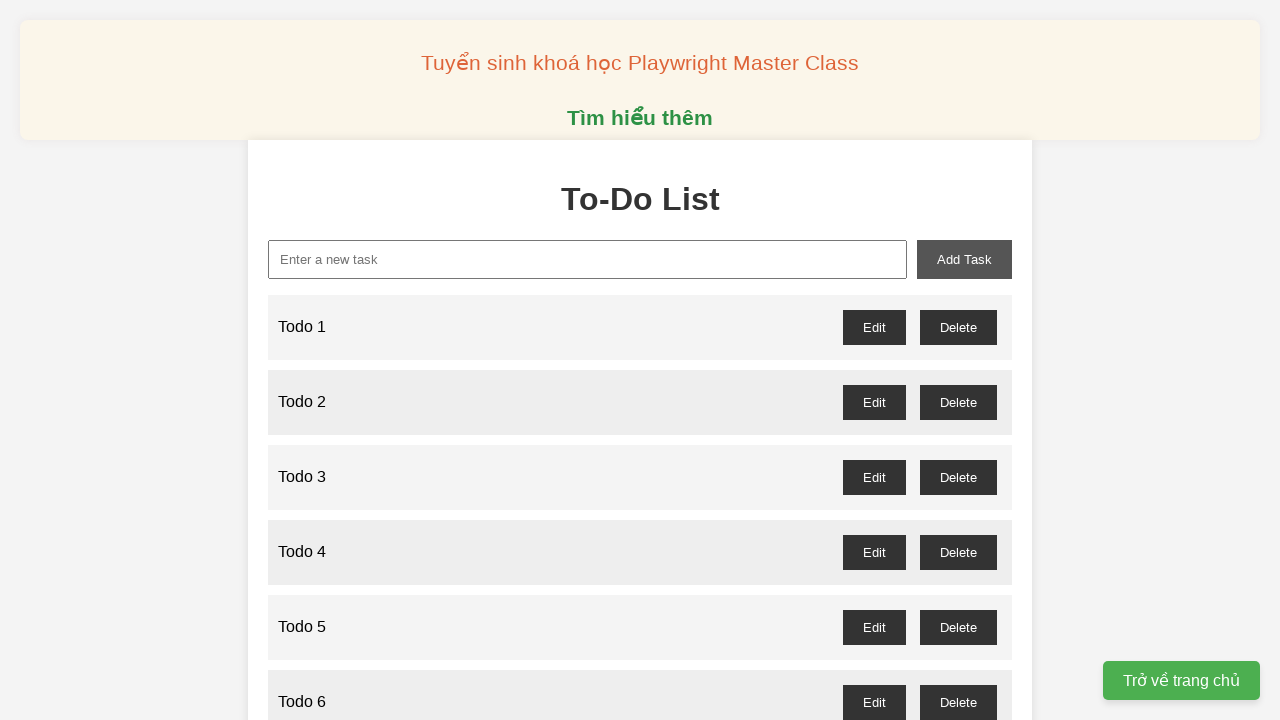

Filled task input field with 'Todo 26' on //*[@id="new-task"]
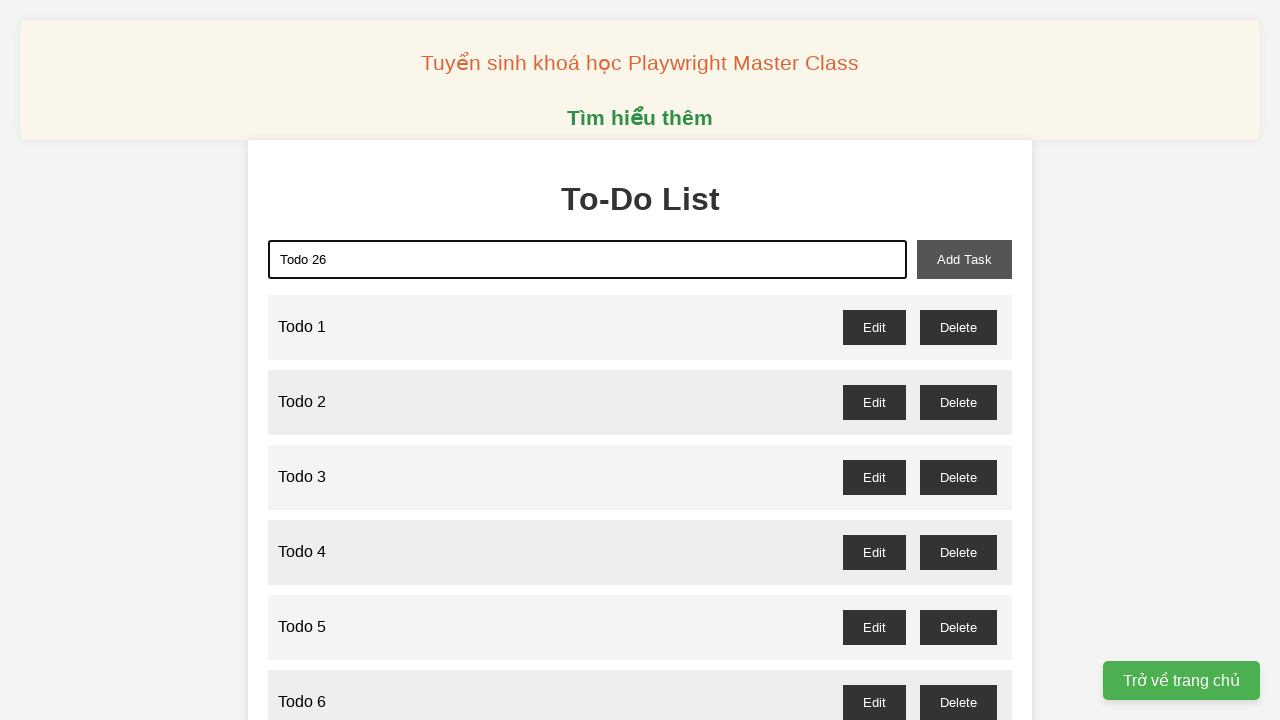

Clicked add task button for Todo 26 at (964, 259) on xpath=//*[@id="add-task"]
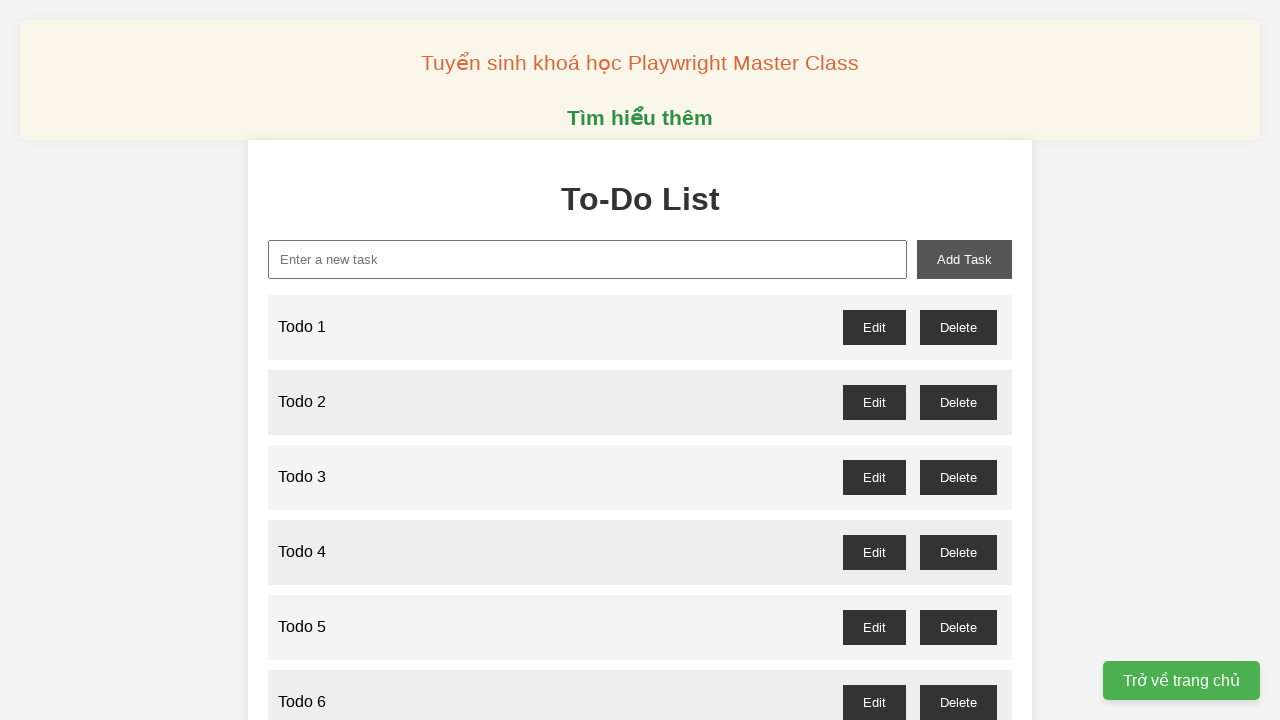

Filled task input field with 'Todo 27' on //*[@id="new-task"]
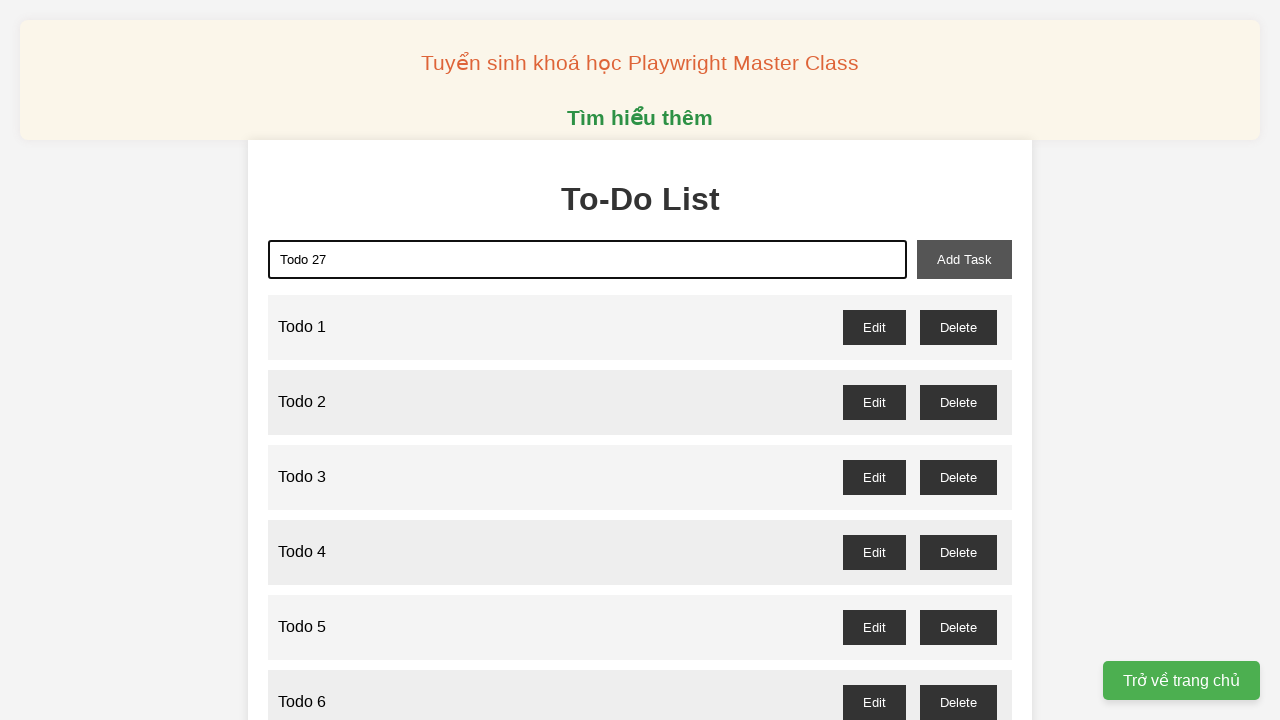

Clicked add task button for Todo 27 at (964, 259) on xpath=//*[@id="add-task"]
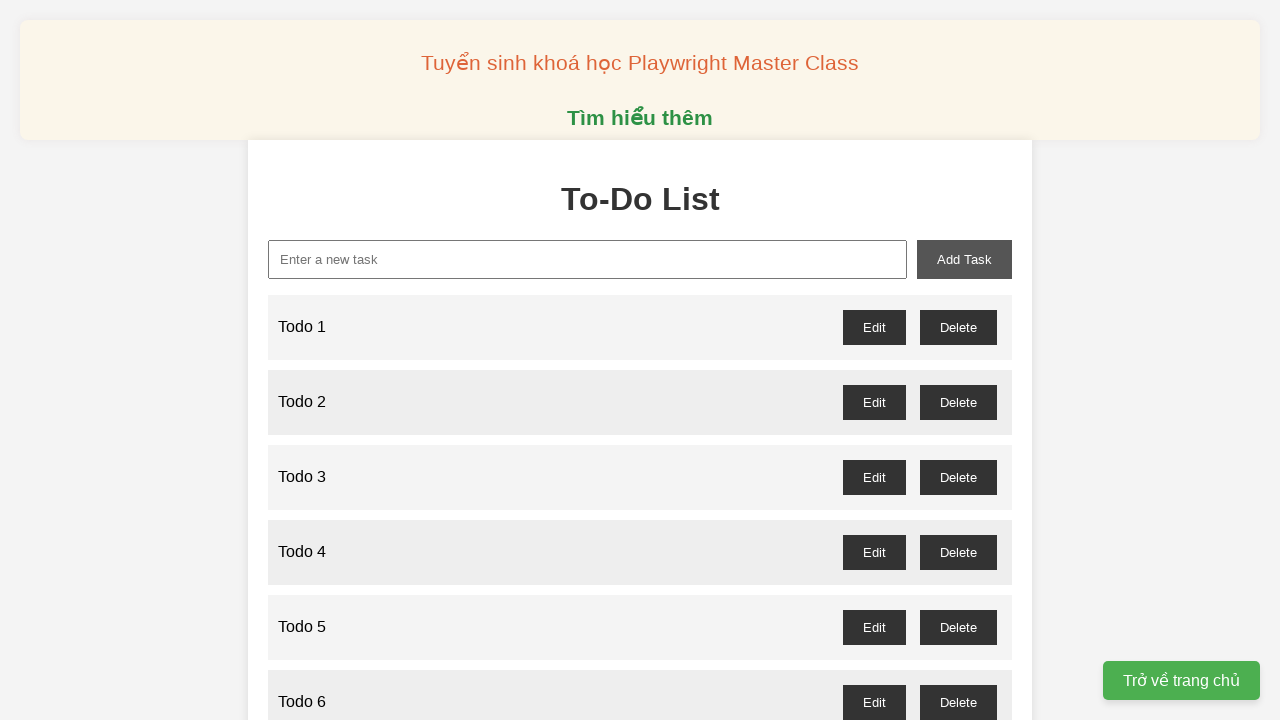

Filled task input field with 'Todo 28' on //*[@id="new-task"]
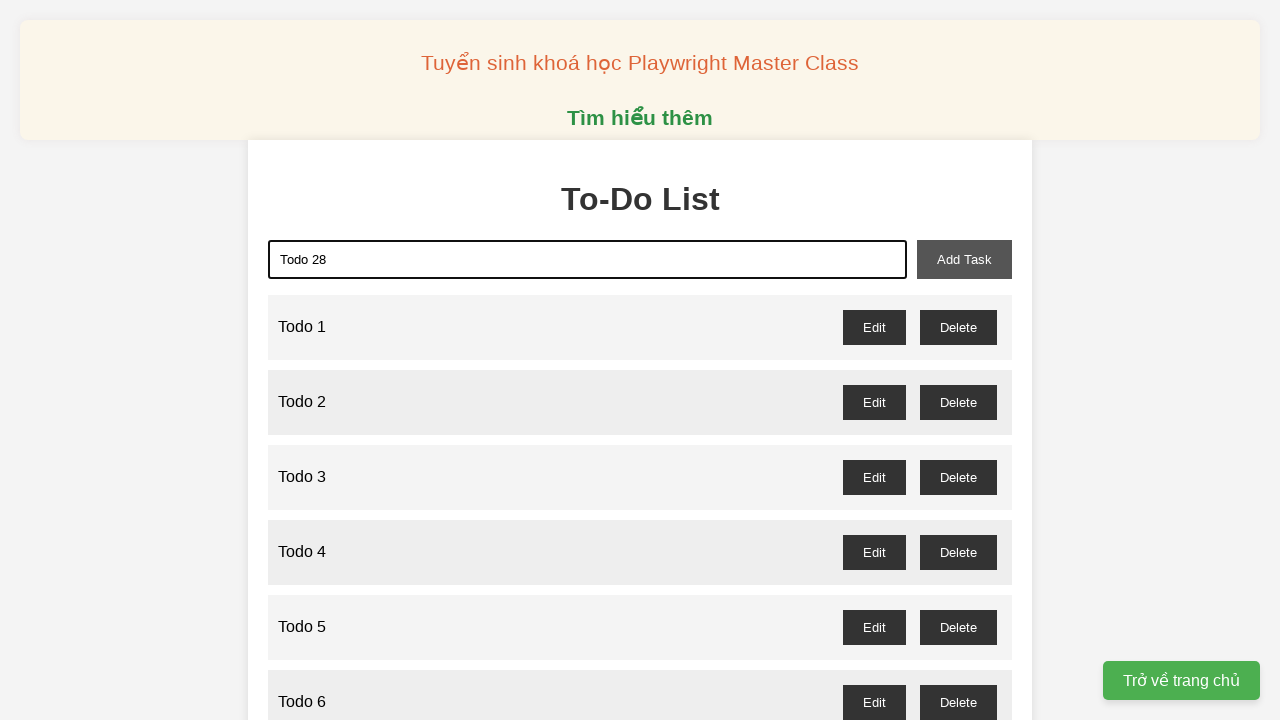

Clicked add task button for Todo 28 at (964, 259) on xpath=//*[@id="add-task"]
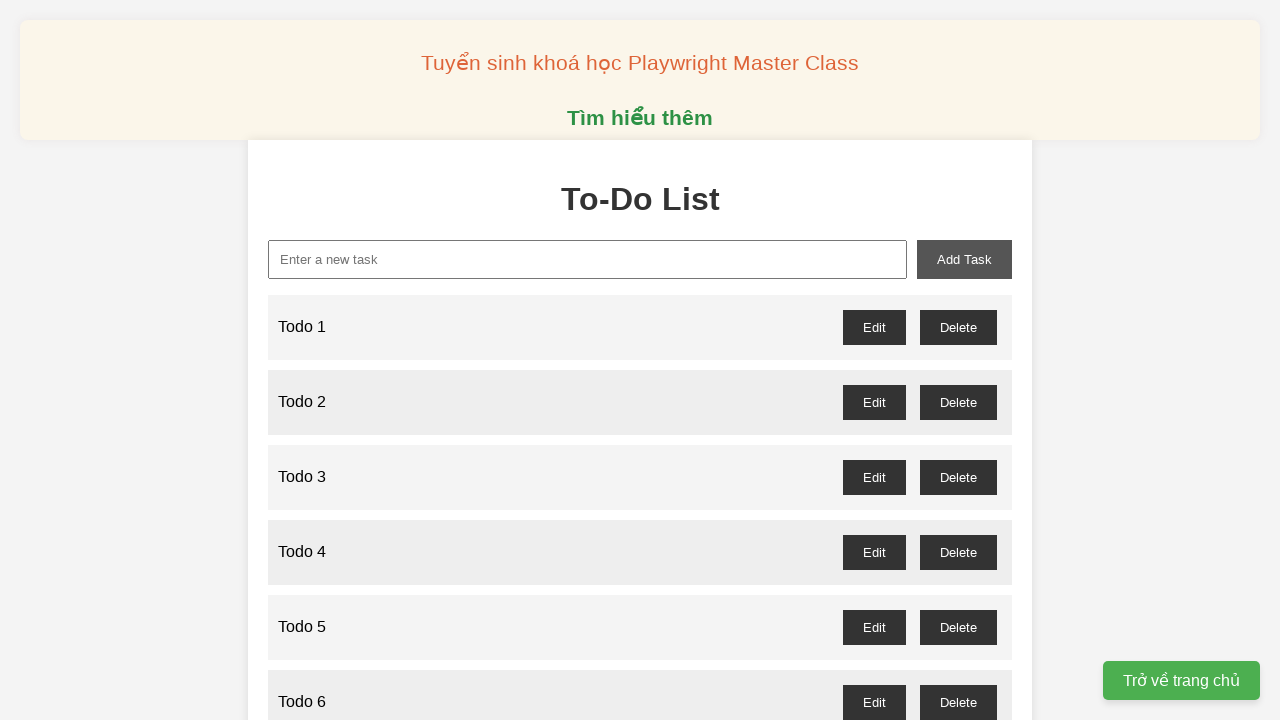

Filled task input field with 'Todo 29' on //*[@id="new-task"]
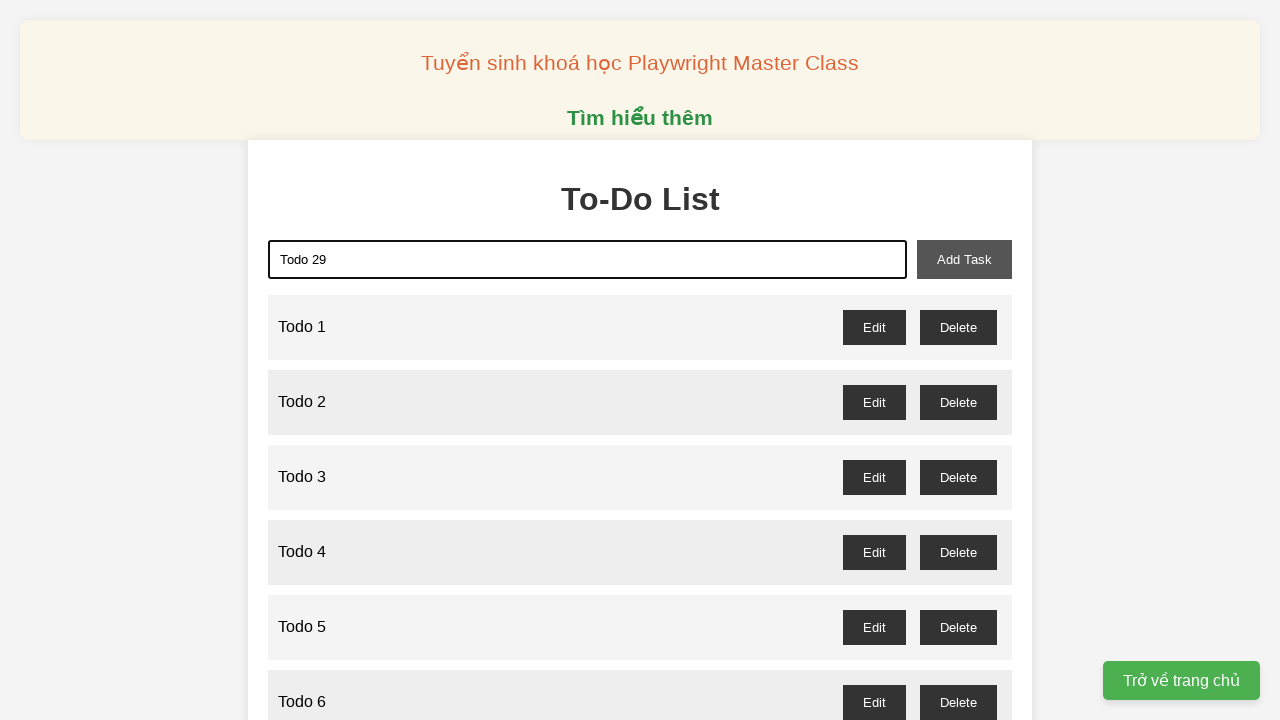

Clicked add task button for Todo 29 at (964, 259) on xpath=//*[@id="add-task"]
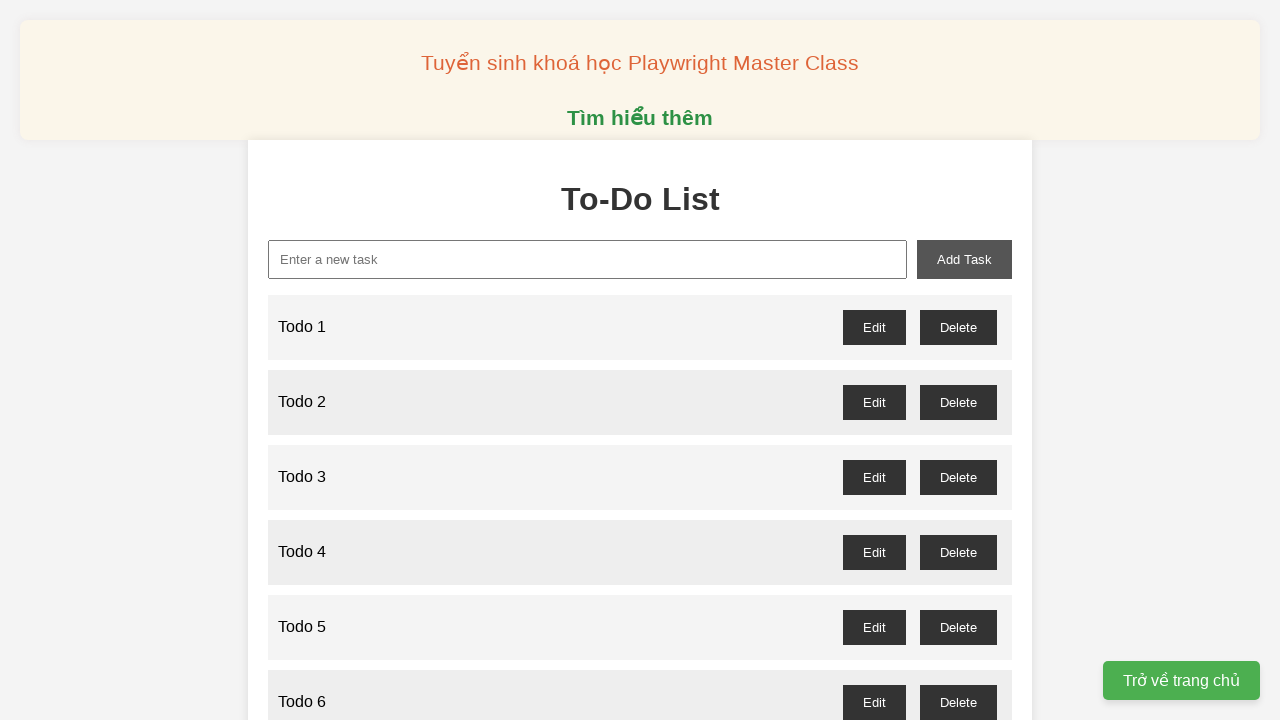

Filled task input field with 'Todo 30' on //*[@id="new-task"]
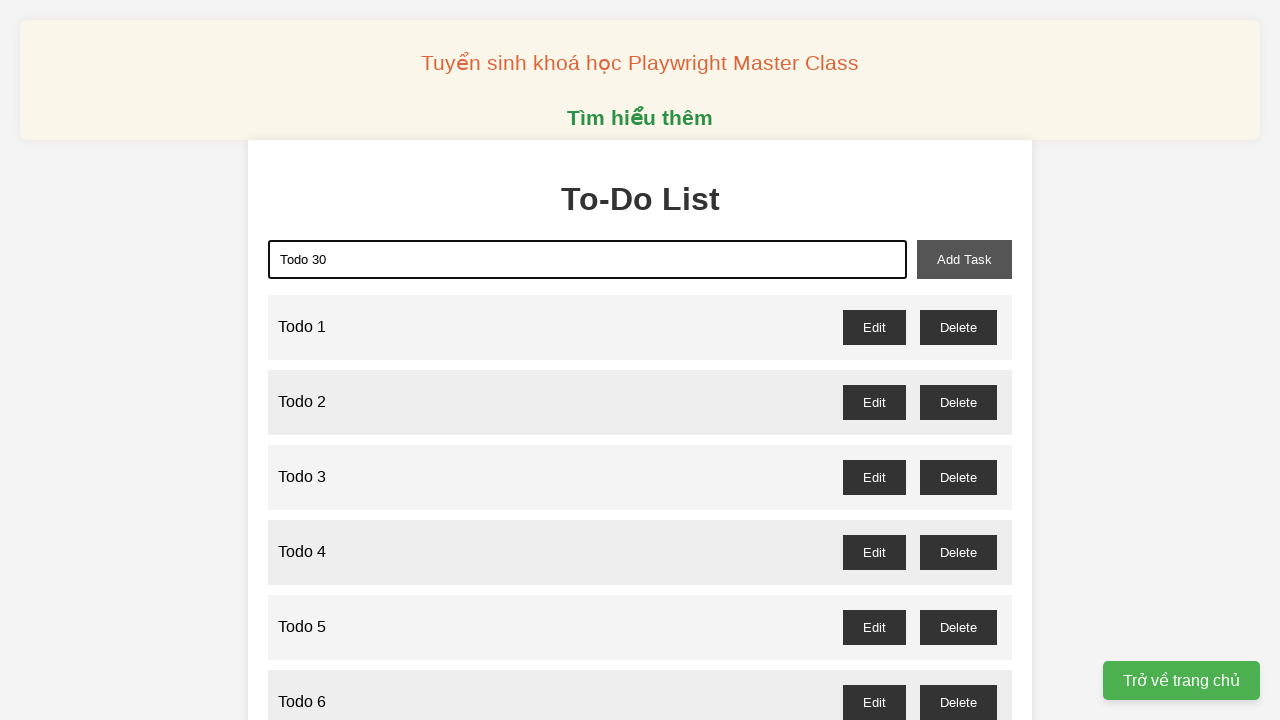

Clicked add task button for Todo 30 at (964, 259) on xpath=//*[@id="add-task"]
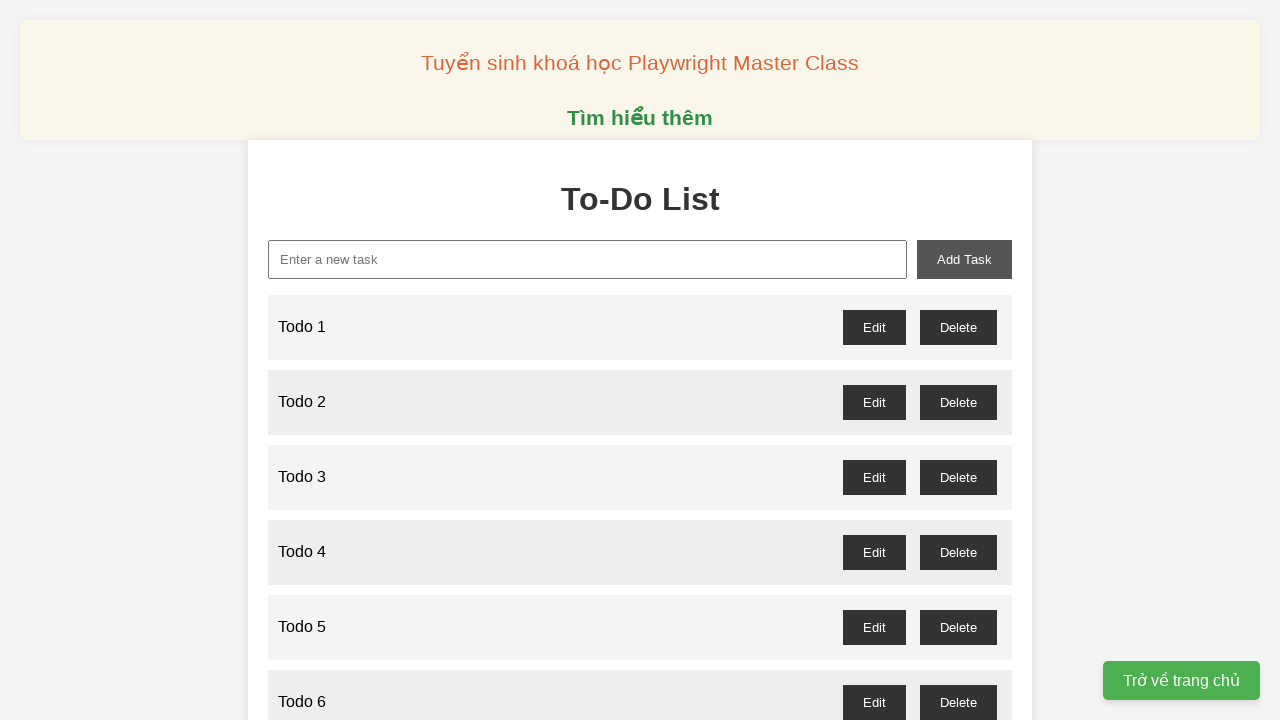

Filled task input field with 'Todo 31' on //*[@id="new-task"]
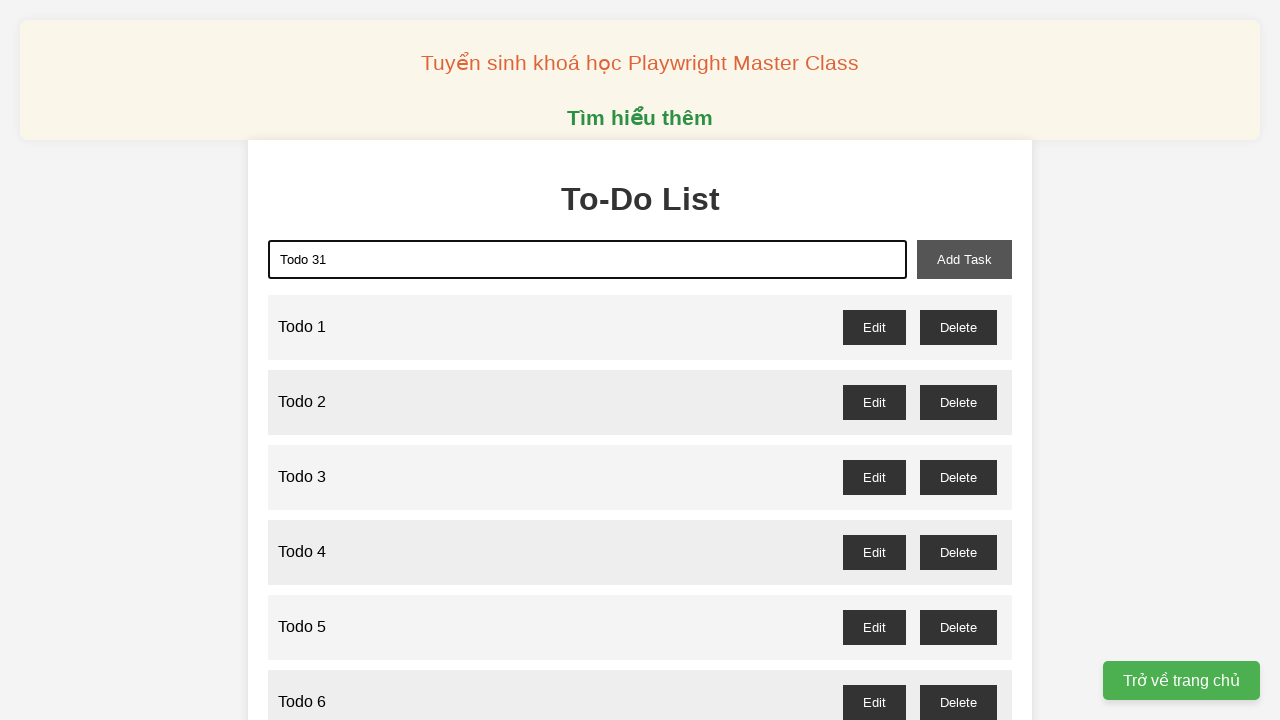

Clicked add task button for Todo 31 at (964, 259) on xpath=//*[@id="add-task"]
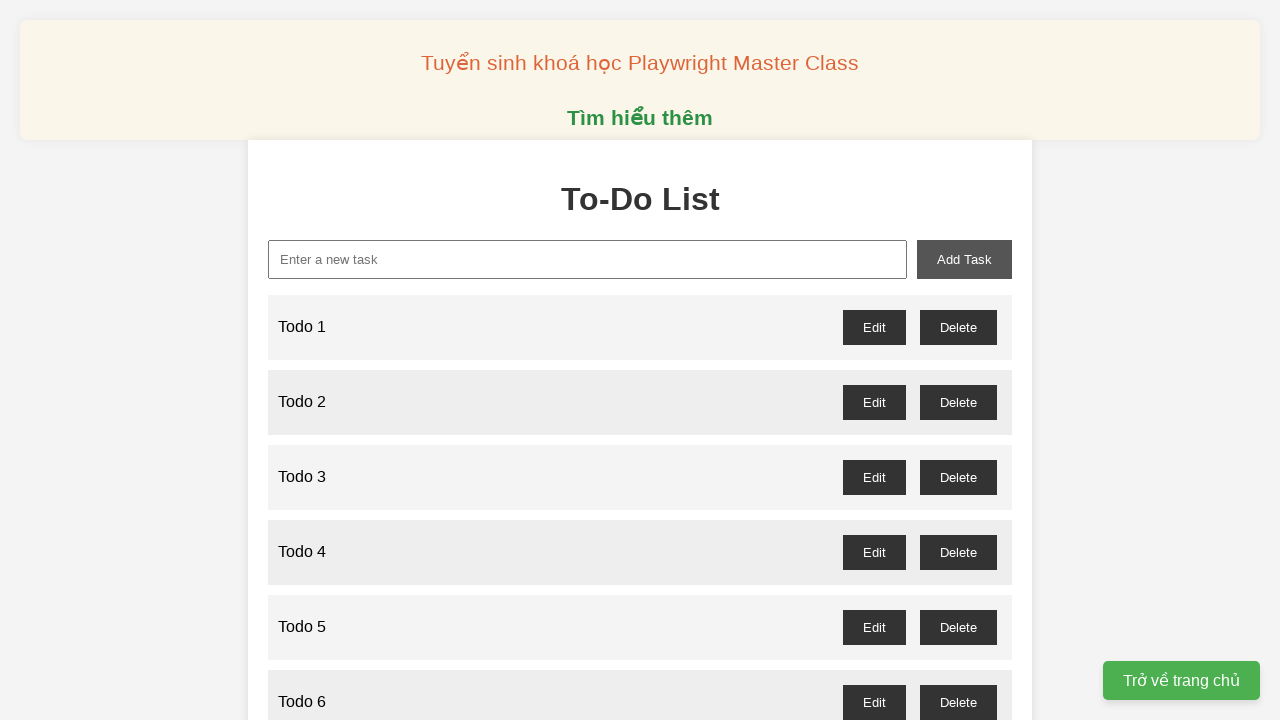

Filled task input field with 'Todo 32' on //*[@id="new-task"]
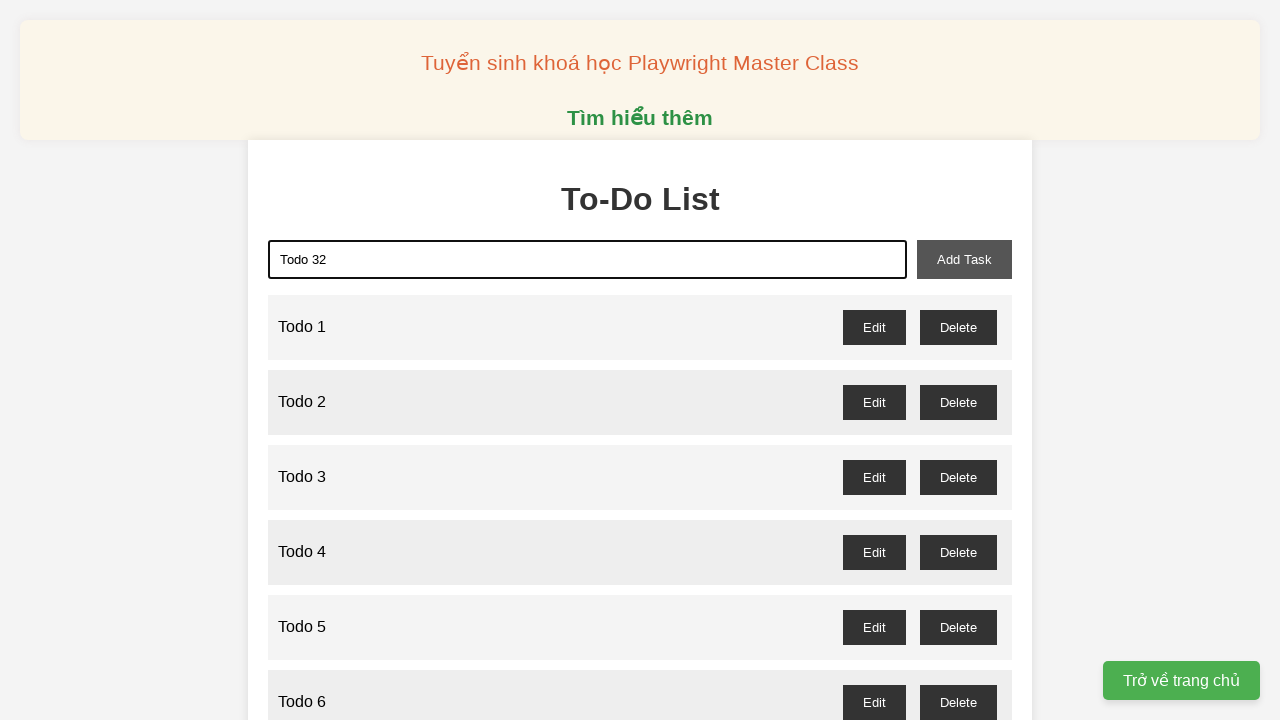

Clicked add task button for Todo 32 at (964, 259) on xpath=//*[@id="add-task"]
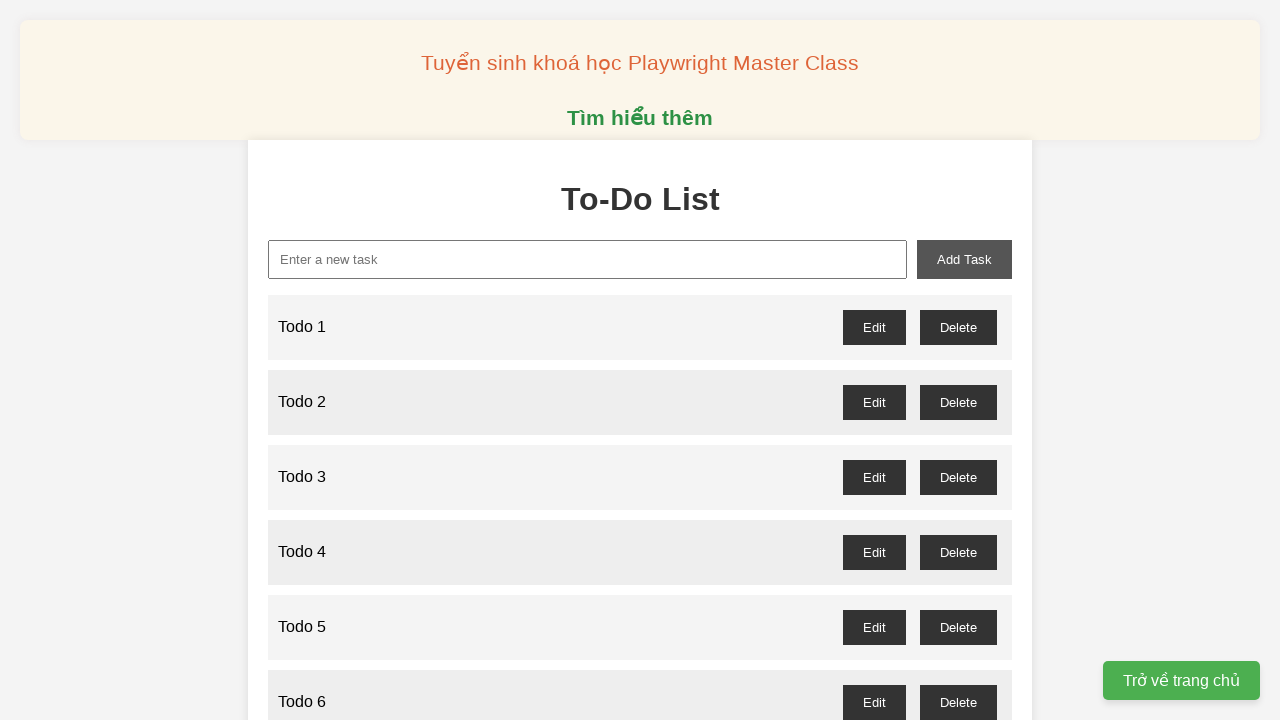

Filled task input field with 'Todo 33' on //*[@id="new-task"]
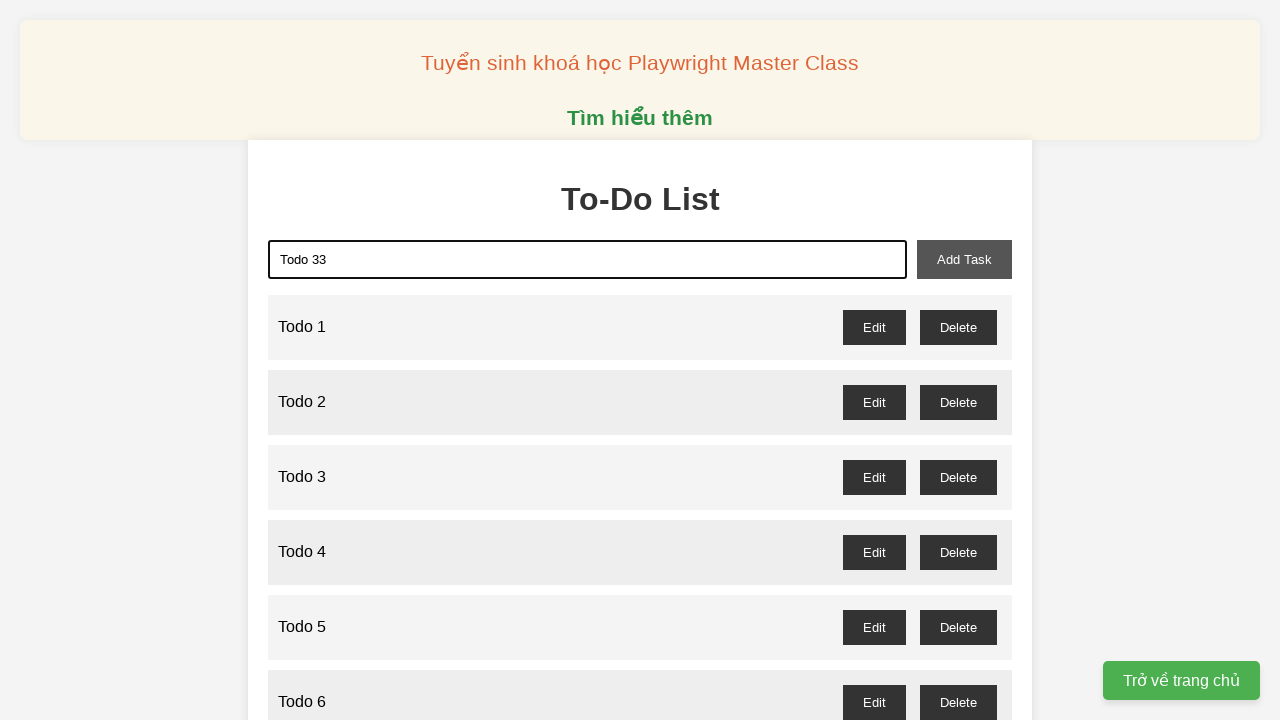

Clicked add task button for Todo 33 at (964, 259) on xpath=//*[@id="add-task"]
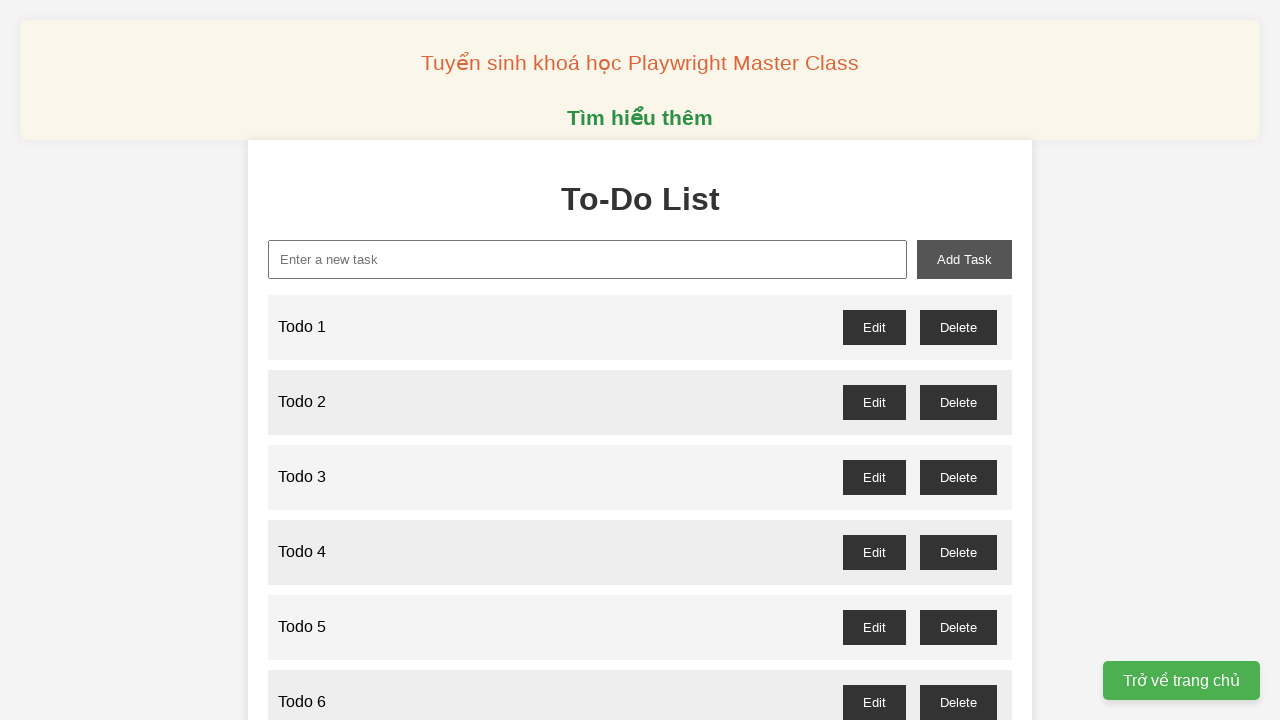

Filled task input field with 'Todo 34' on //*[@id="new-task"]
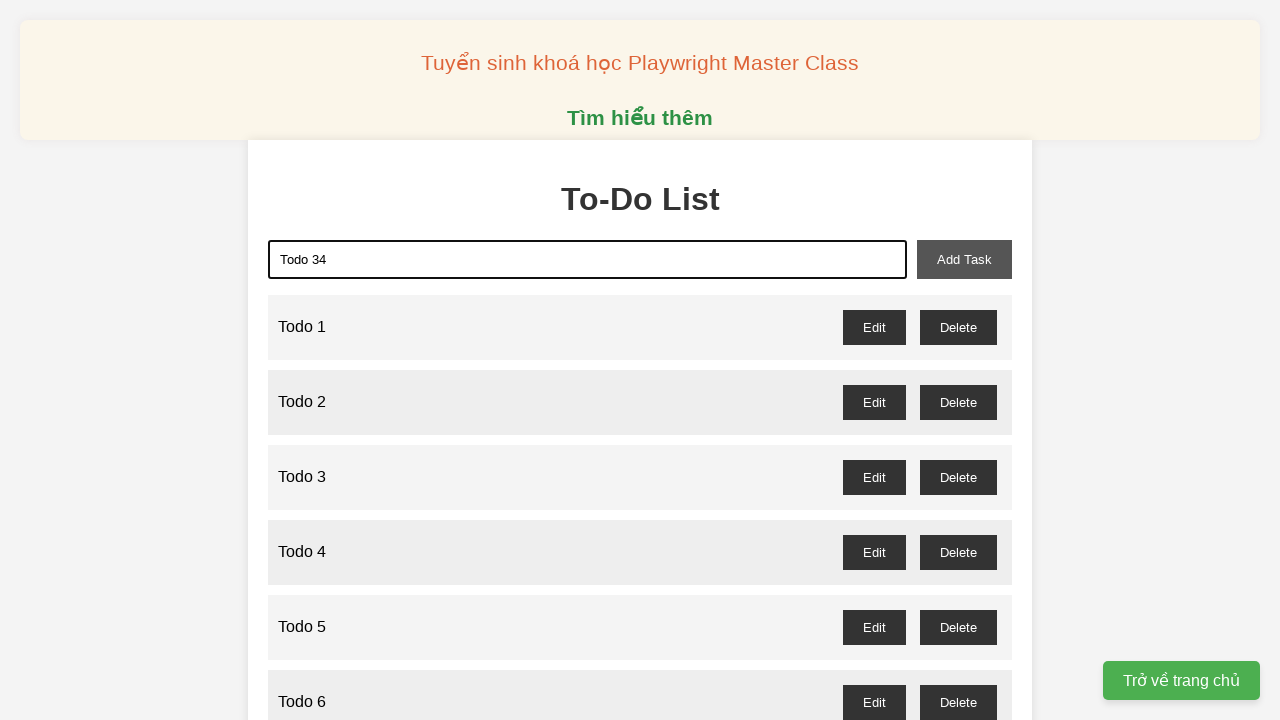

Clicked add task button for Todo 34 at (964, 259) on xpath=//*[@id="add-task"]
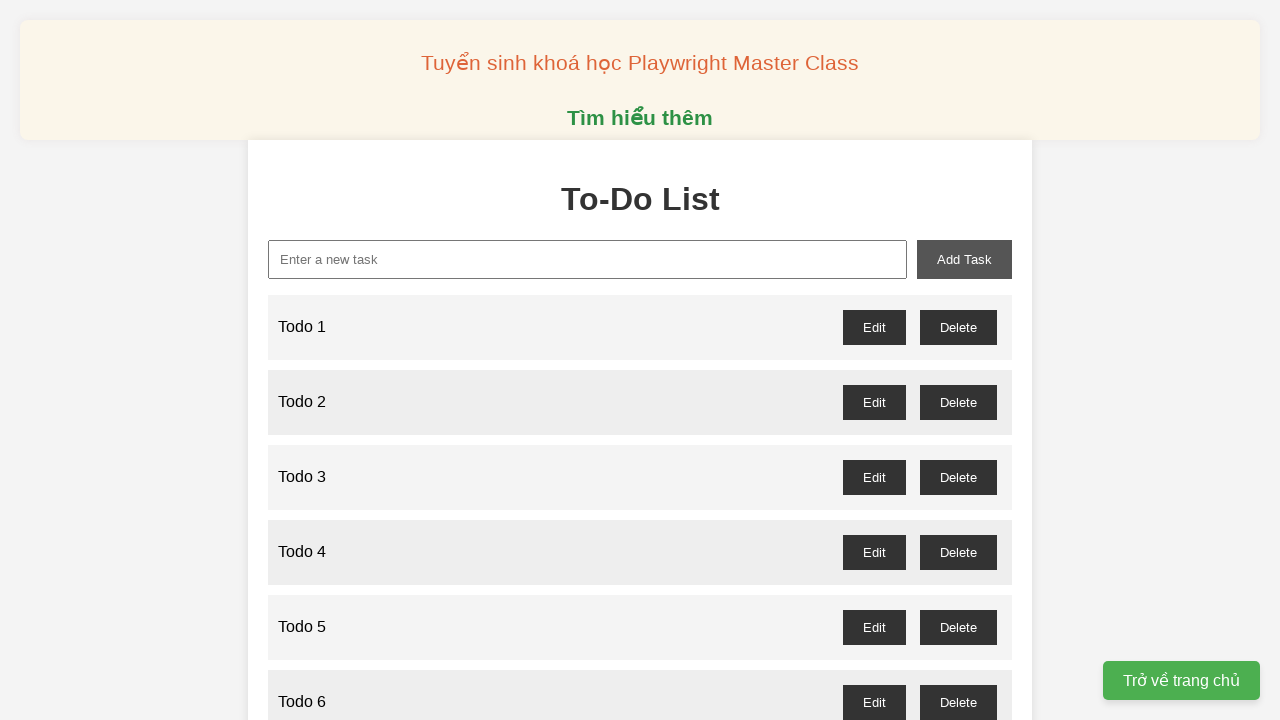

Filled task input field with 'Todo 35' on //*[@id="new-task"]
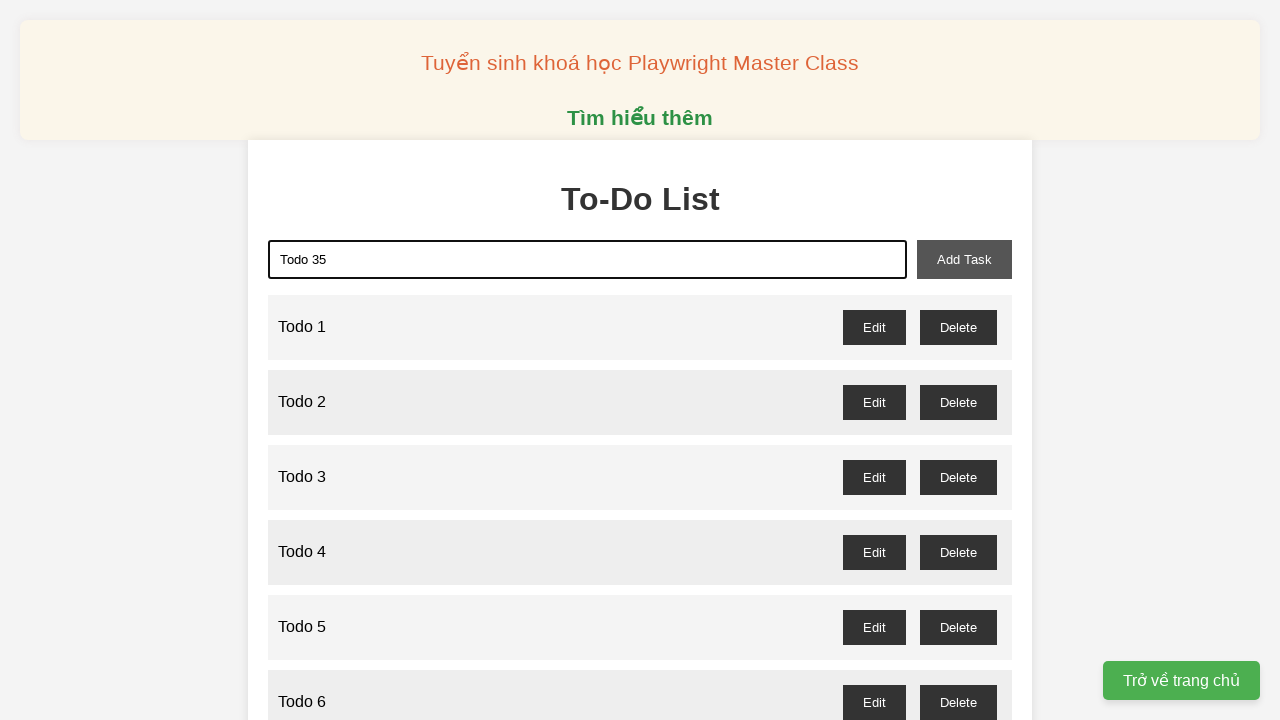

Clicked add task button for Todo 35 at (964, 259) on xpath=//*[@id="add-task"]
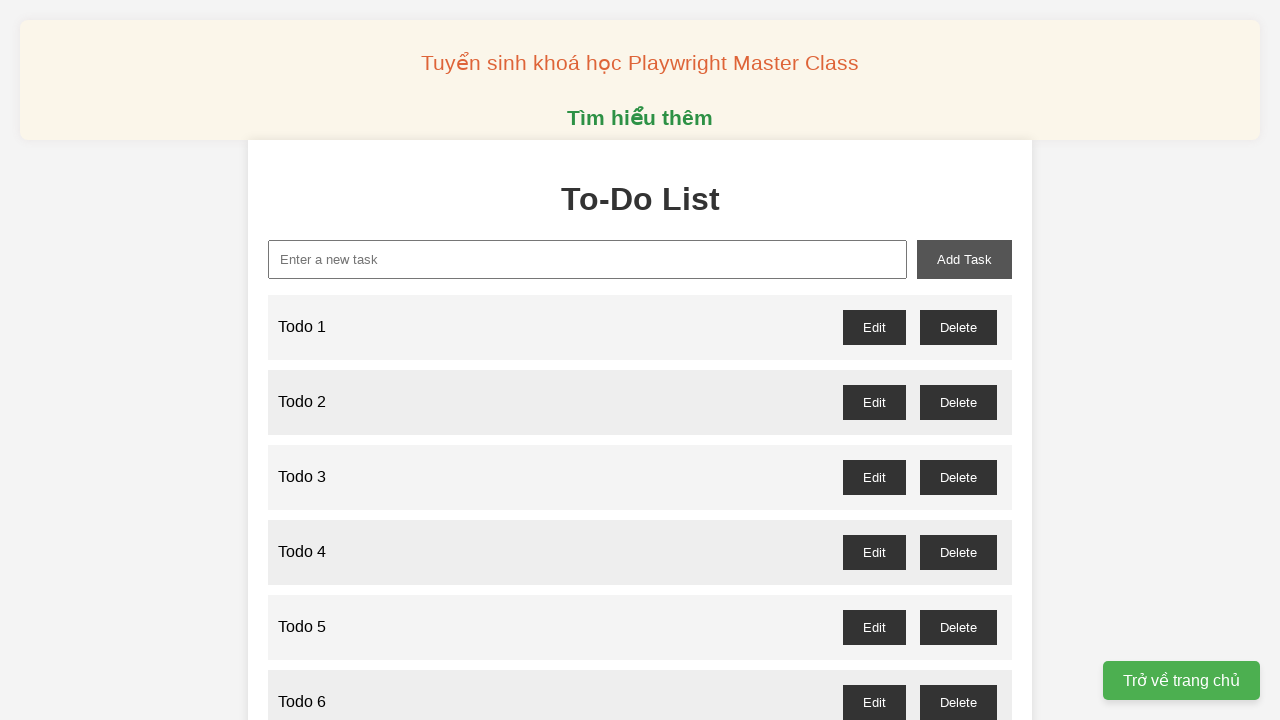

Filled task input field with 'Todo 36' on //*[@id="new-task"]
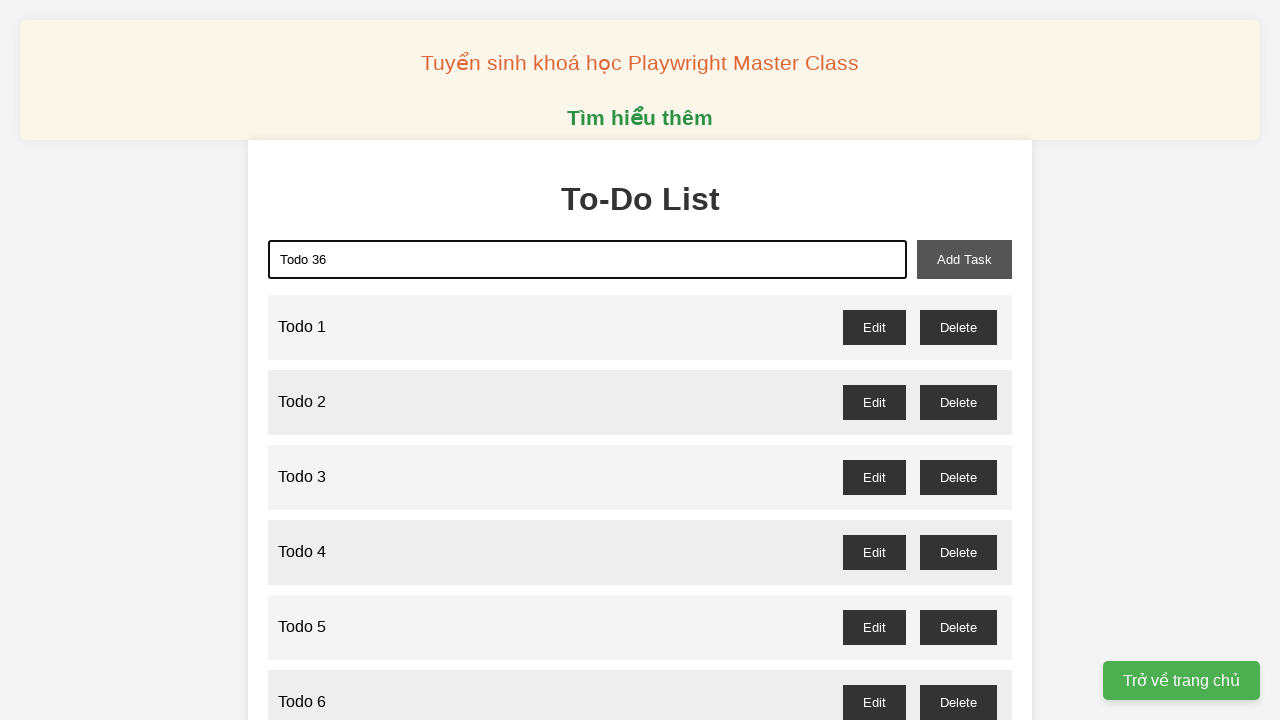

Clicked add task button for Todo 36 at (964, 259) on xpath=//*[@id="add-task"]
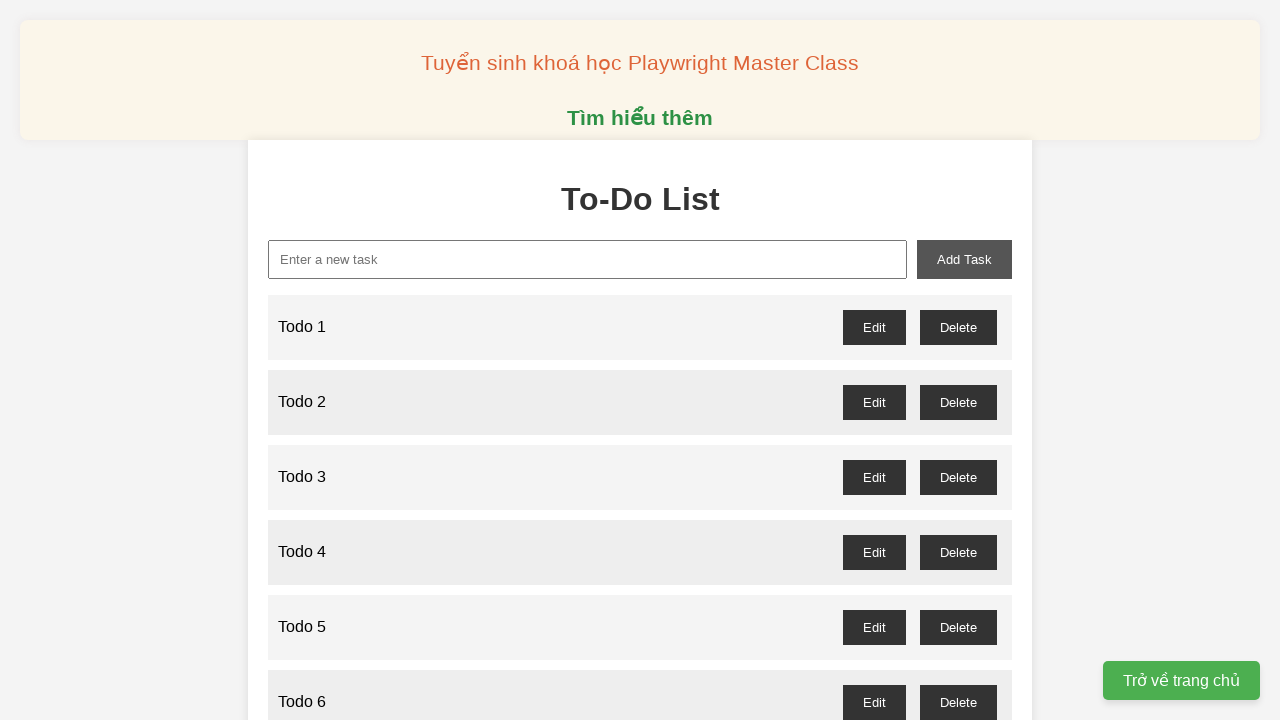

Filled task input field with 'Todo 37' on //*[@id="new-task"]
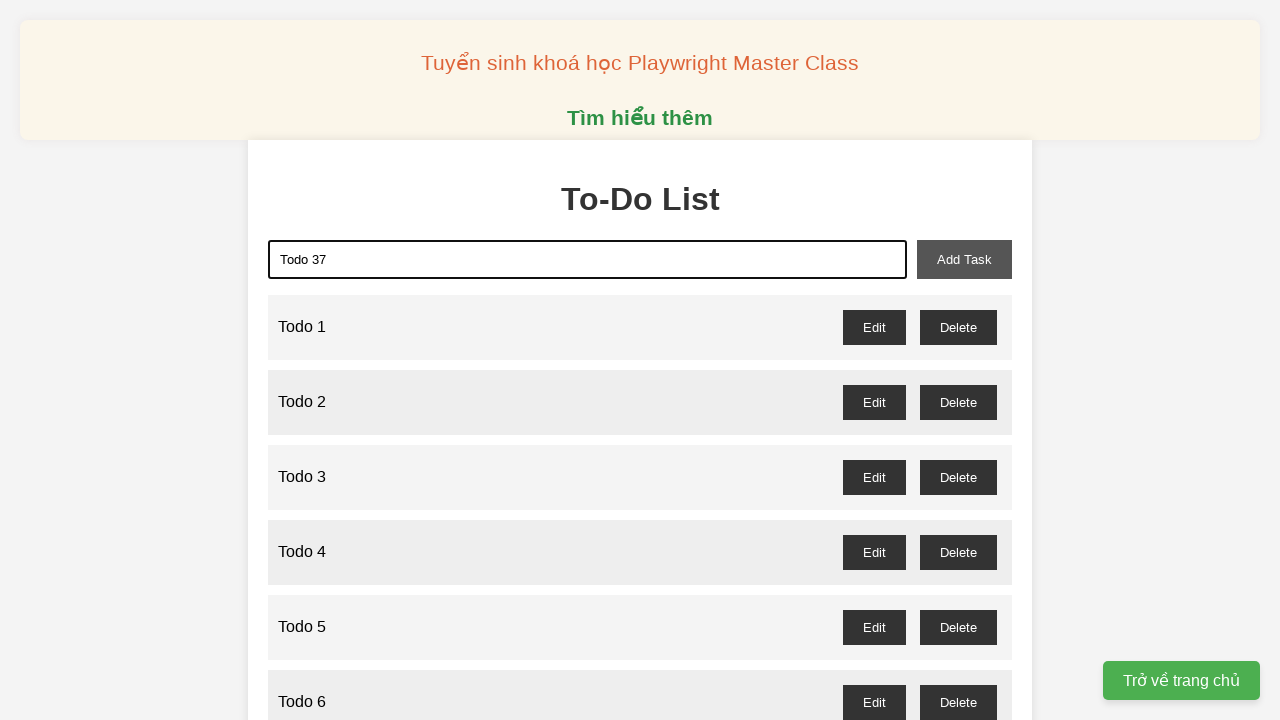

Clicked add task button for Todo 37 at (964, 259) on xpath=//*[@id="add-task"]
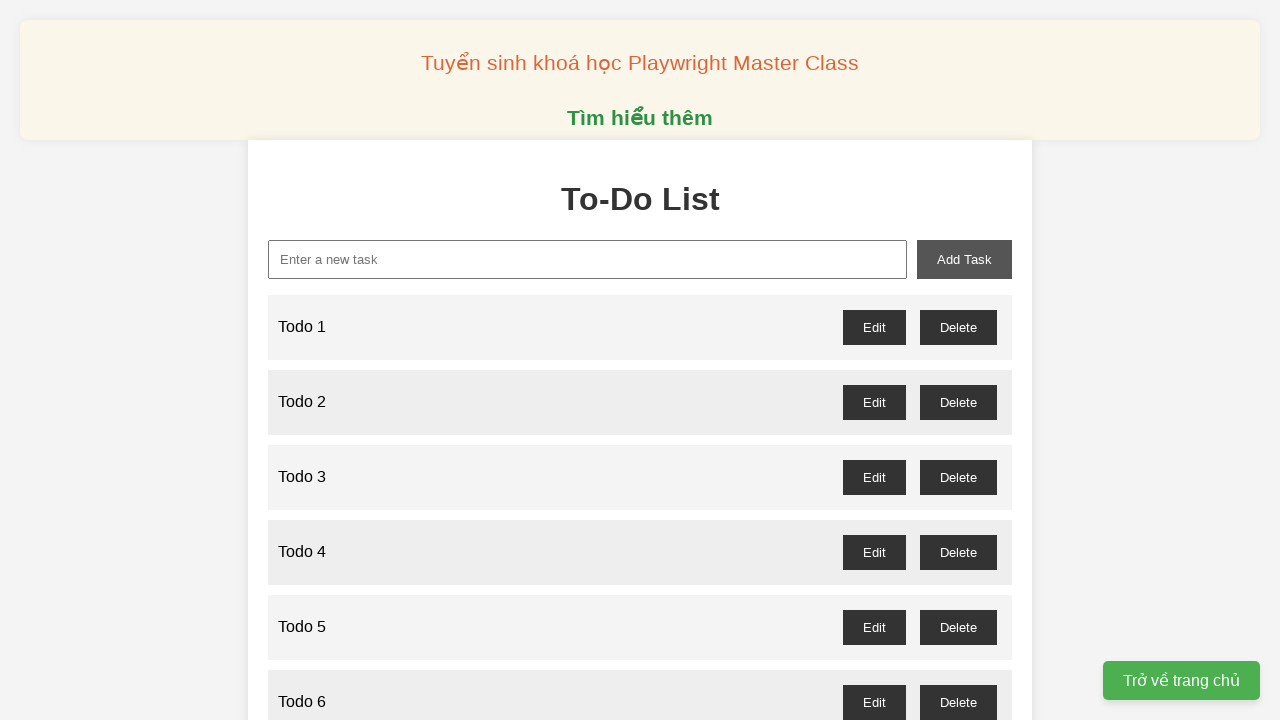

Filled task input field with 'Todo 38' on //*[@id="new-task"]
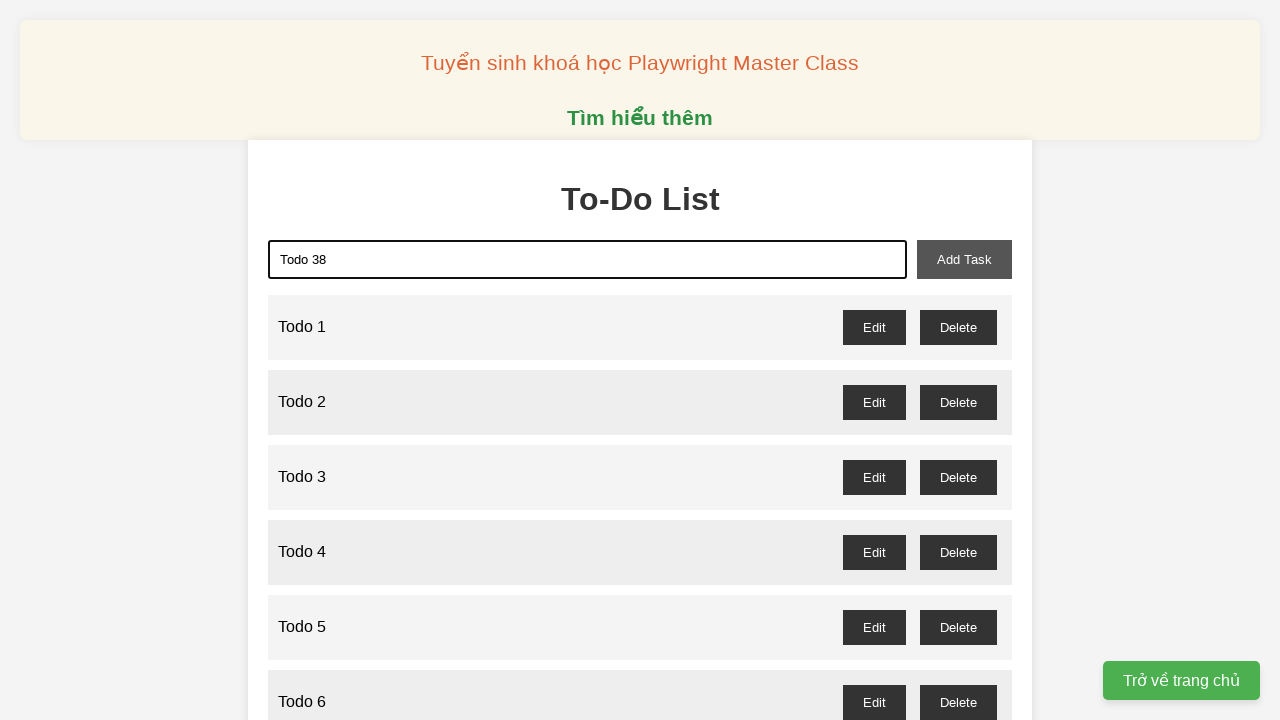

Clicked add task button for Todo 38 at (964, 259) on xpath=//*[@id="add-task"]
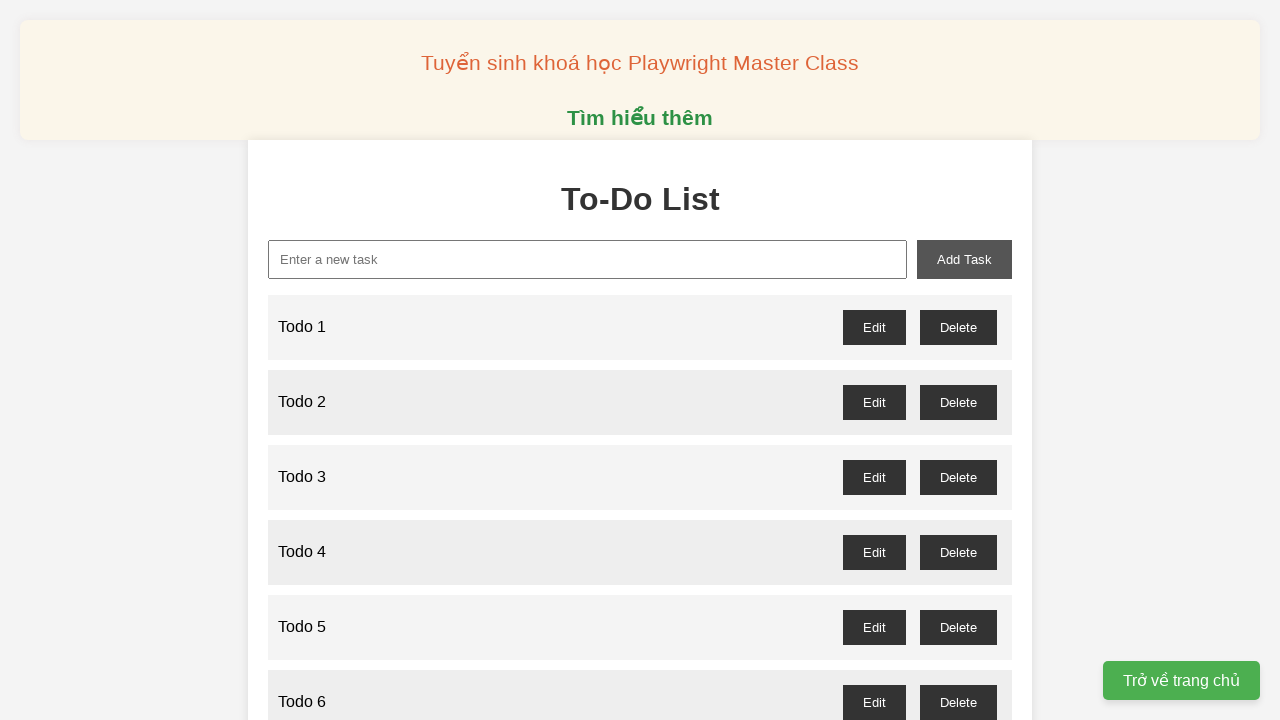

Filled task input field with 'Todo 39' on //*[@id="new-task"]
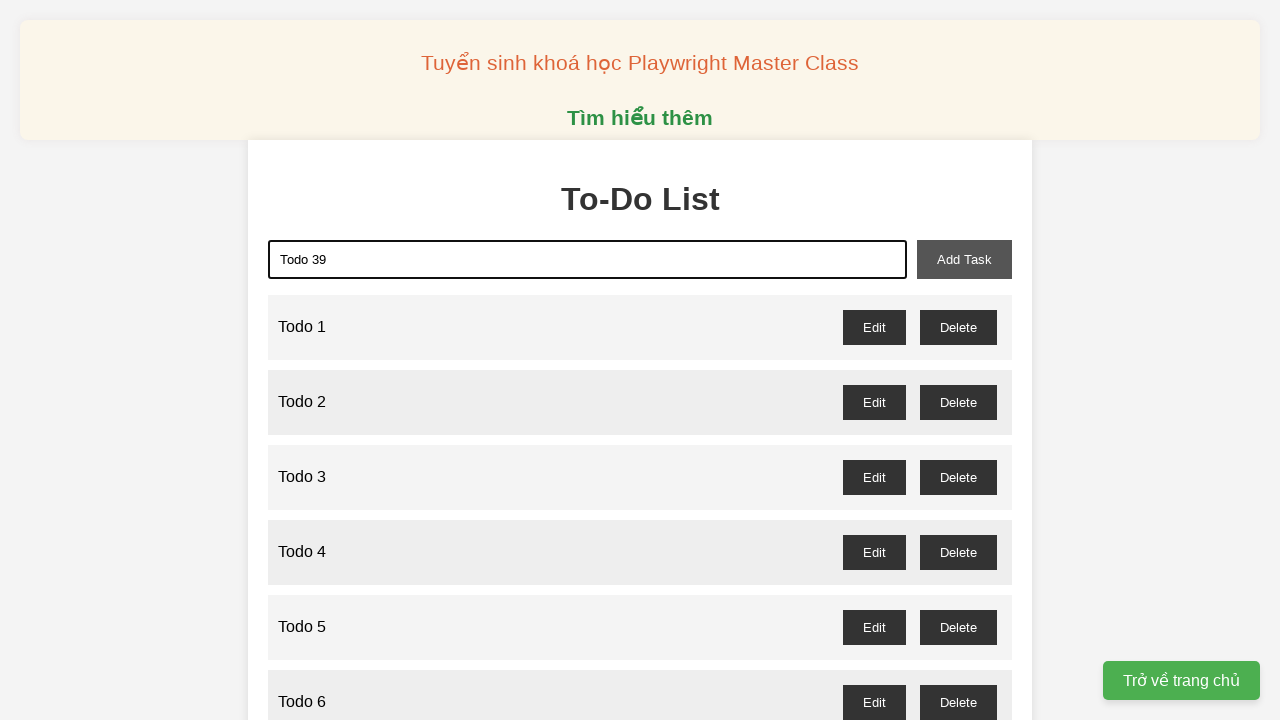

Clicked add task button for Todo 39 at (964, 259) on xpath=//*[@id="add-task"]
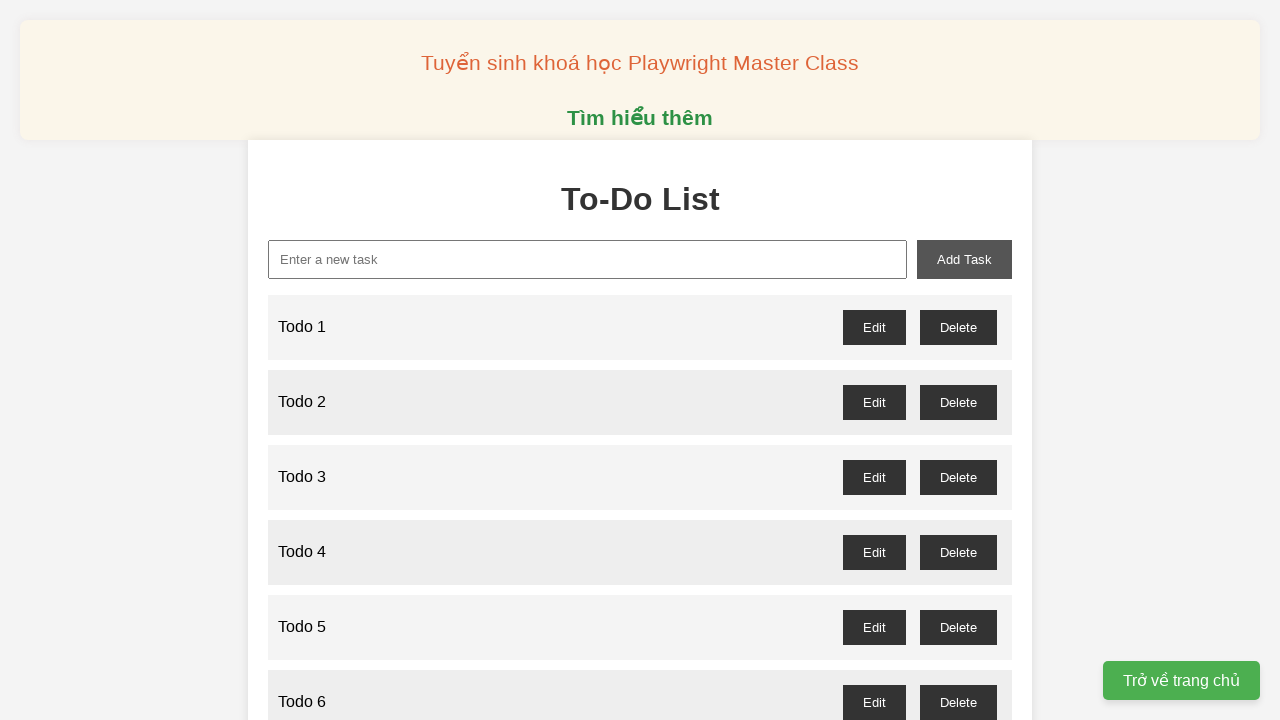

Filled task input field with 'Todo 40' on //*[@id="new-task"]
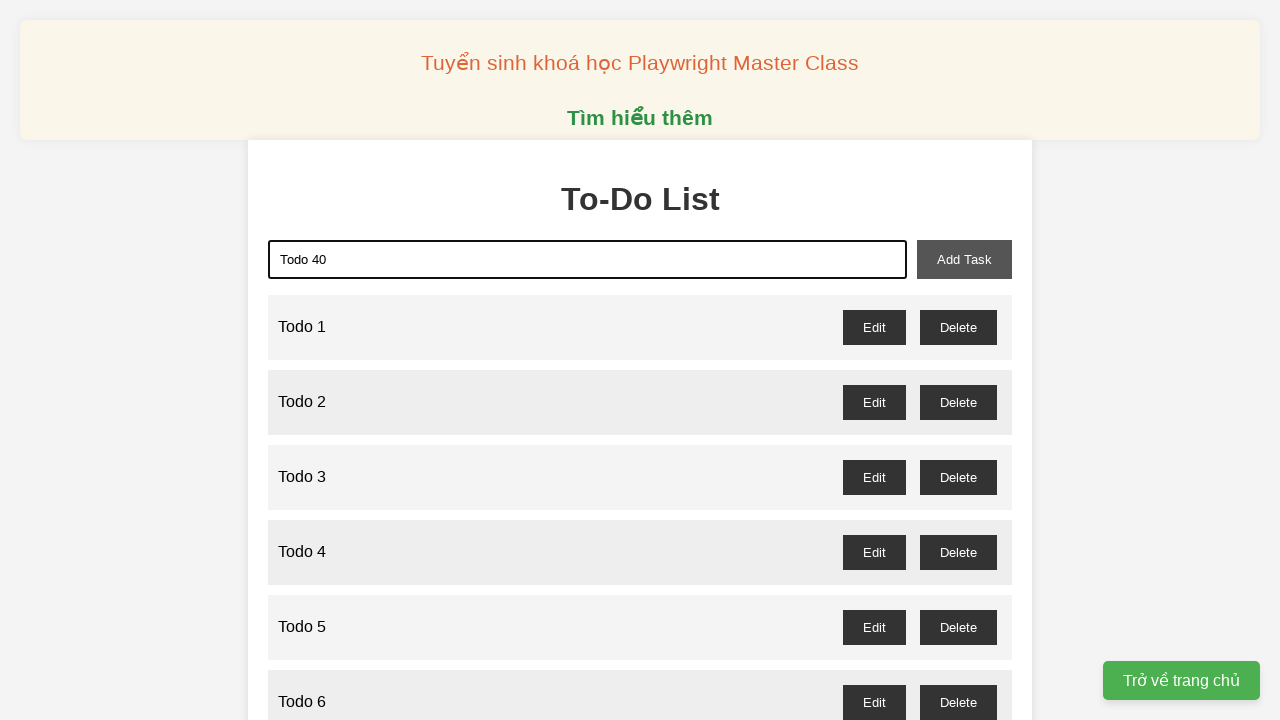

Clicked add task button for Todo 40 at (964, 259) on xpath=//*[@id="add-task"]
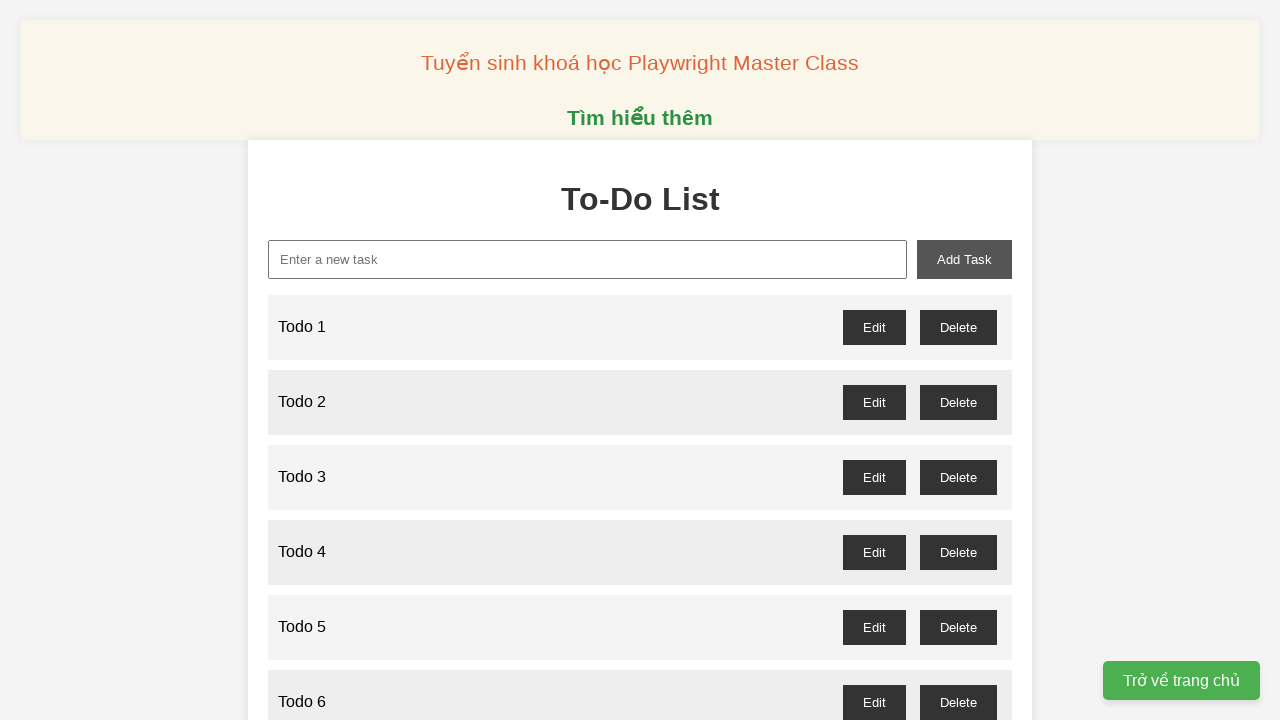

Filled task input field with 'Todo 41' on //*[@id="new-task"]
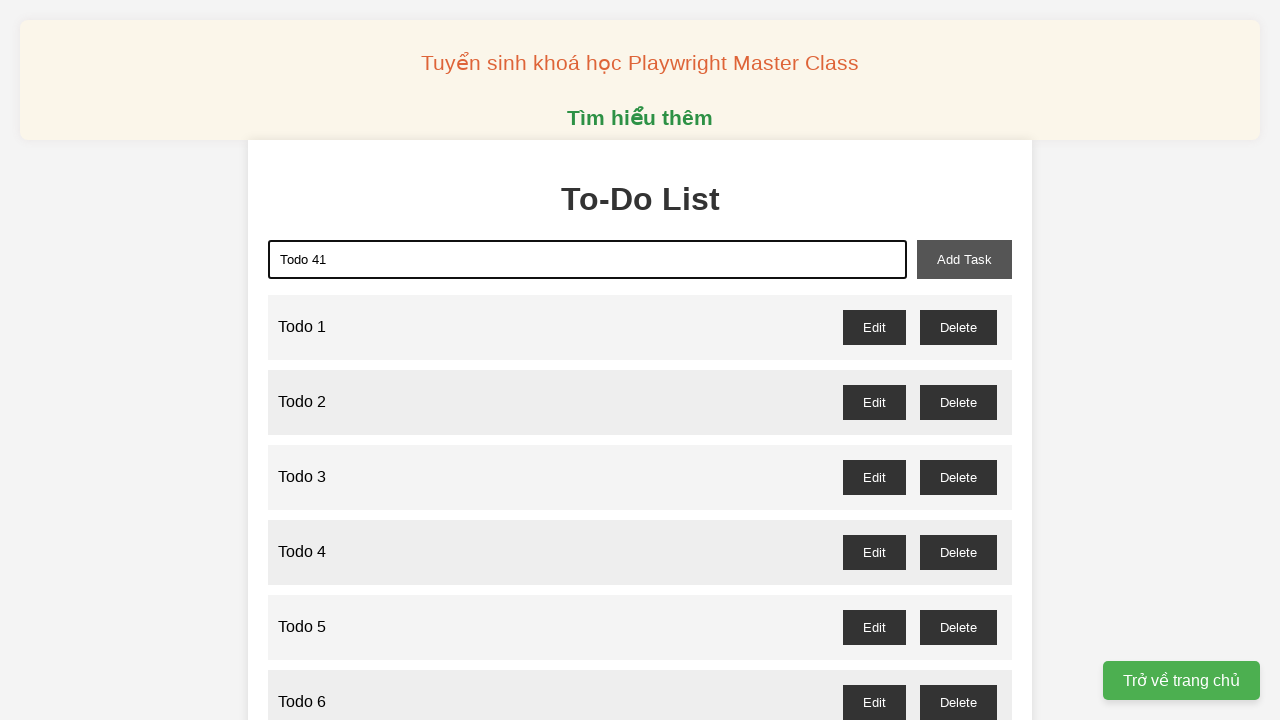

Clicked add task button for Todo 41 at (964, 259) on xpath=//*[@id="add-task"]
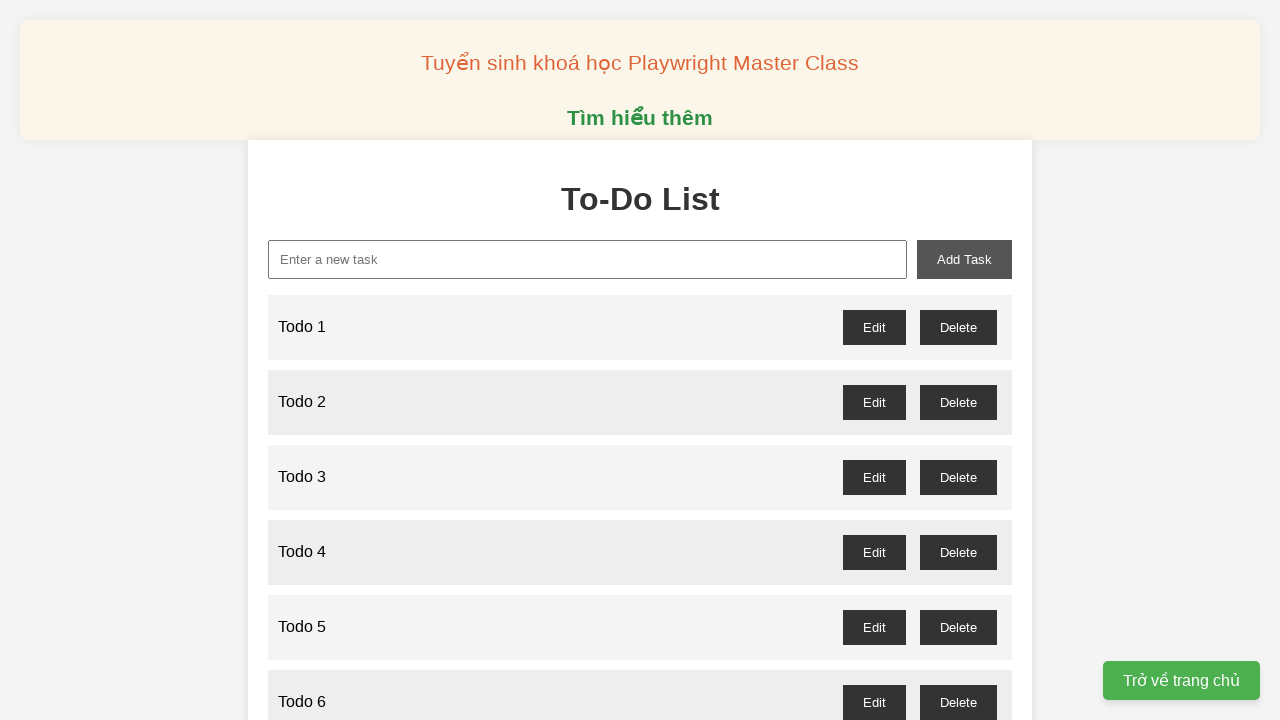

Filled task input field with 'Todo 42' on //*[@id="new-task"]
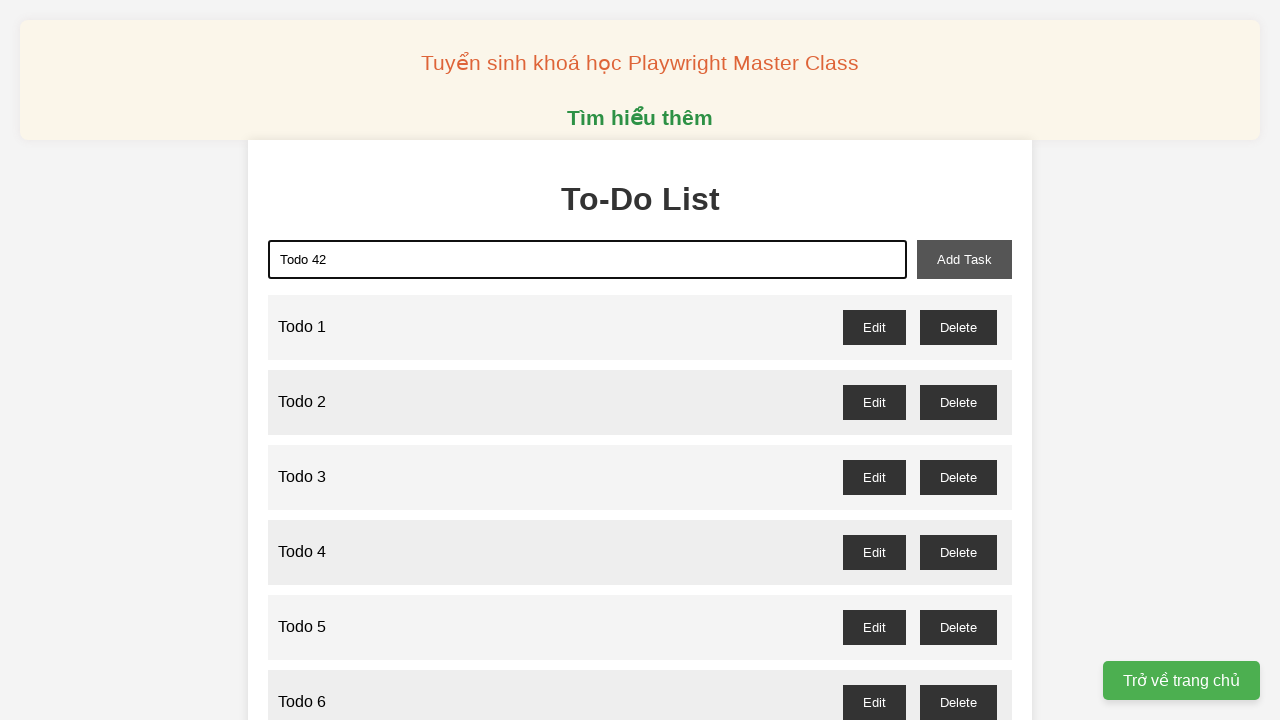

Clicked add task button for Todo 42 at (964, 259) on xpath=//*[@id="add-task"]
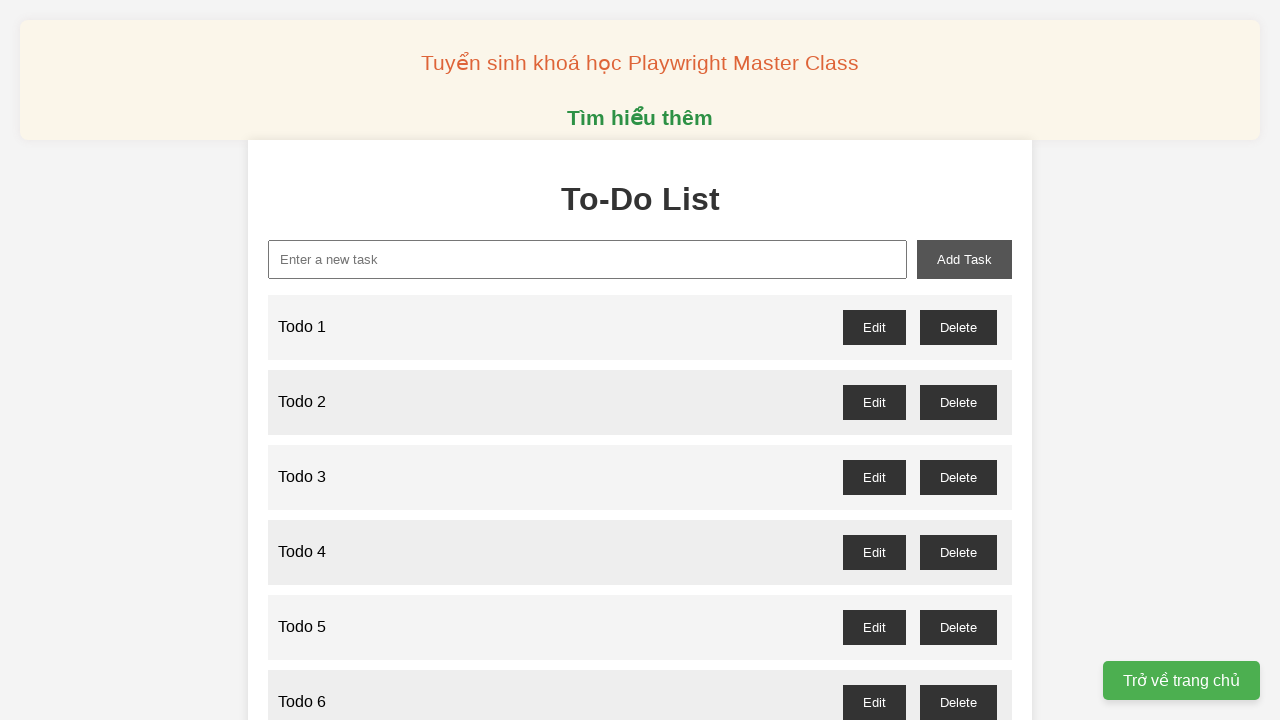

Filled task input field with 'Todo 43' on //*[@id="new-task"]
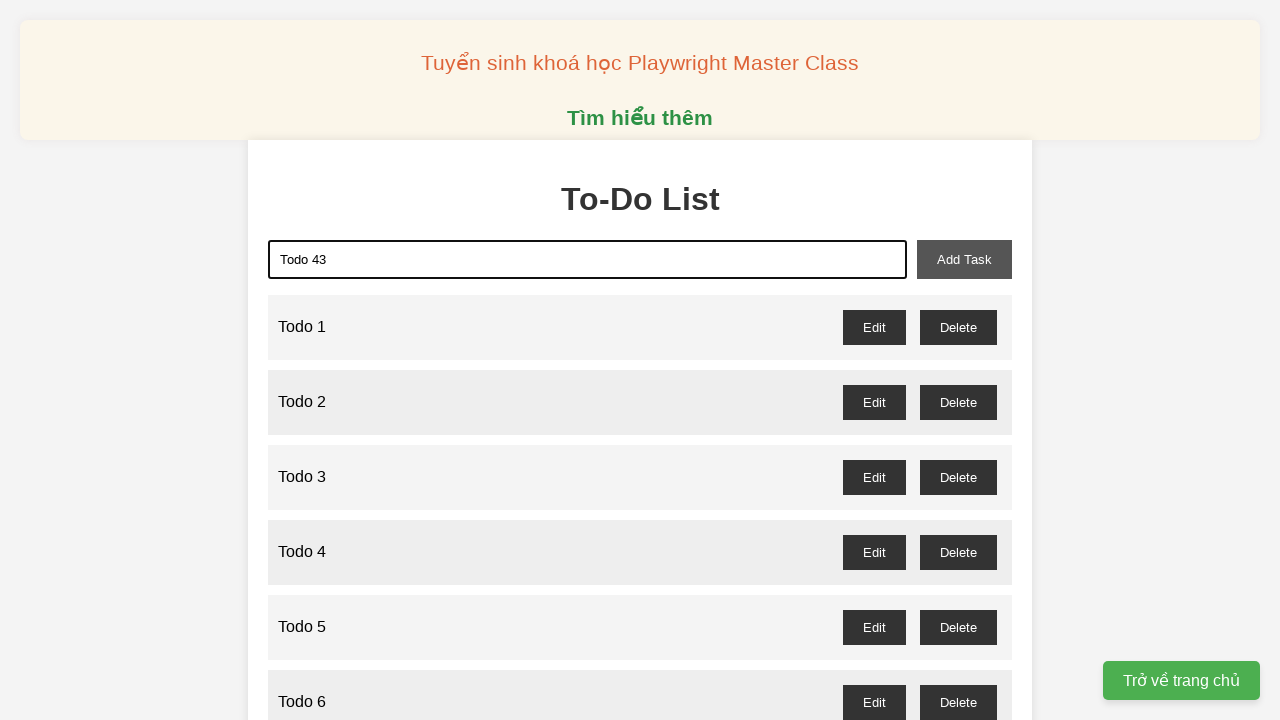

Clicked add task button for Todo 43 at (964, 259) on xpath=//*[@id="add-task"]
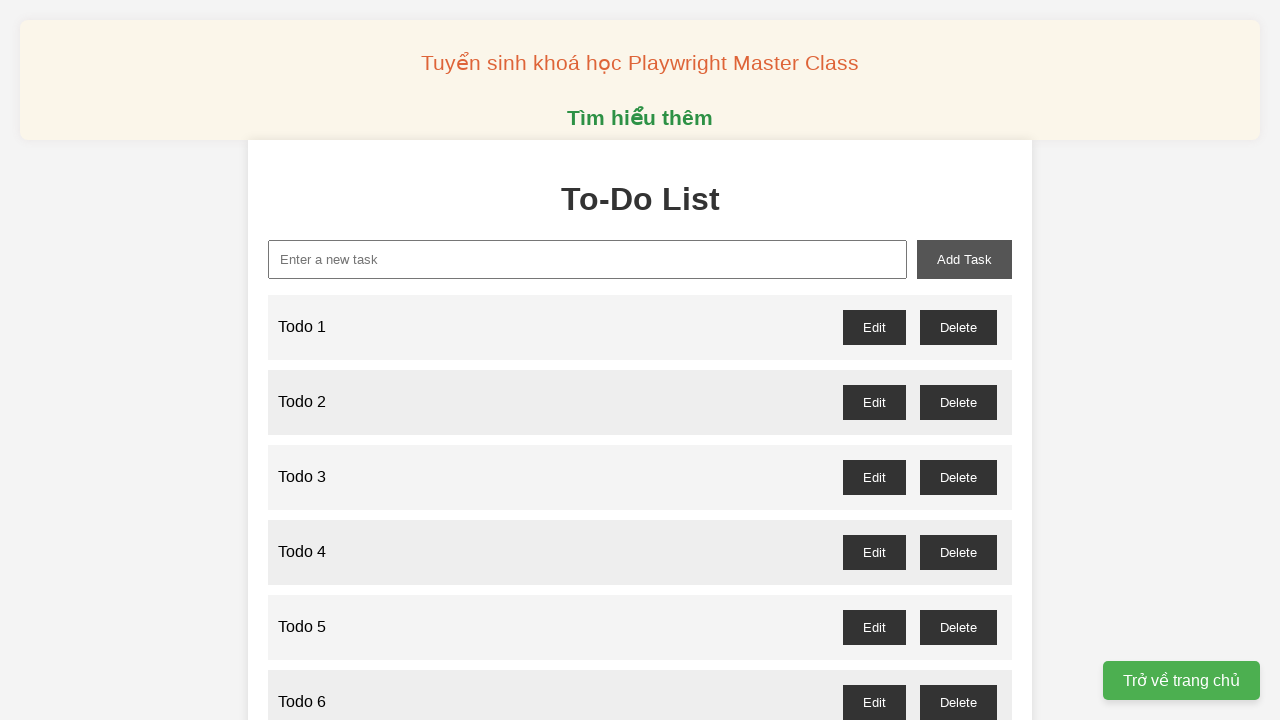

Filled task input field with 'Todo 44' on //*[@id="new-task"]
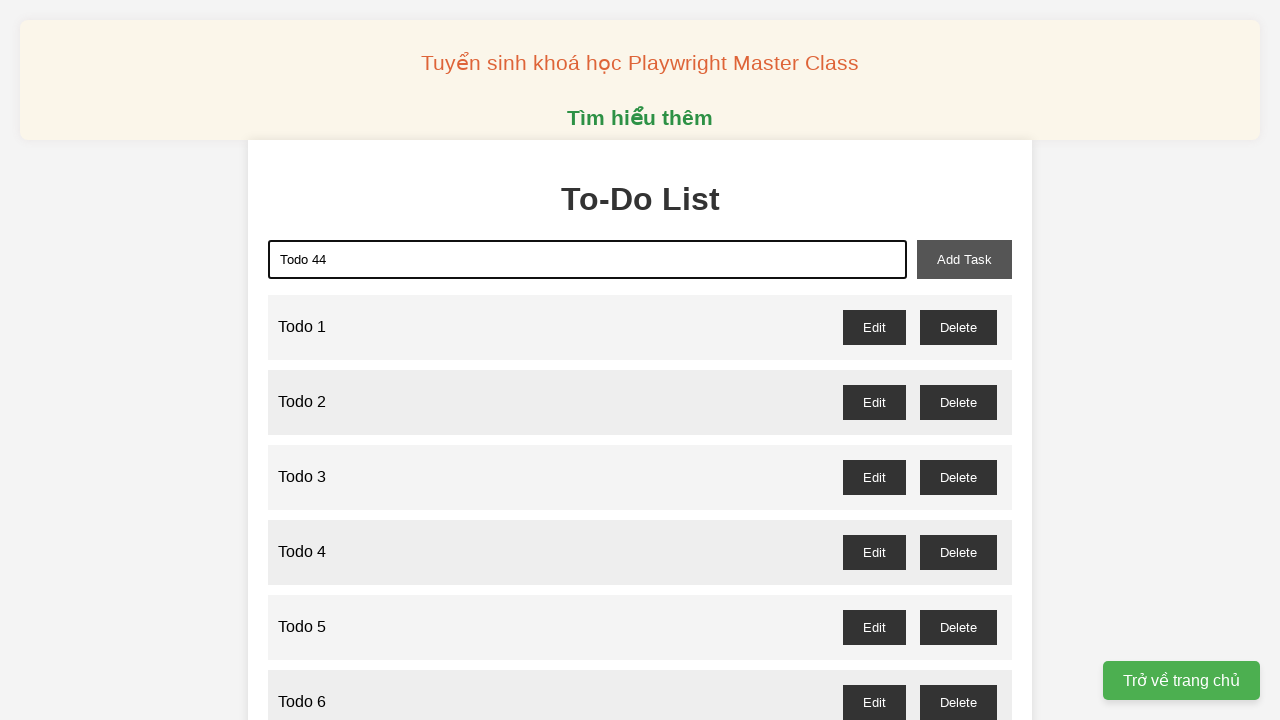

Clicked add task button for Todo 44 at (964, 259) on xpath=//*[@id="add-task"]
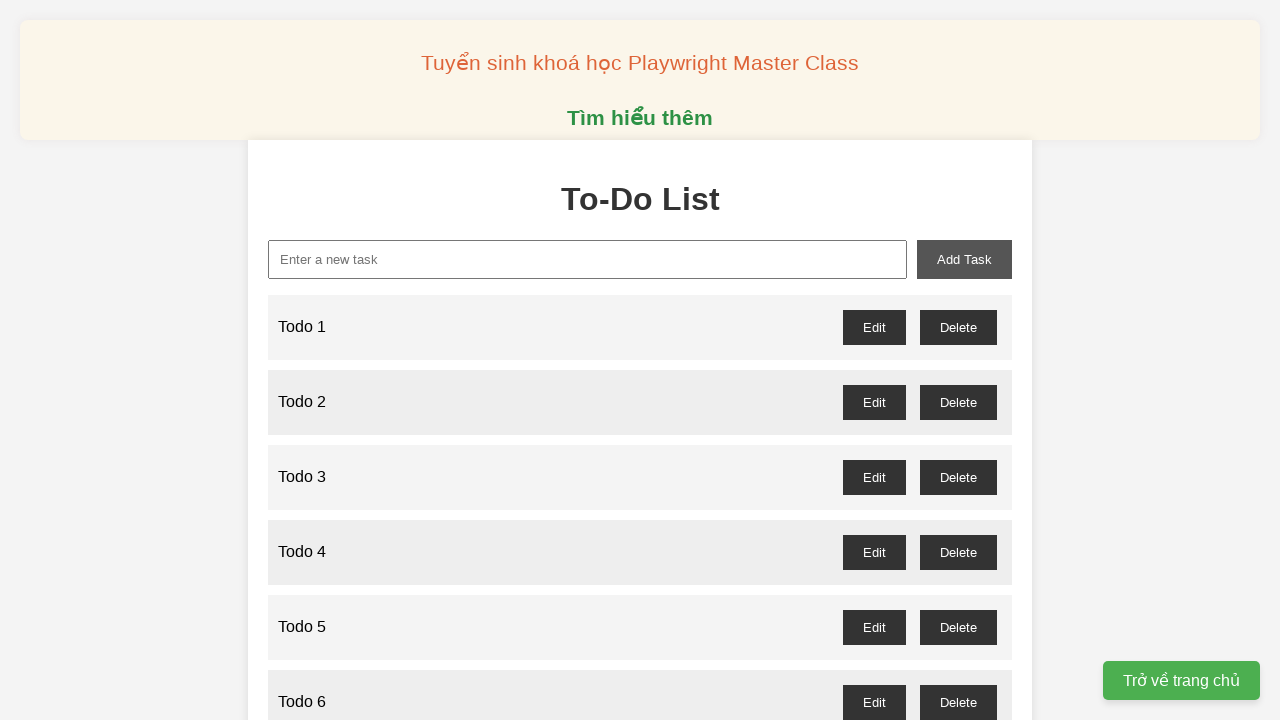

Filled task input field with 'Todo 45' on //*[@id="new-task"]
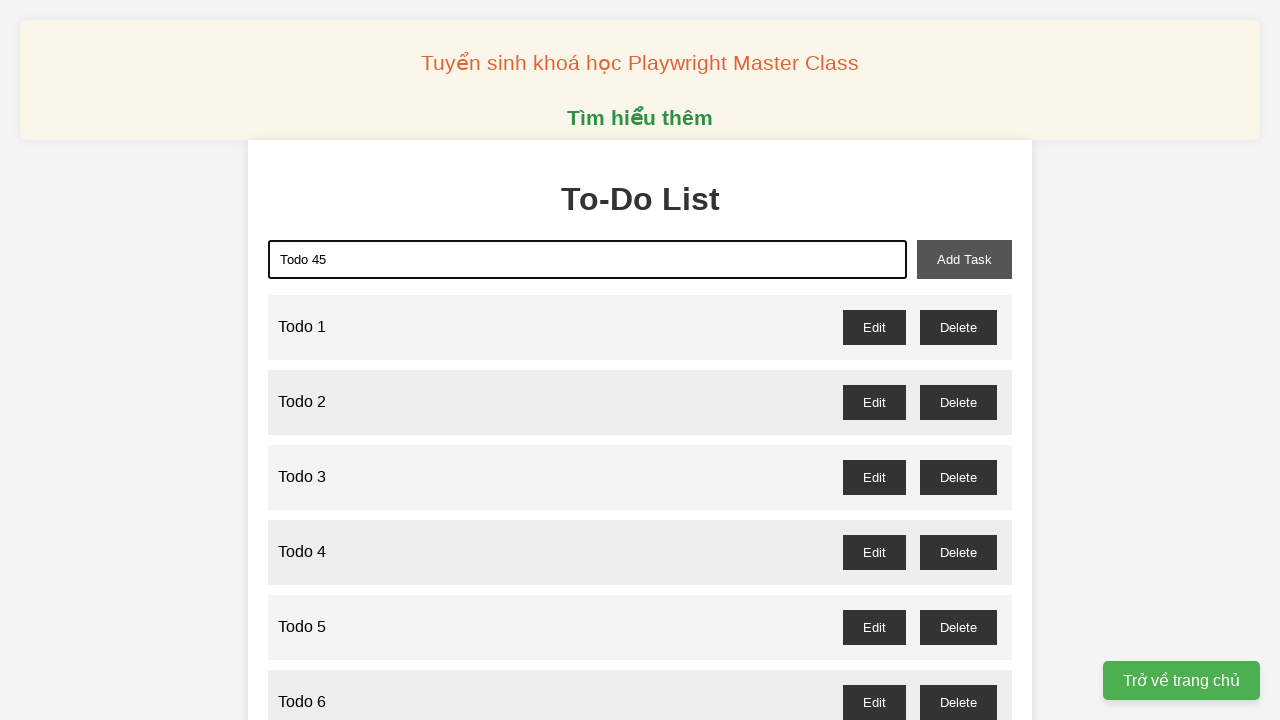

Clicked add task button for Todo 45 at (964, 259) on xpath=//*[@id="add-task"]
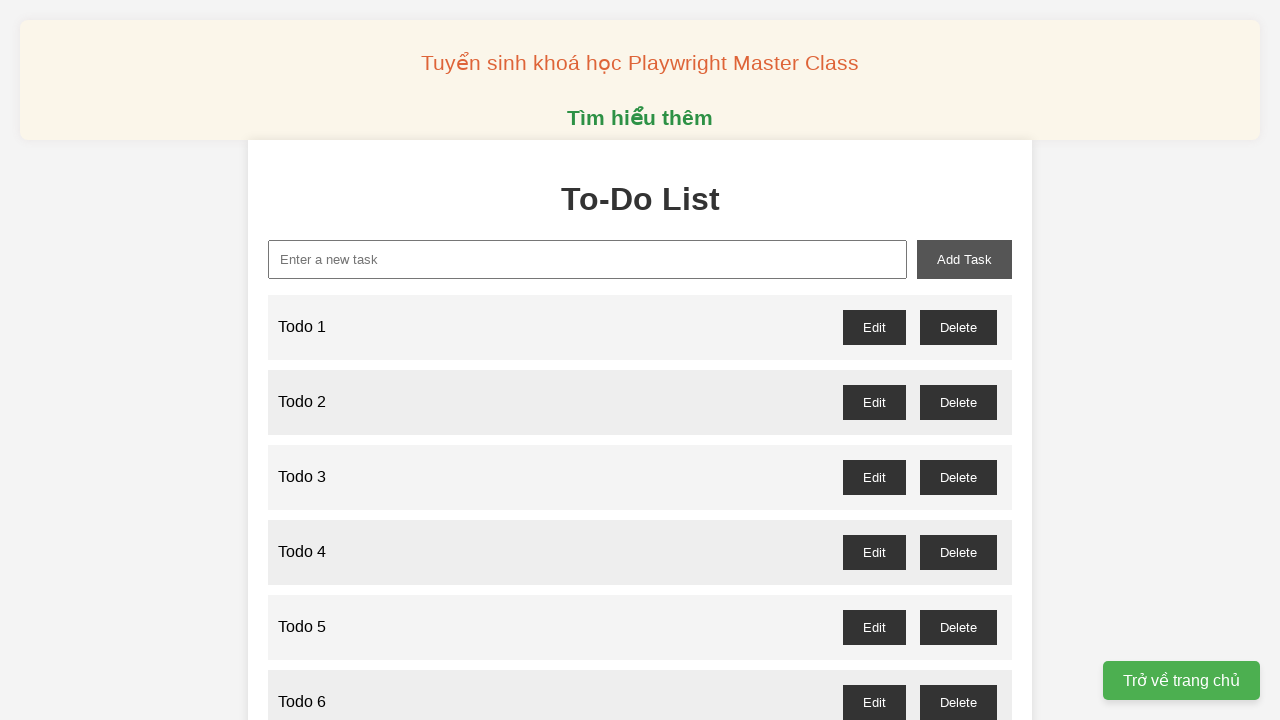

Filled task input field with 'Todo 46' on //*[@id="new-task"]
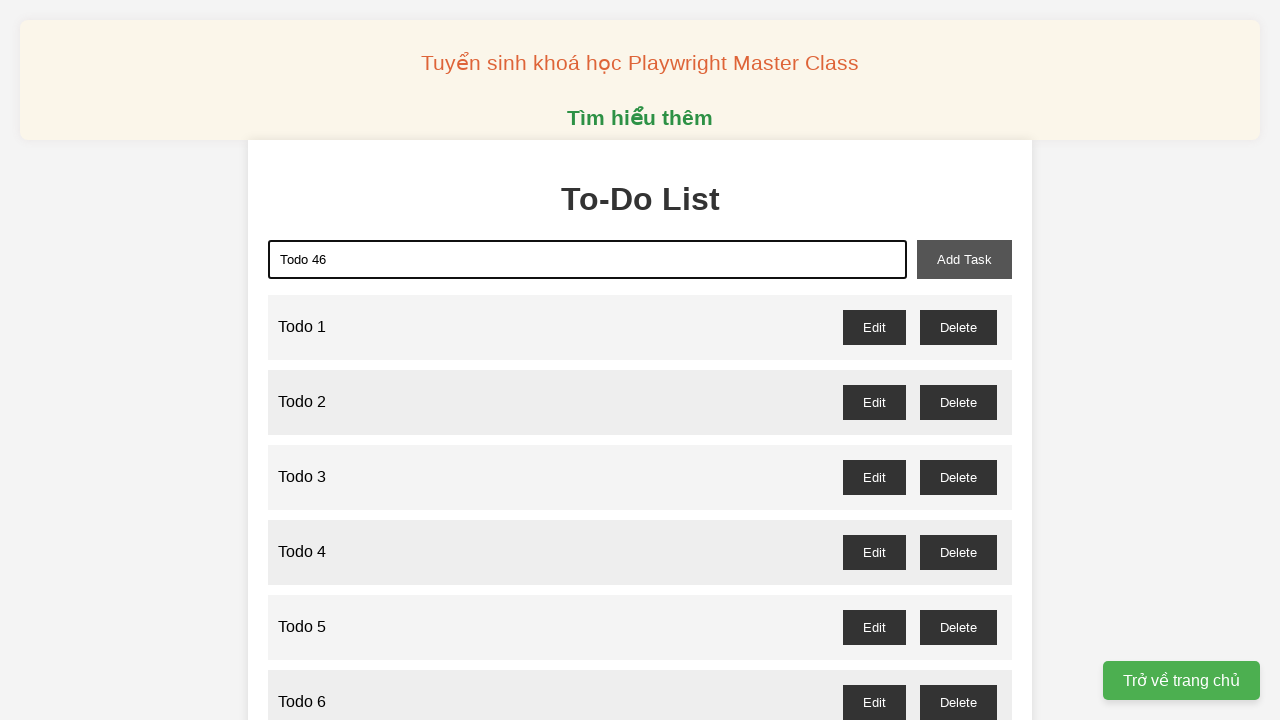

Clicked add task button for Todo 46 at (964, 259) on xpath=//*[@id="add-task"]
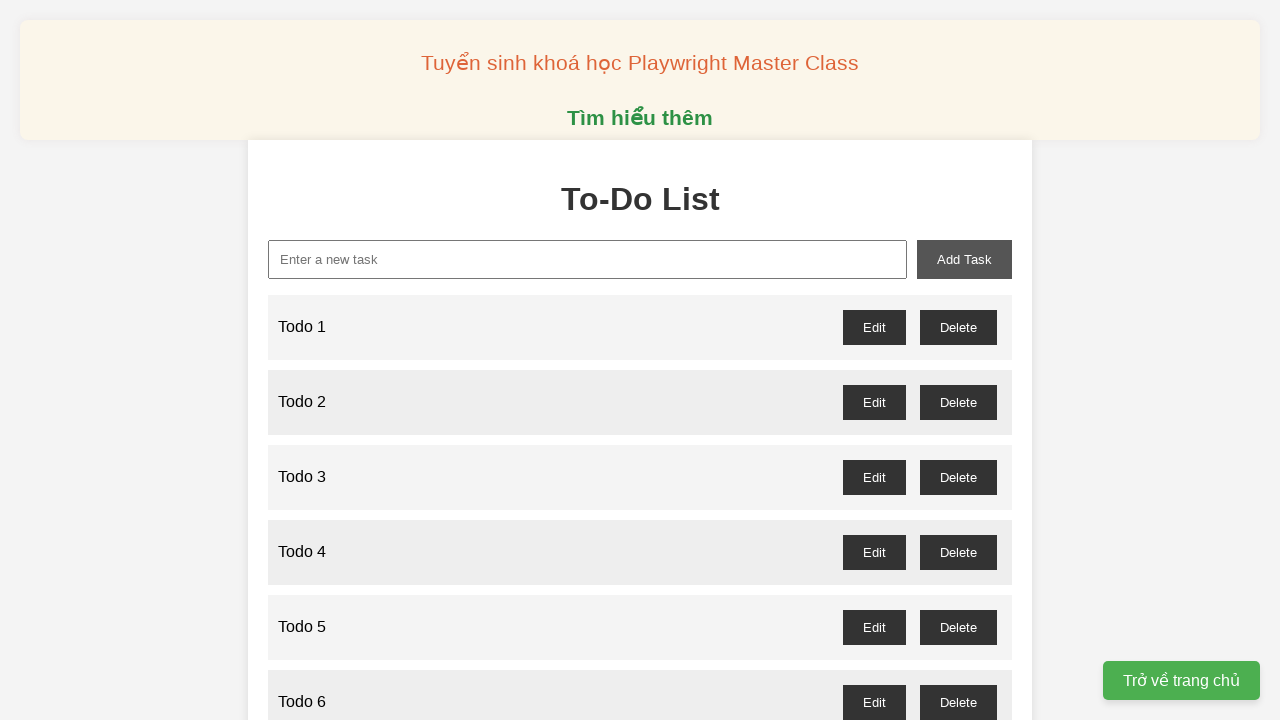

Filled task input field with 'Todo 47' on //*[@id="new-task"]
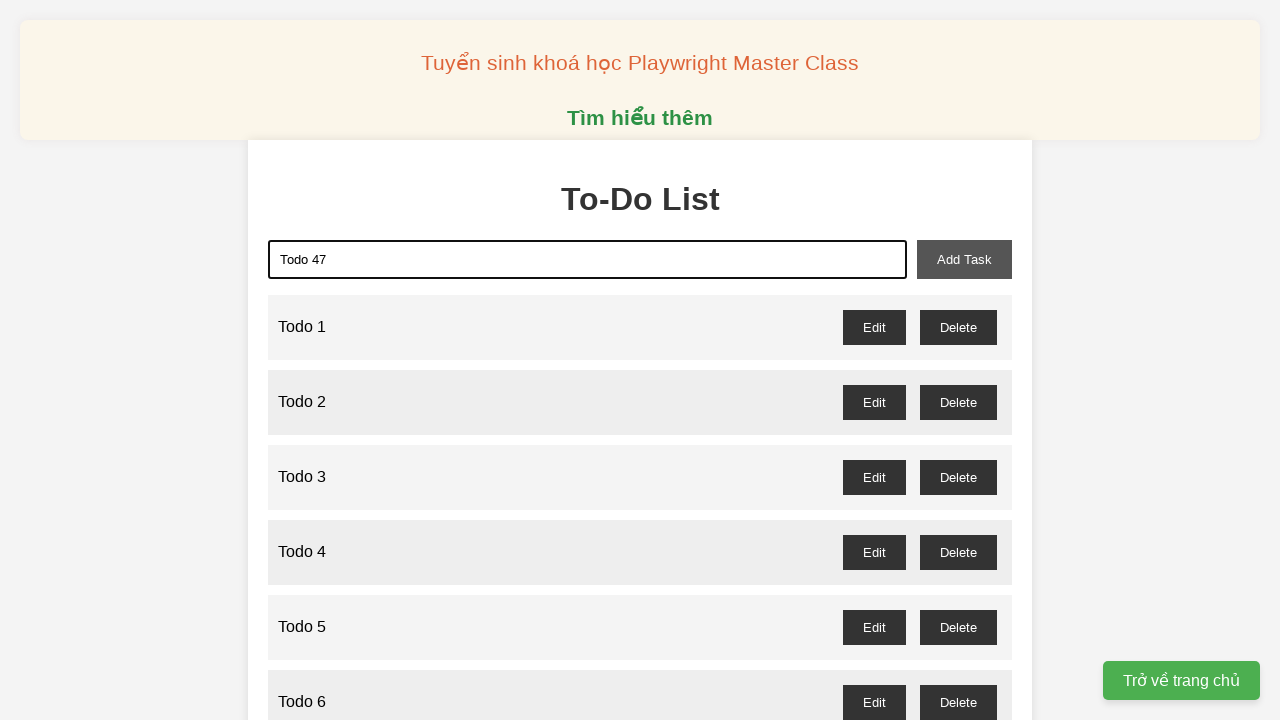

Clicked add task button for Todo 47 at (964, 259) on xpath=//*[@id="add-task"]
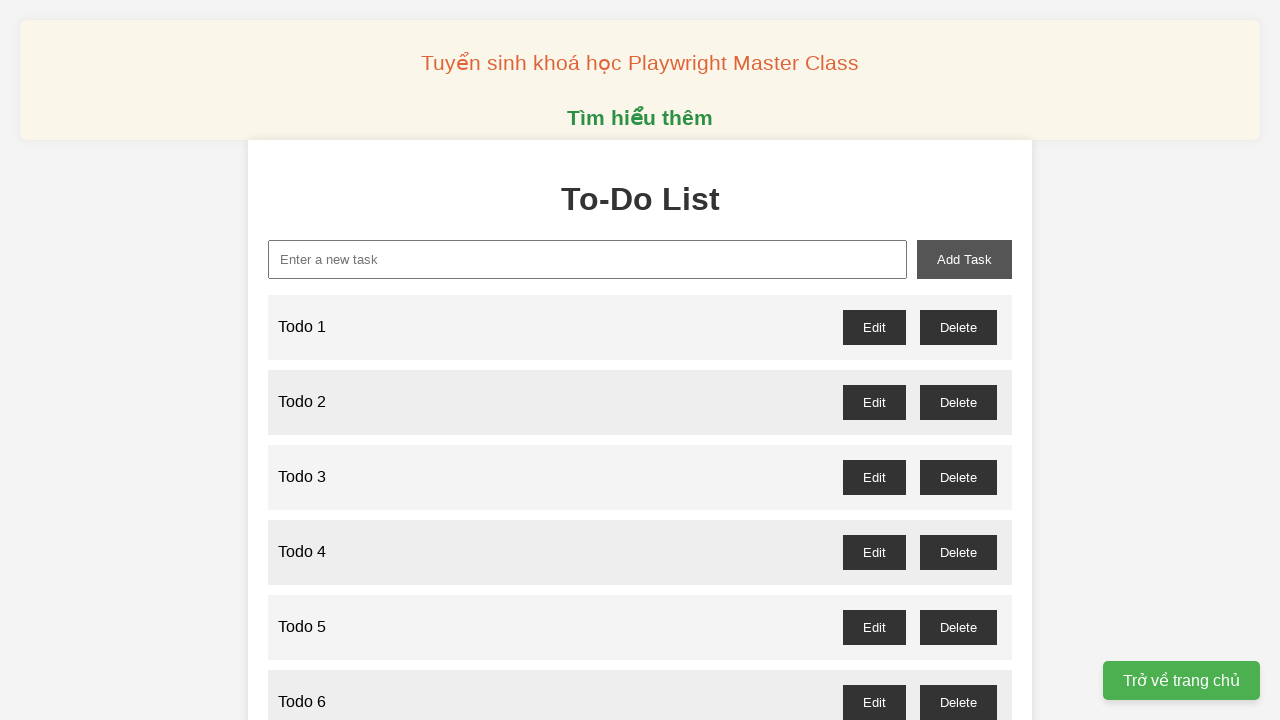

Filled task input field with 'Todo 48' on //*[@id="new-task"]
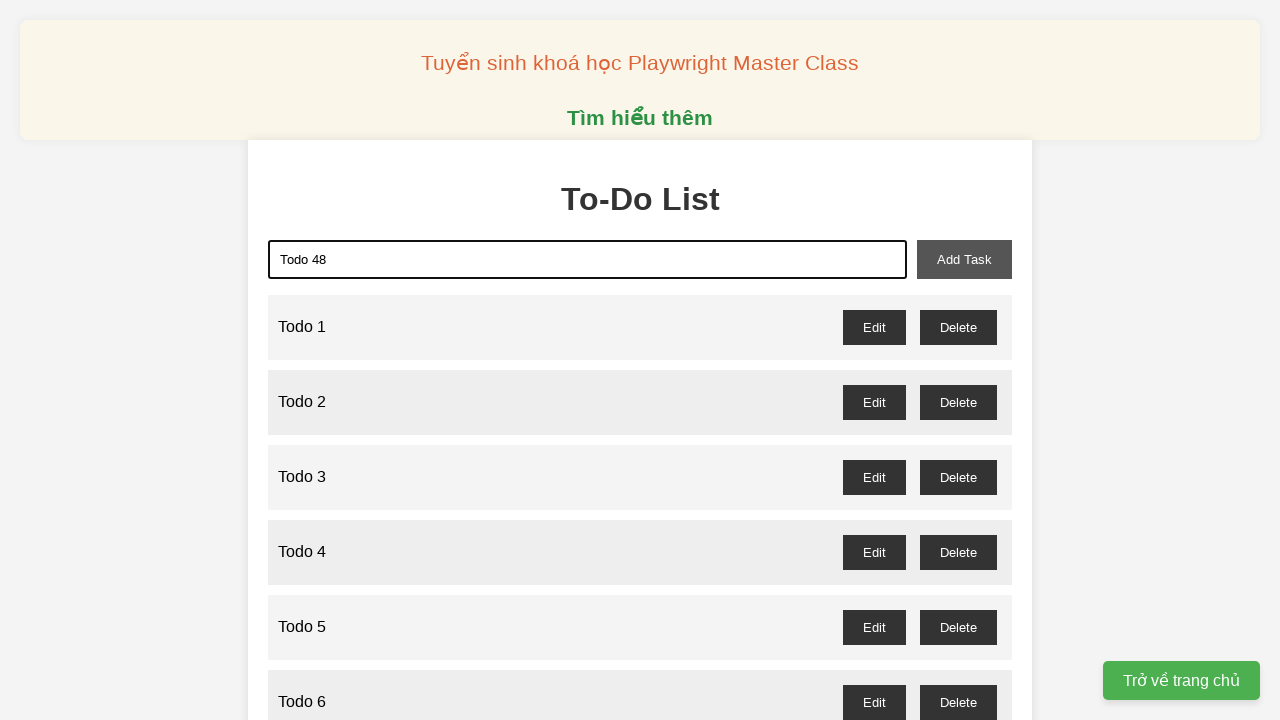

Clicked add task button for Todo 48 at (964, 259) on xpath=//*[@id="add-task"]
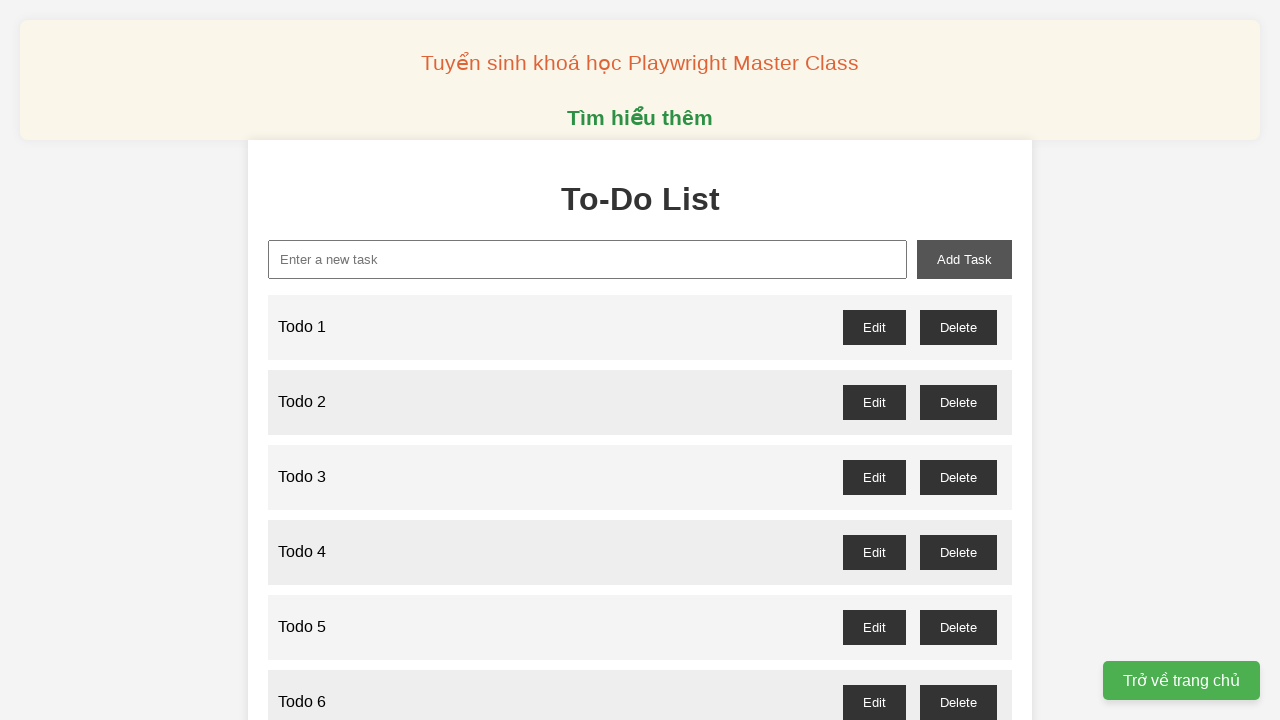

Filled task input field with 'Todo 49' on //*[@id="new-task"]
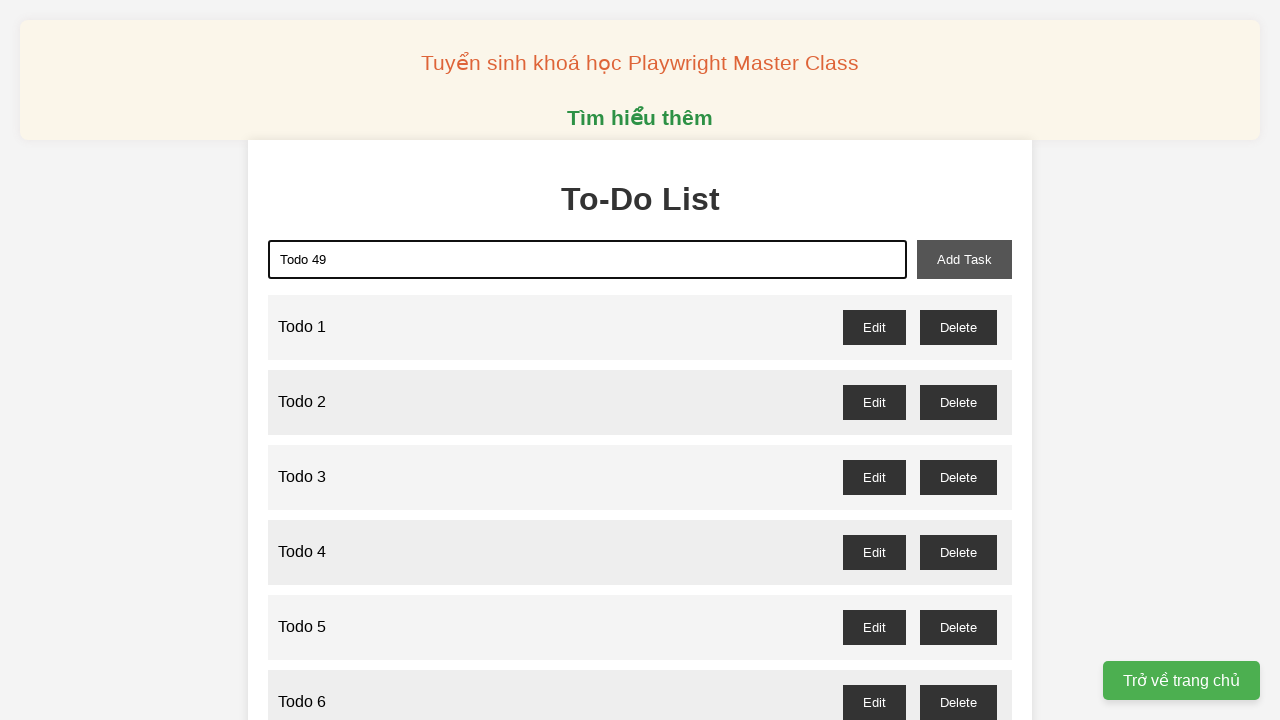

Clicked add task button for Todo 49 at (964, 259) on xpath=//*[@id="add-task"]
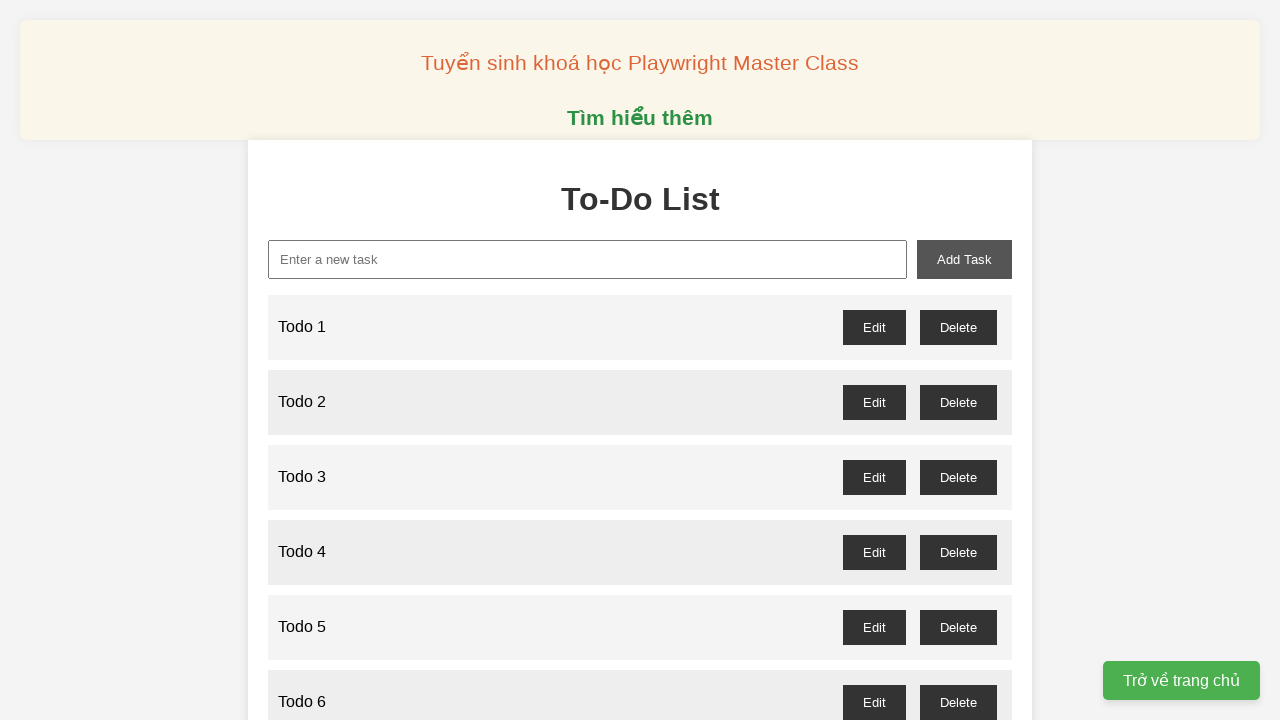

Filled task input field with 'Todo 50' on //*[@id="new-task"]
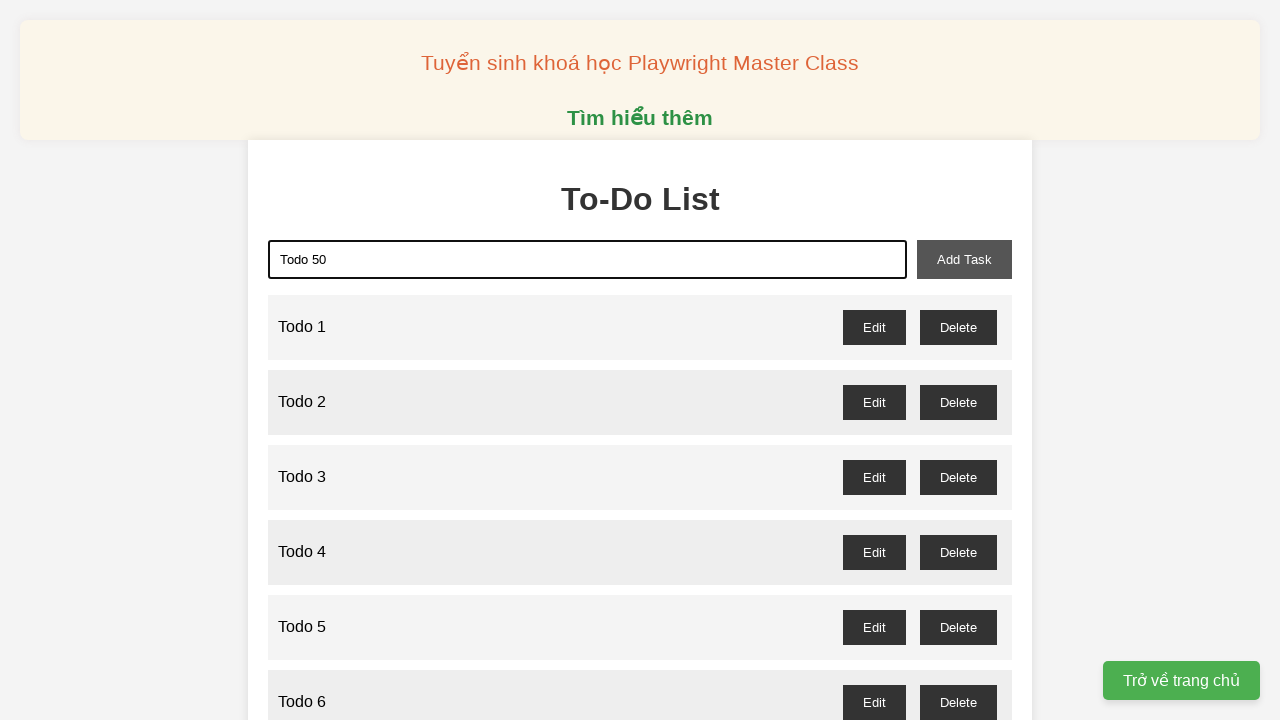

Clicked add task button for Todo 50 at (964, 259) on xpath=//*[@id="add-task"]
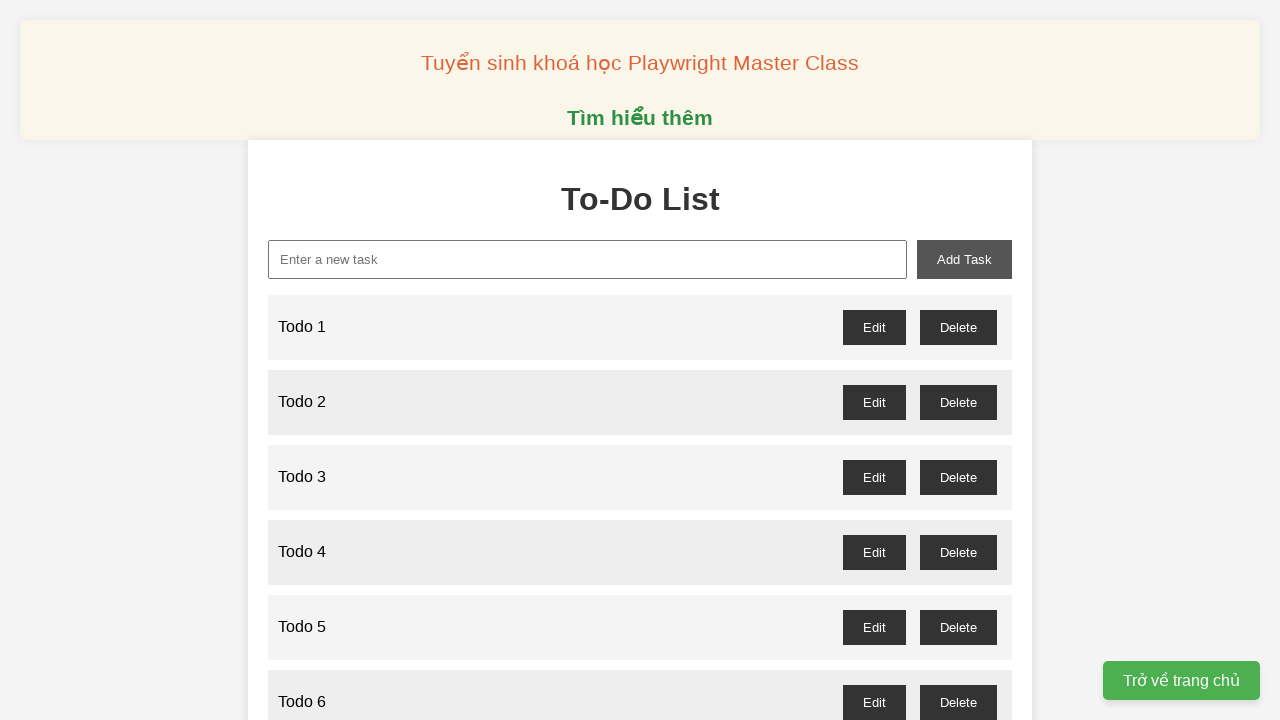

Filled task input field with 'Todo 51' on //*[@id="new-task"]
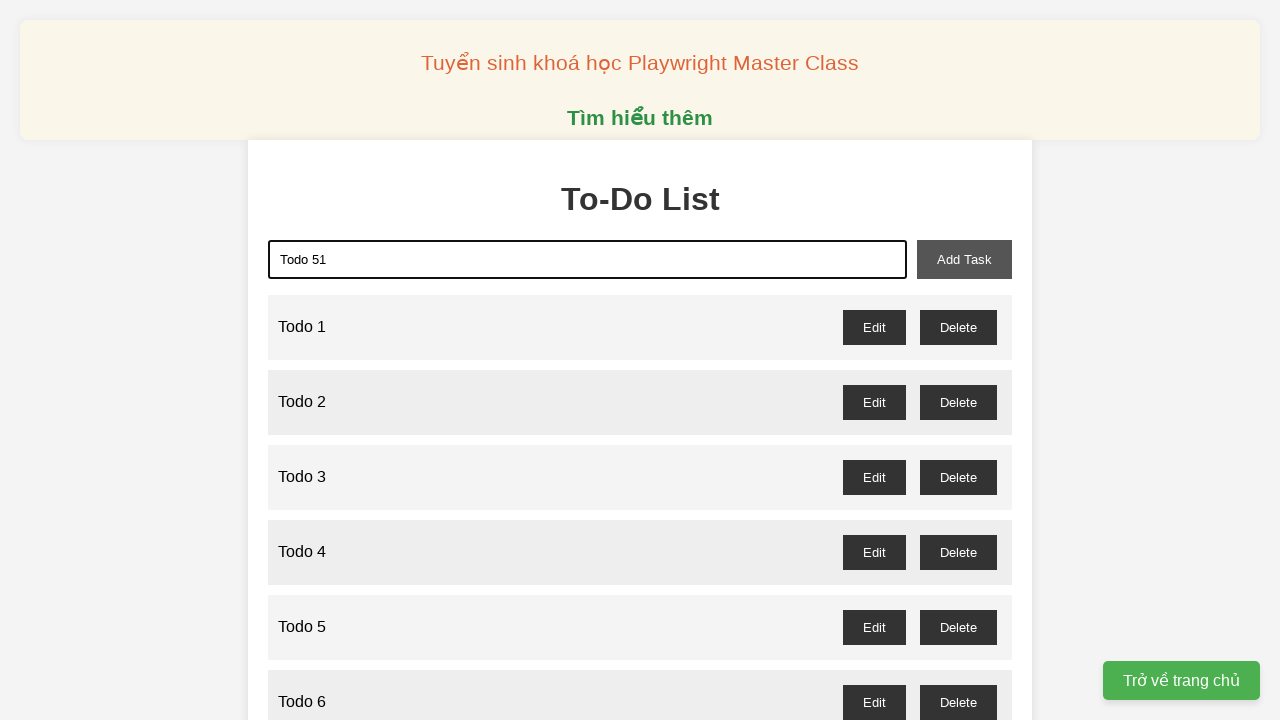

Clicked add task button for Todo 51 at (964, 259) on xpath=//*[@id="add-task"]
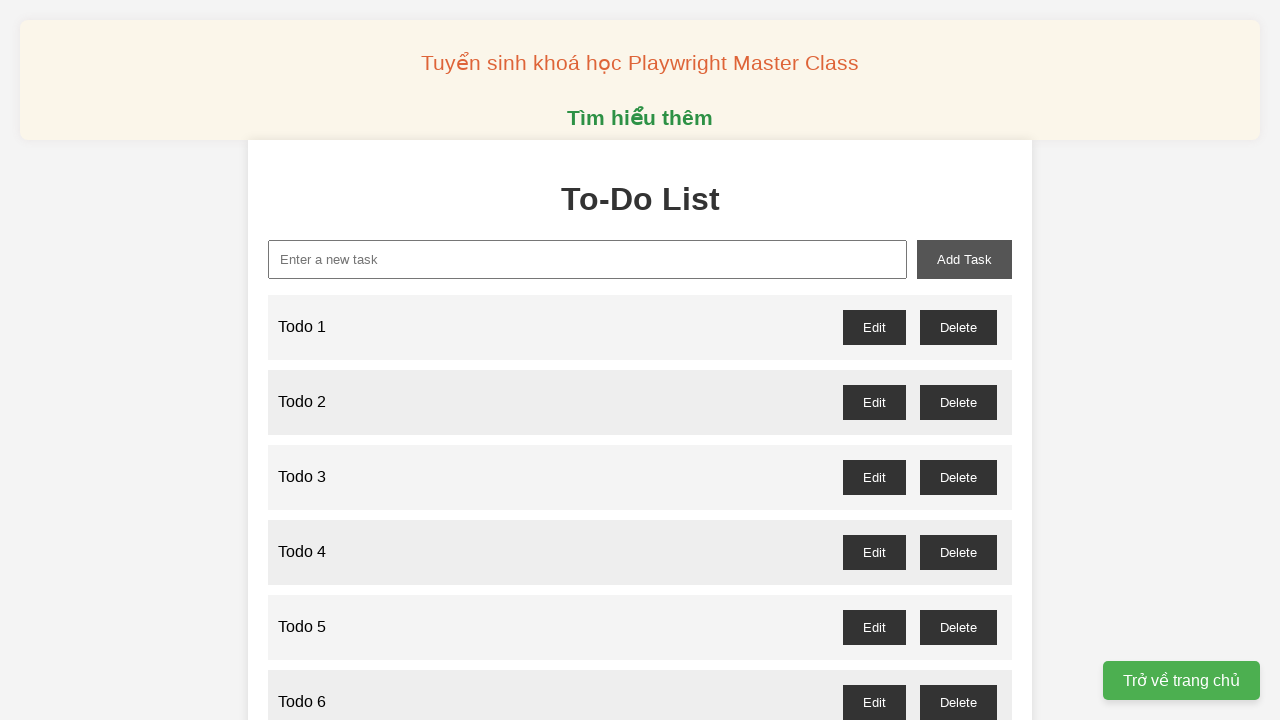

Filled task input field with 'Todo 52' on //*[@id="new-task"]
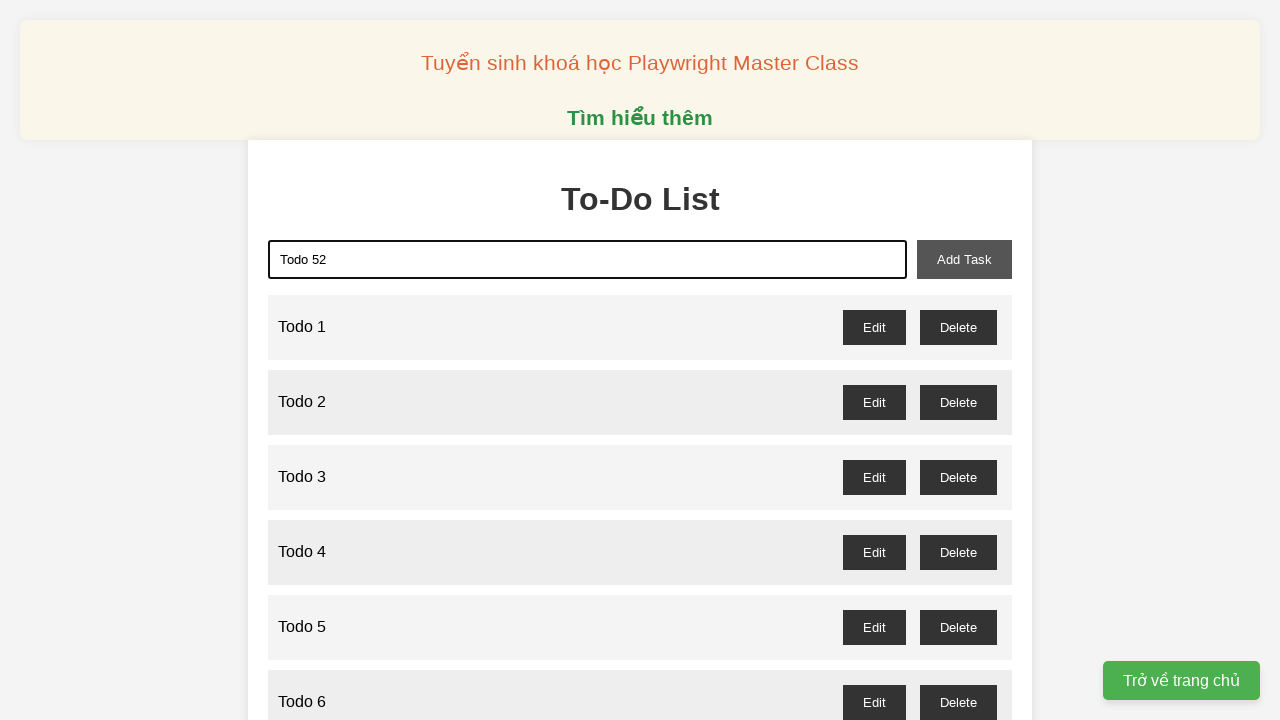

Clicked add task button for Todo 52 at (964, 259) on xpath=//*[@id="add-task"]
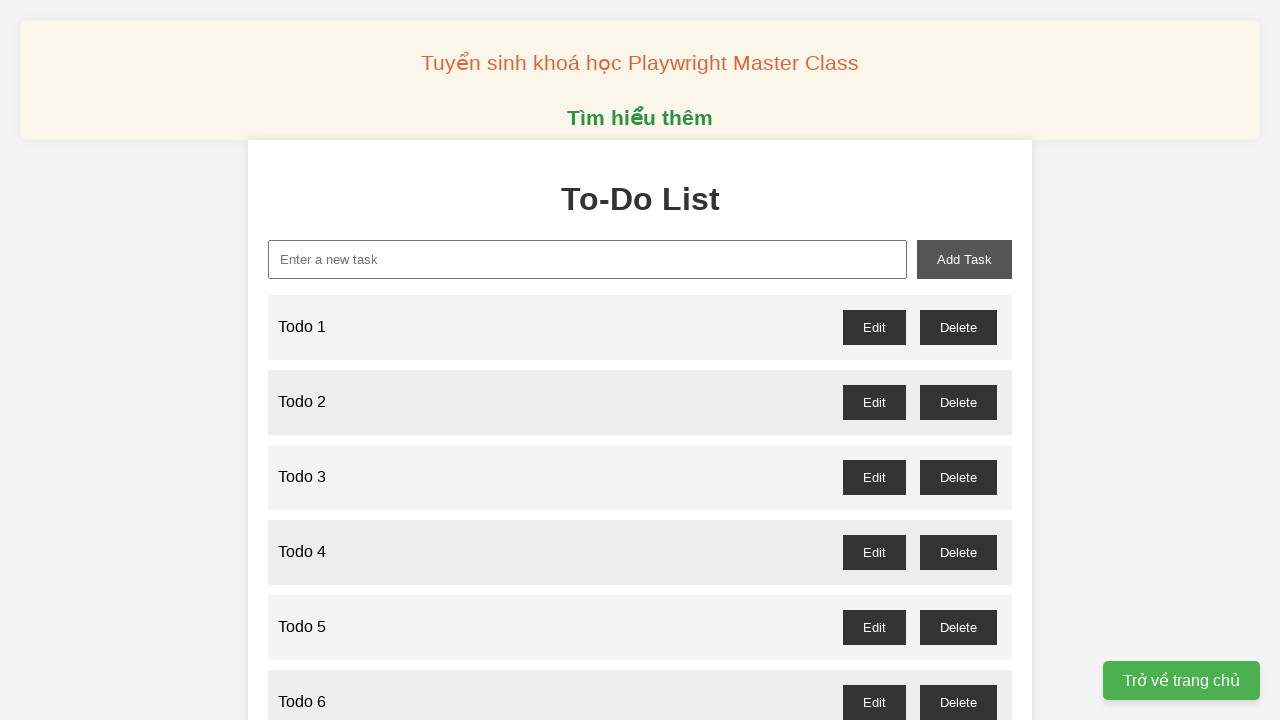

Filled task input field with 'Todo 53' on //*[@id="new-task"]
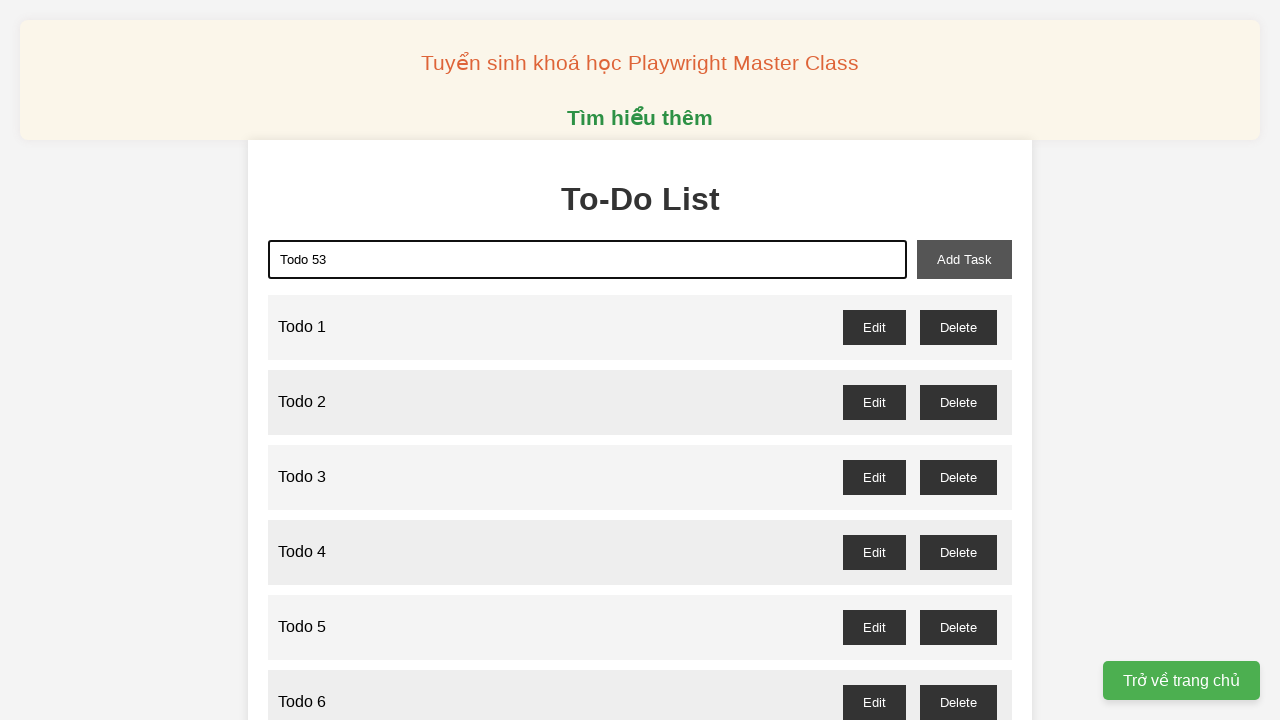

Clicked add task button for Todo 53 at (964, 259) on xpath=//*[@id="add-task"]
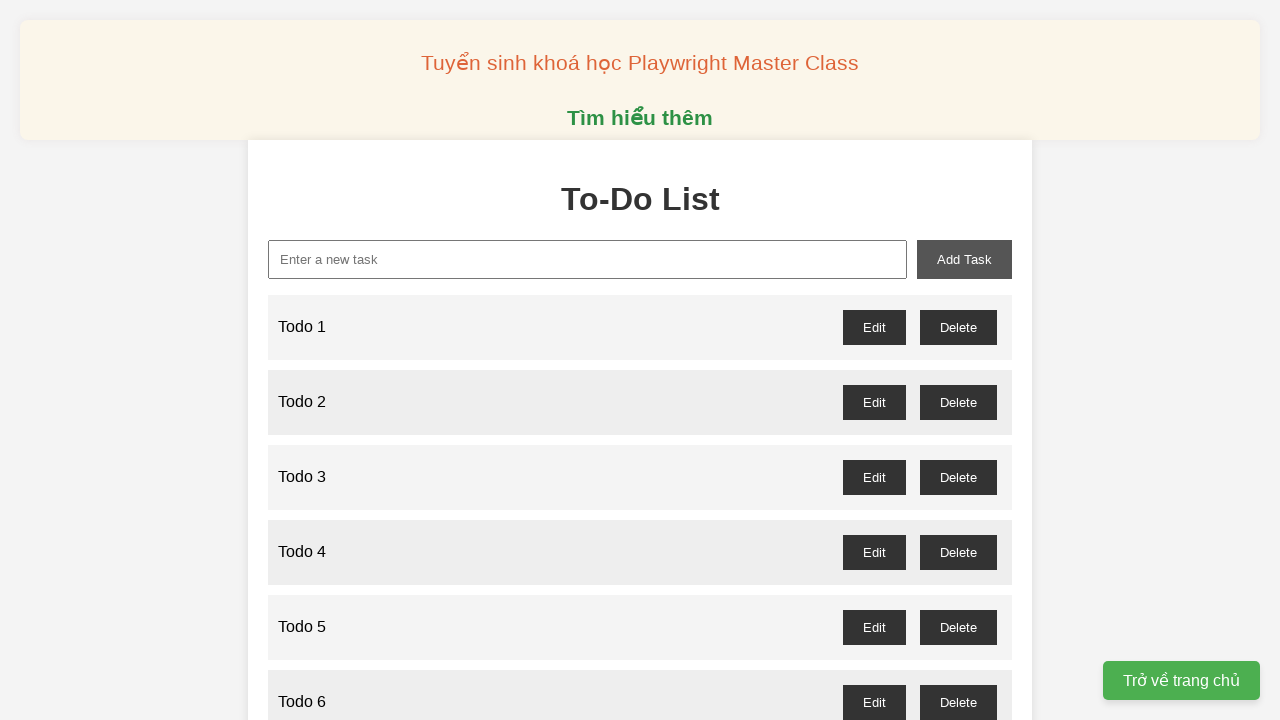

Filled task input field with 'Todo 54' on //*[@id="new-task"]
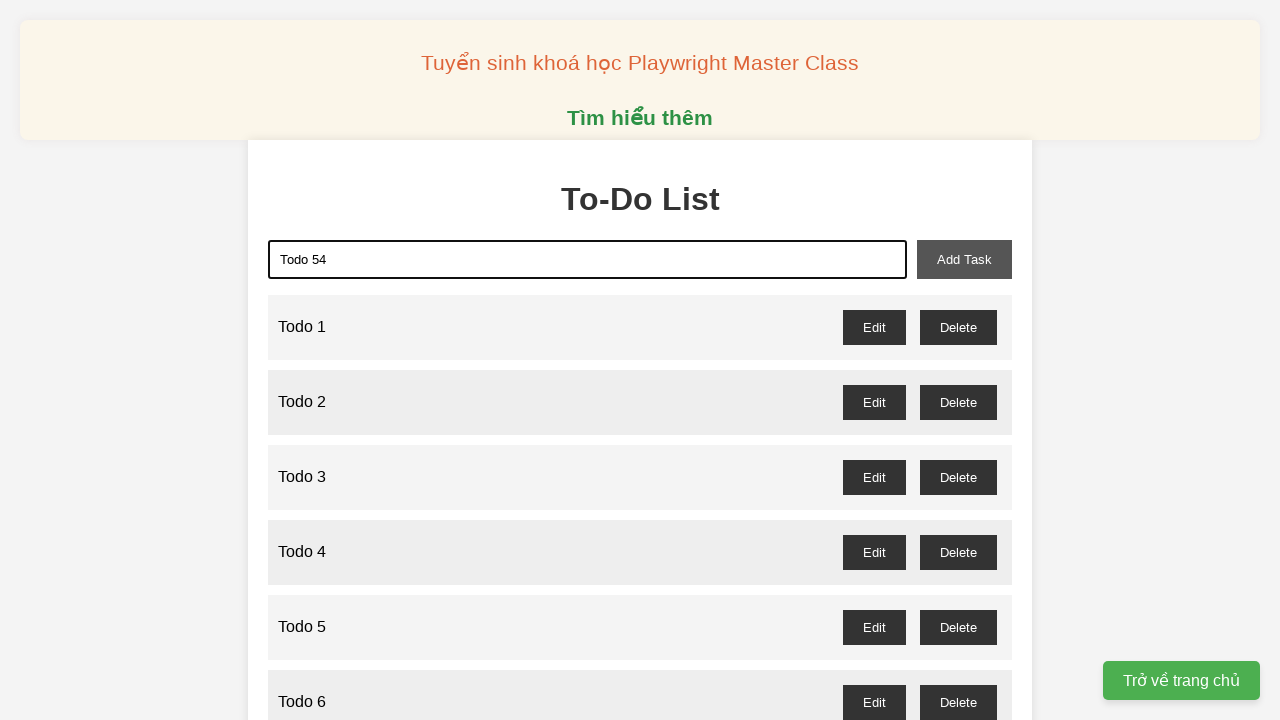

Clicked add task button for Todo 54 at (964, 259) on xpath=//*[@id="add-task"]
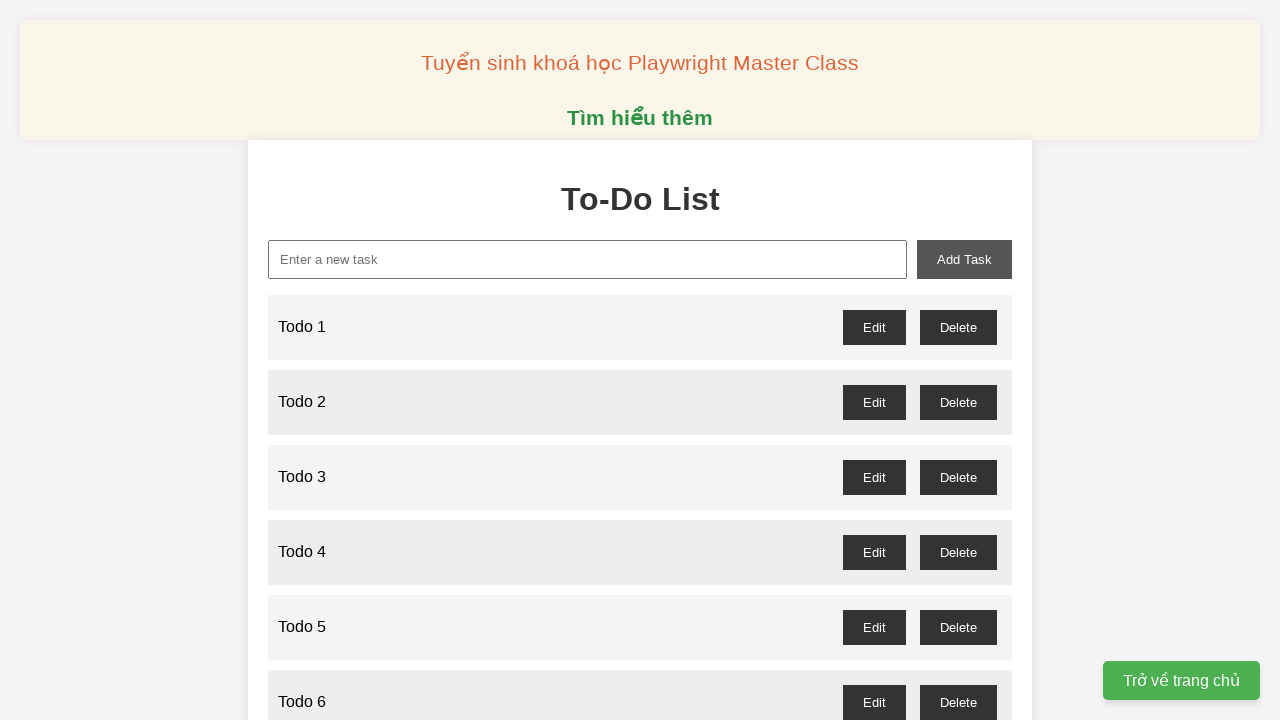

Filled task input field with 'Todo 55' on //*[@id="new-task"]
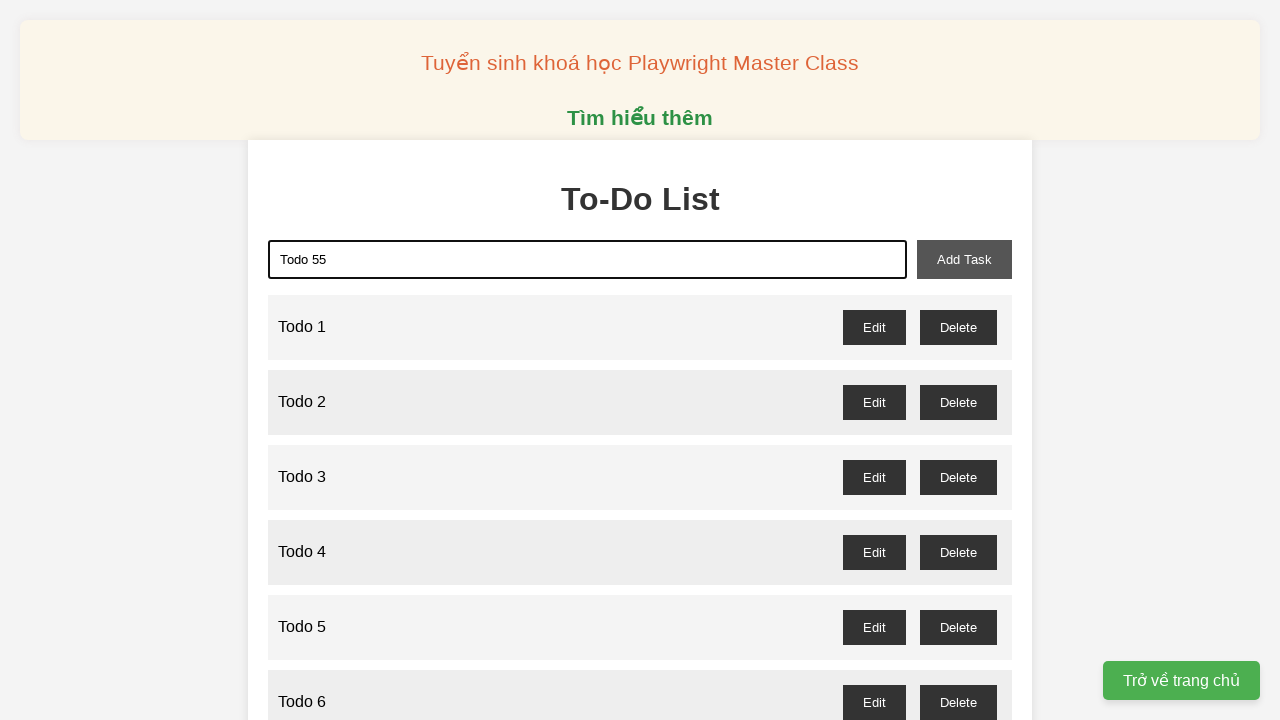

Clicked add task button for Todo 55 at (964, 259) on xpath=//*[@id="add-task"]
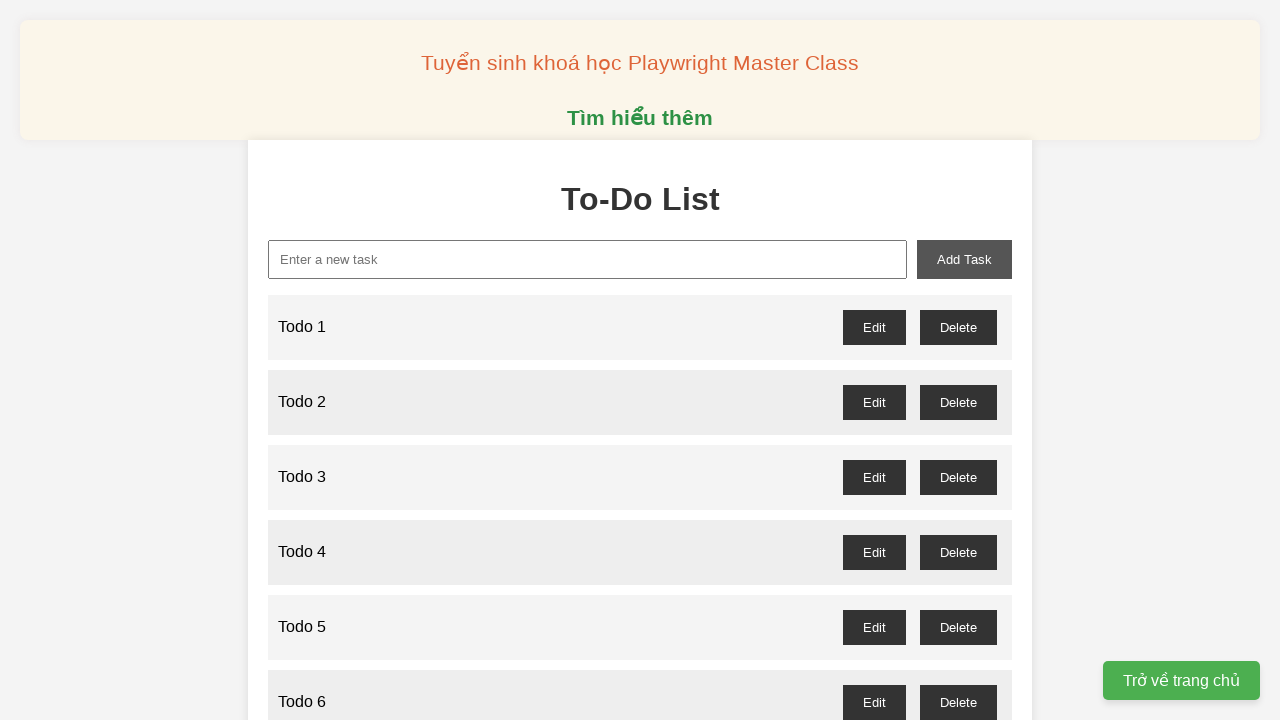

Filled task input field with 'Todo 56' on //*[@id="new-task"]
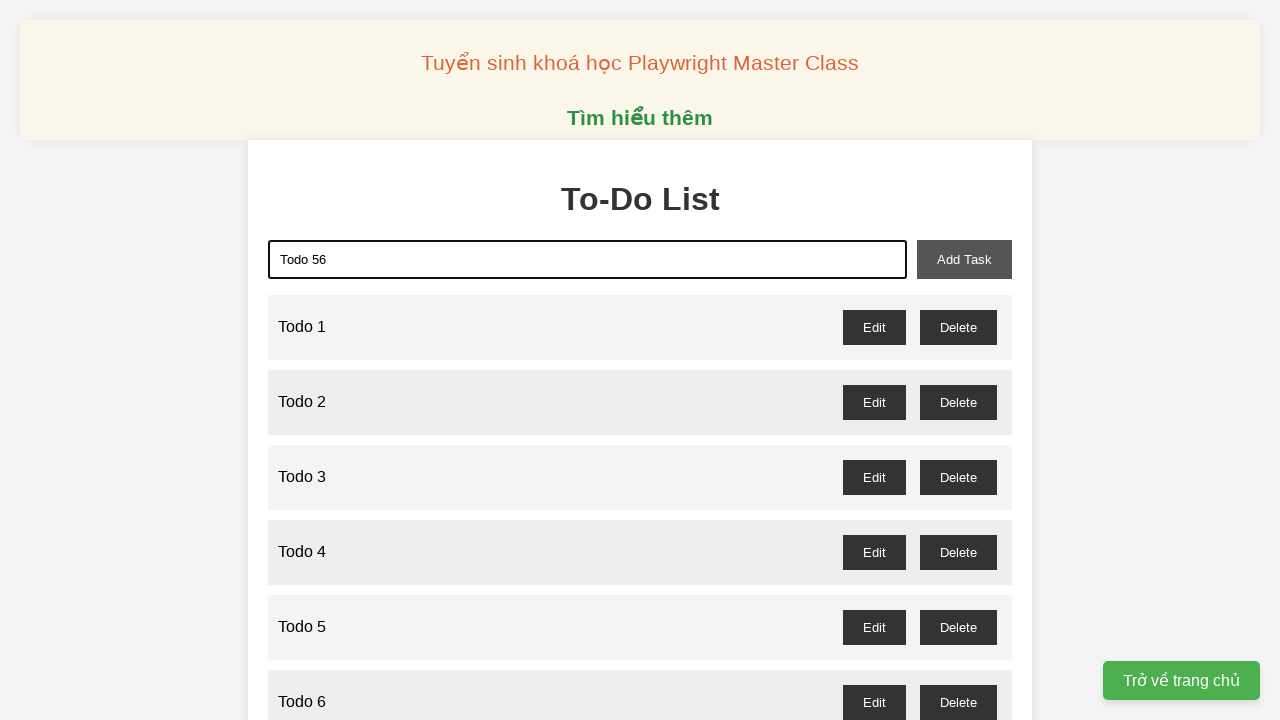

Clicked add task button for Todo 56 at (964, 259) on xpath=//*[@id="add-task"]
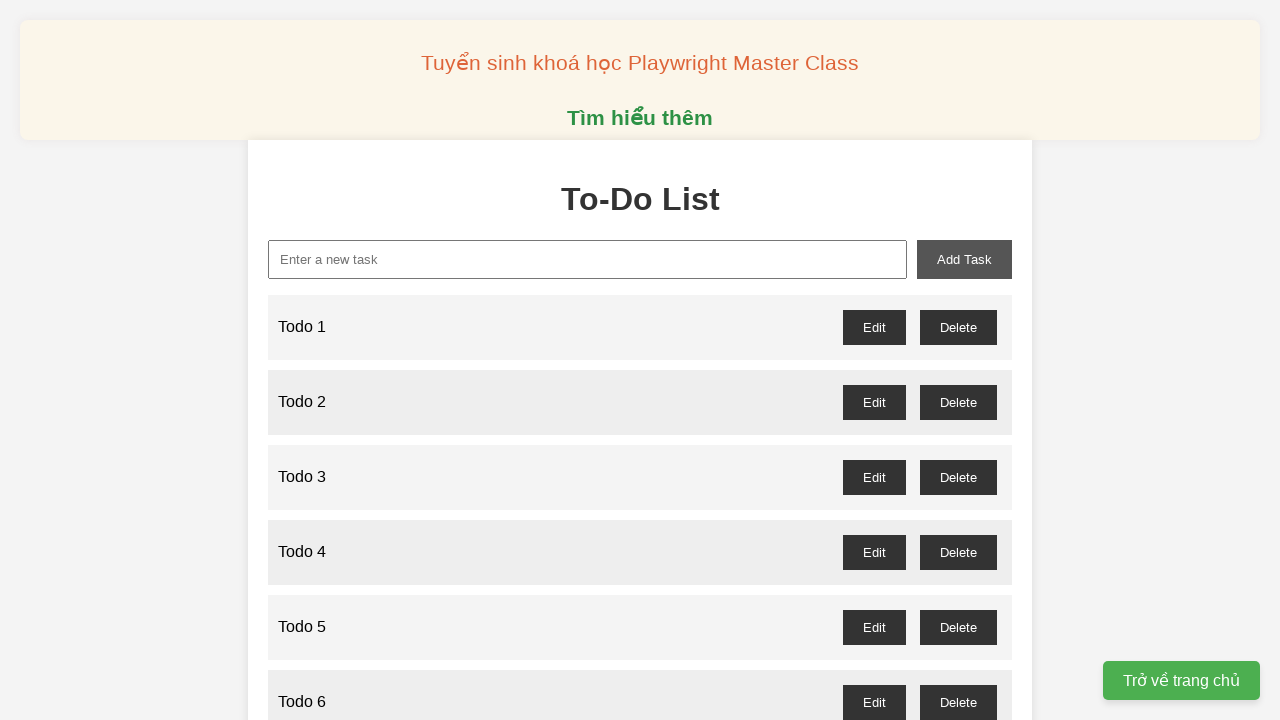

Filled task input field with 'Todo 57' on //*[@id="new-task"]
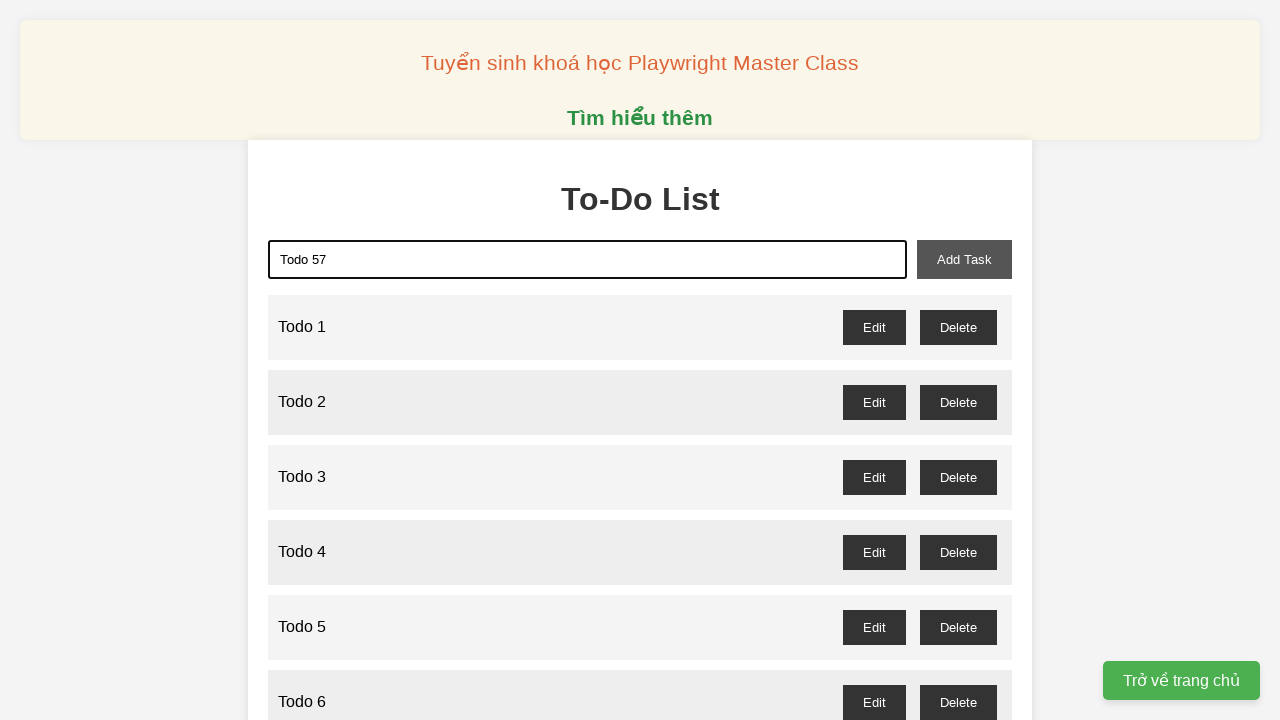

Clicked add task button for Todo 57 at (964, 259) on xpath=//*[@id="add-task"]
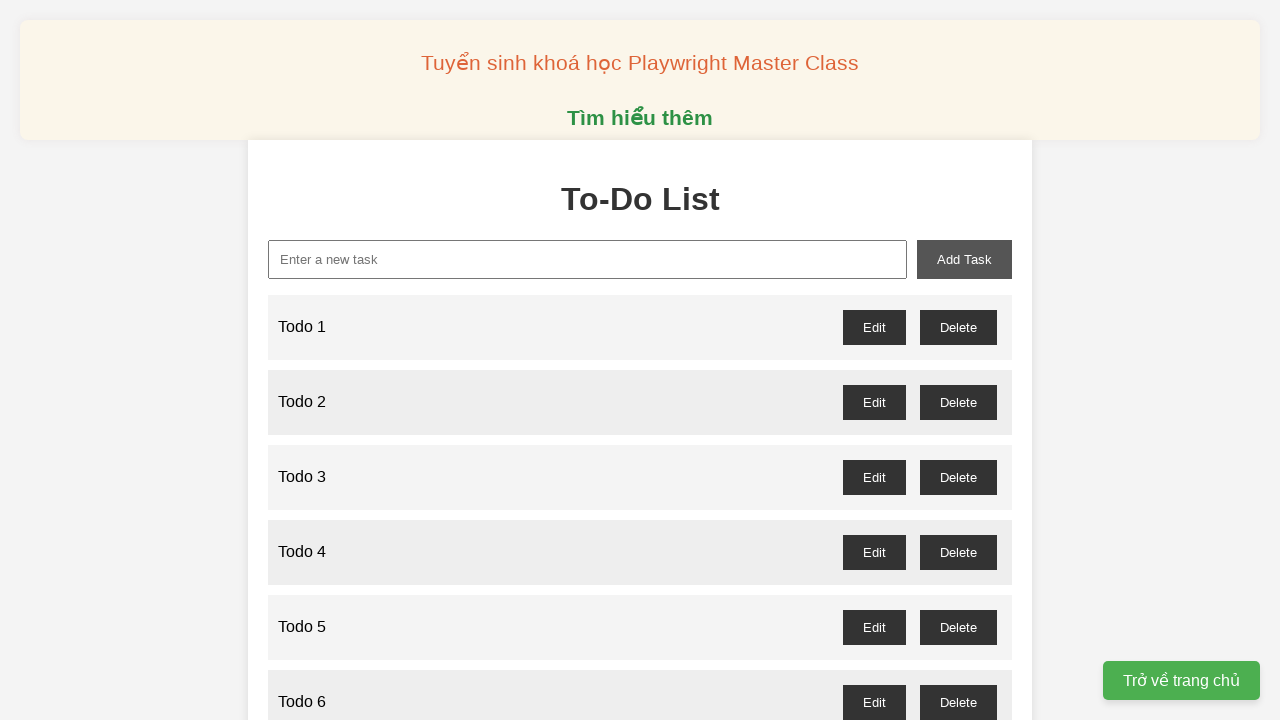

Filled task input field with 'Todo 58' on //*[@id="new-task"]
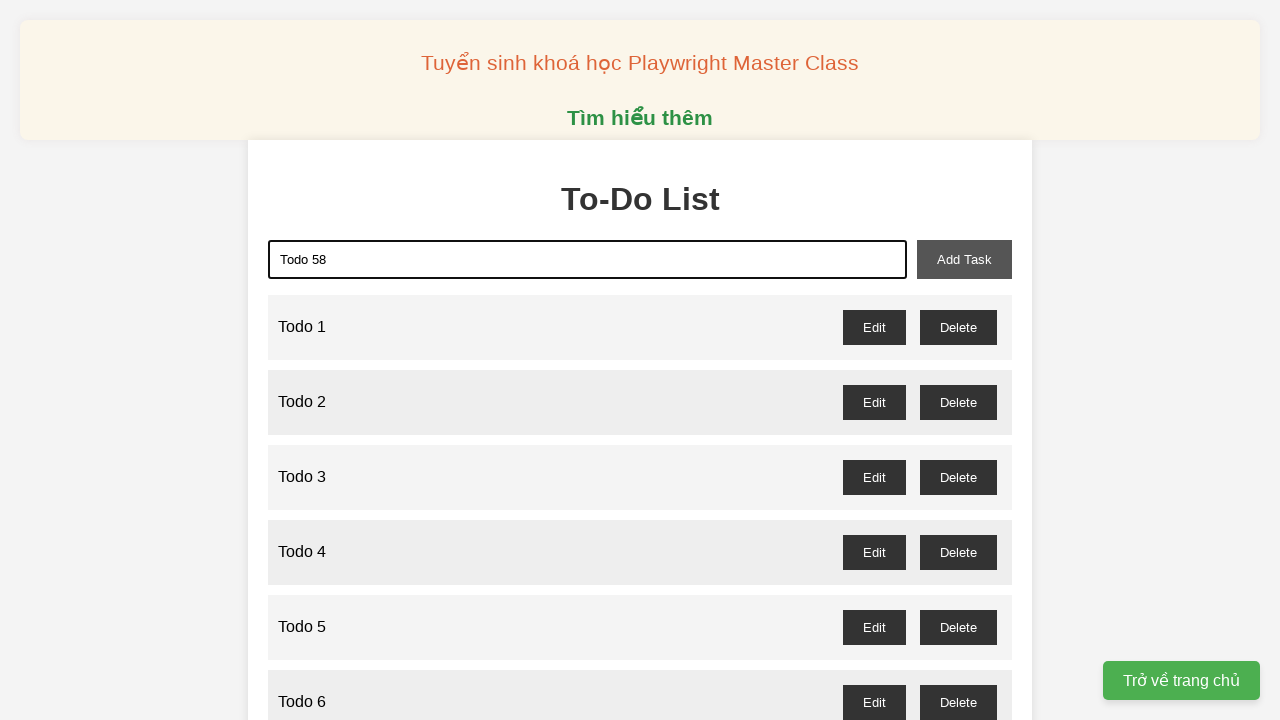

Clicked add task button for Todo 58 at (964, 259) on xpath=//*[@id="add-task"]
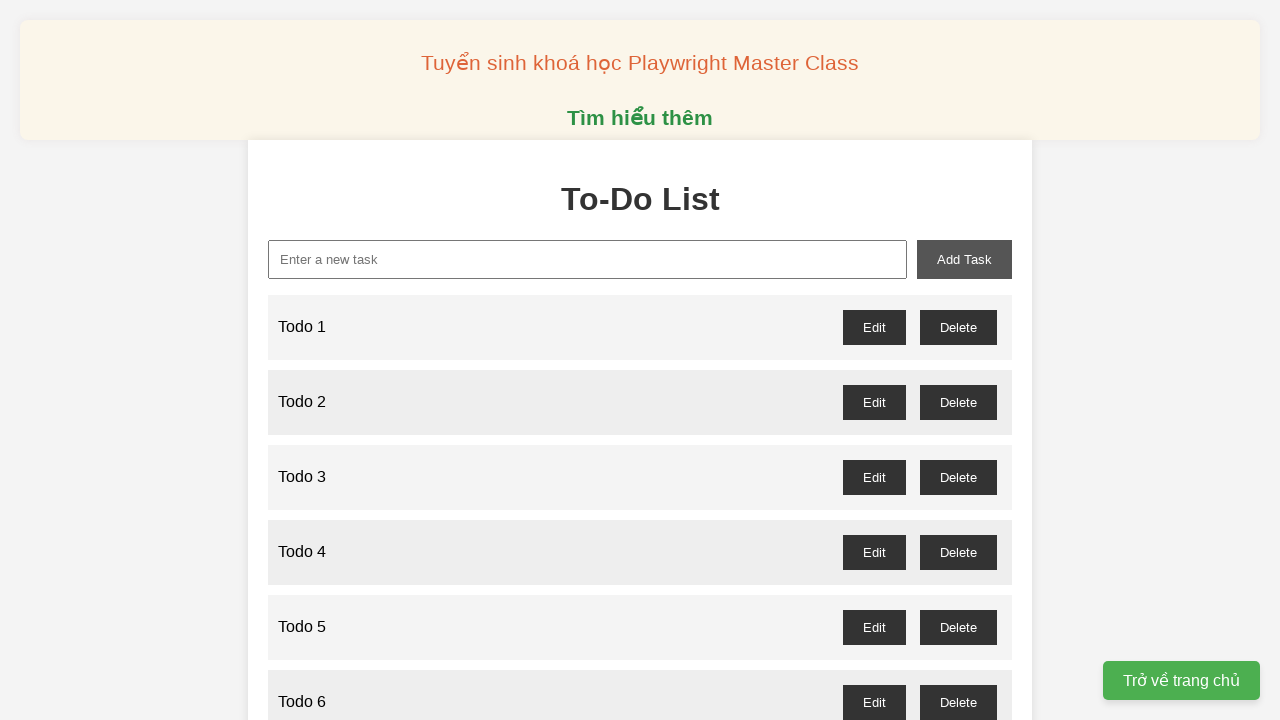

Filled task input field with 'Todo 59' on //*[@id="new-task"]
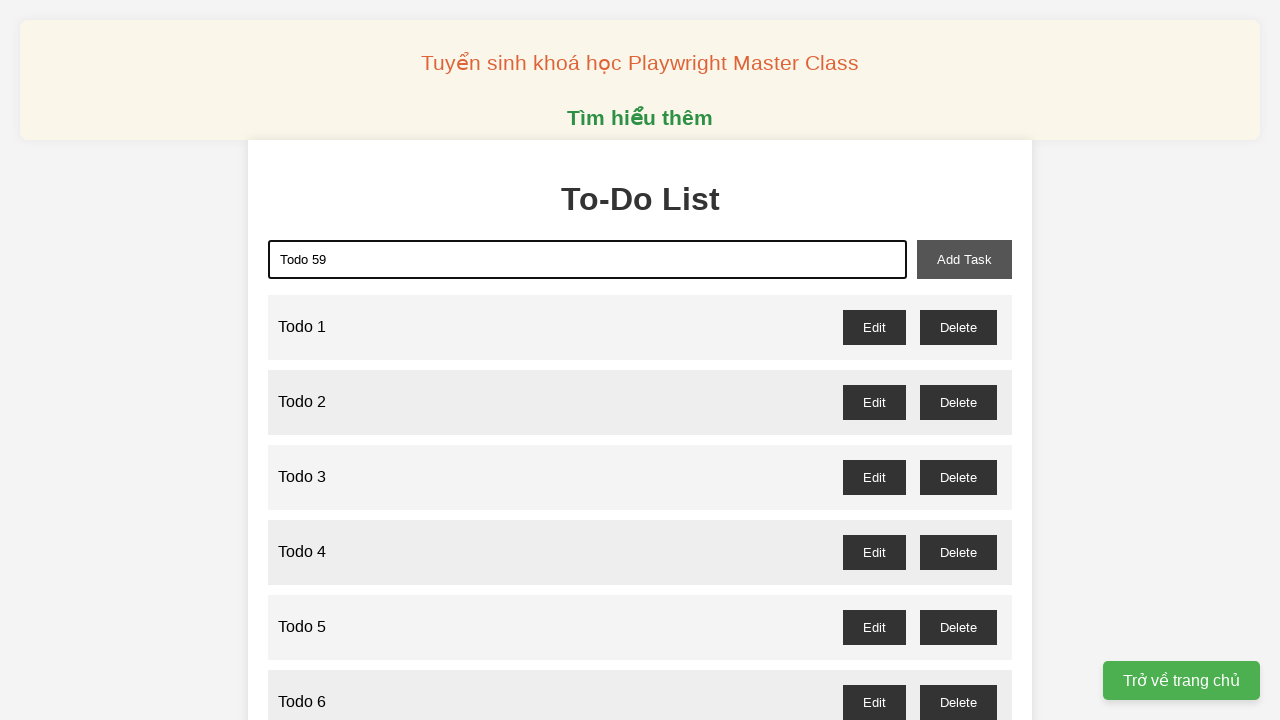

Clicked add task button for Todo 59 at (964, 259) on xpath=//*[@id="add-task"]
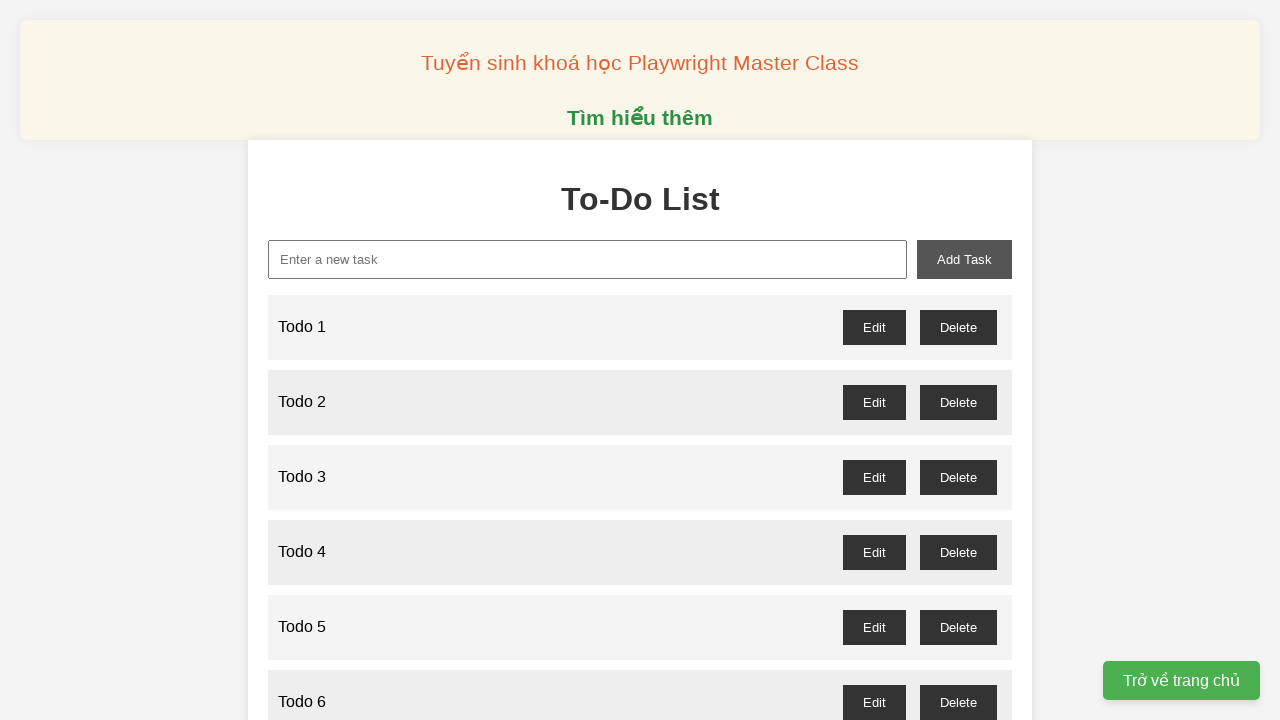

Filled task input field with 'Todo 60' on //*[@id="new-task"]
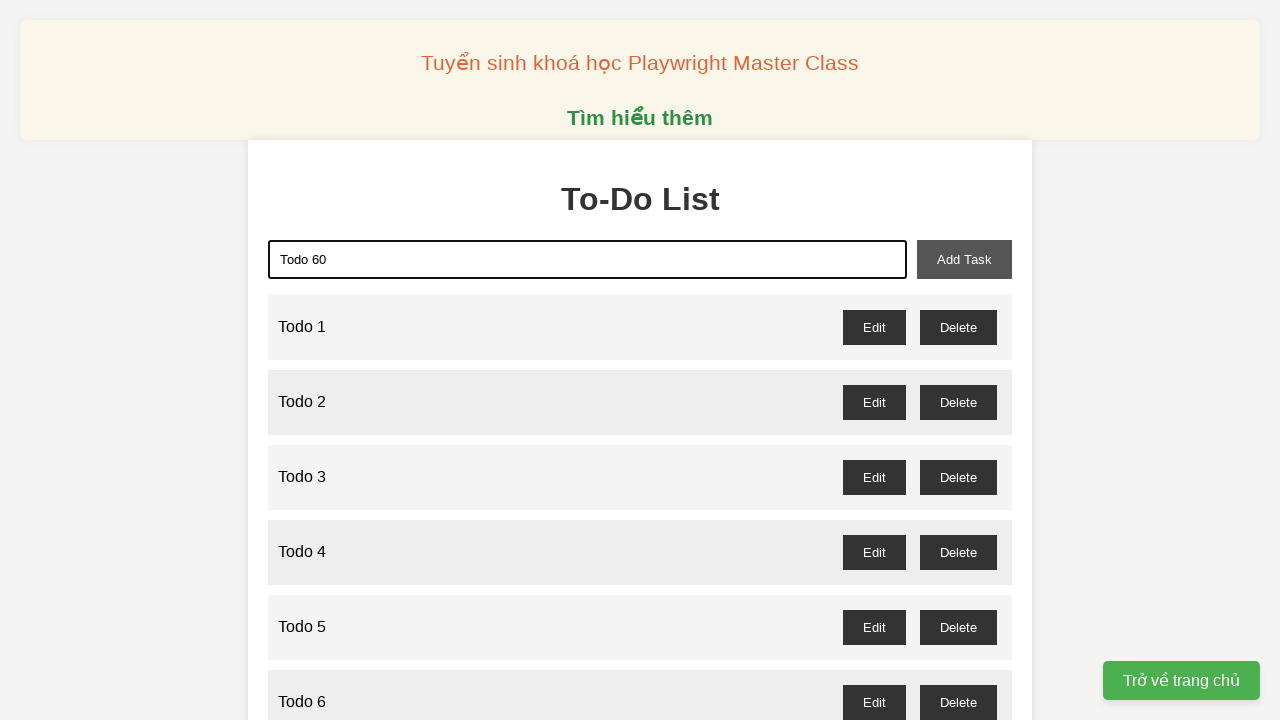

Clicked add task button for Todo 60 at (964, 259) on xpath=//*[@id="add-task"]
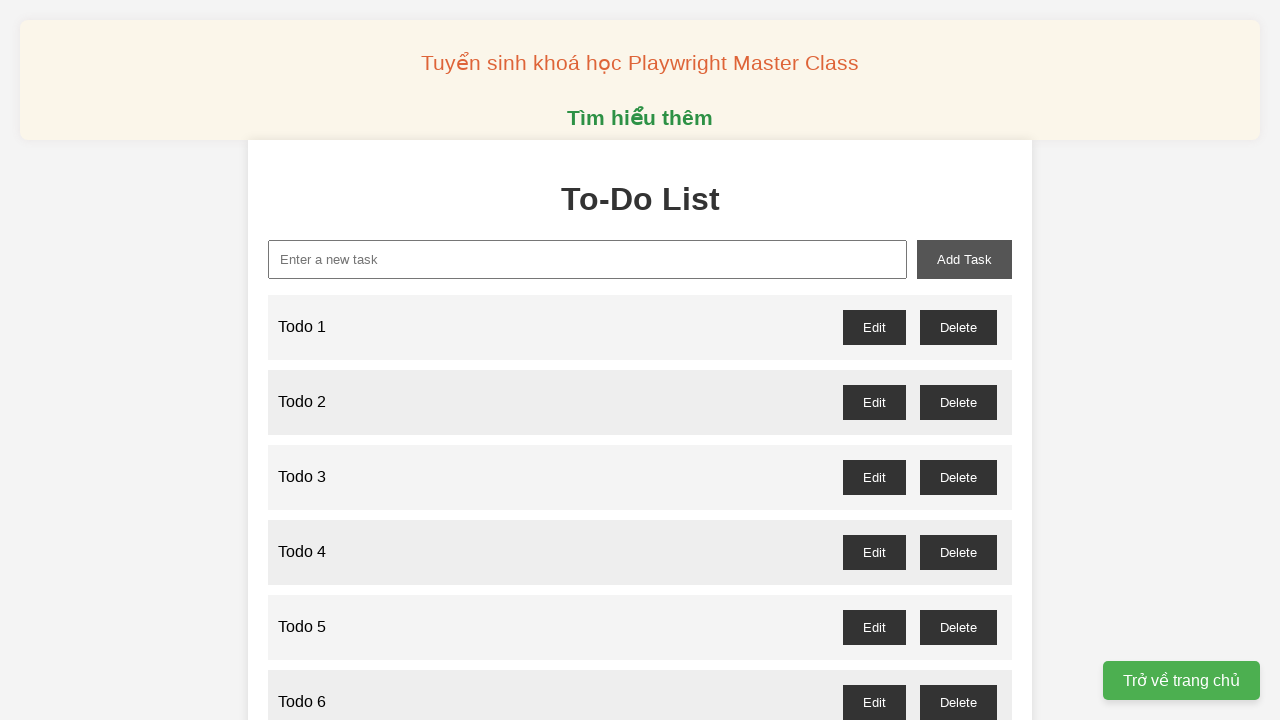

Filled task input field with 'Todo 61' on //*[@id="new-task"]
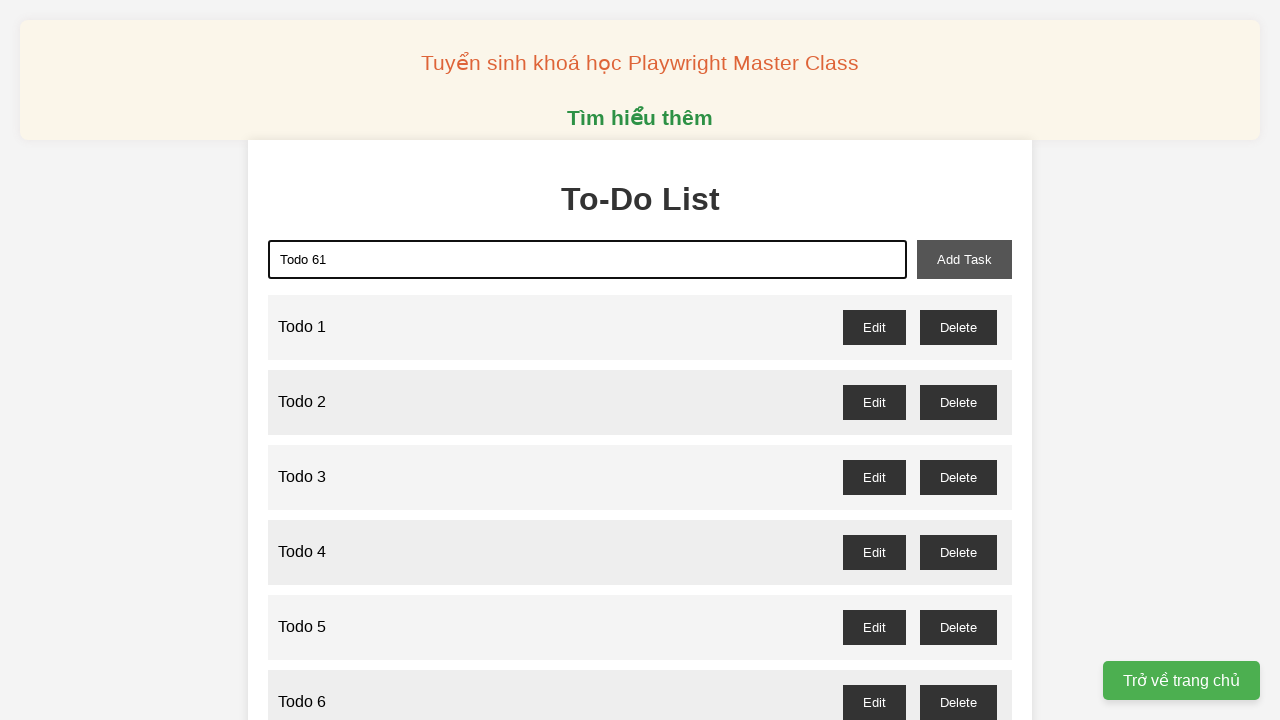

Clicked add task button for Todo 61 at (964, 259) on xpath=//*[@id="add-task"]
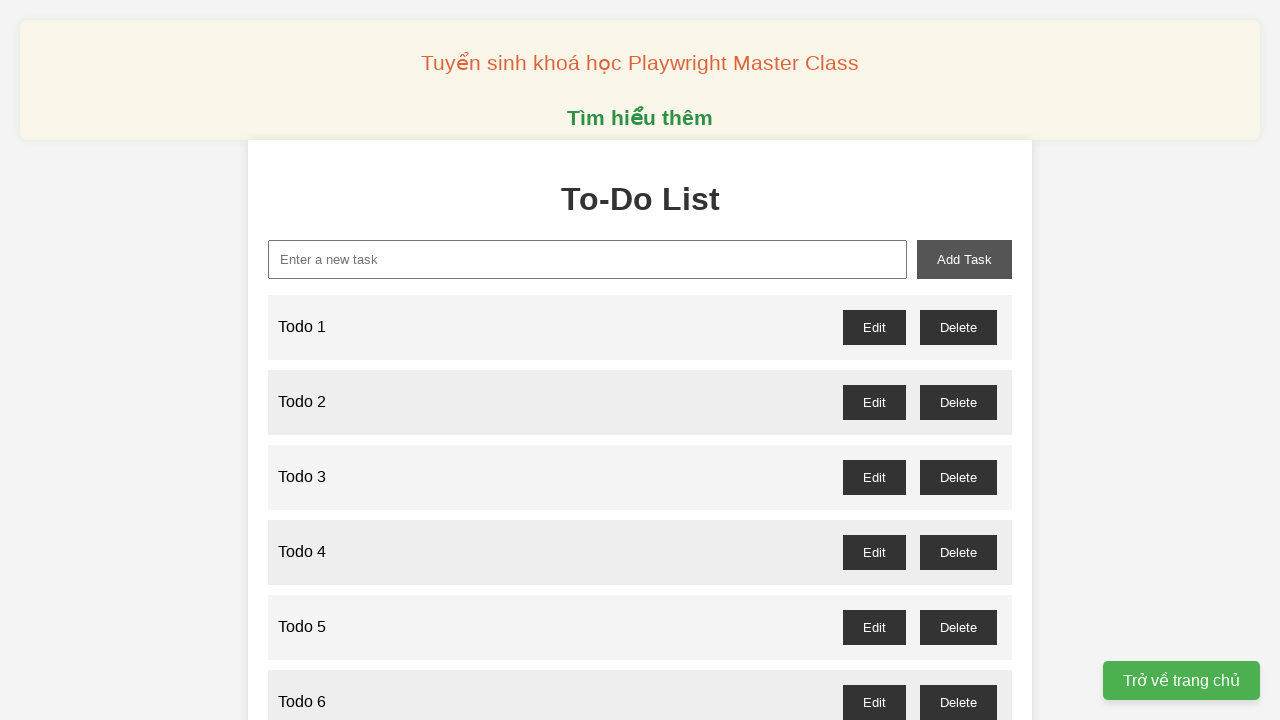

Filled task input field with 'Todo 62' on //*[@id="new-task"]
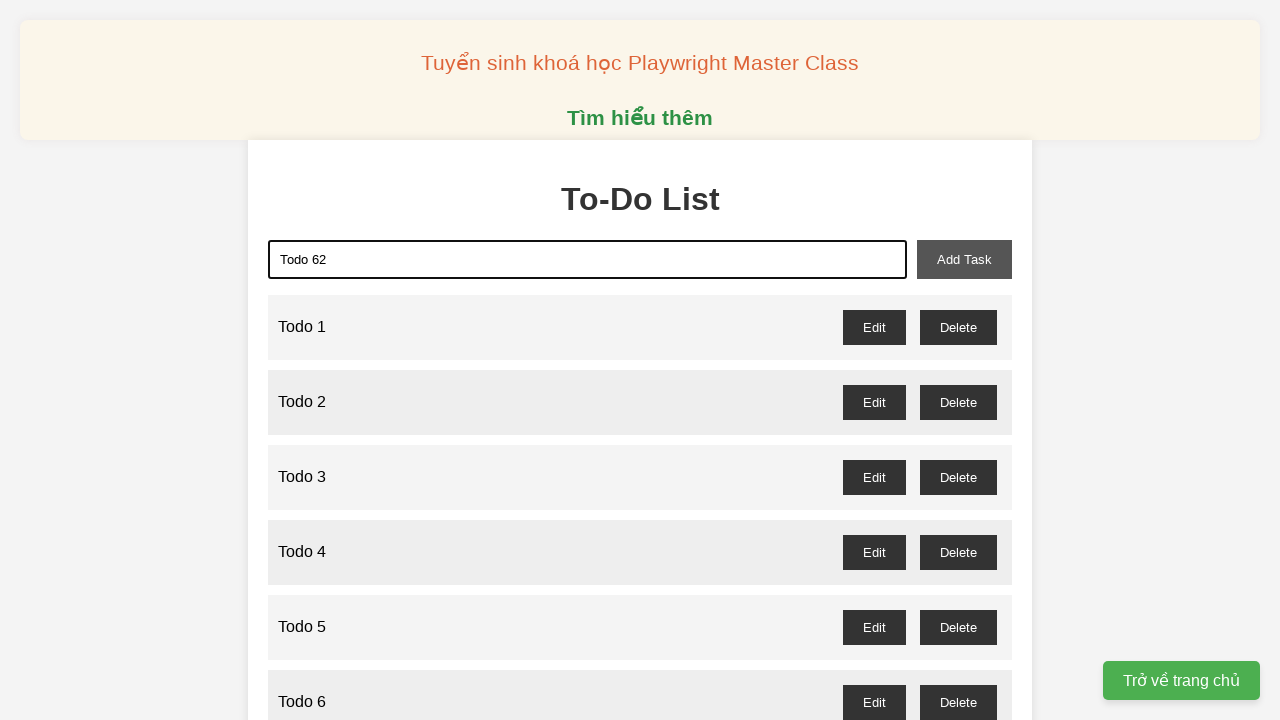

Clicked add task button for Todo 62 at (964, 259) on xpath=//*[@id="add-task"]
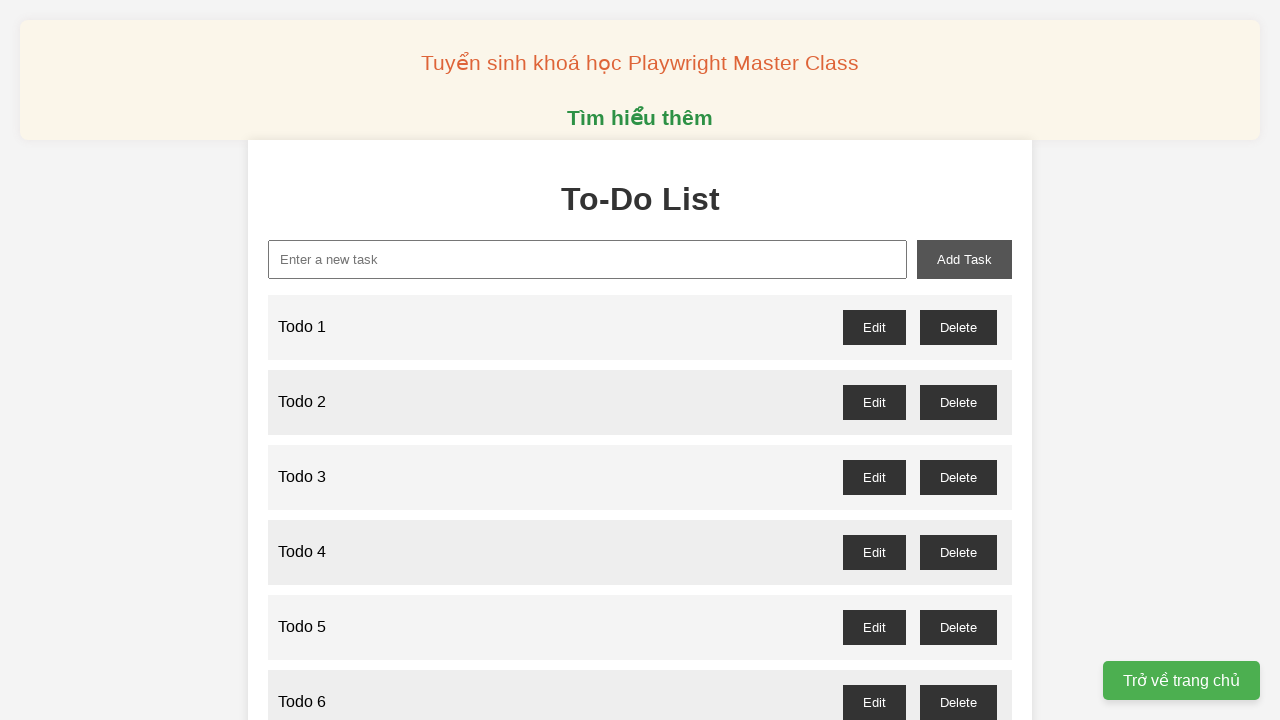

Filled task input field with 'Todo 63' on //*[@id="new-task"]
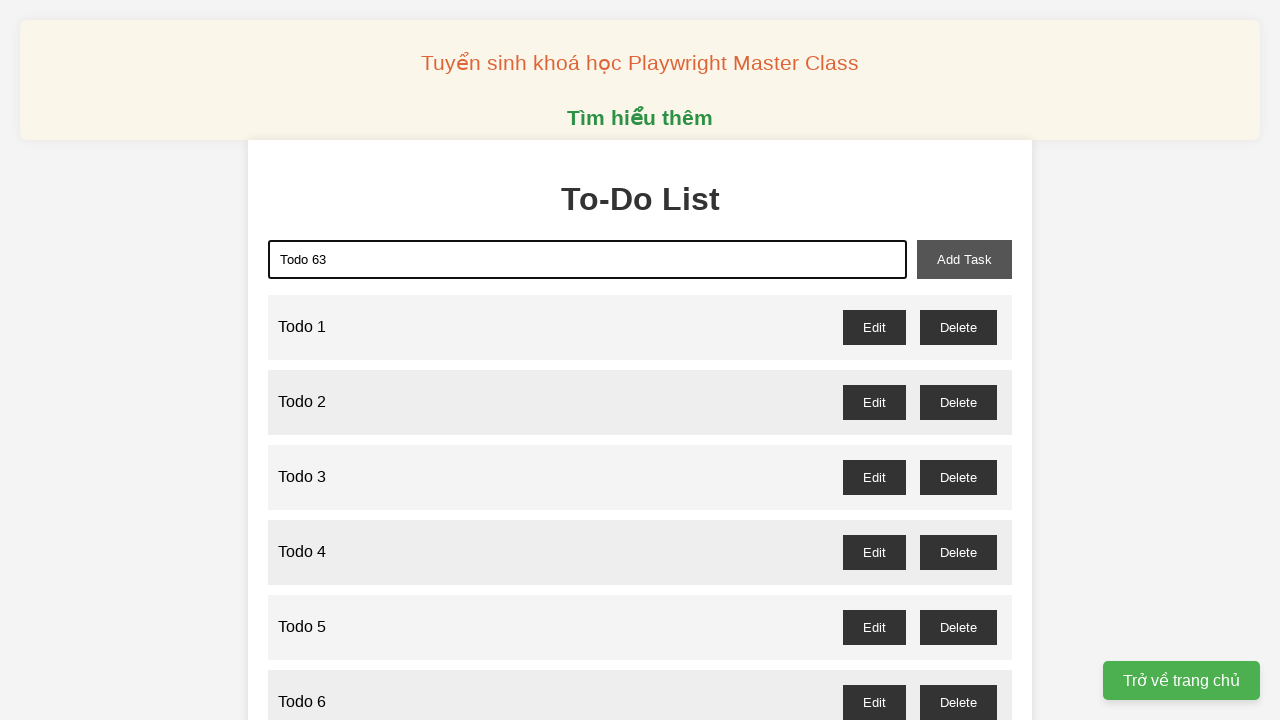

Clicked add task button for Todo 63 at (964, 259) on xpath=//*[@id="add-task"]
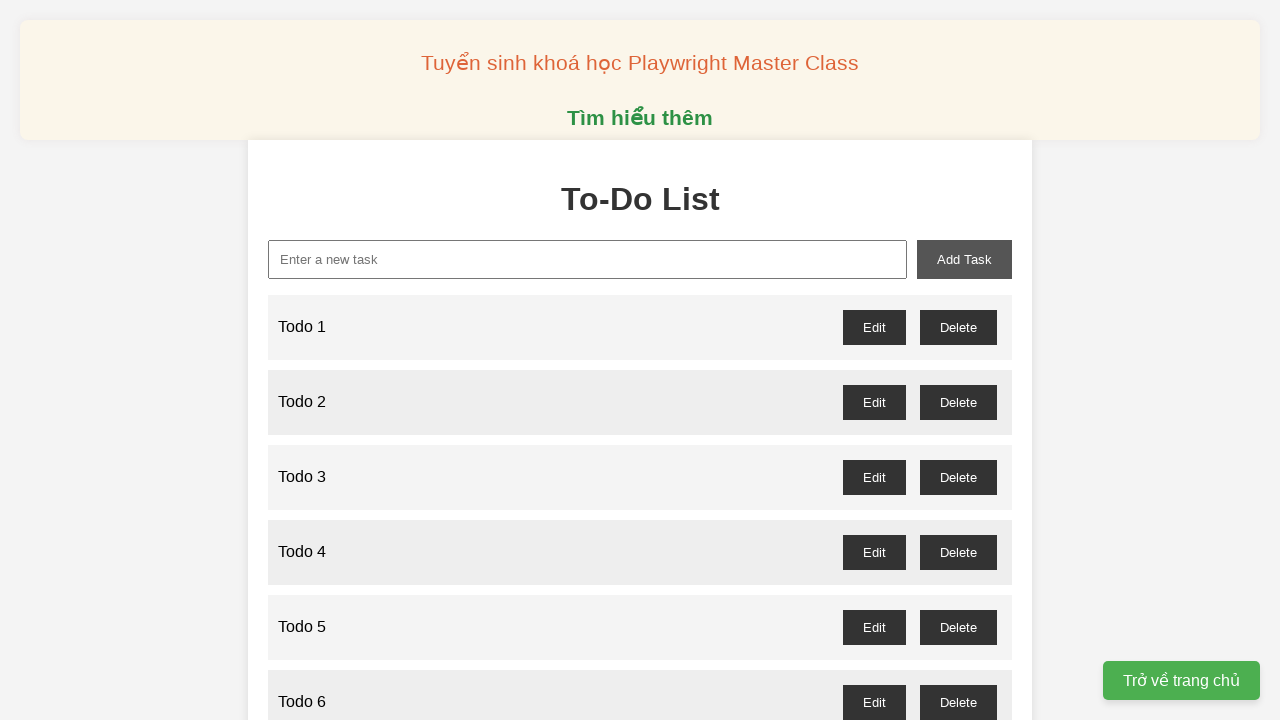

Filled task input field with 'Todo 64' on //*[@id="new-task"]
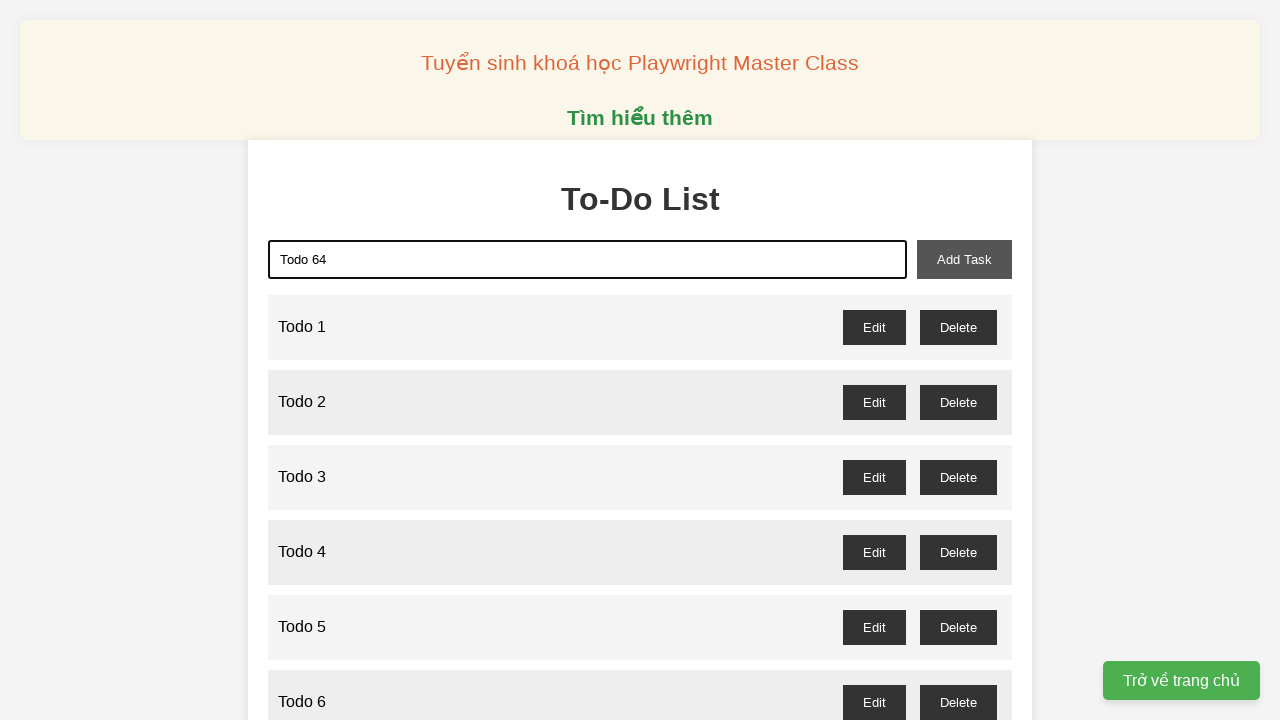

Clicked add task button for Todo 64 at (964, 259) on xpath=//*[@id="add-task"]
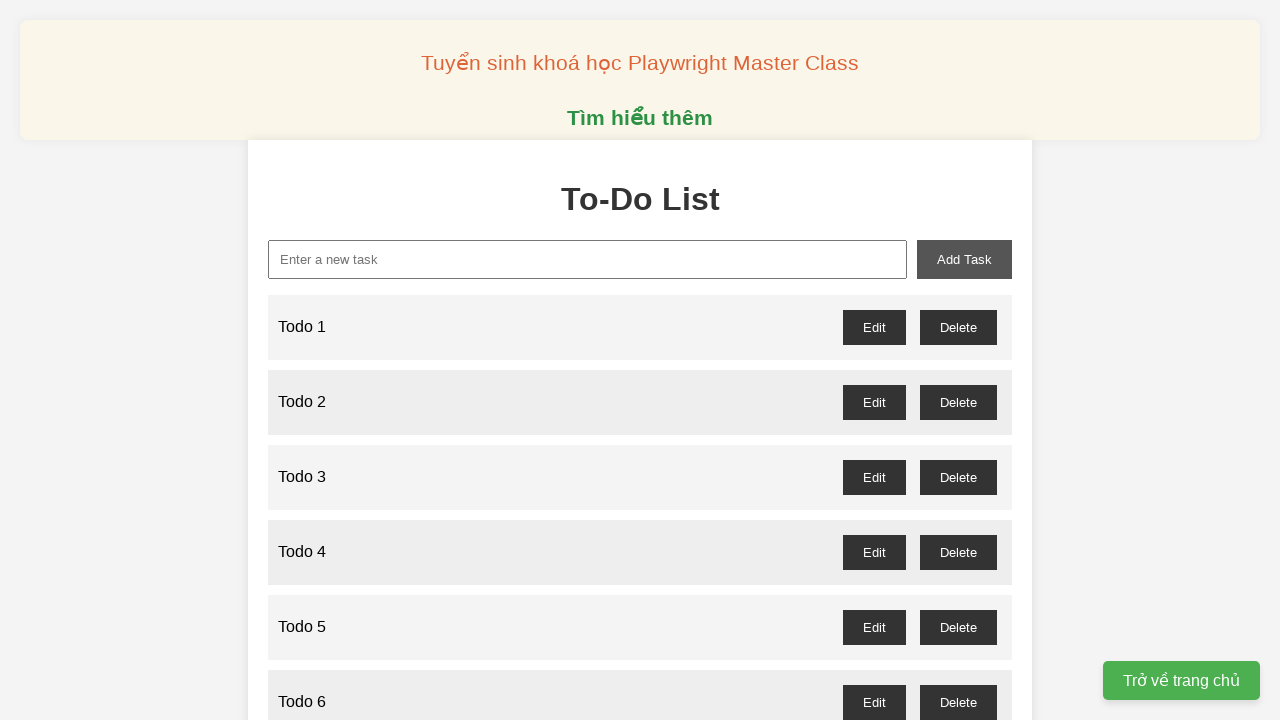

Filled task input field with 'Todo 65' on //*[@id="new-task"]
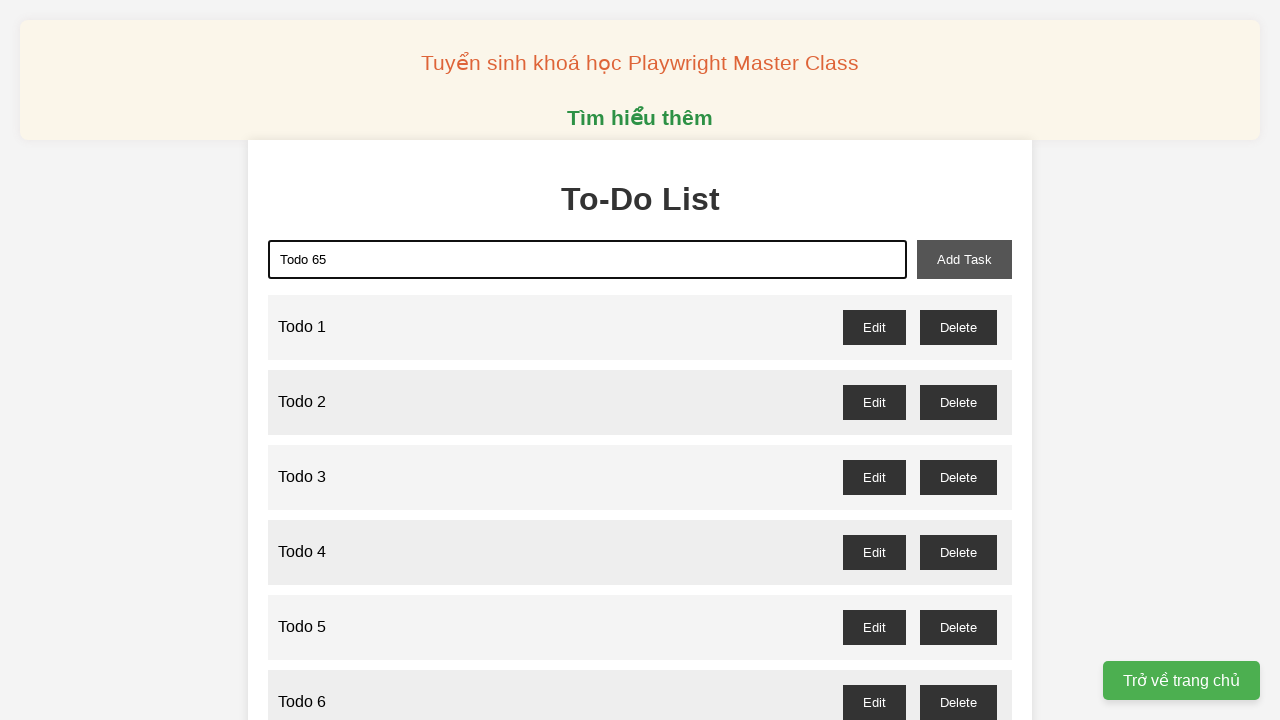

Clicked add task button for Todo 65 at (964, 259) on xpath=//*[@id="add-task"]
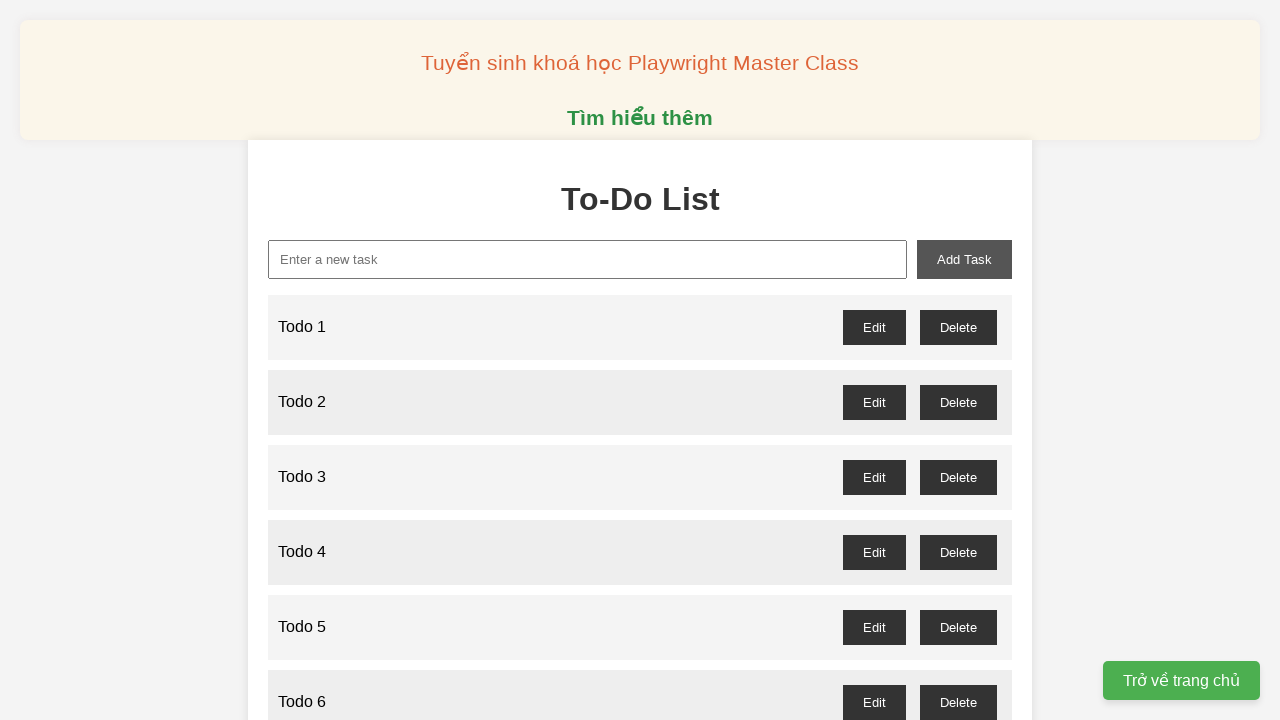

Filled task input field with 'Todo 66' on //*[@id="new-task"]
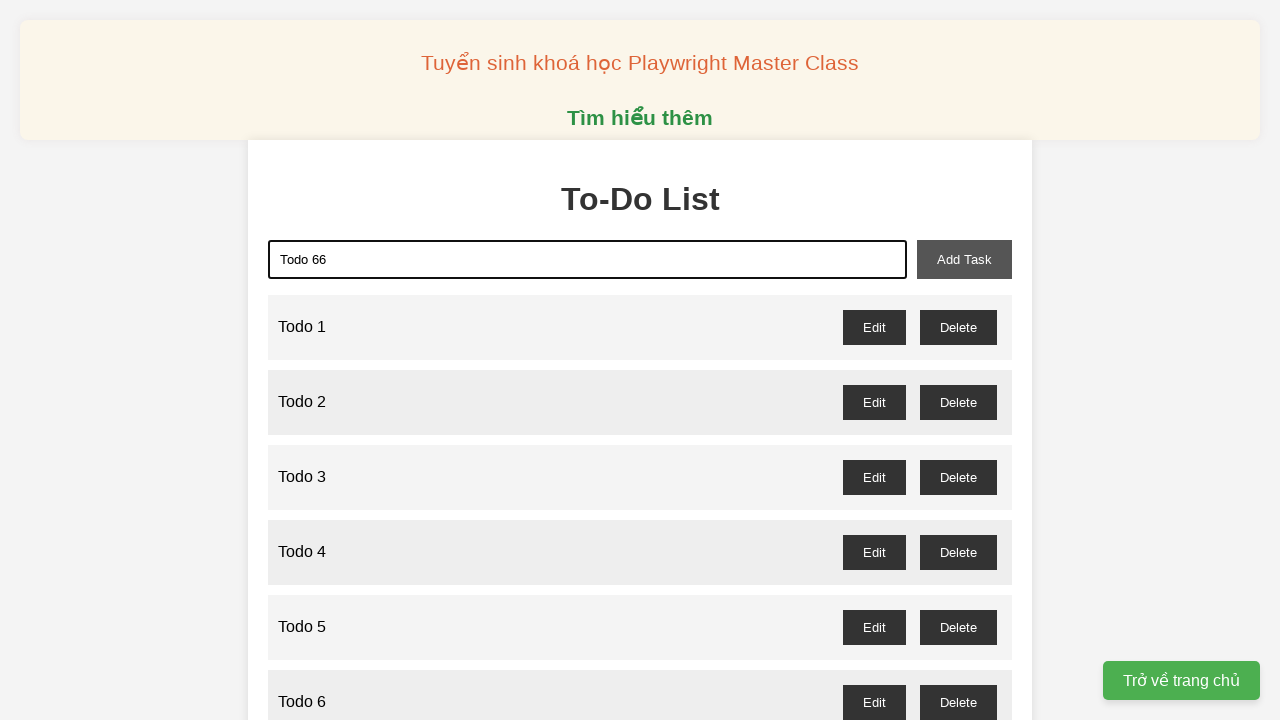

Clicked add task button for Todo 66 at (964, 259) on xpath=//*[@id="add-task"]
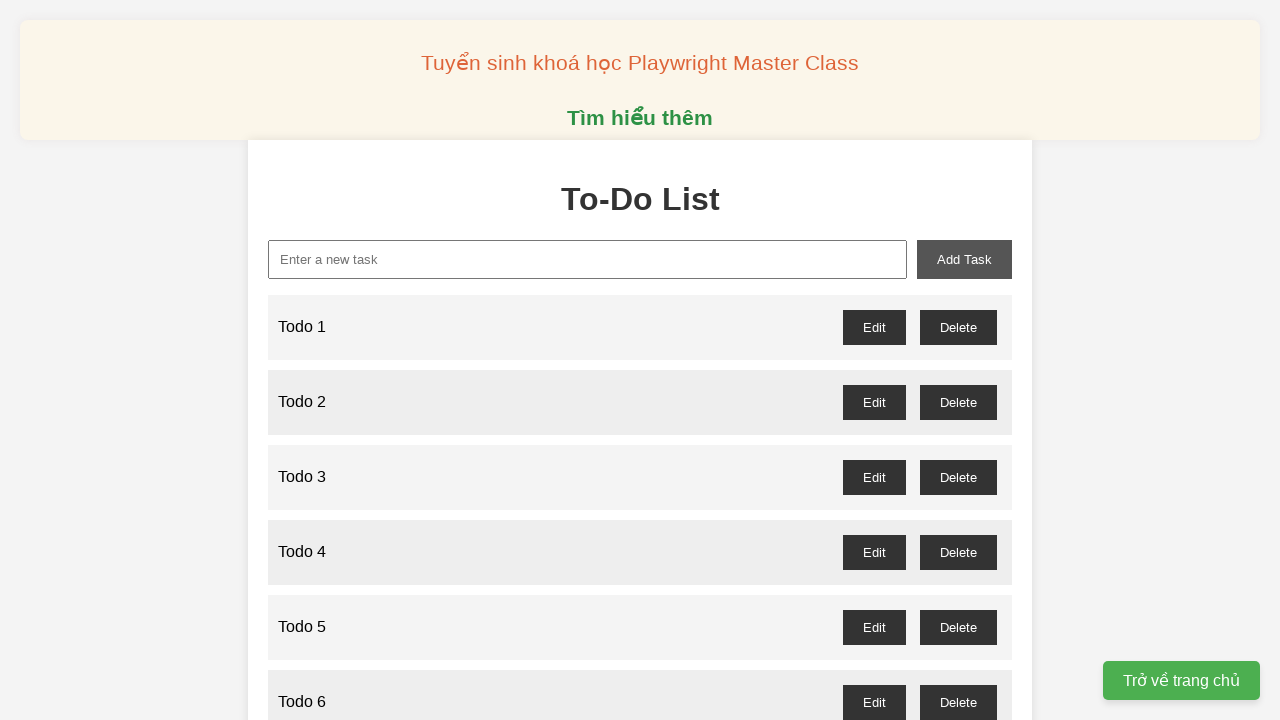

Filled task input field with 'Todo 67' on //*[@id="new-task"]
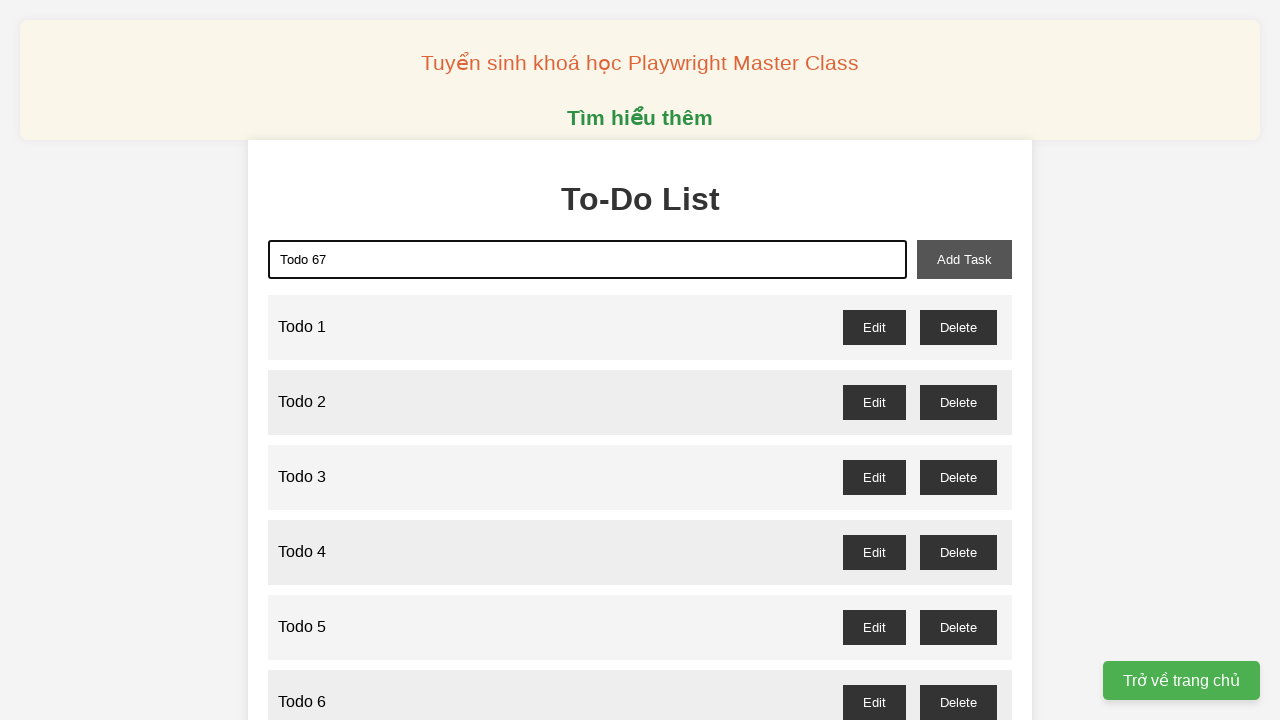

Clicked add task button for Todo 67 at (964, 259) on xpath=//*[@id="add-task"]
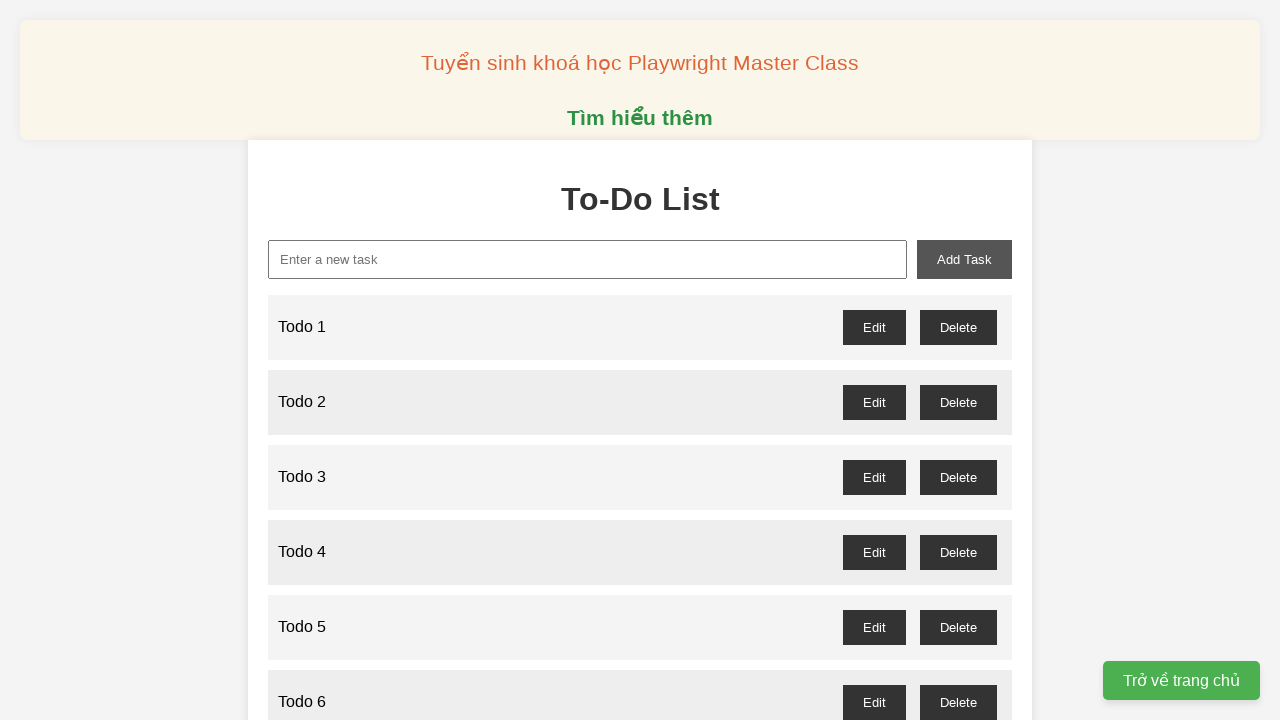

Filled task input field with 'Todo 68' on //*[@id="new-task"]
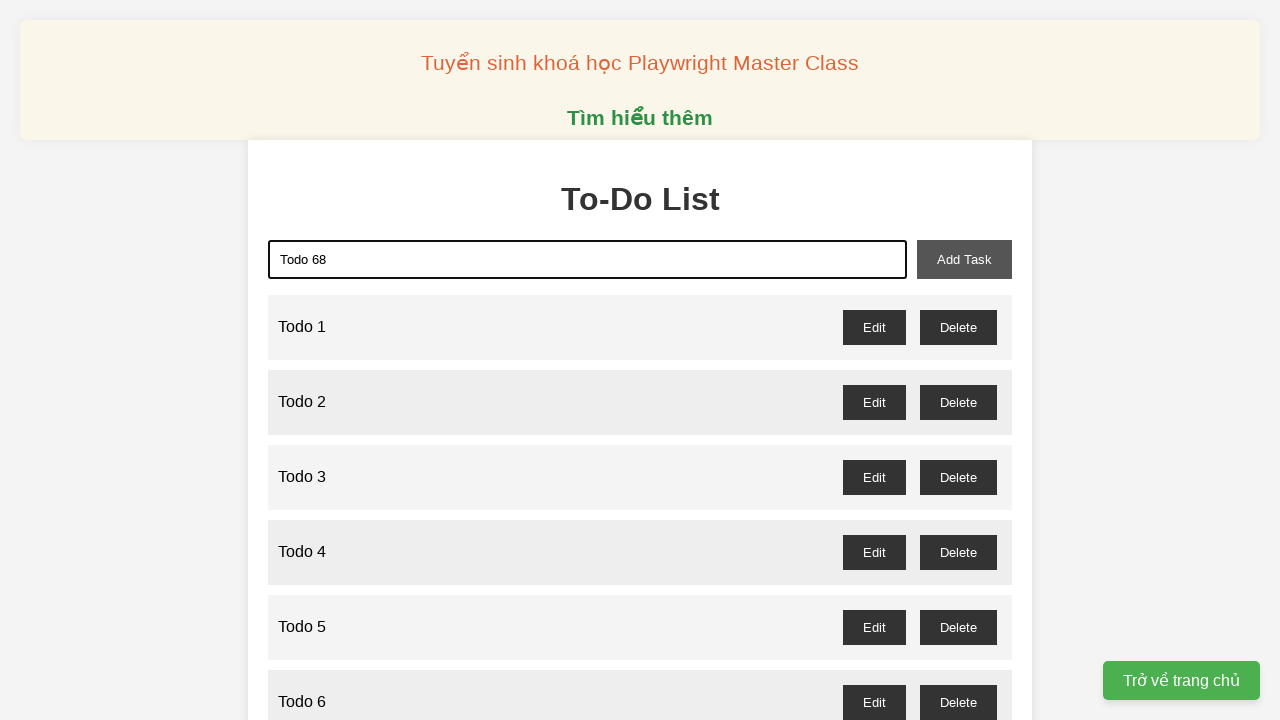

Clicked add task button for Todo 68 at (964, 259) on xpath=//*[@id="add-task"]
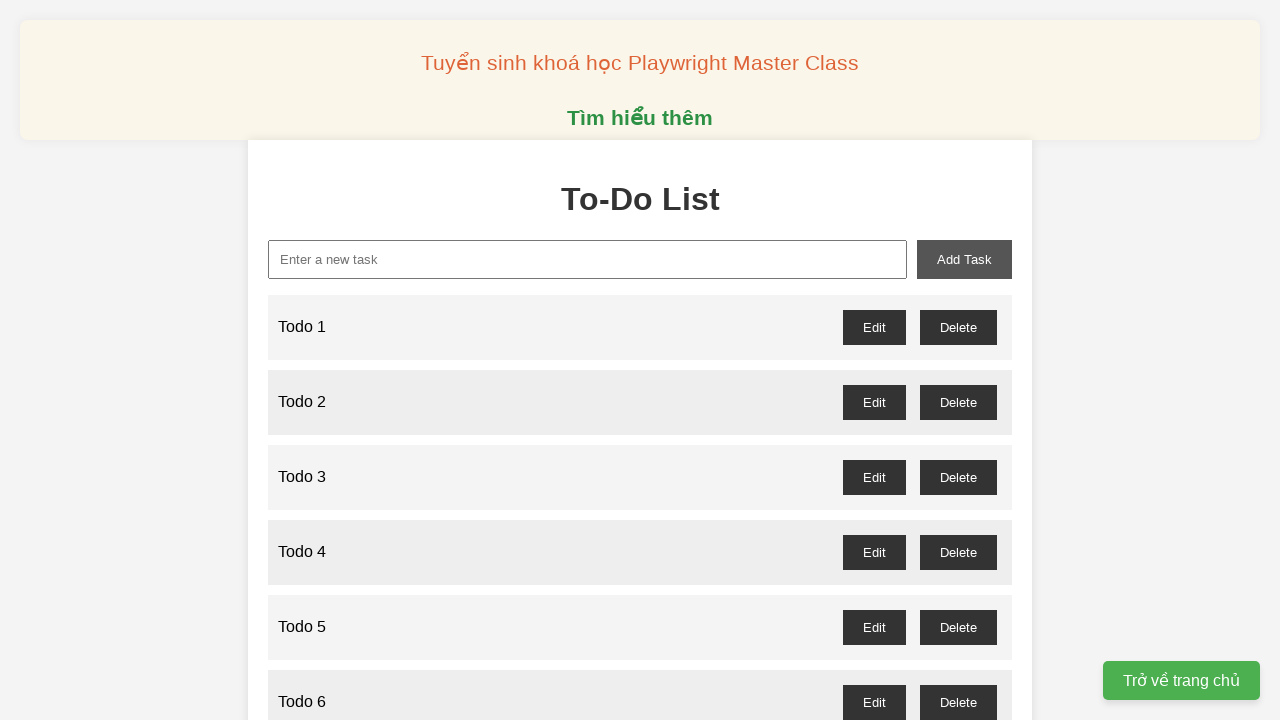

Filled task input field with 'Todo 69' on //*[@id="new-task"]
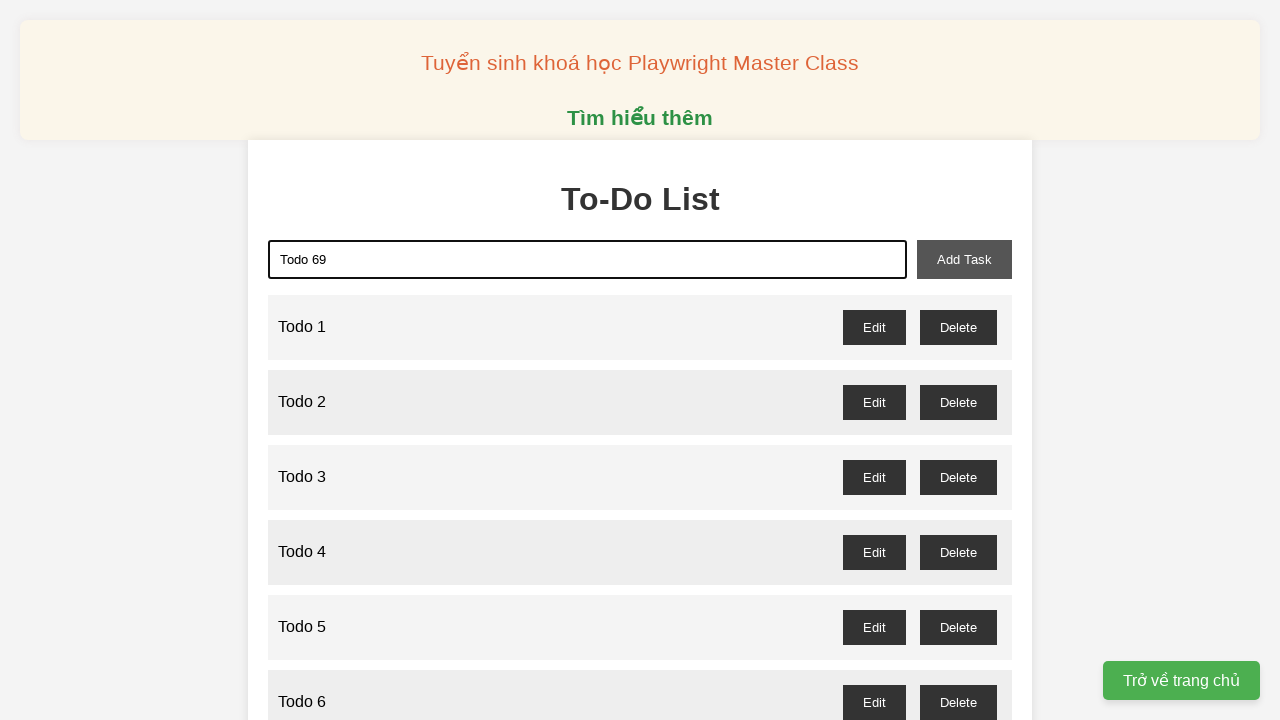

Clicked add task button for Todo 69 at (964, 259) on xpath=//*[@id="add-task"]
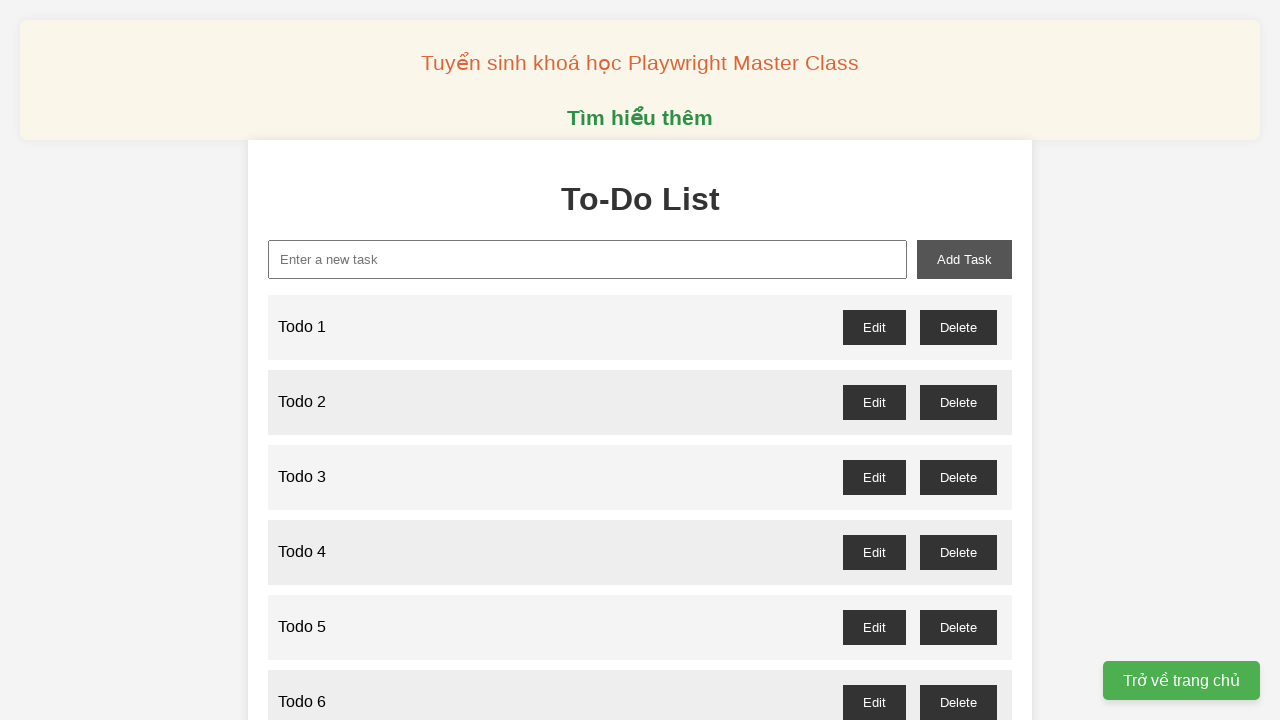

Filled task input field with 'Todo 70' on //*[@id="new-task"]
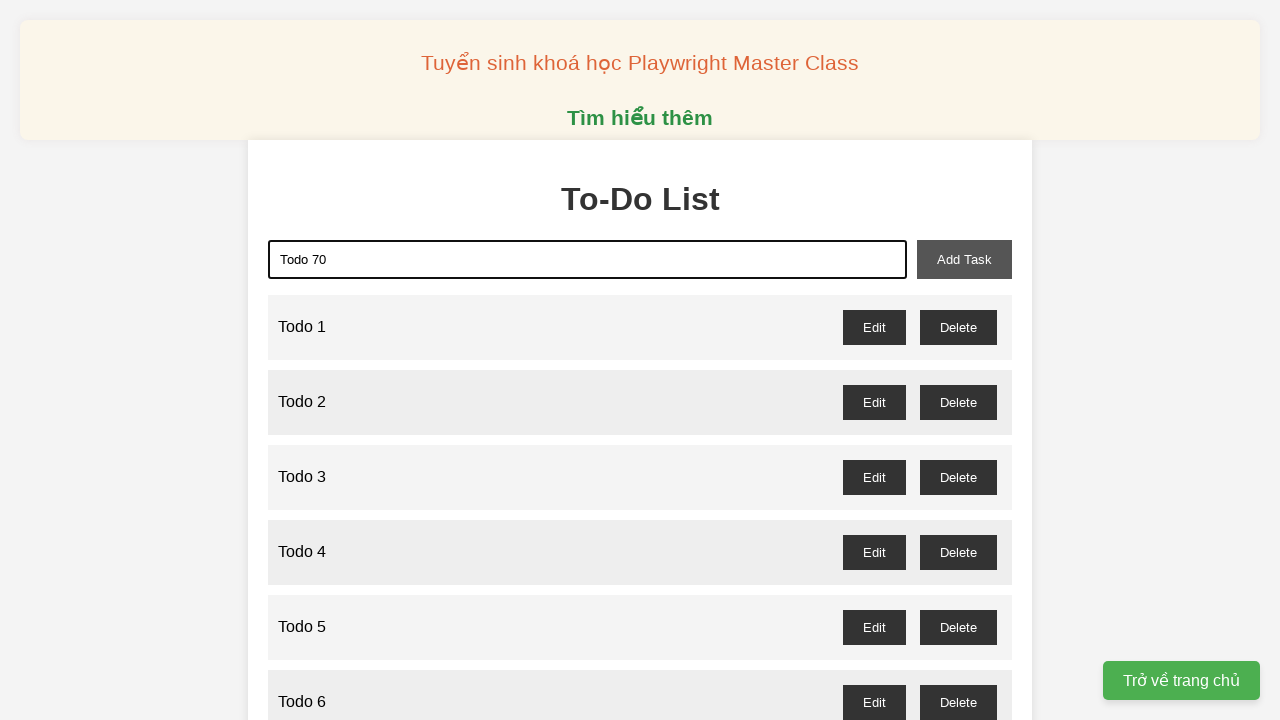

Clicked add task button for Todo 70 at (964, 259) on xpath=//*[@id="add-task"]
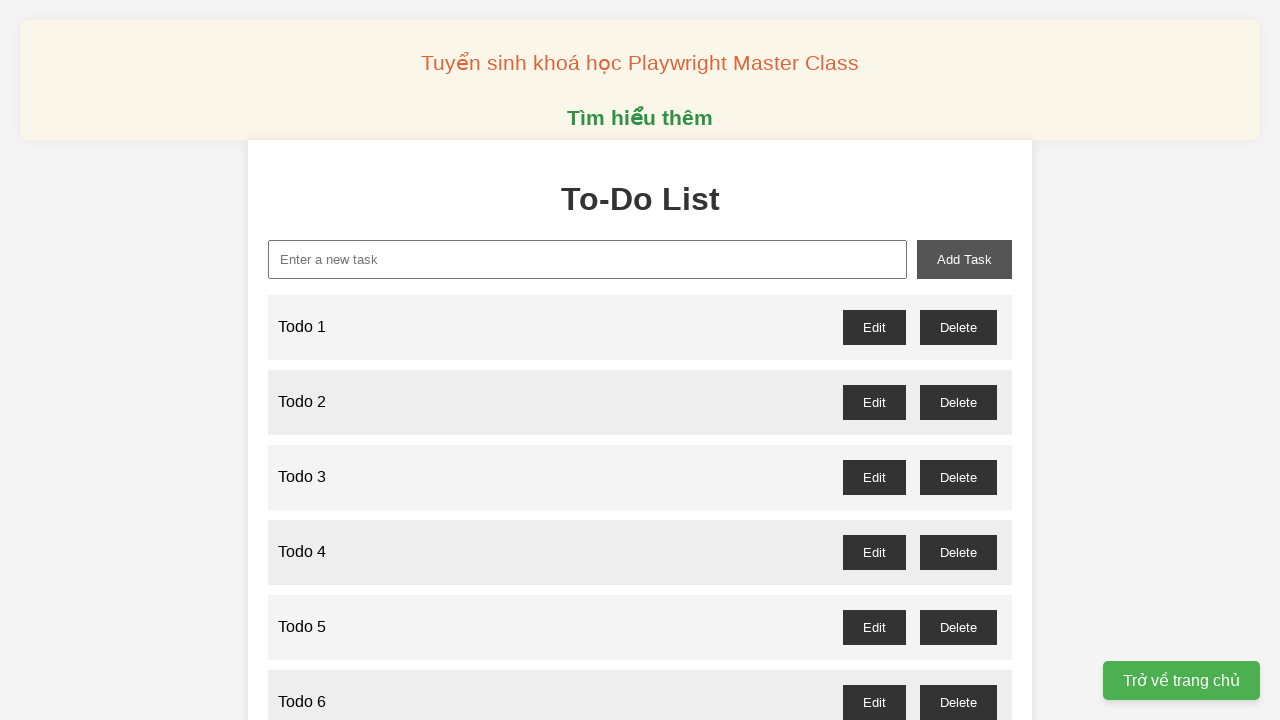

Filled task input field with 'Todo 71' on //*[@id="new-task"]
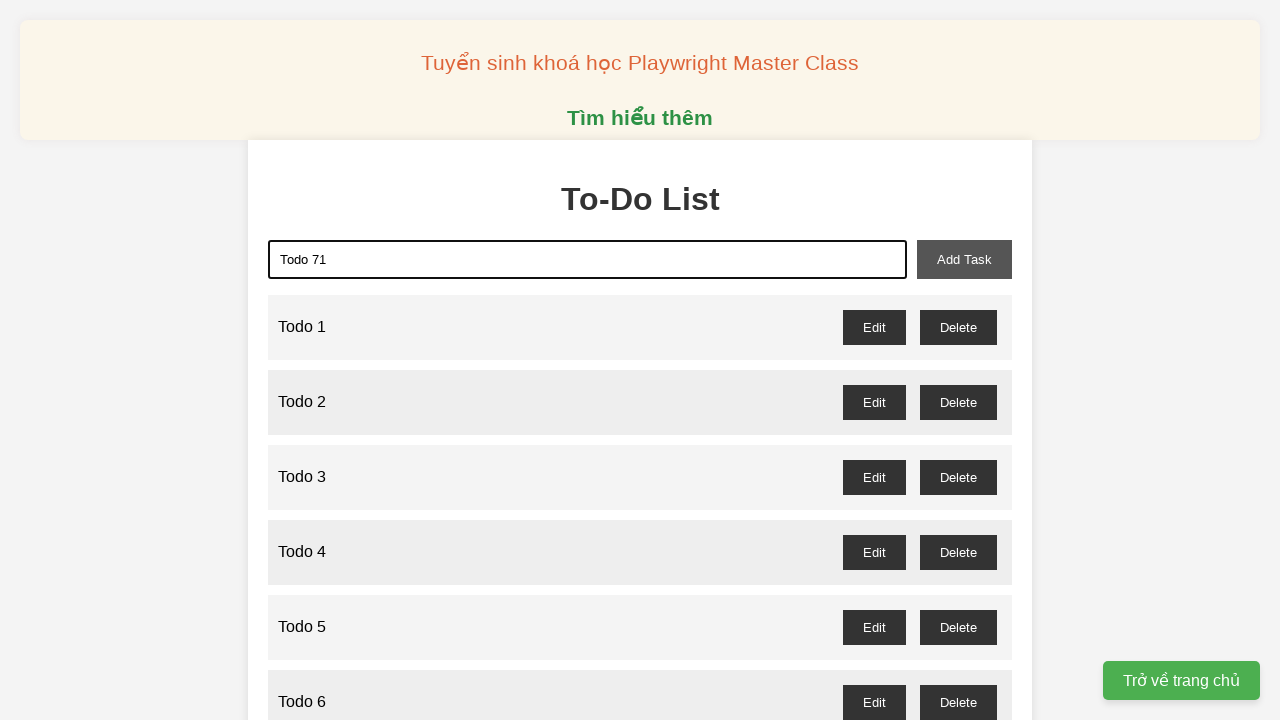

Clicked add task button for Todo 71 at (964, 259) on xpath=//*[@id="add-task"]
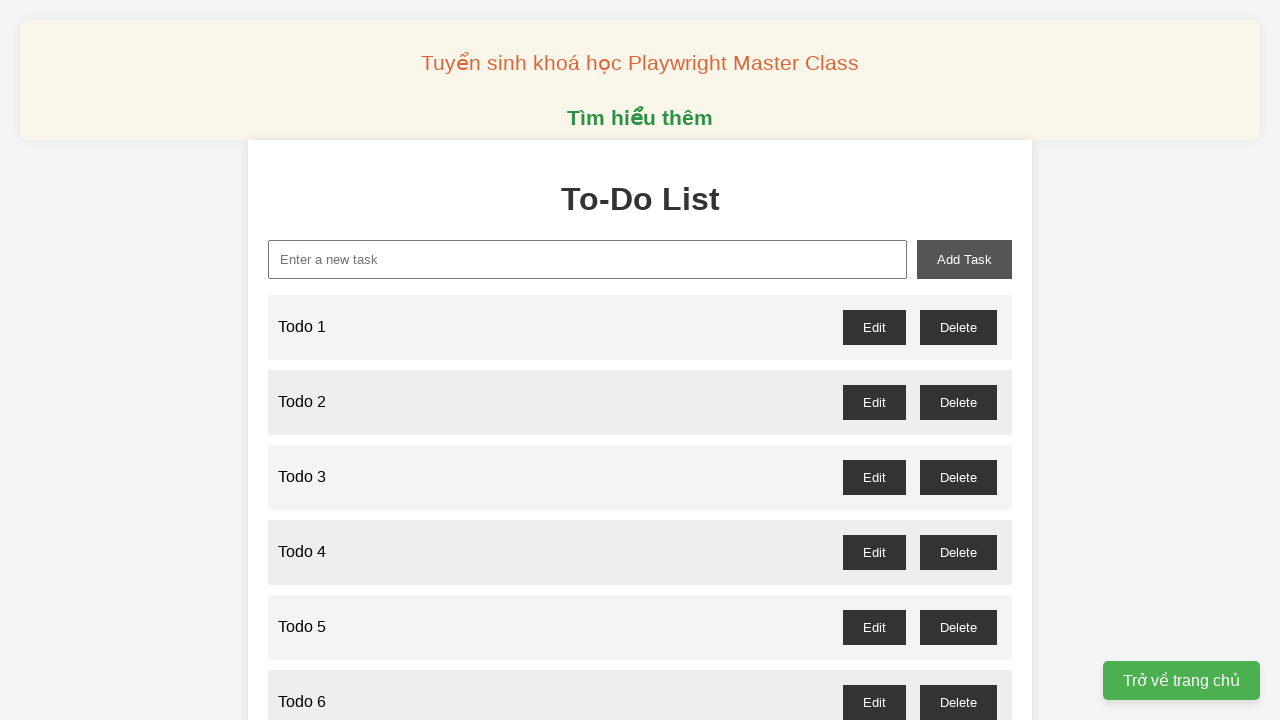

Filled task input field with 'Todo 72' on //*[@id="new-task"]
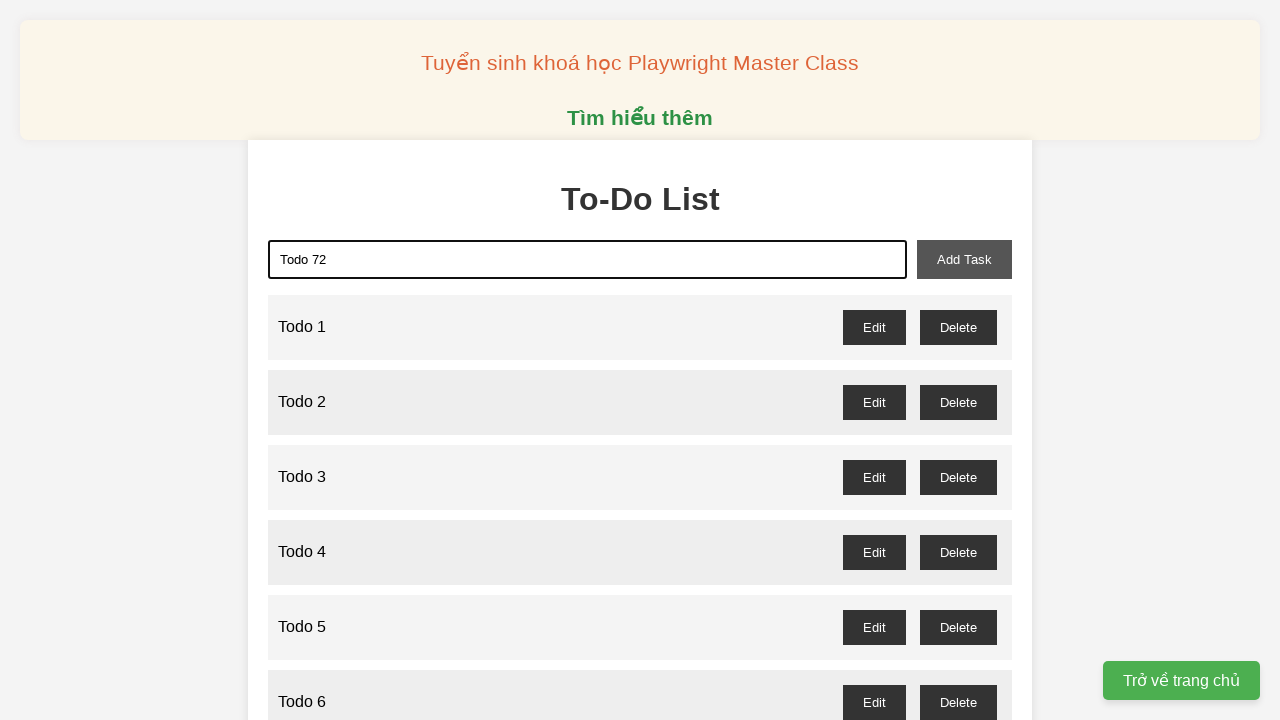

Clicked add task button for Todo 72 at (964, 259) on xpath=//*[@id="add-task"]
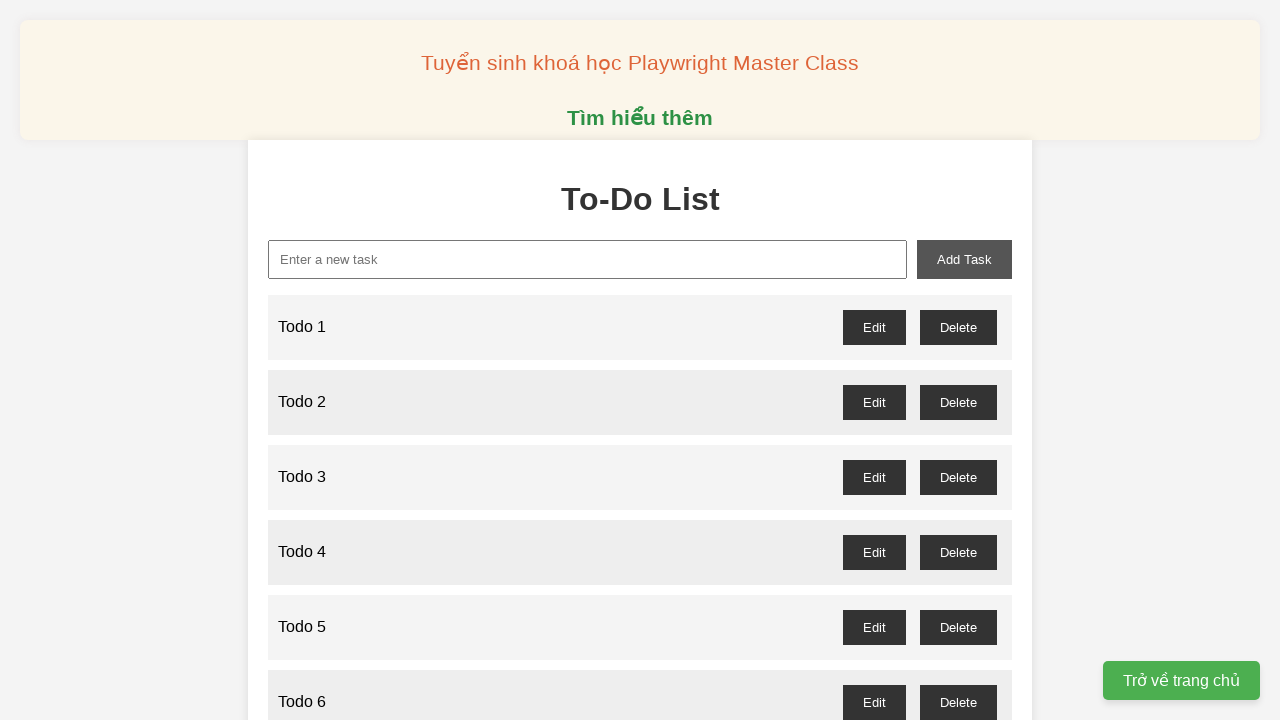

Filled task input field with 'Todo 73' on //*[@id="new-task"]
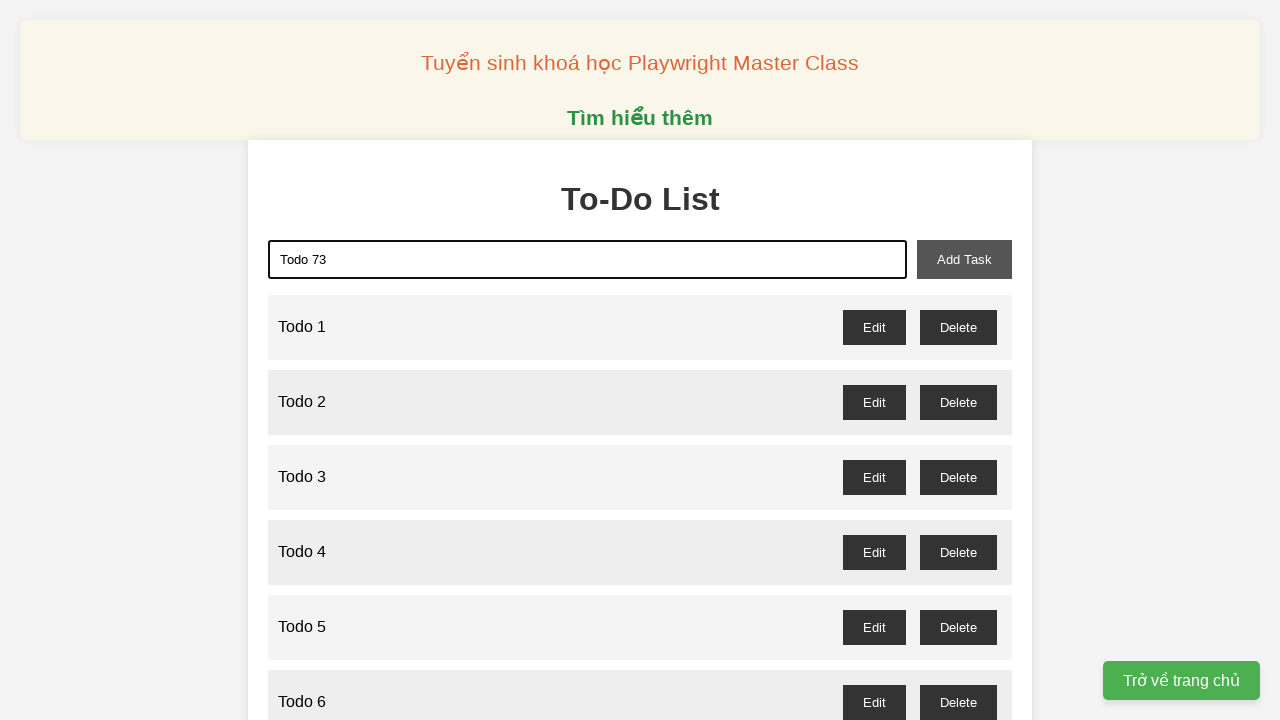

Clicked add task button for Todo 73 at (964, 259) on xpath=//*[@id="add-task"]
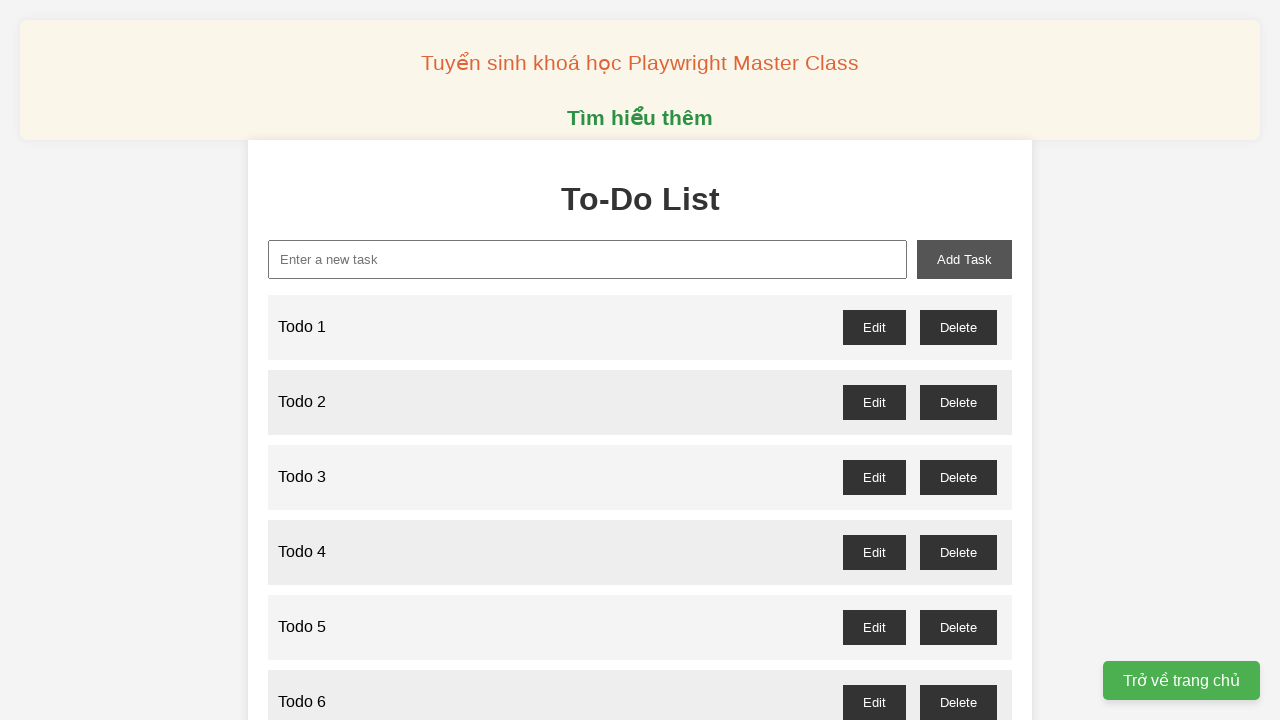

Filled task input field with 'Todo 74' on //*[@id="new-task"]
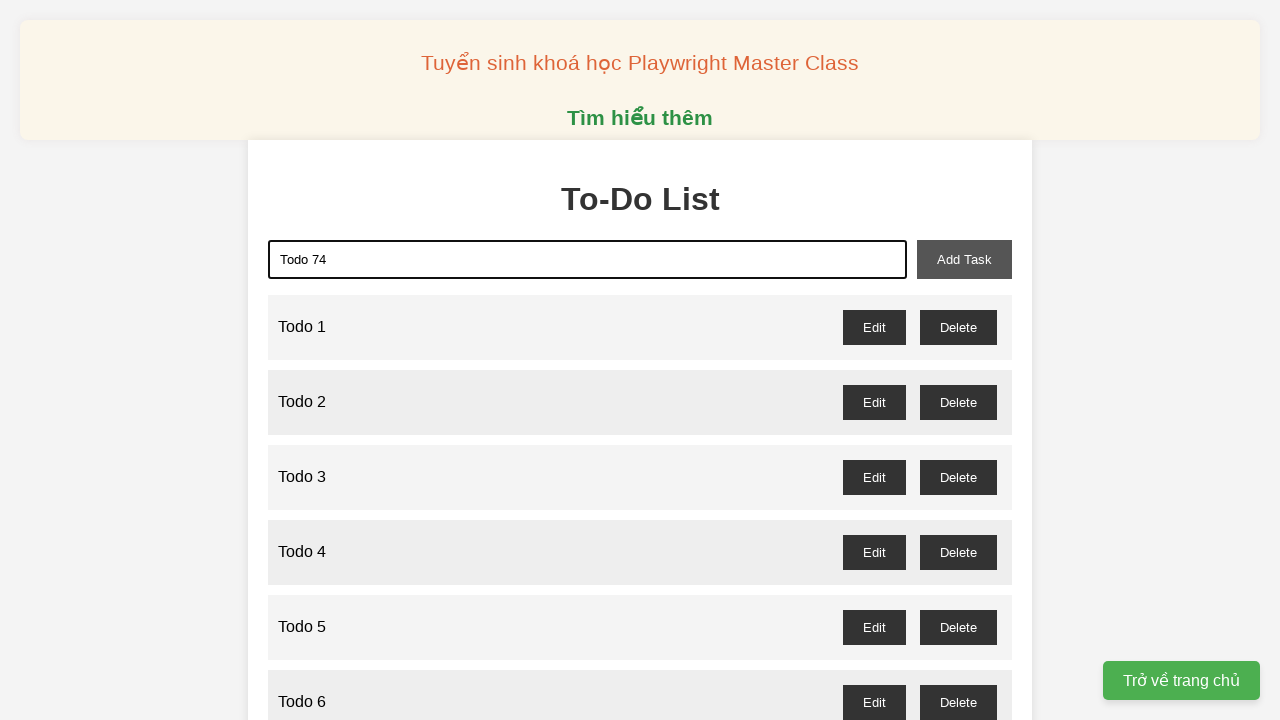

Clicked add task button for Todo 74 at (964, 259) on xpath=//*[@id="add-task"]
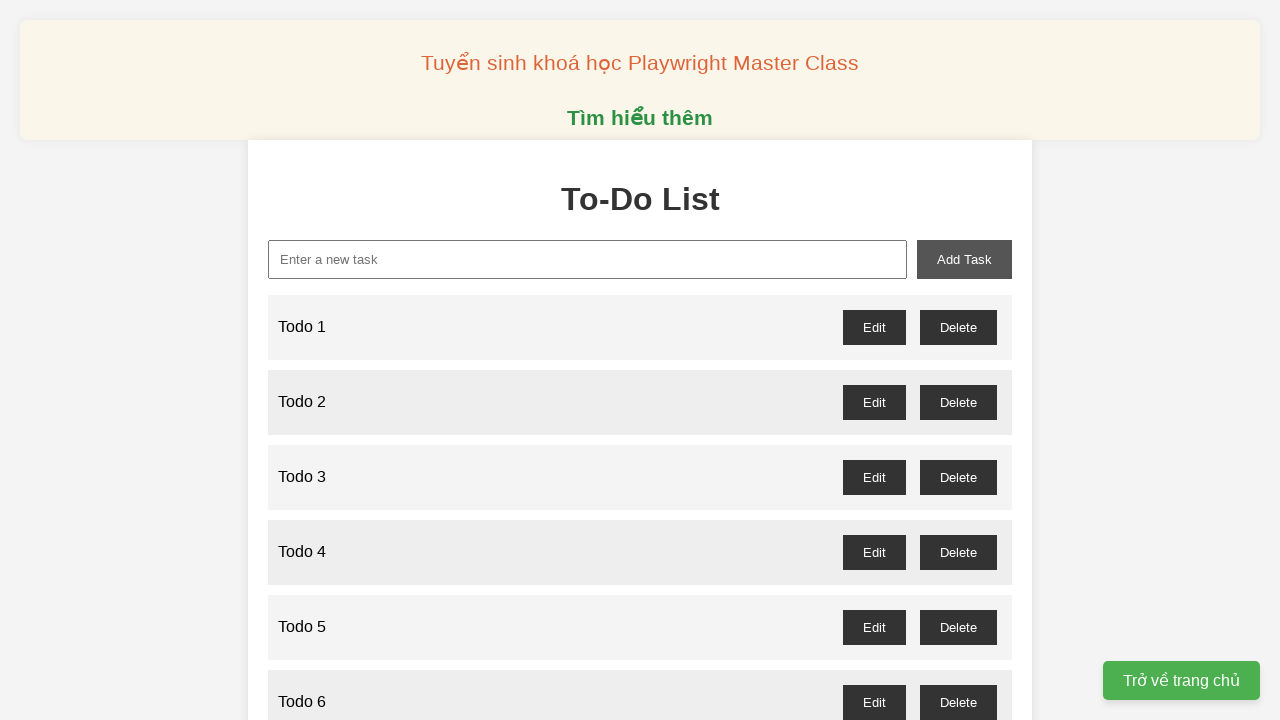

Filled task input field with 'Todo 75' on //*[@id="new-task"]
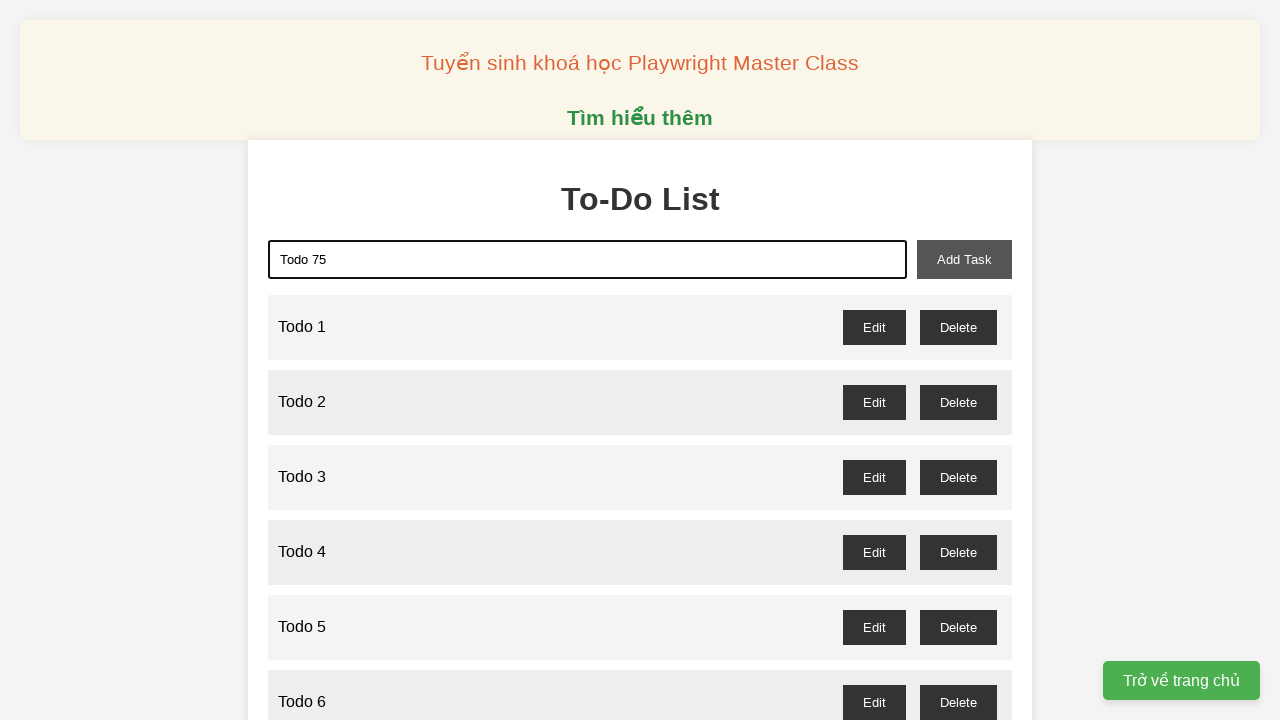

Clicked add task button for Todo 75 at (964, 259) on xpath=//*[@id="add-task"]
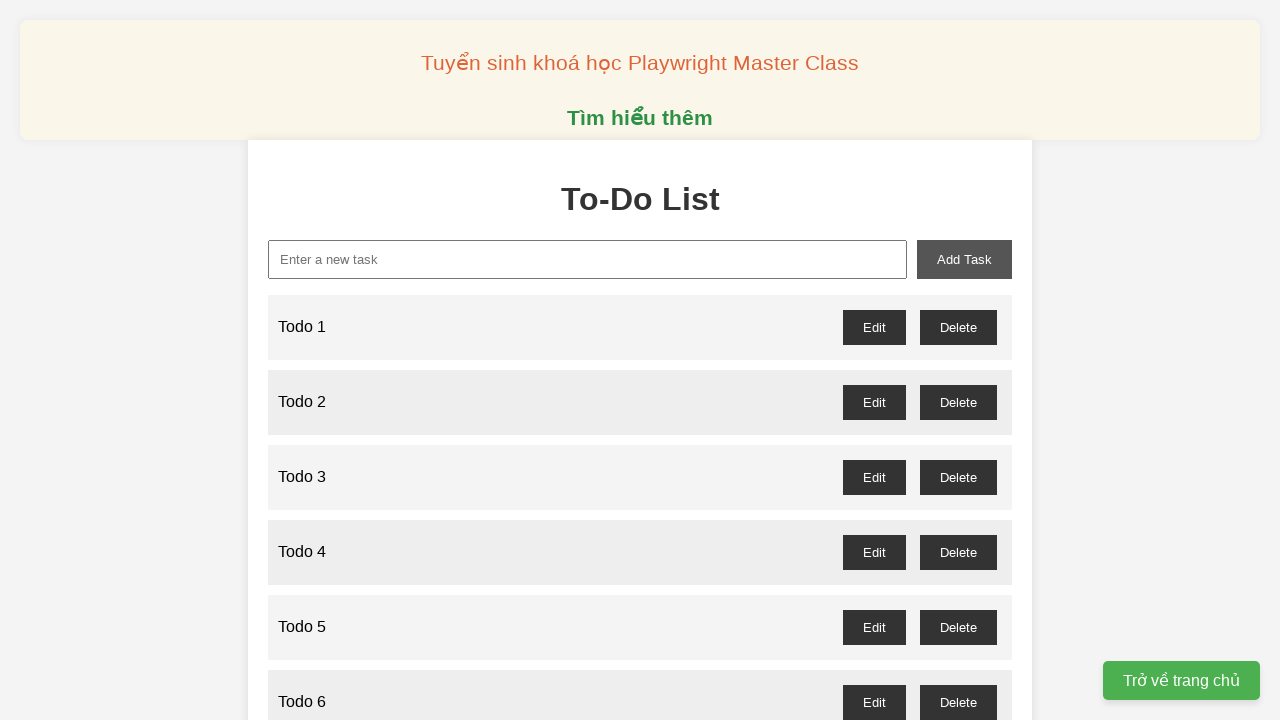

Filled task input field with 'Todo 76' on //*[@id="new-task"]
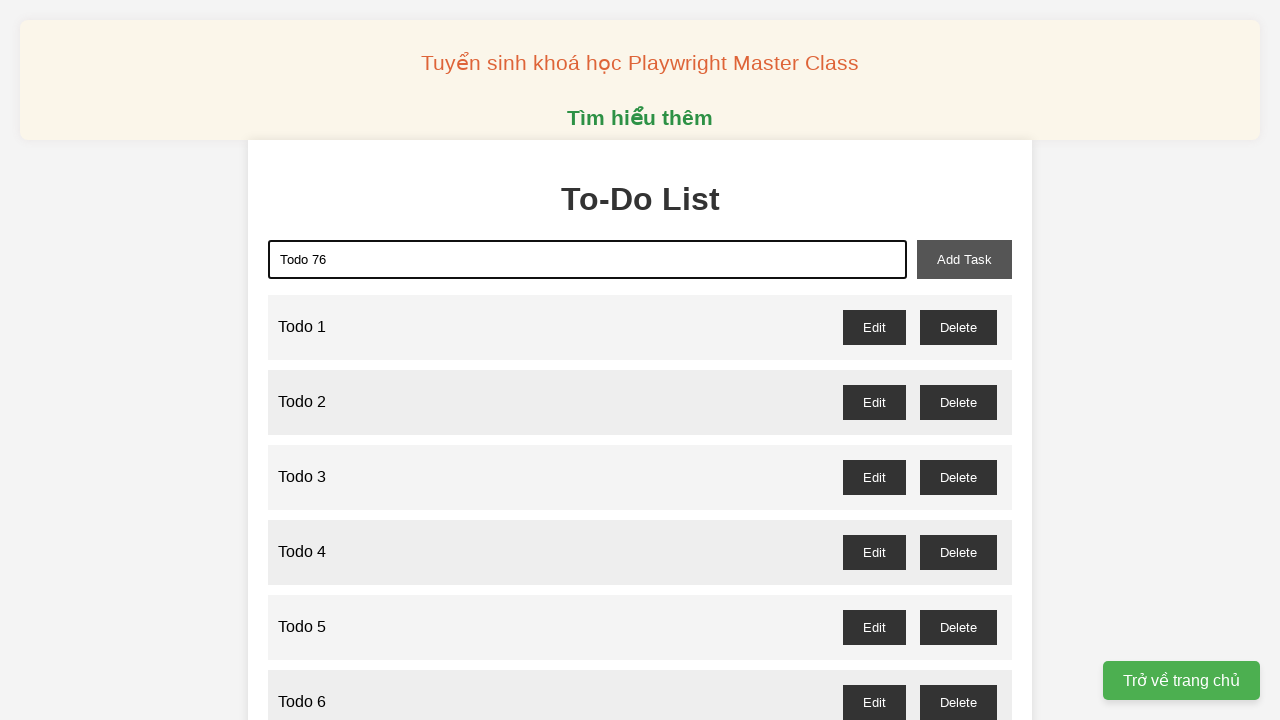

Clicked add task button for Todo 76 at (964, 259) on xpath=//*[@id="add-task"]
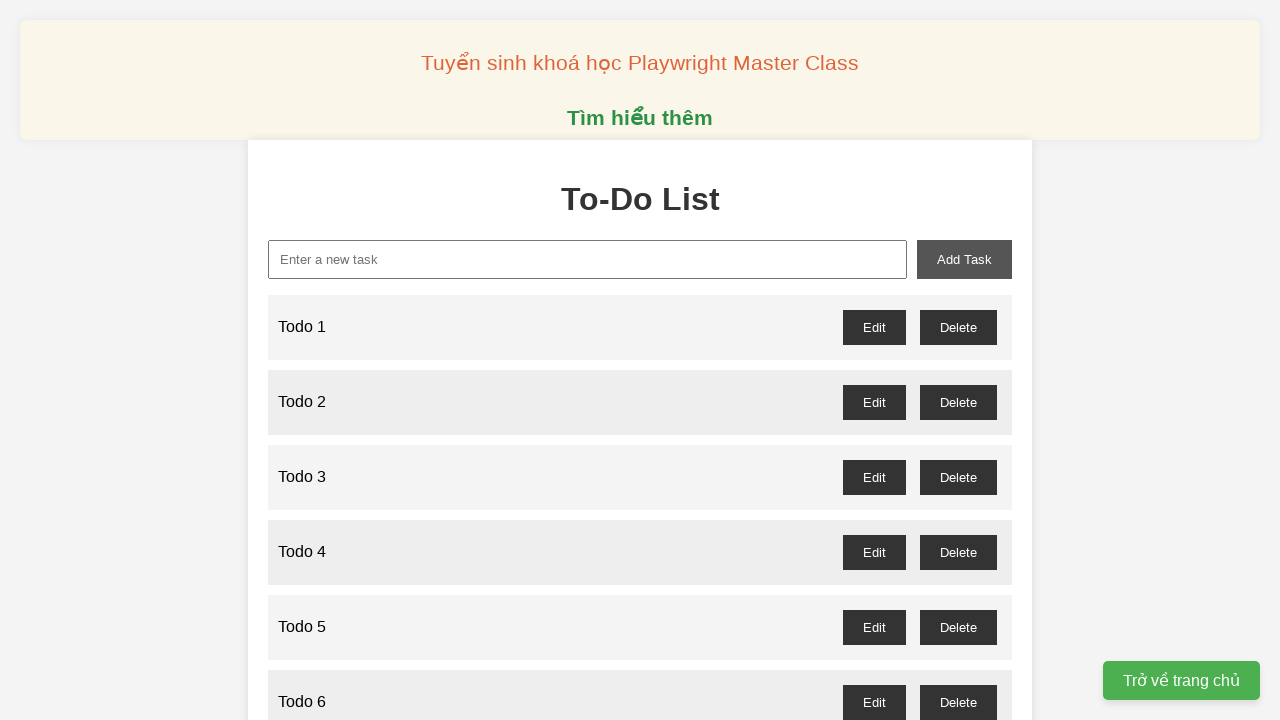

Filled task input field with 'Todo 77' on //*[@id="new-task"]
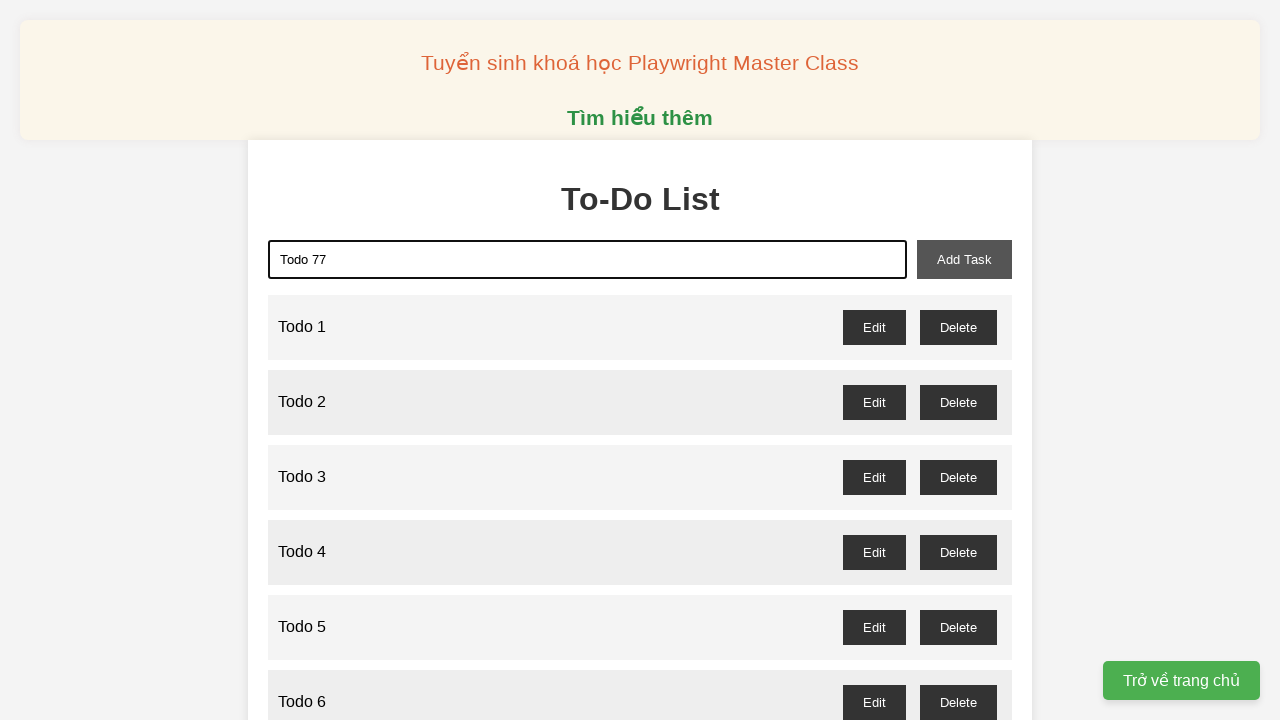

Clicked add task button for Todo 77 at (964, 259) on xpath=//*[@id="add-task"]
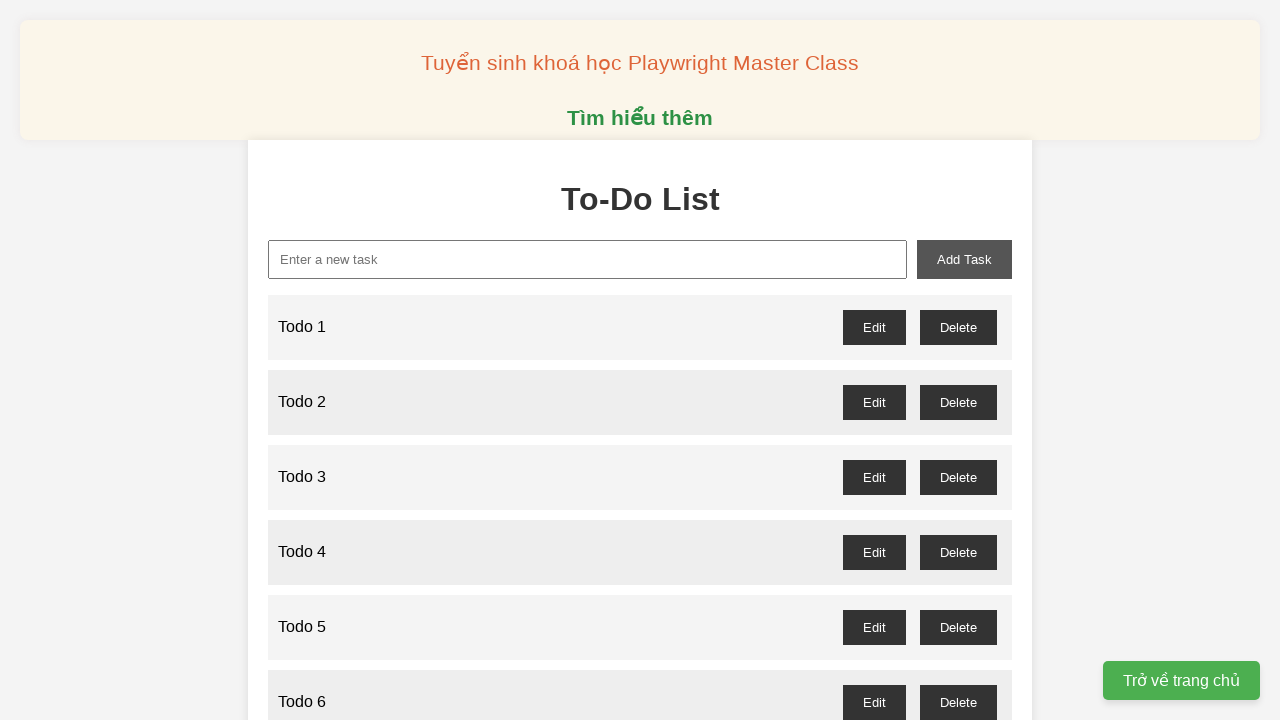

Filled task input field with 'Todo 78' on //*[@id="new-task"]
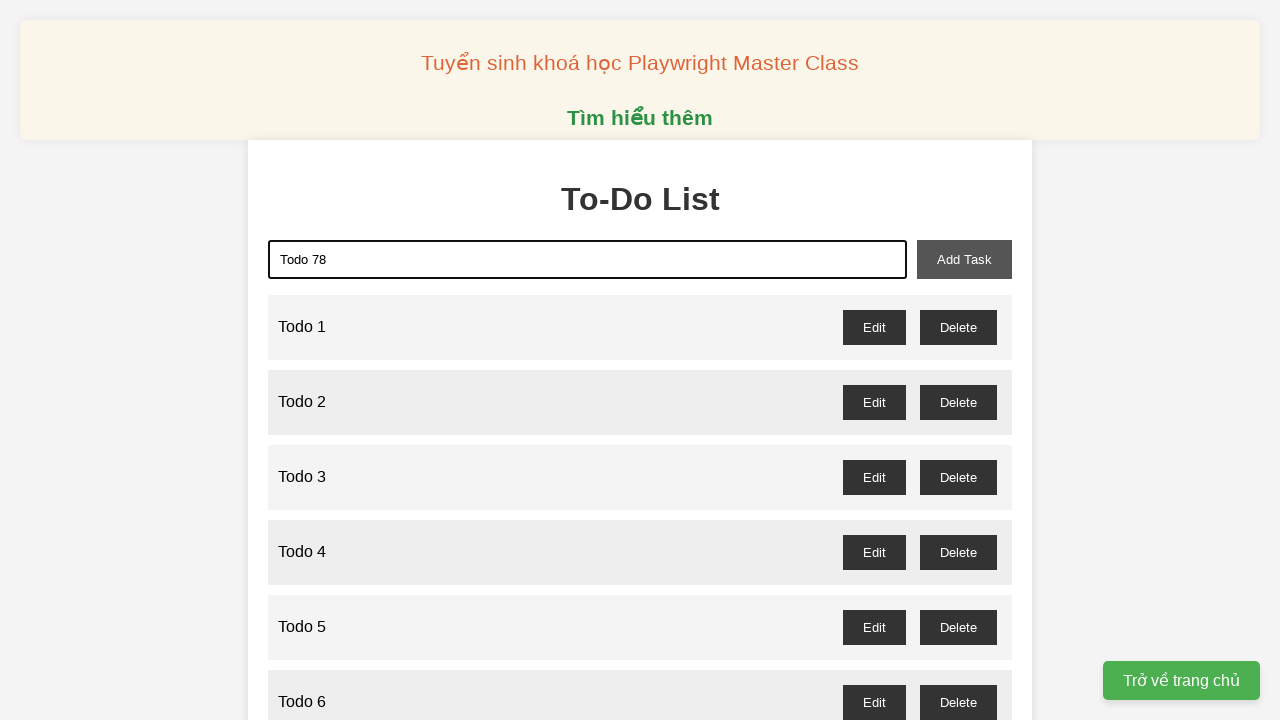

Clicked add task button for Todo 78 at (964, 259) on xpath=//*[@id="add-task"]
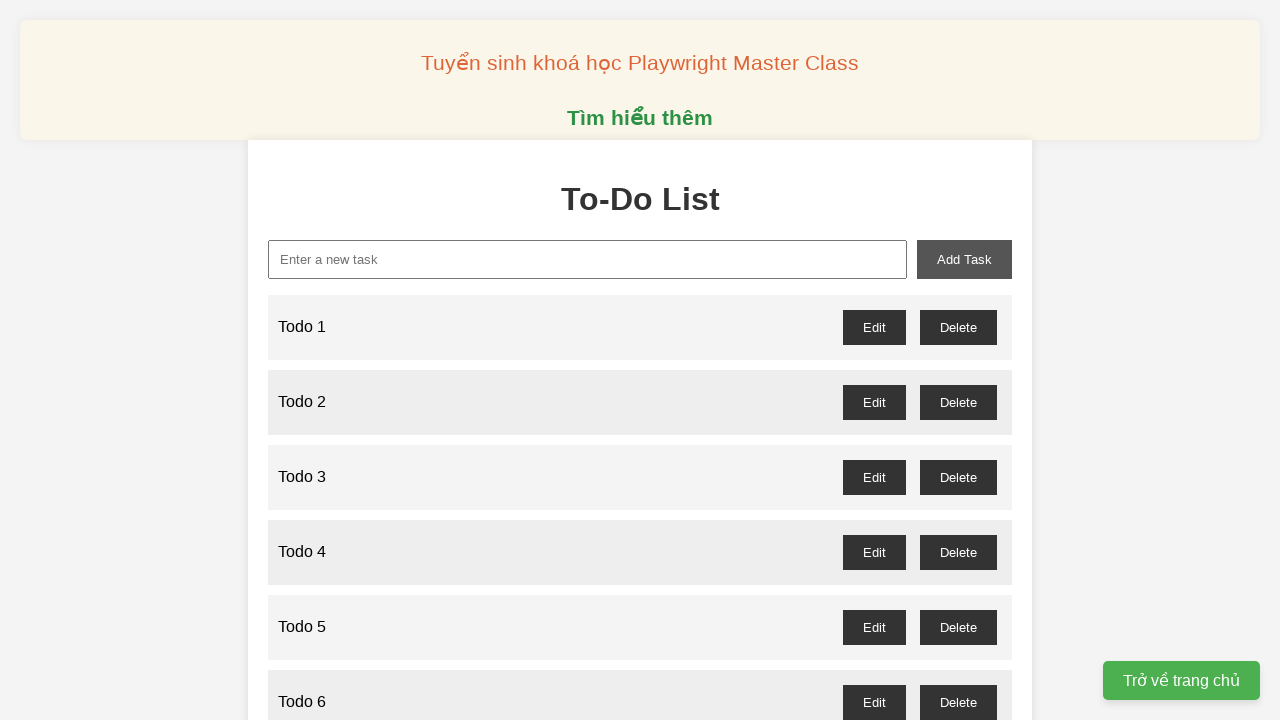

Filled task input field with 'Todo 79' on //*[@id="new-task"]
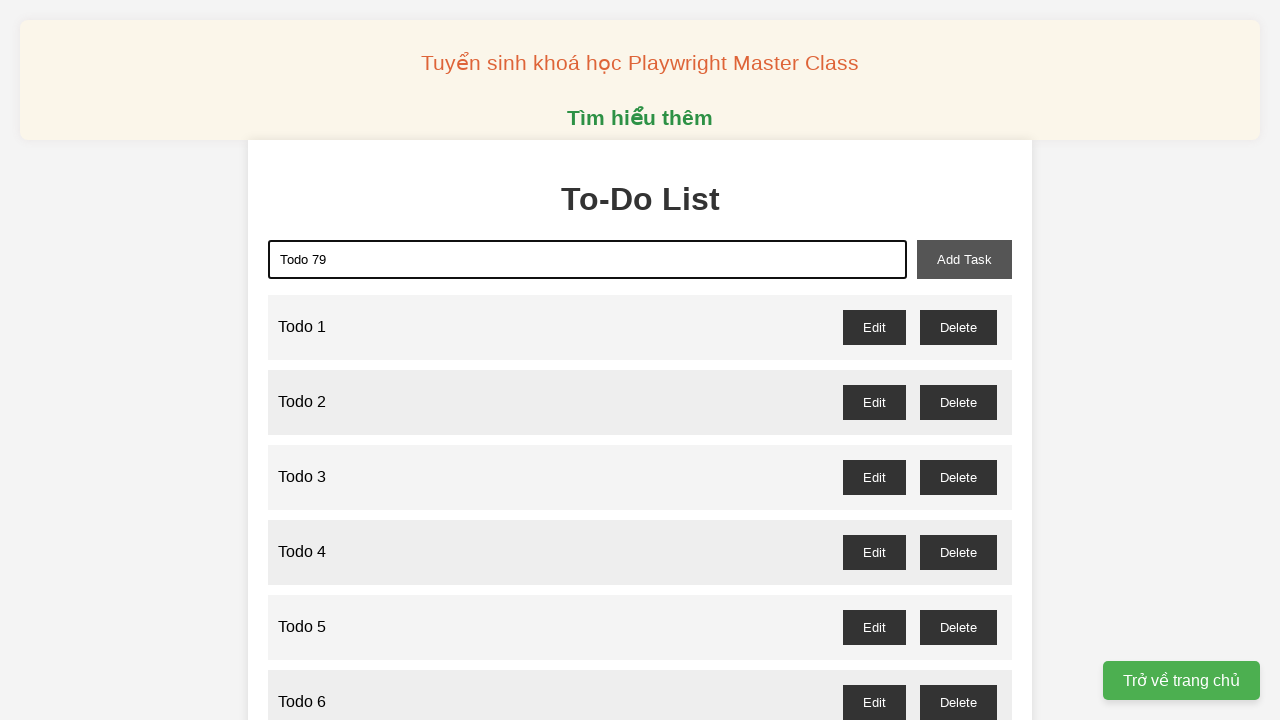

Clicked add task button for Todo 79 at (964, 259) on xpath=//*[@id="add-task"]
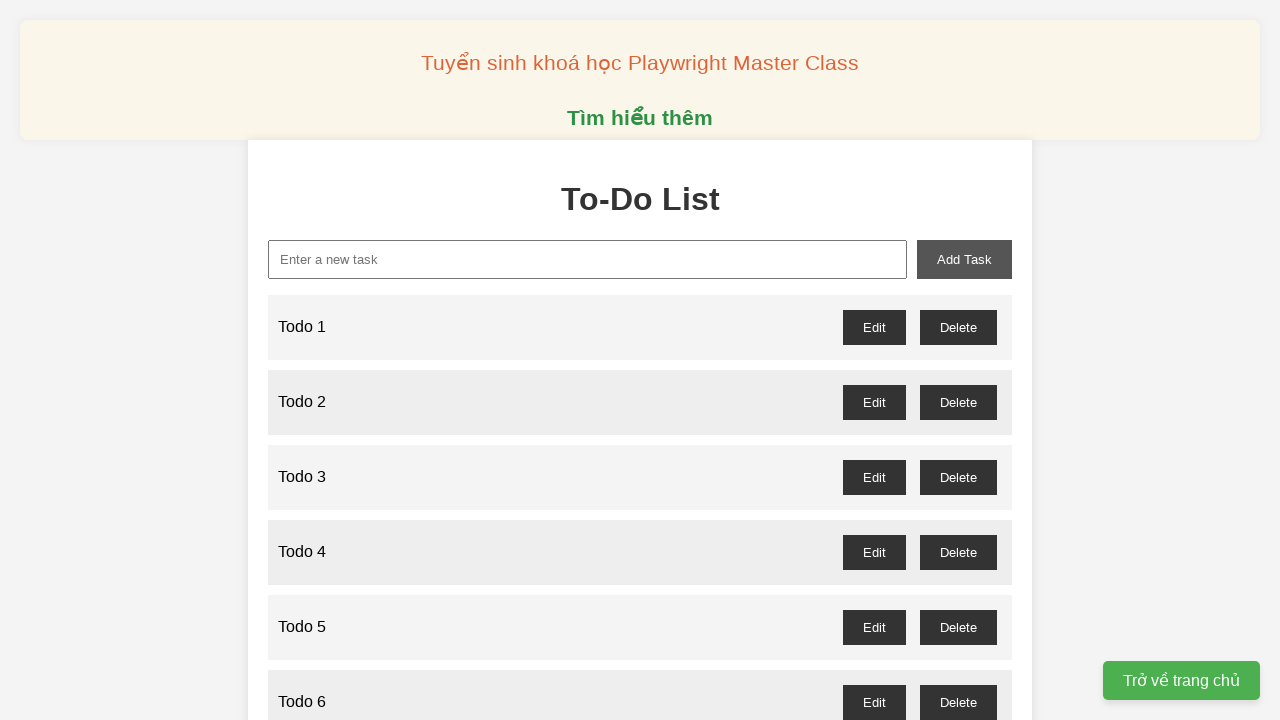

Filled task input field with 'Todo 80' on //*[@id="new-task"]
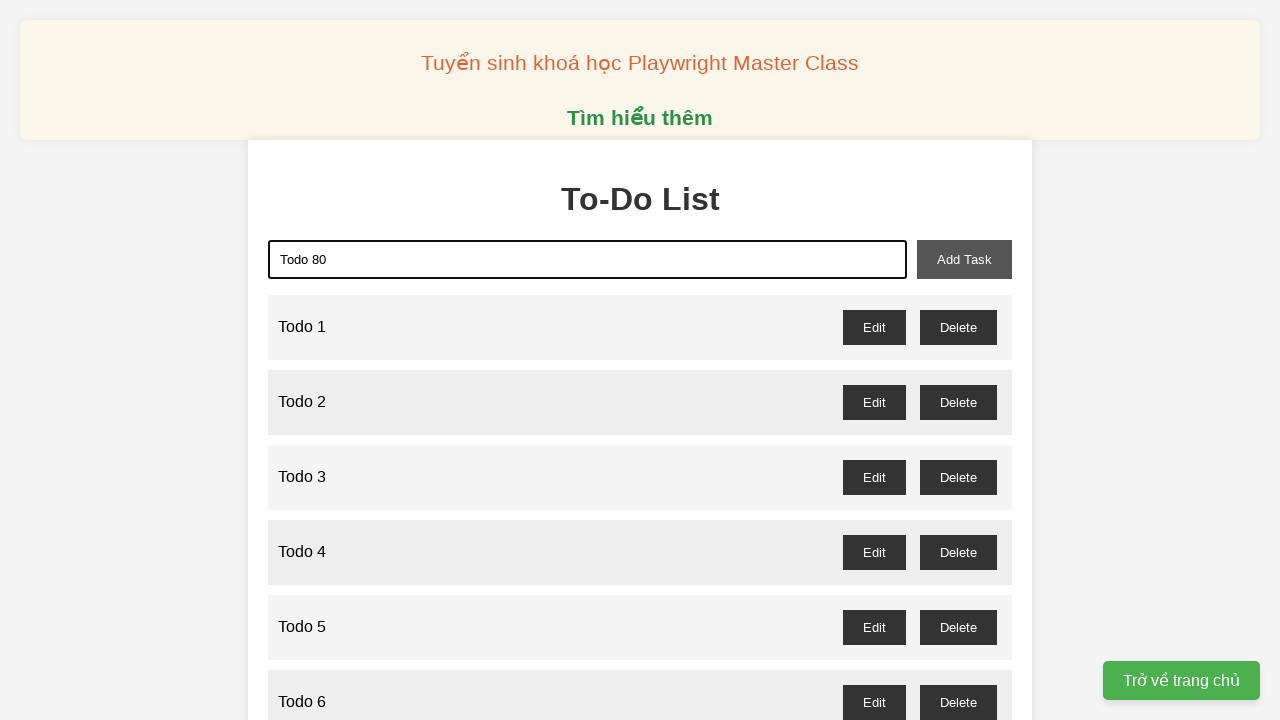

Clicked add task button for Todo 80 at (964, 259) on xpath=//*[@id="add-task"]
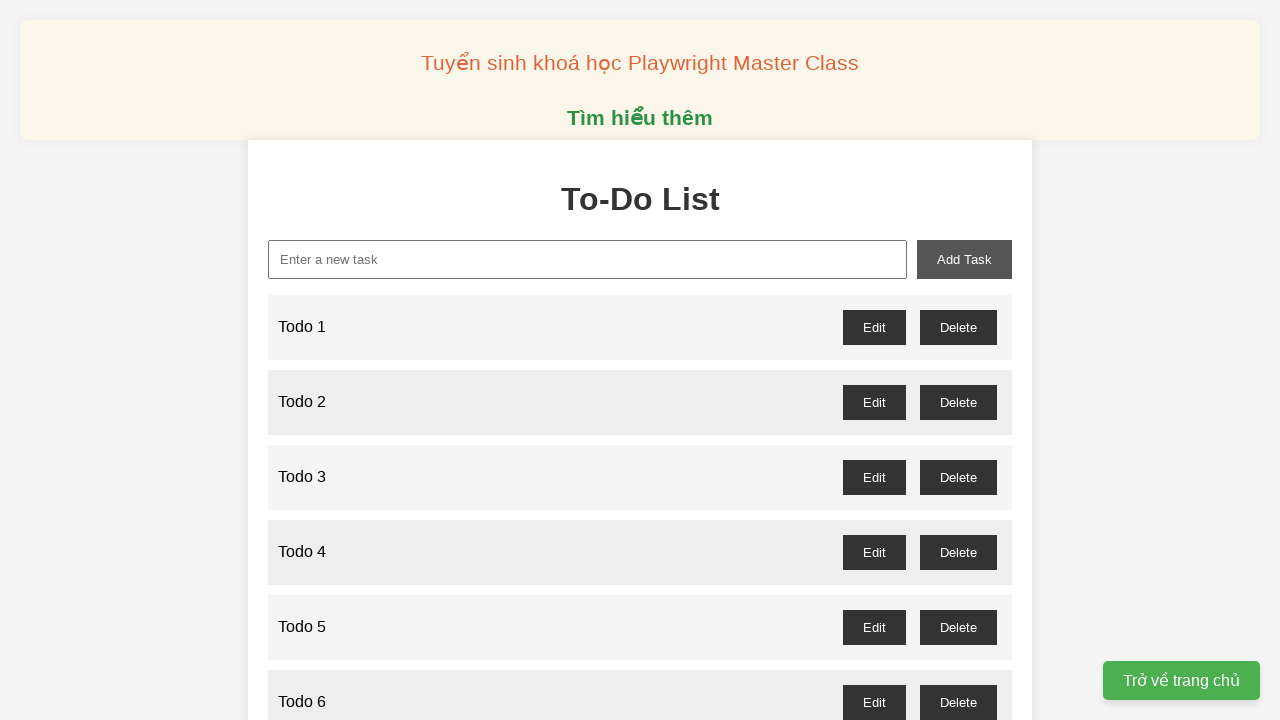

Filled task input field with 'Todo 81' on //*[@id="new-task"]
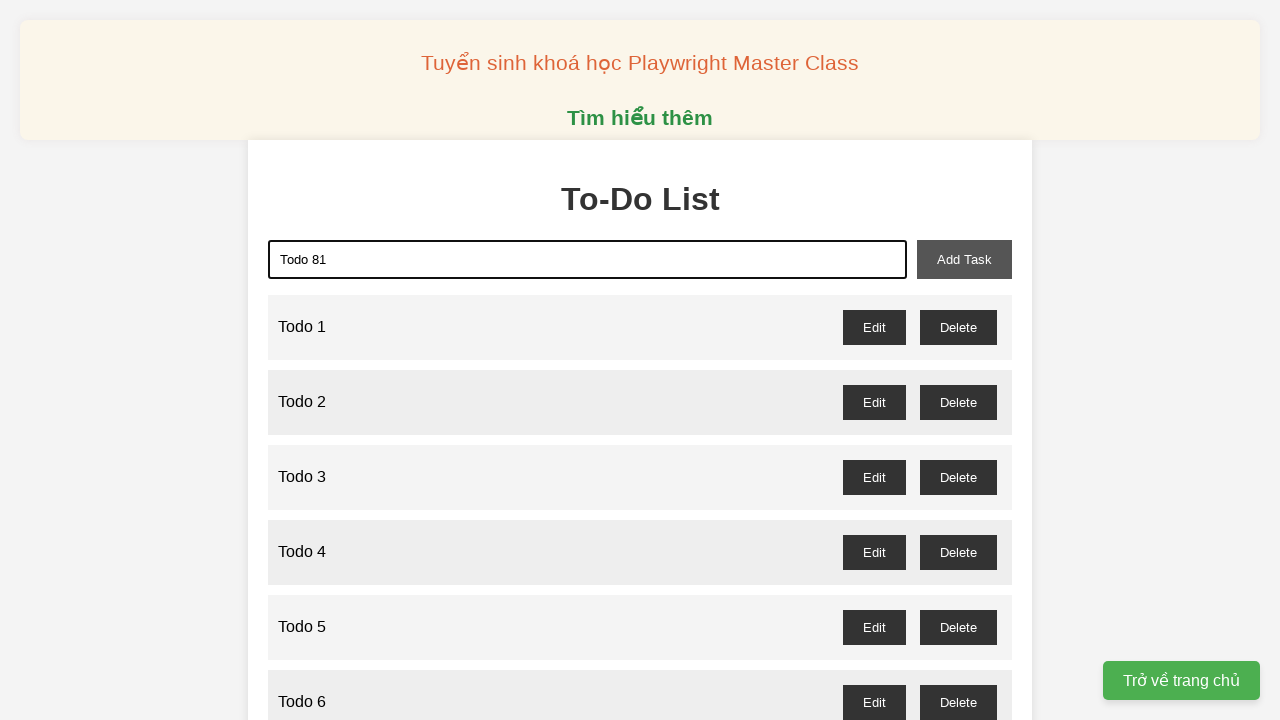

Clicked add task button for Todo 81 at (964, 259) on xpath=//*[@id="add-task"]
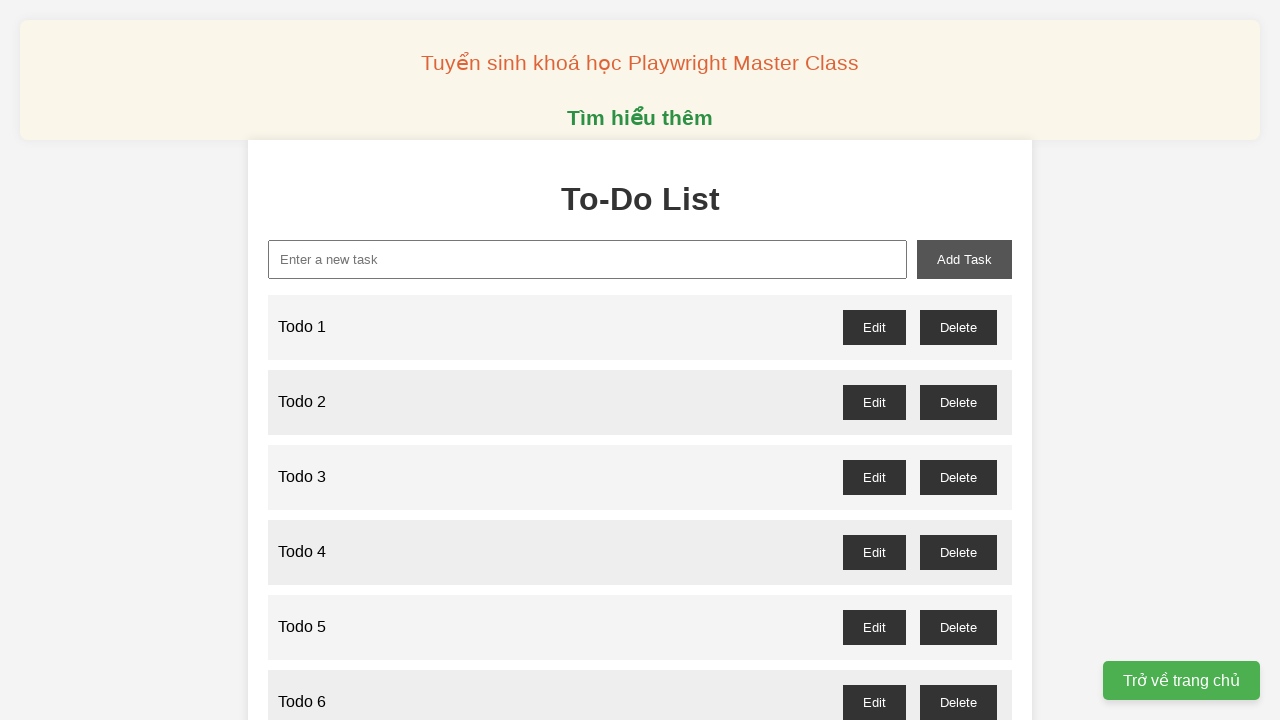

Filled task input field with 'Todo 82' on //*[@id="new-task"]
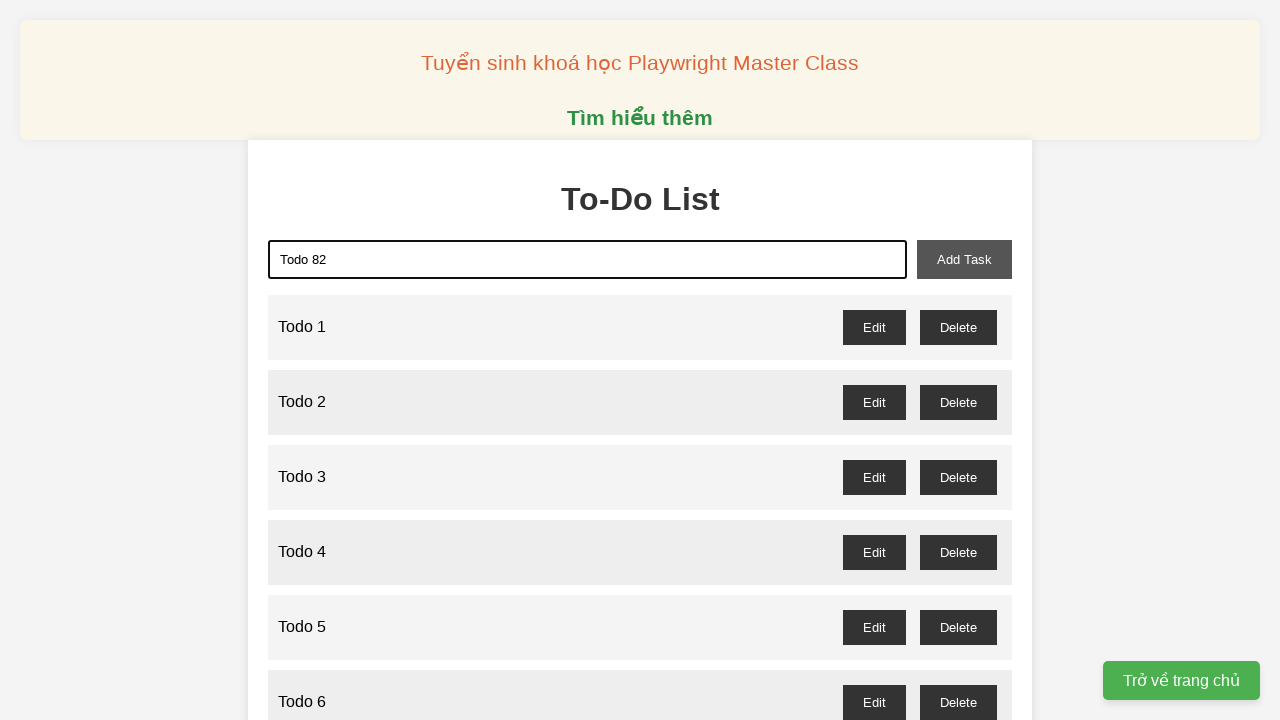

Clicked add task button for Todo 82 at (964, 259) on xpath=//*[@id="add-task"]
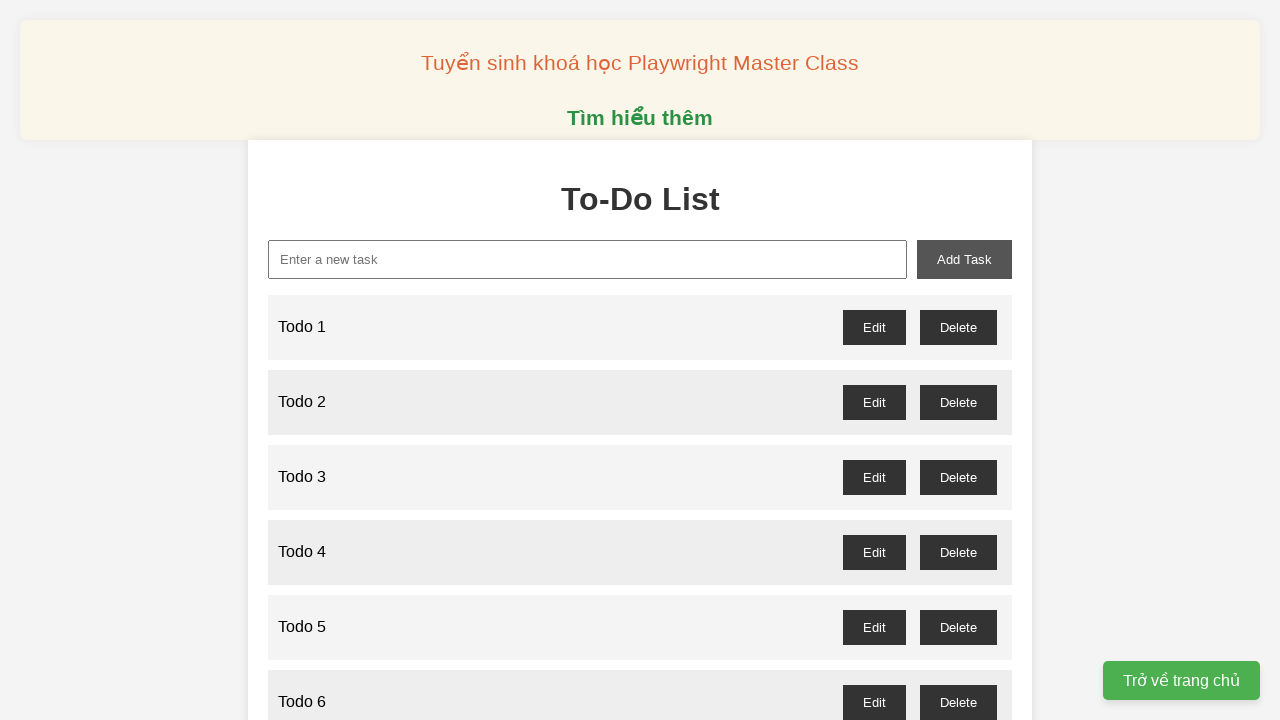

Filled task input field with 'Todo 83' on //*[@id="new-task"]
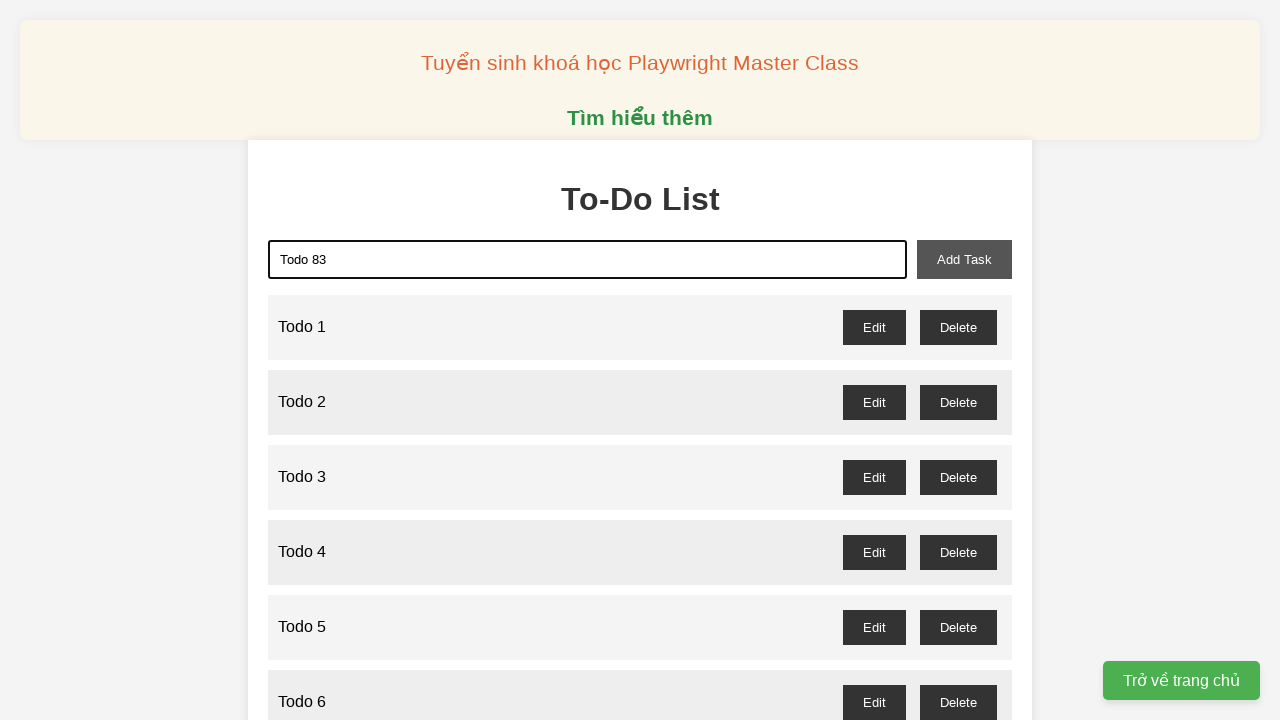

Clicked add task button for Todo 83 at (964, 259) on xpath=//*[@id="add-task"]
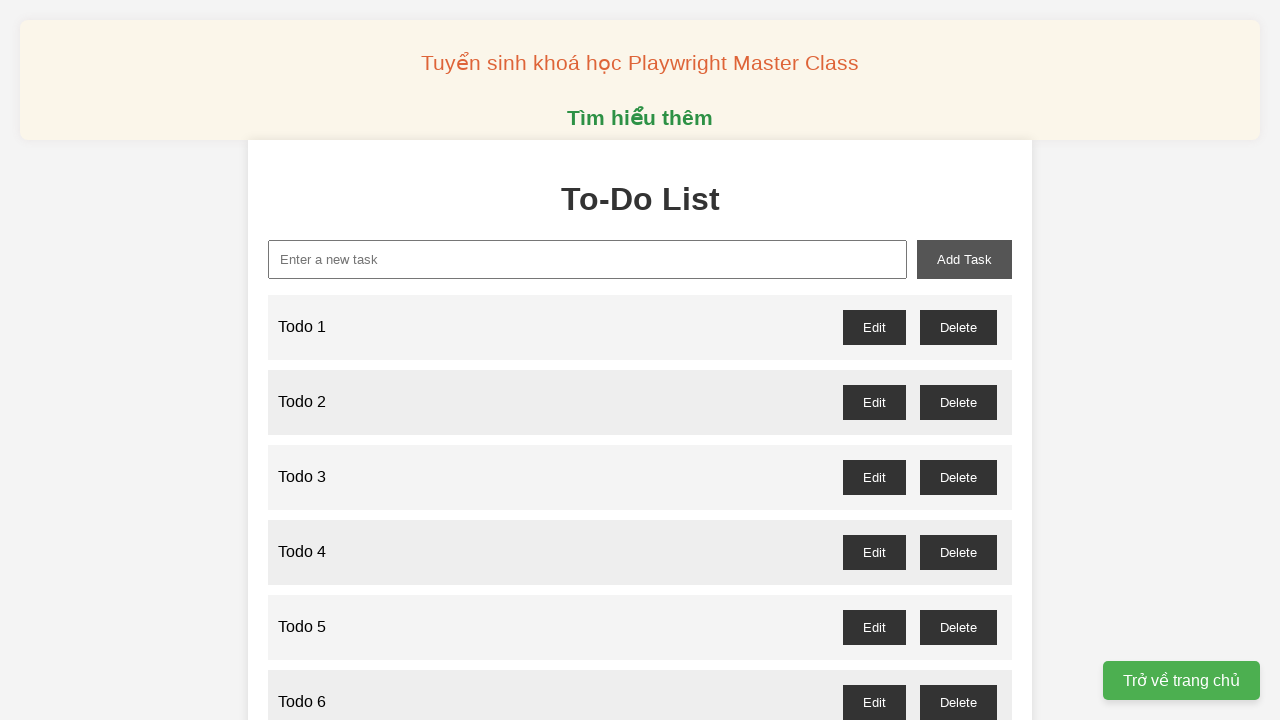

Filled task input field with 'Todo 84' on //*[@id="new-task"]
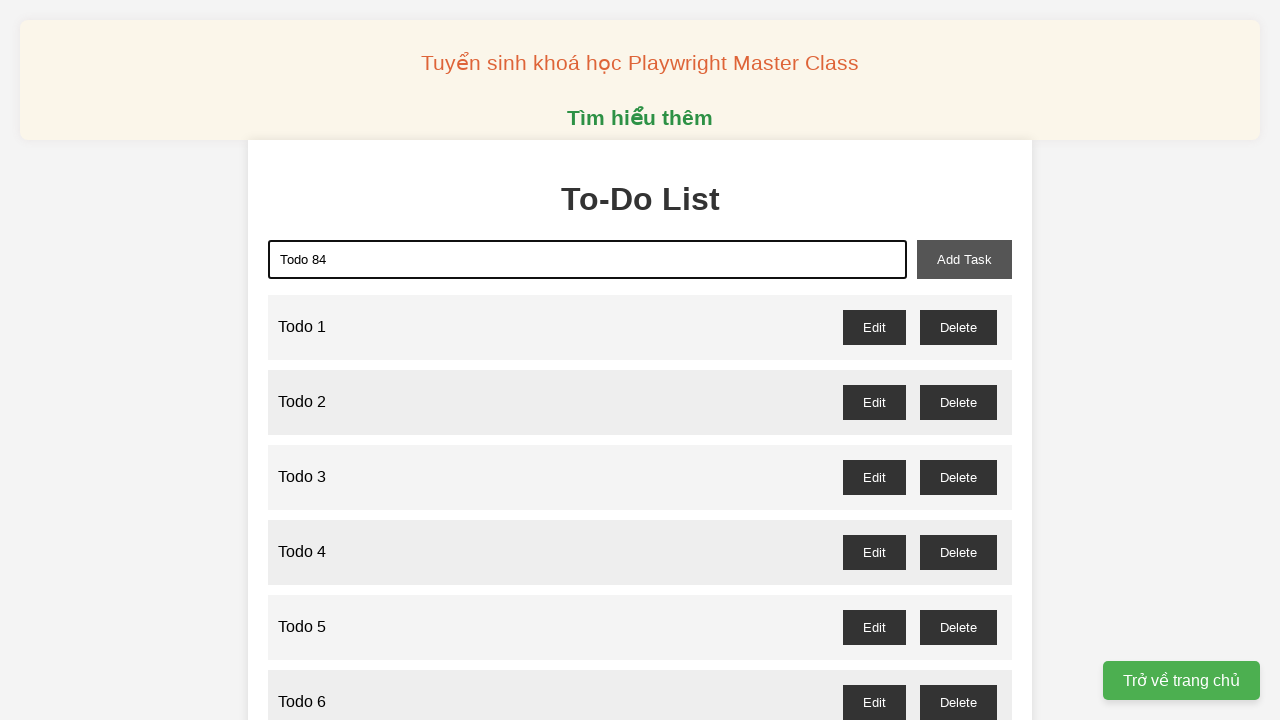

Clicked add task button for Todo 84 at (964, 259) on xpath=//*[@id="add-task"]
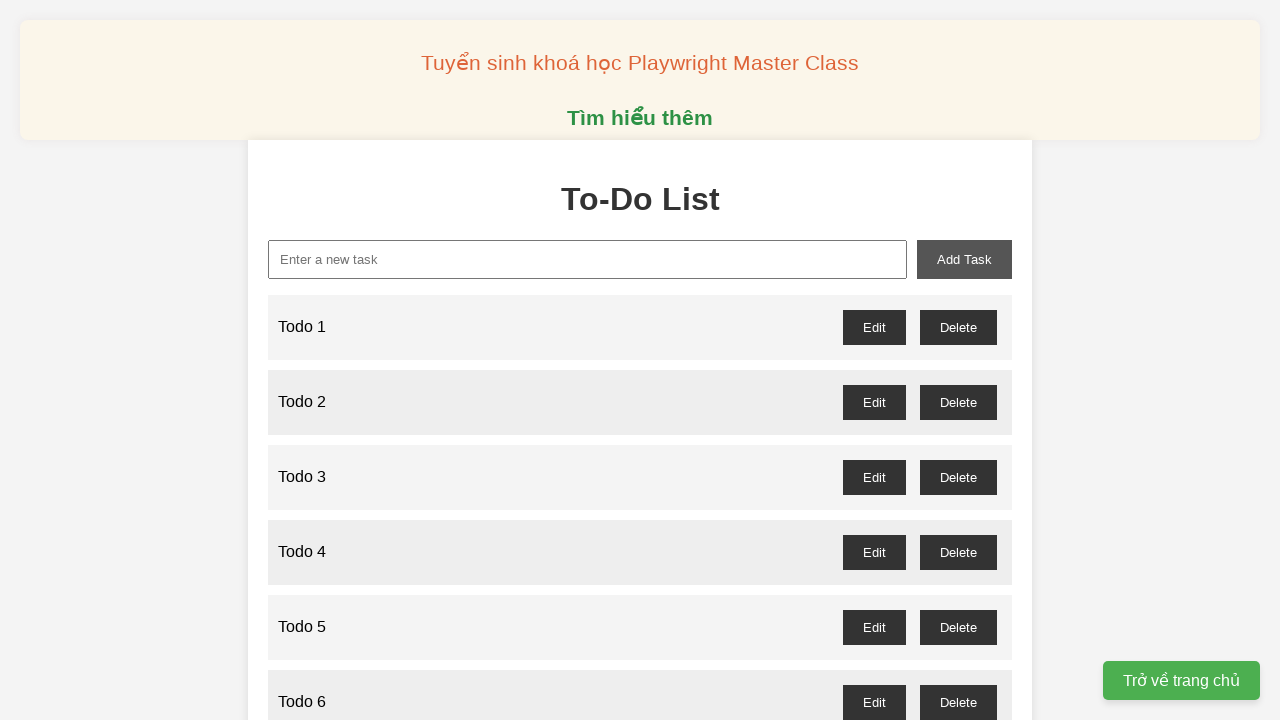

Filled task input field with 'Todo 85' on //*[@id="new-task"]
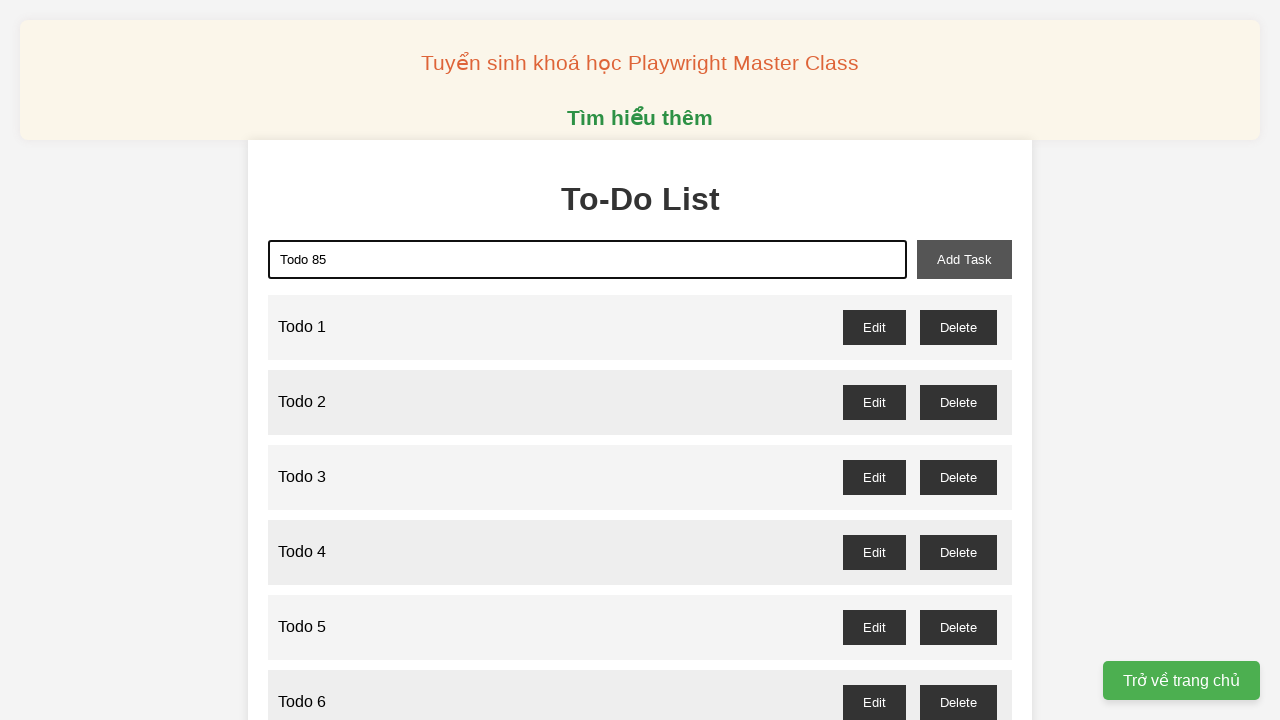

Clicked add task button for Todo 85 at (964, 259) on xpath=//*[@id="add-task"]
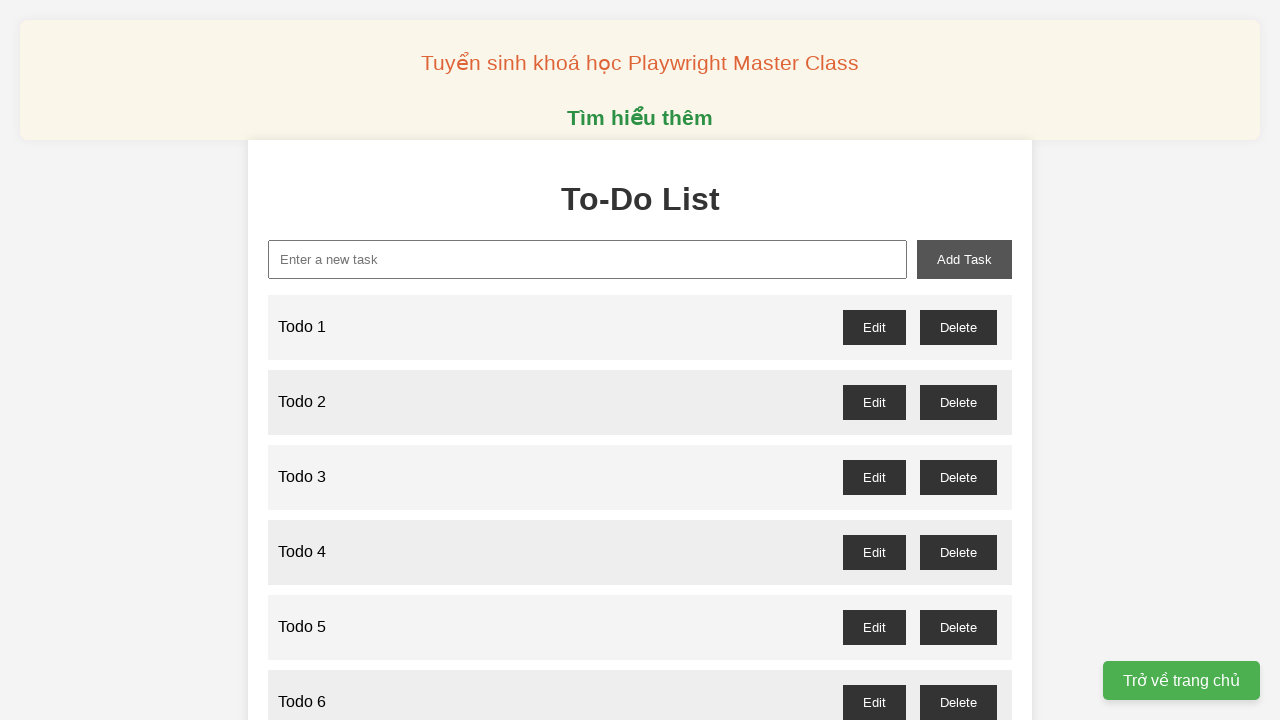

Filled task input field with 'Todo 86' on //*[@id="new-task"]
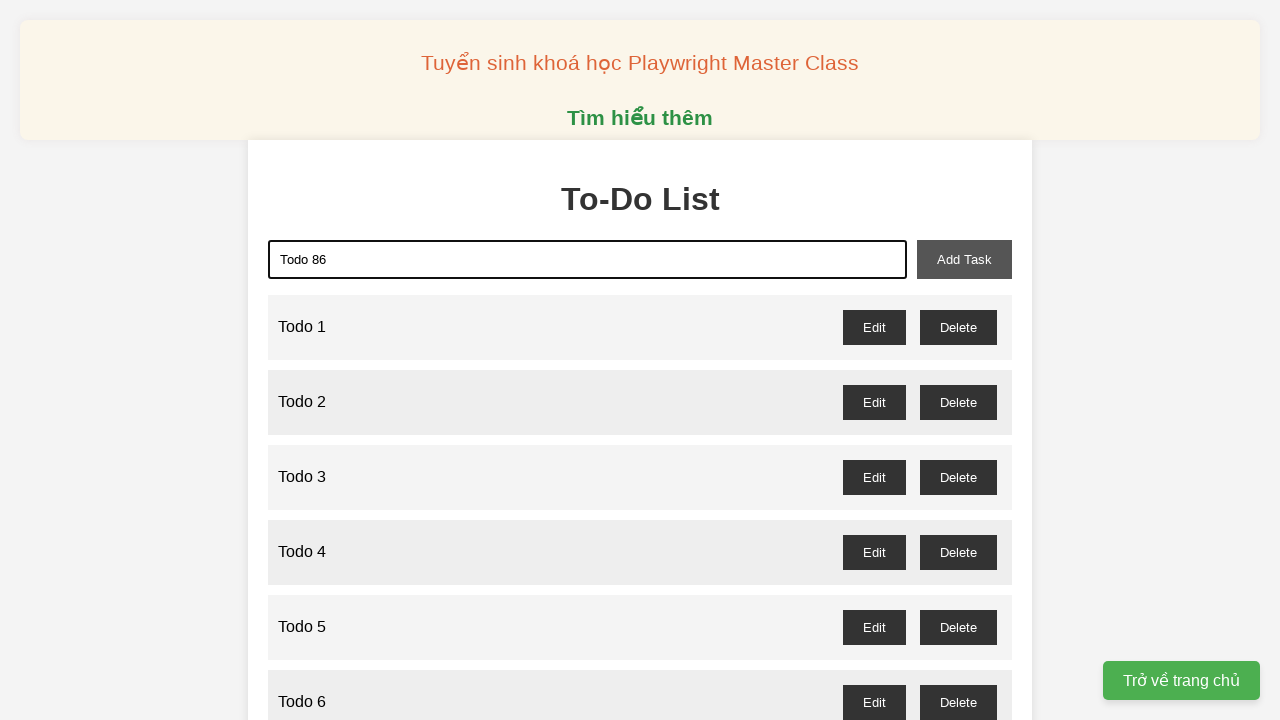

Clicked add task button for Todo 86 at (964, 259) on xpath=//*[@id="add-task"]
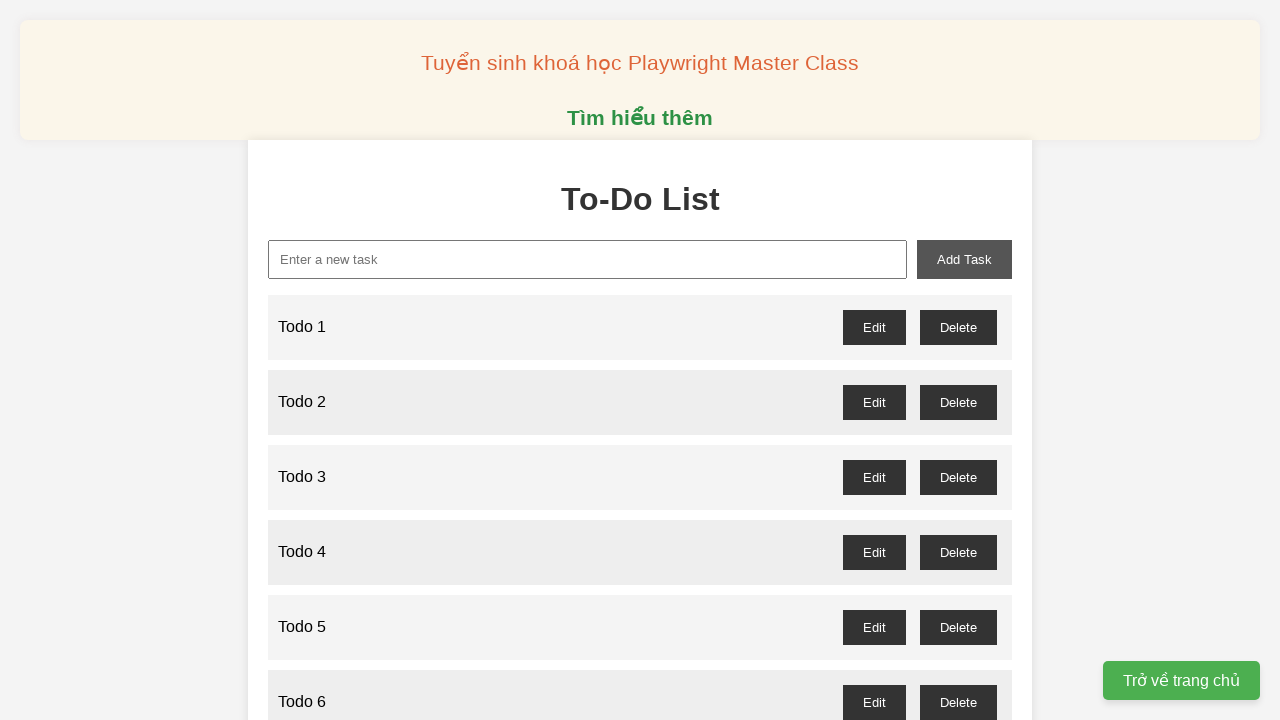

Filled task input field with 'Todo 87' on //*[@id="new-task"]
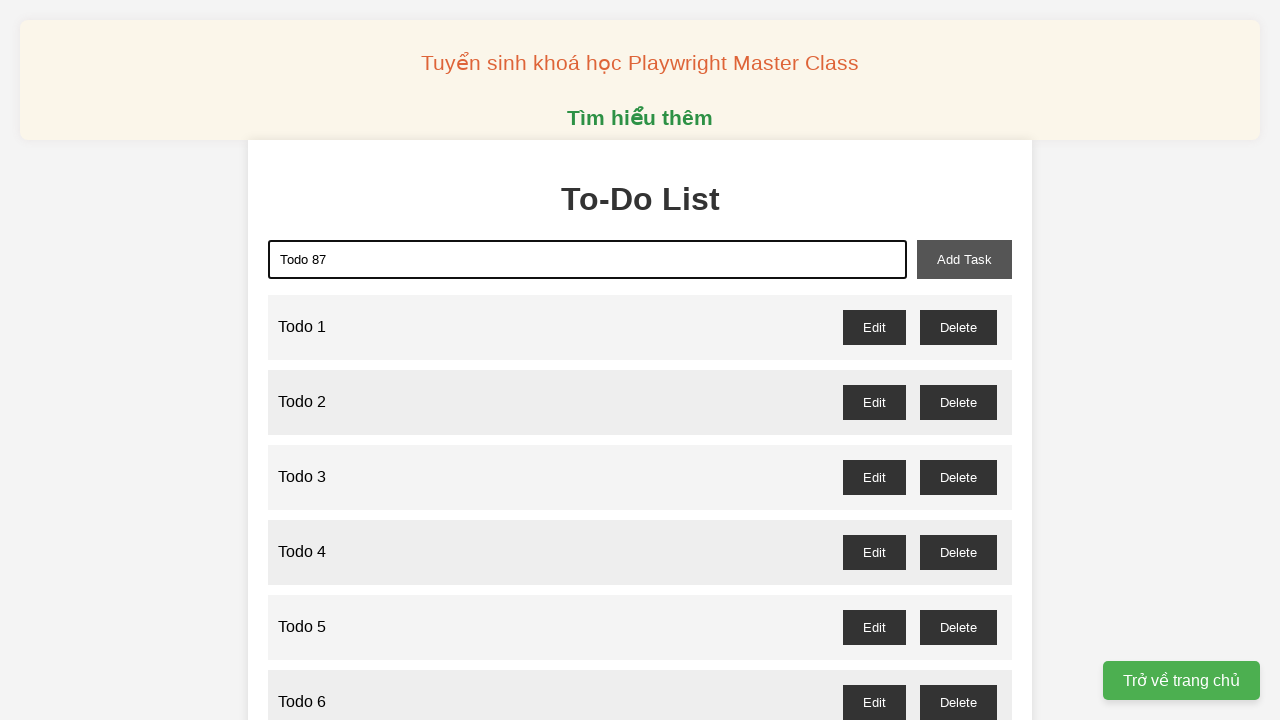

Clicked add task button for Todo 87 at (964, 259) on xpath=//*[@id="add-task"]
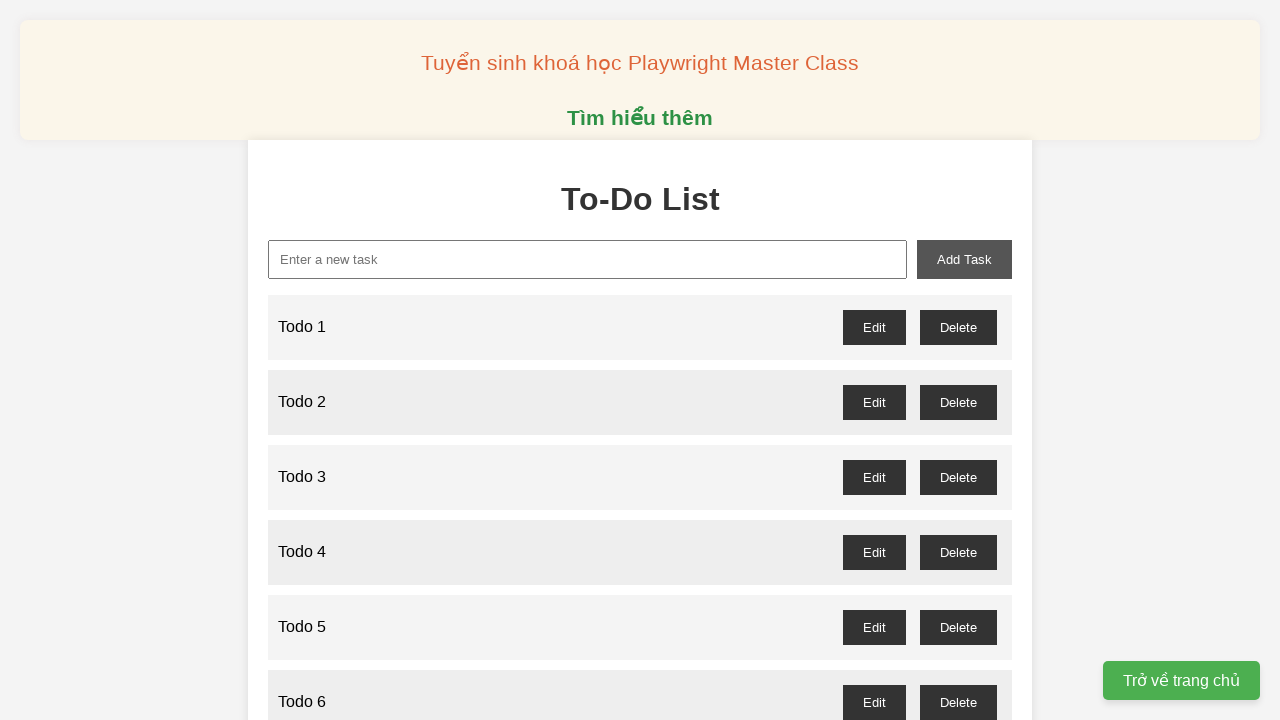

Filled task input field with 'Todo 88' on //*[@id="new-task"]
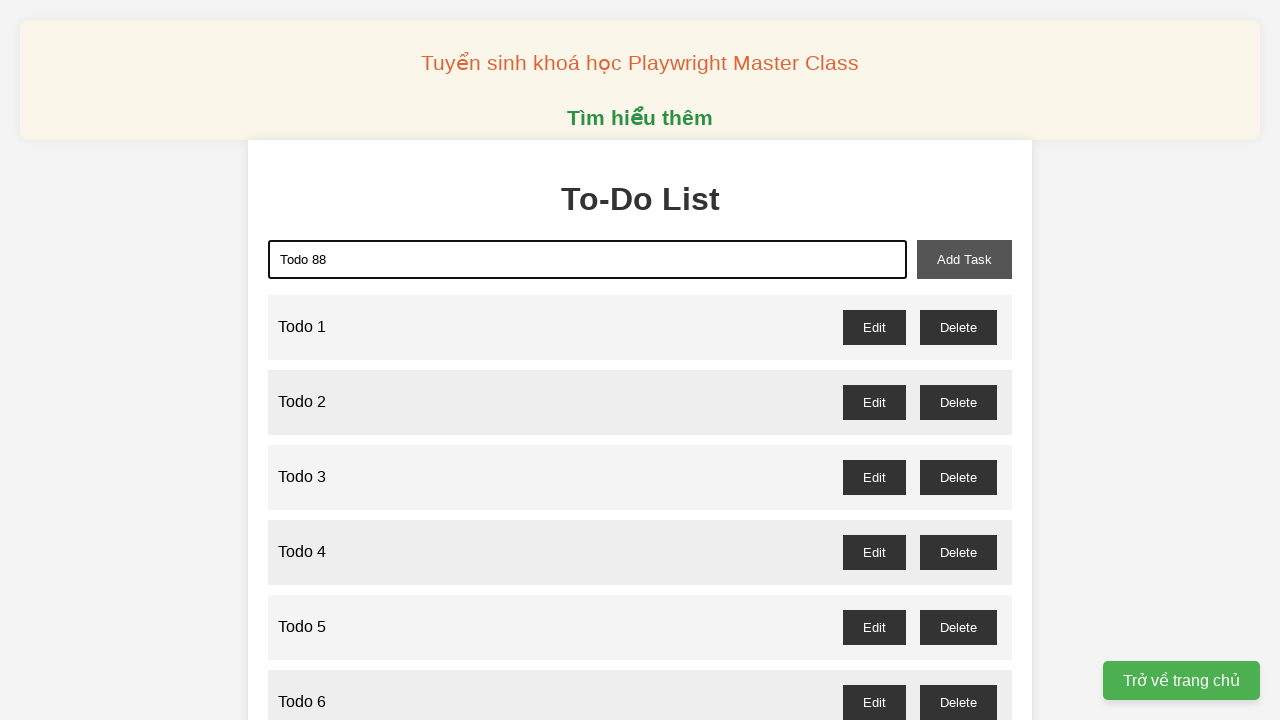

Clicked add task button for Todo 88 at (964, 259) on xpath=//*[@id="add-task"]
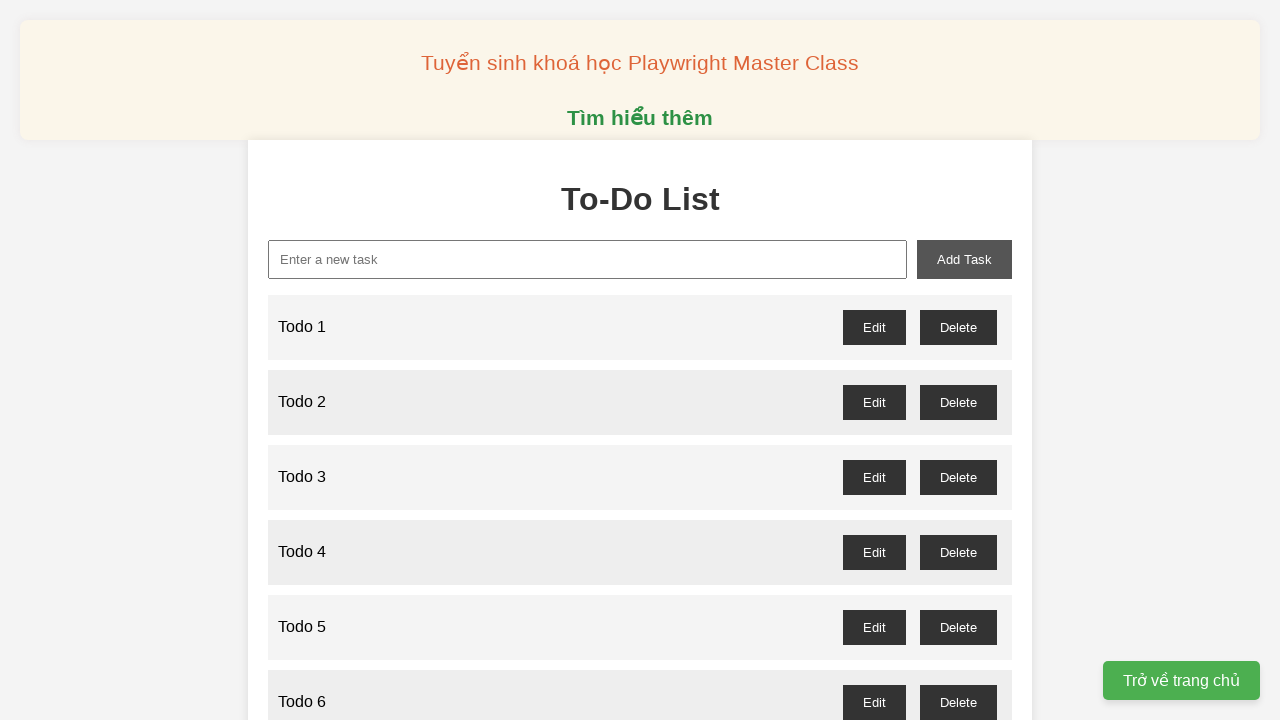

Filled task input field with 'Todo 89' on //*[@id="new-task"]
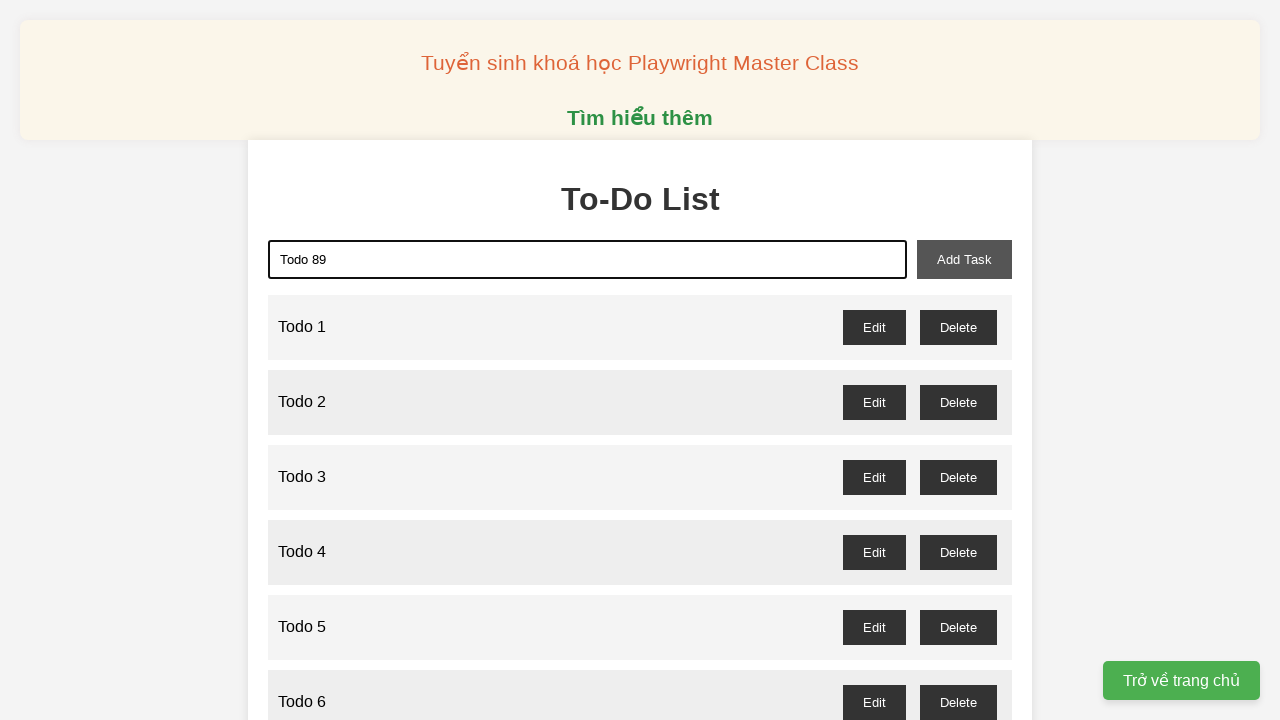

Clicked add task button for Todo 89 at (964, 259) on xpath=//*[@id="add-task"]
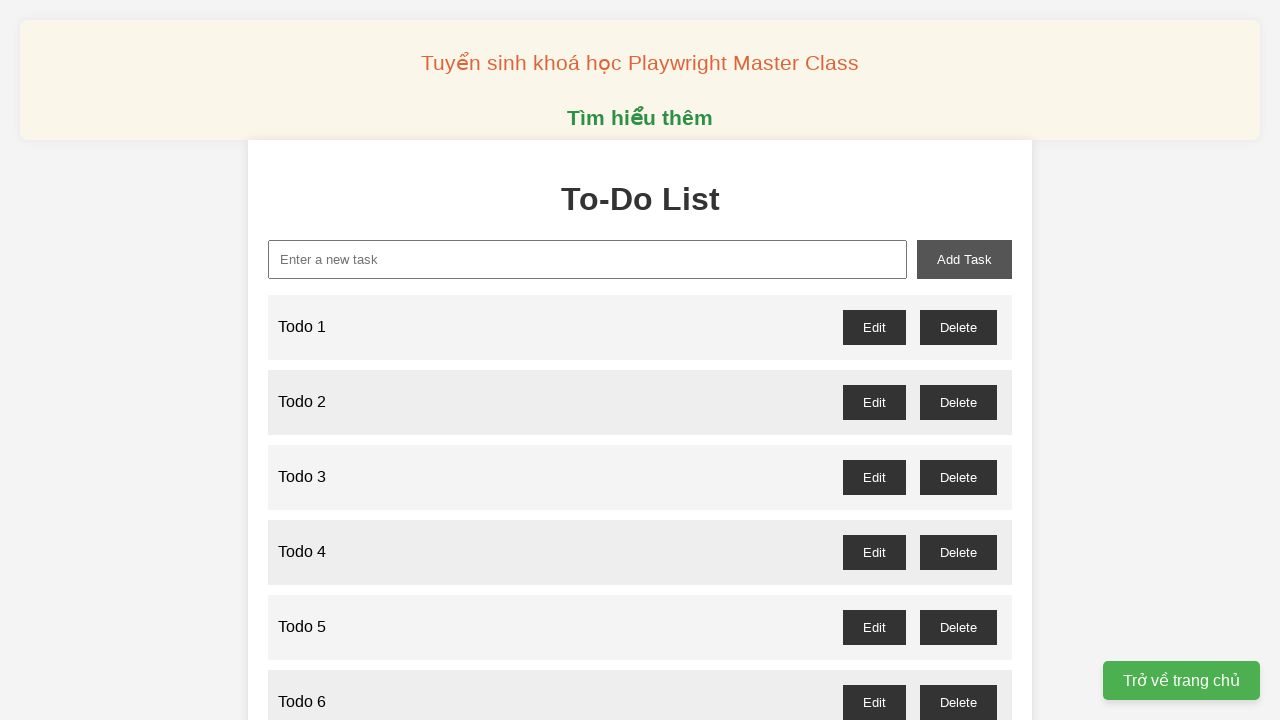

Filled task input field with 'Todo 90' on //*[@id="new-task"]
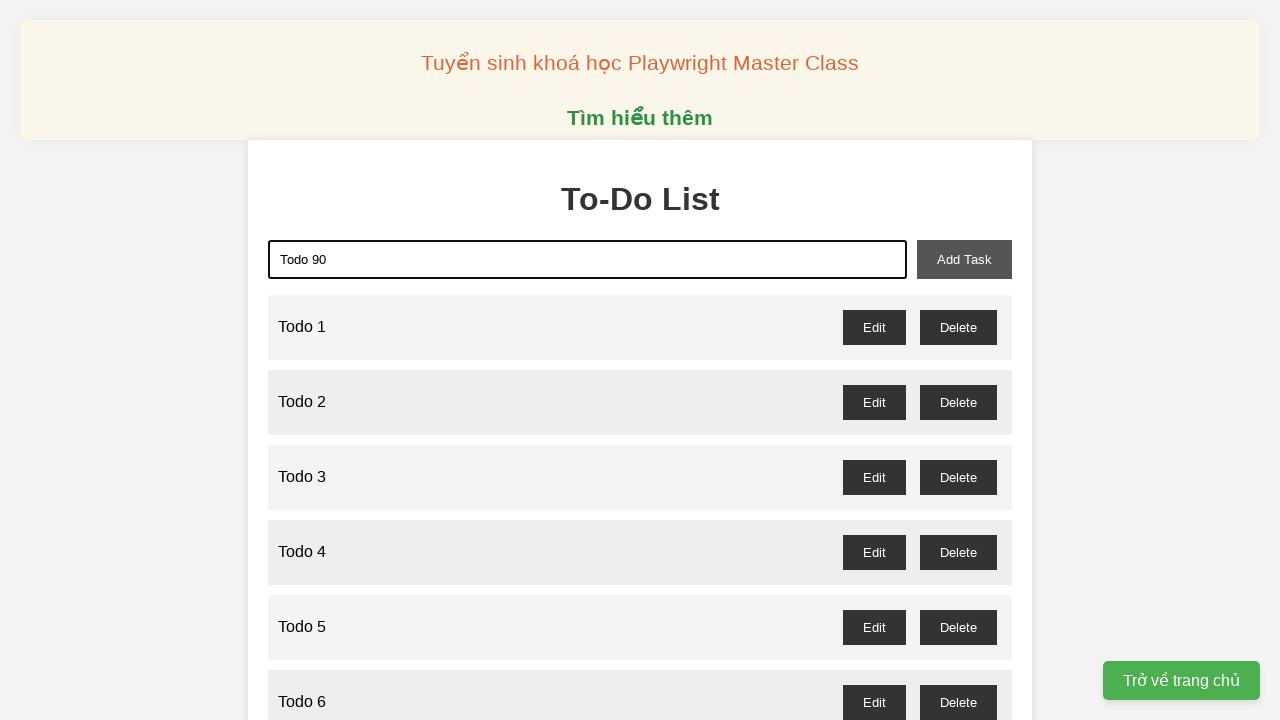

Clicked add task button for Todo 90 at (964, 259) on xpath=//*[@id="add-task"]
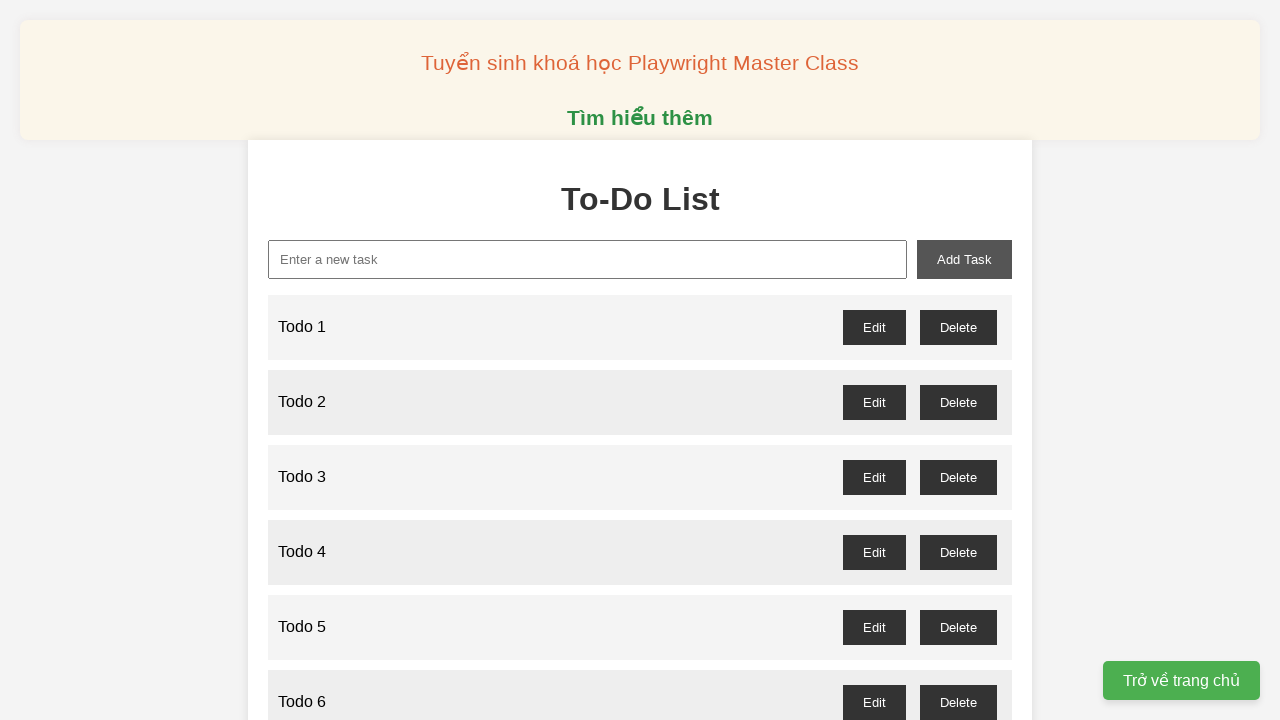

Filled task input field with 'Todo 91' on //*[@id="new-task"]
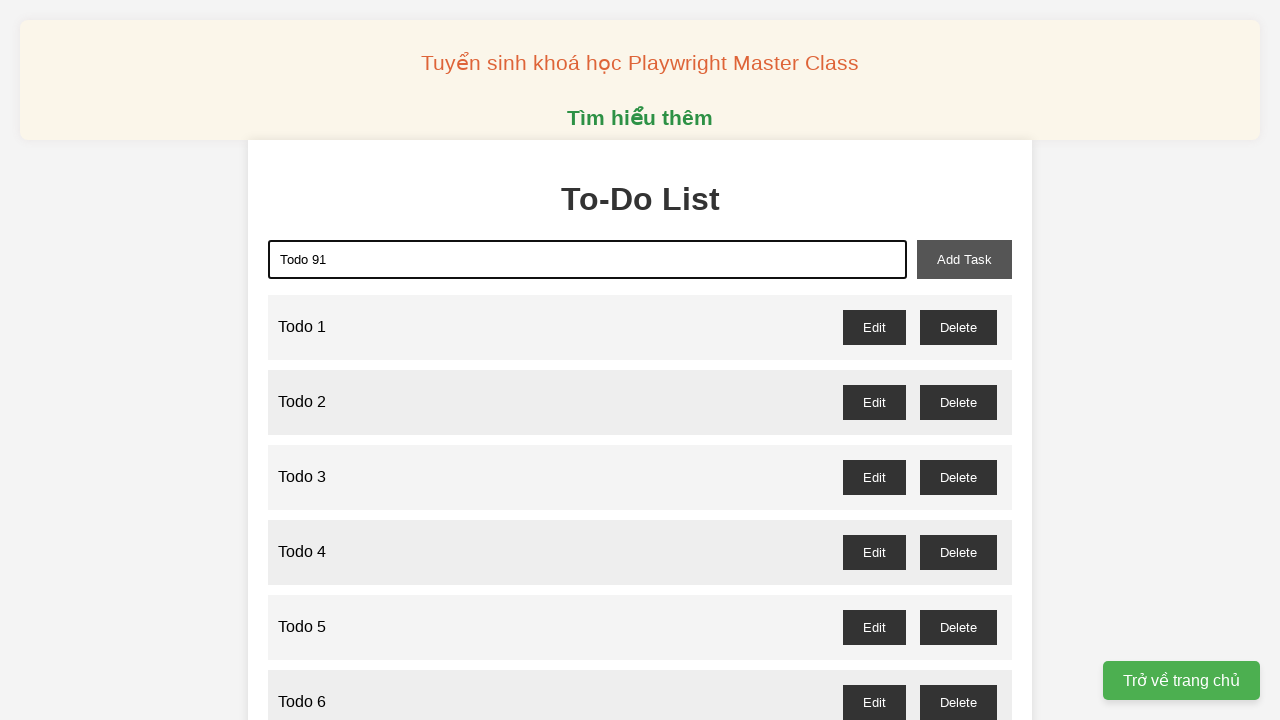

Clicked add task button for Todo 91 at (964, 259) on xpath=//*[@id="add-task"]
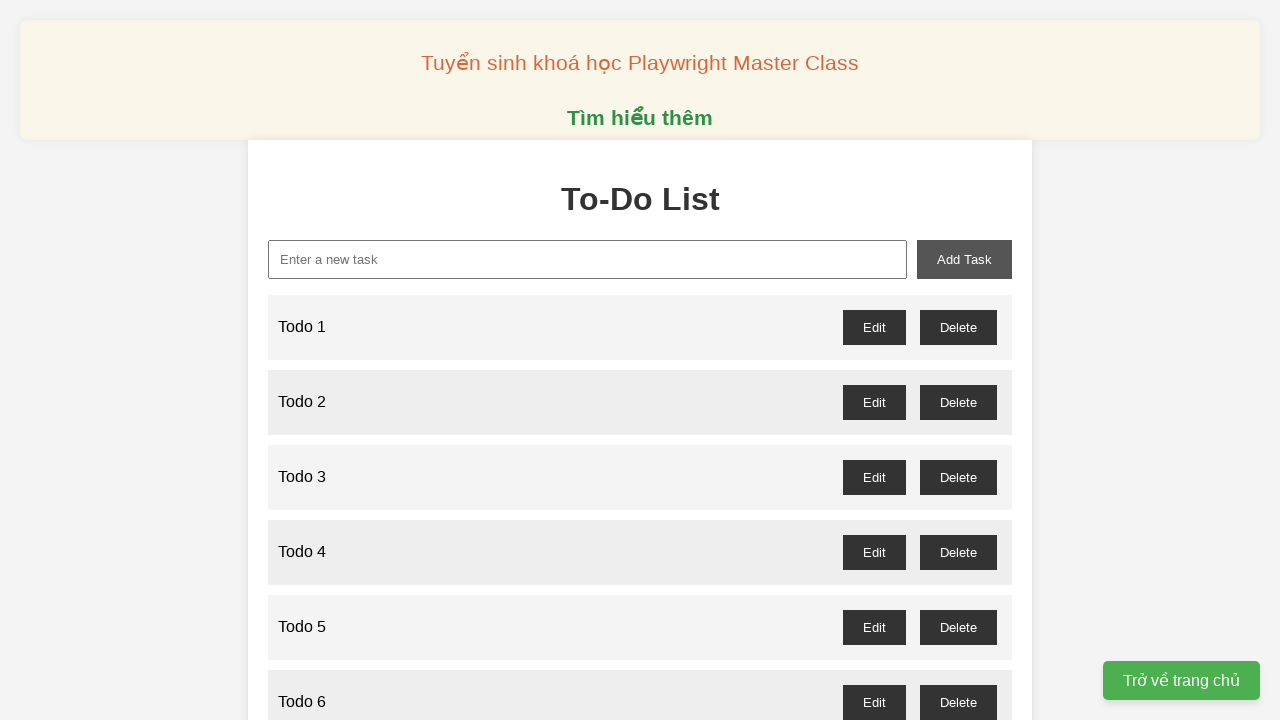

Filled task input field with 'Todo 92' on //*[@id="new-task"]
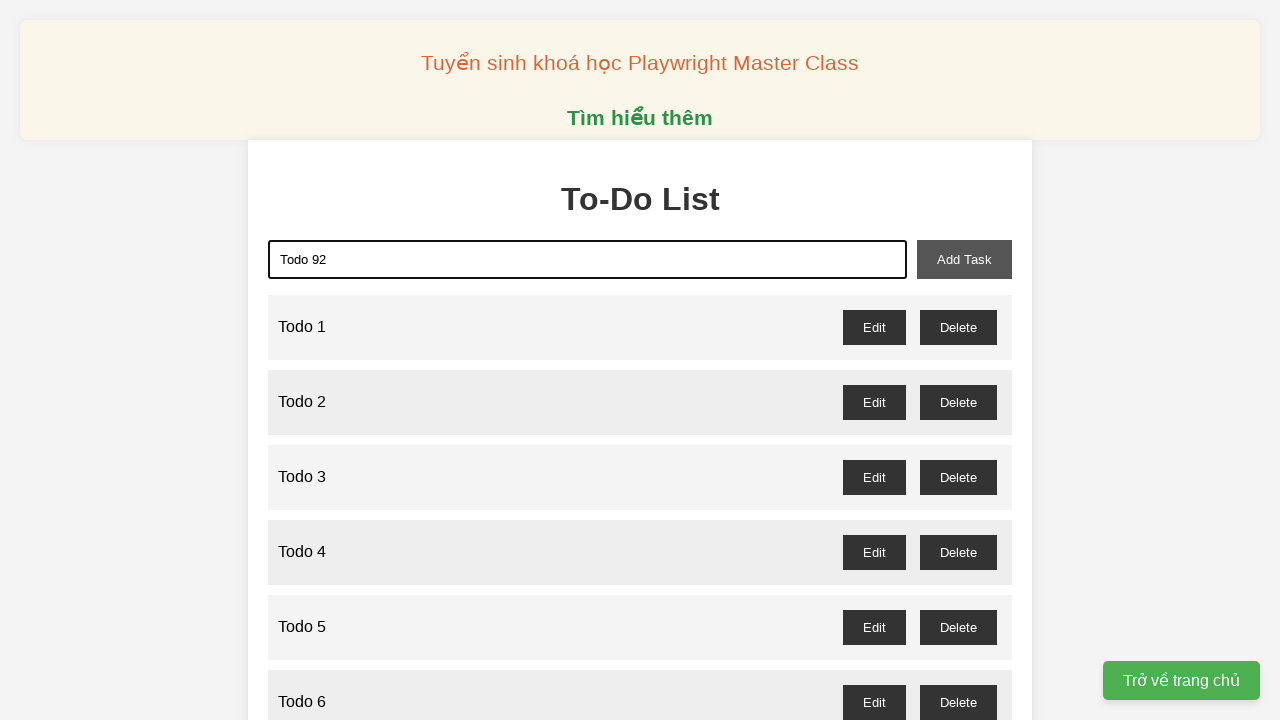

Clicked add task button for Todo 92 at (964, 259) on xpath=//*[@id="add-task"]
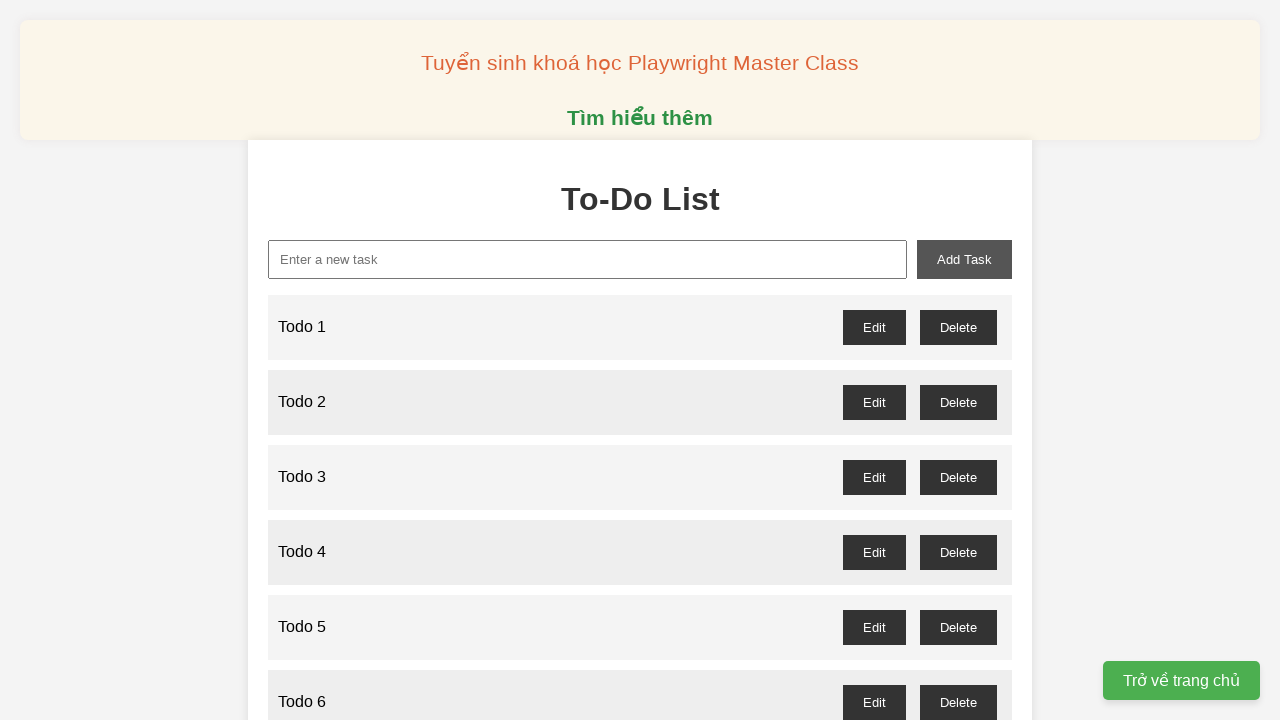

Filled task input field with 'Todo 93' on //*[@id="new-task"]
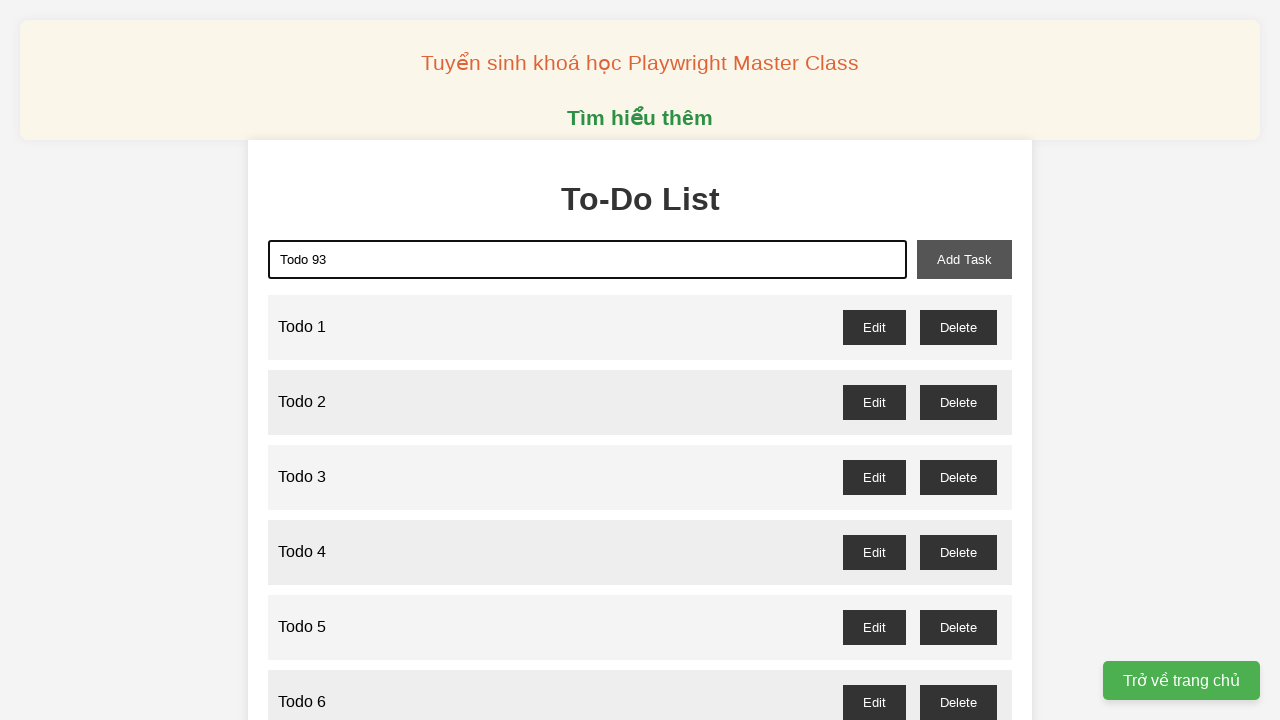

Clicked add task button for Todo 93 at (964, 259) on xpath=//*[@id="add-task"]
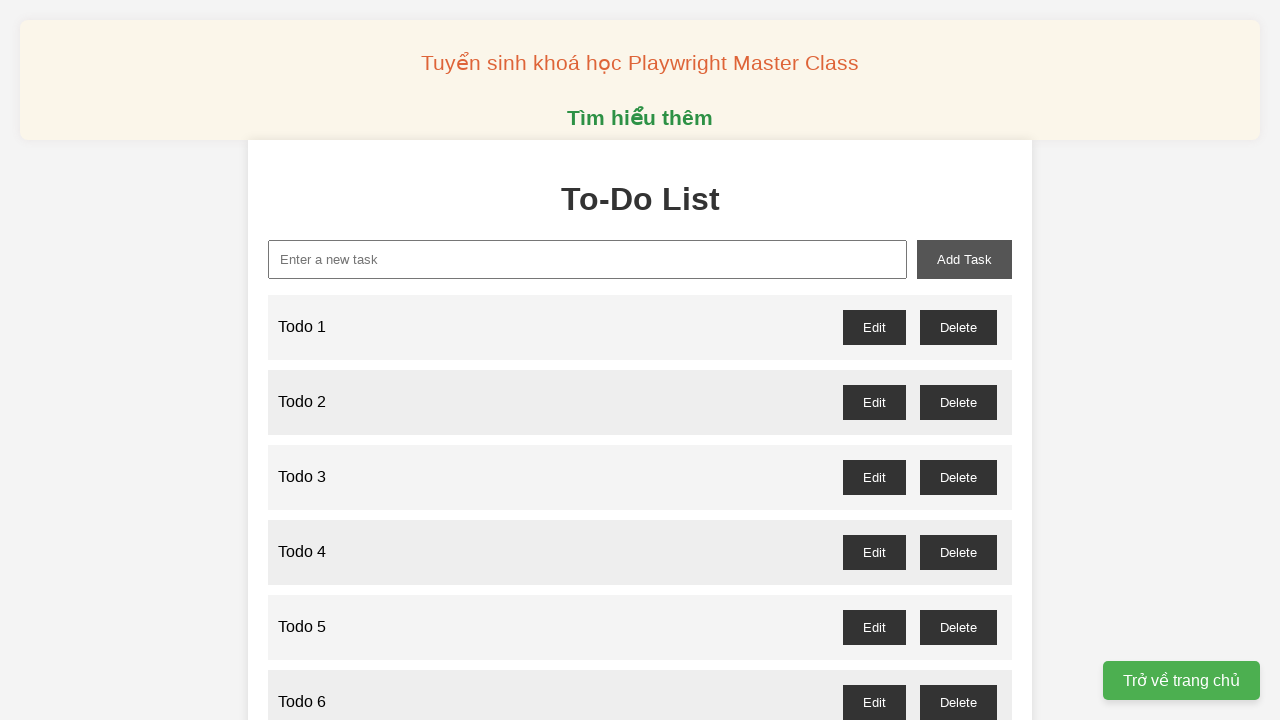

Filled task input field with 'Todo 94' on //*[@id="new-task"]
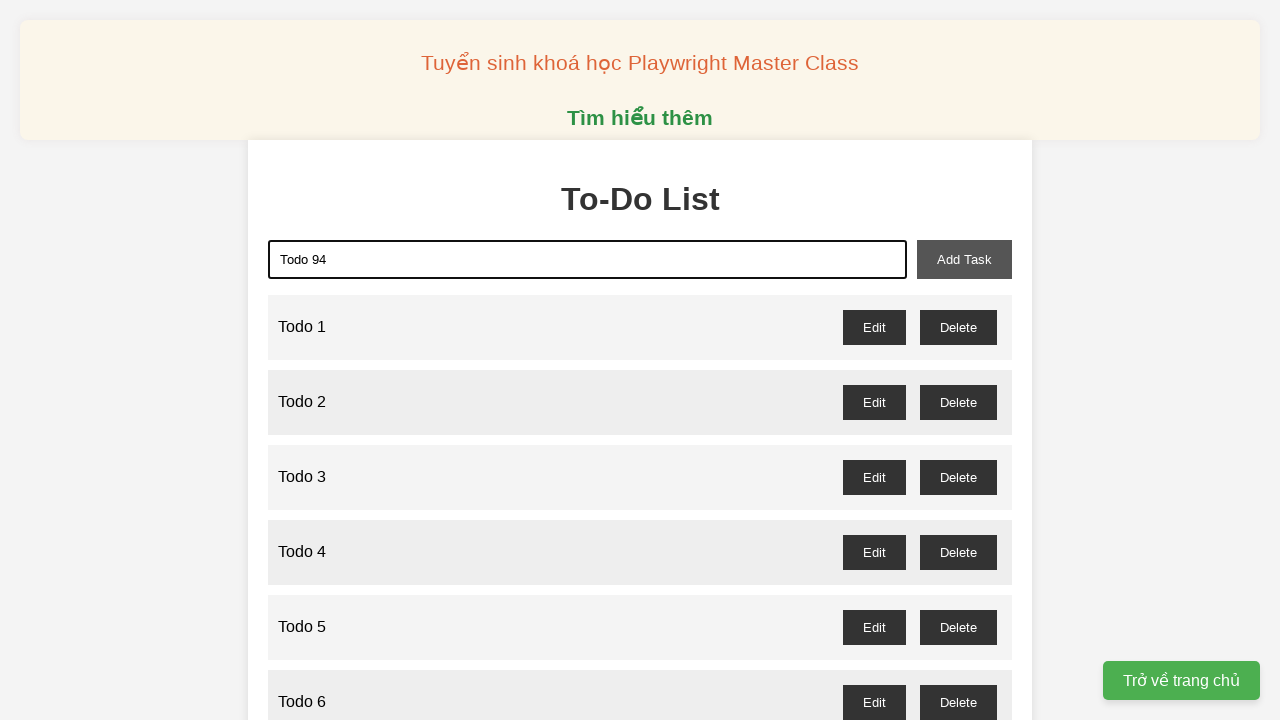

Clicked add task button for Todo 94 at (964, 259) on xpath=//*[@id="add-task"]
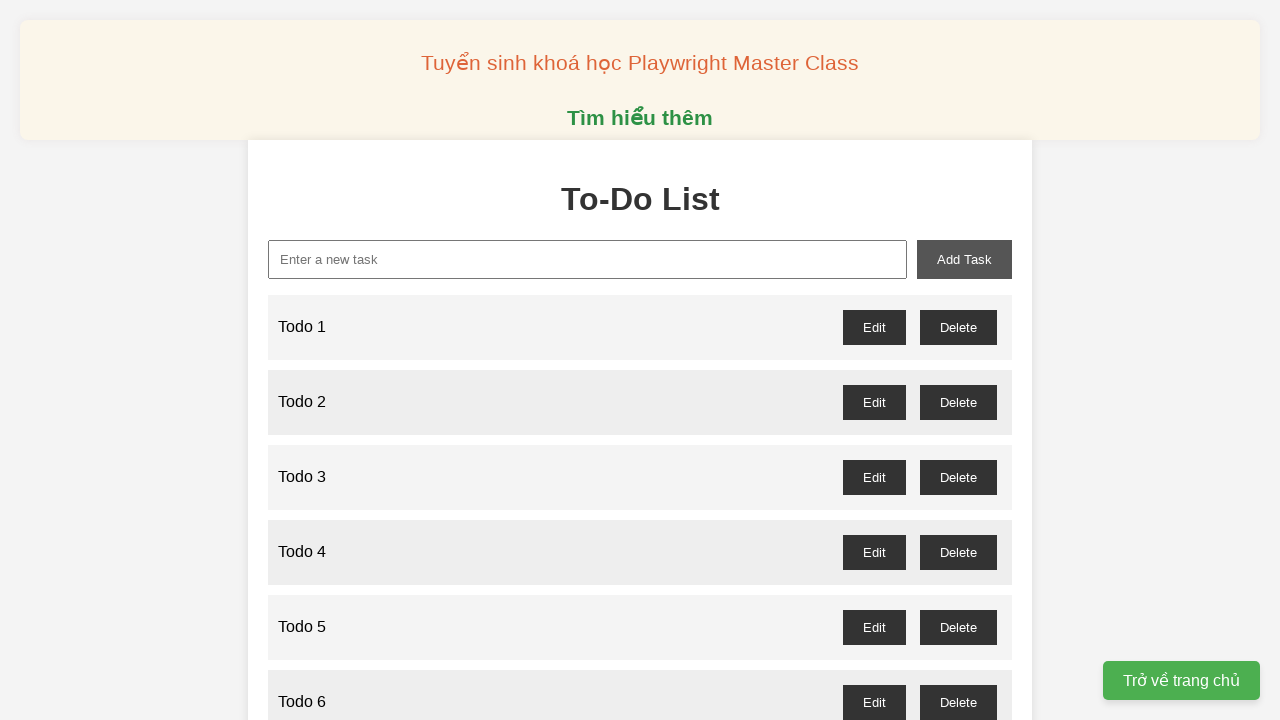

Filled task input field with 'Todo 95' on //*[@id="new-task"]
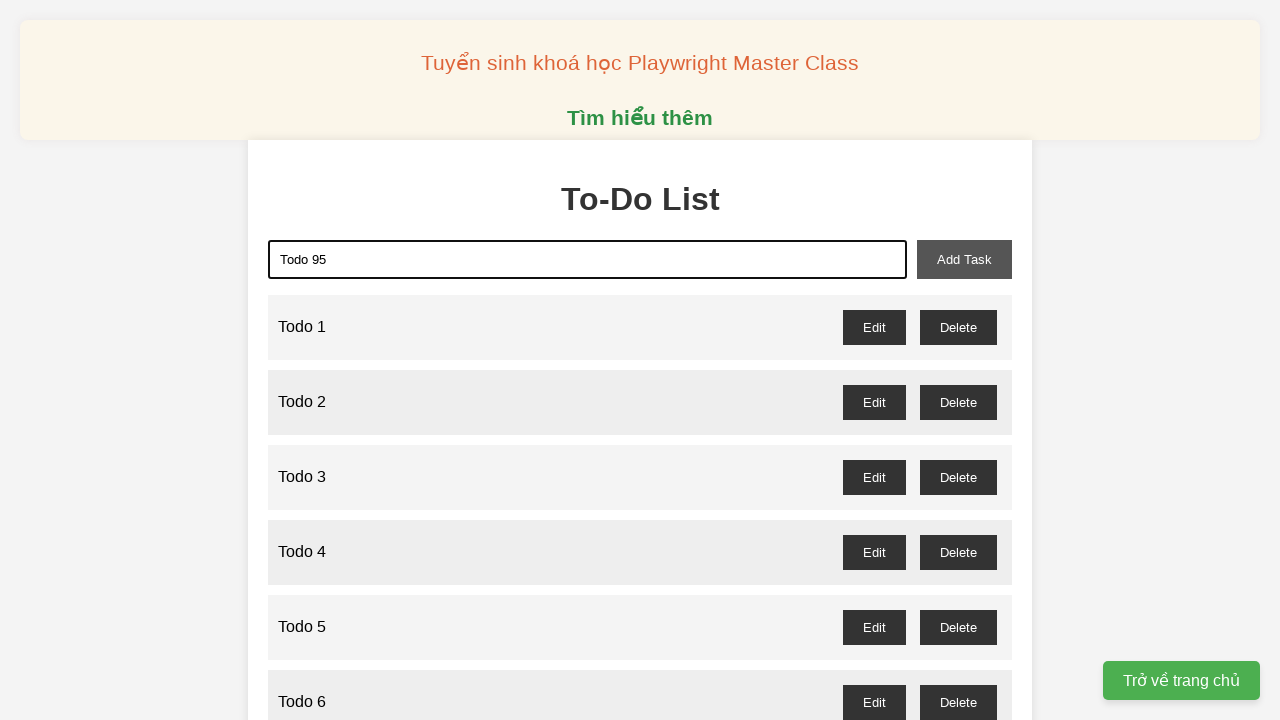

Clicked add task button for Todo 95 at (964, 259) on xpath=//*[@id="add-task"]
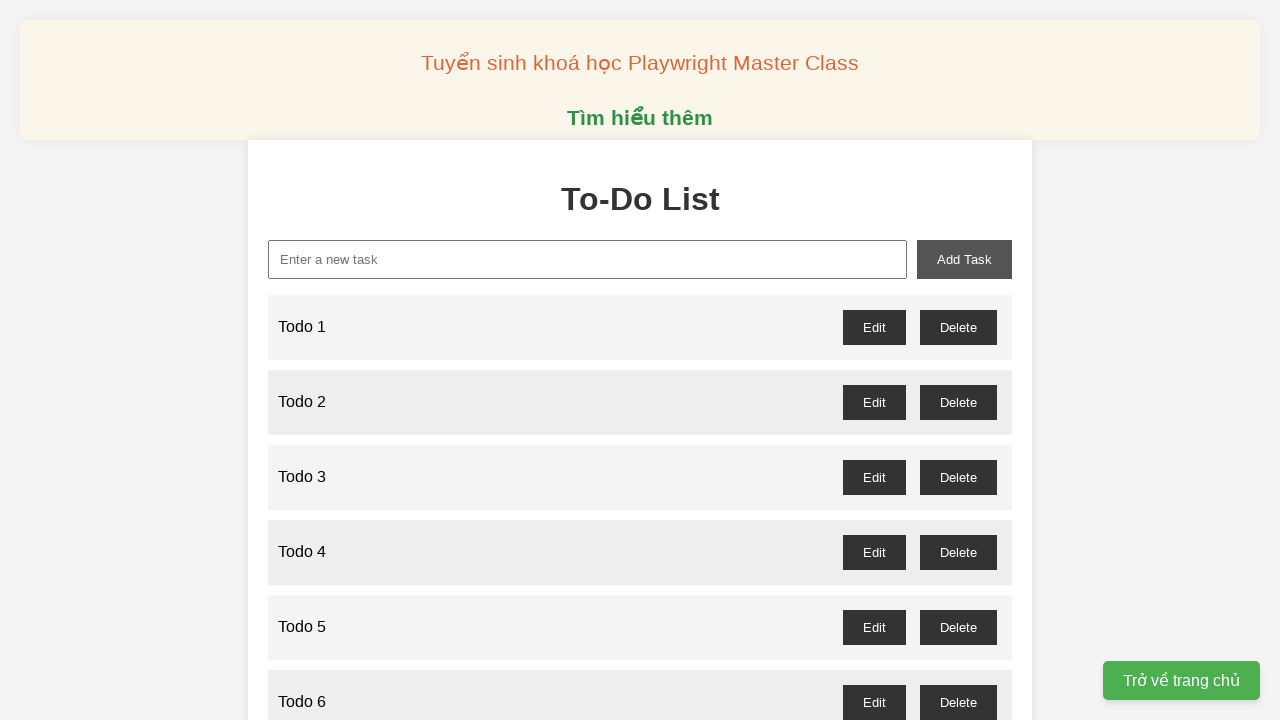

Filled task input field with 'Todo 96' on //*[@id="new-task"]
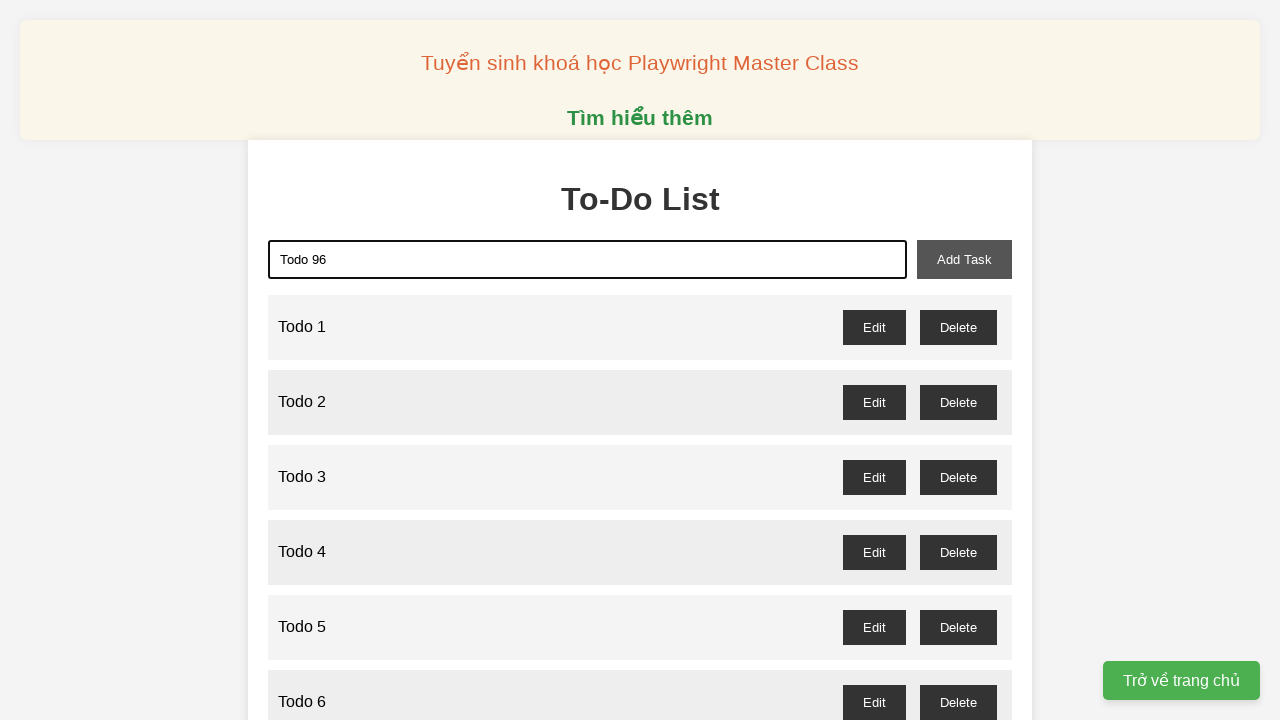

Clicked add task button for Todo 96 at (964, 259) on xpath=//*[@id="add-task"]
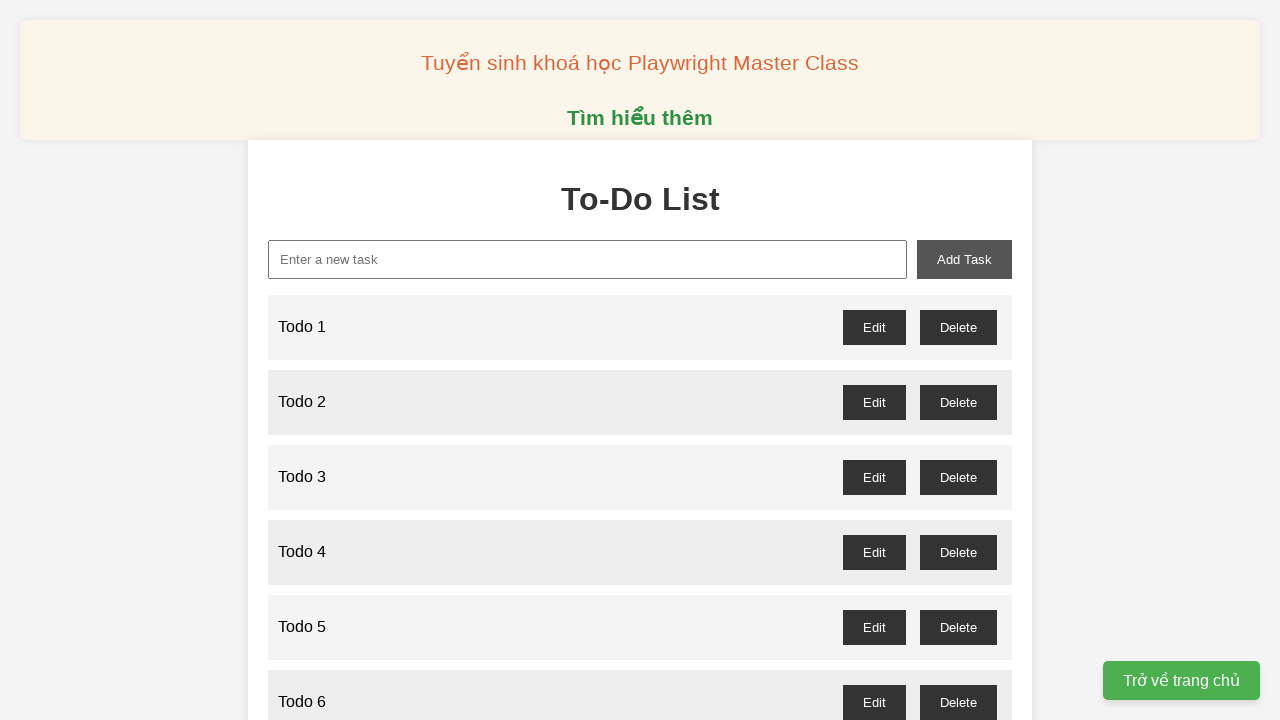

Filled task input field with 'Todo 97' on //*[@id="new-task"]
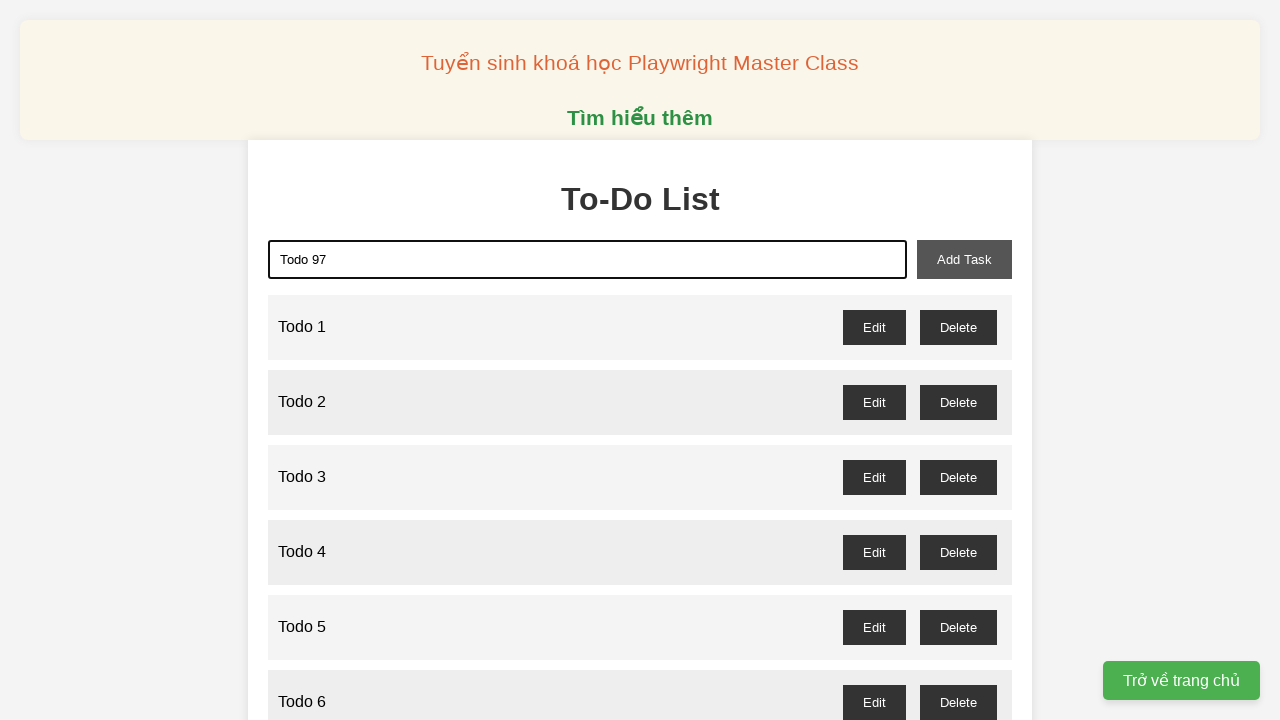

Clicked add task button for Todo 97 at (964, 259) on xpath=//*[@id="add-task"]
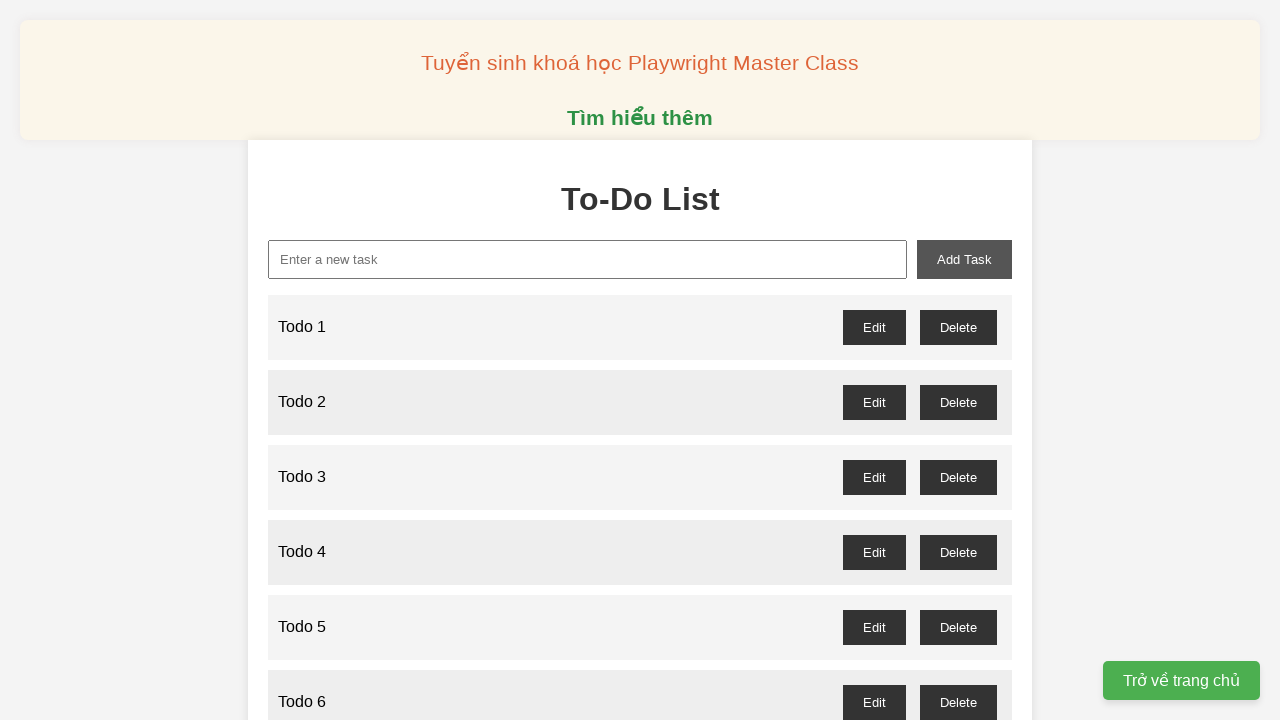

Filled task input field with 'Todo 98' on //*[@id="new-task"]
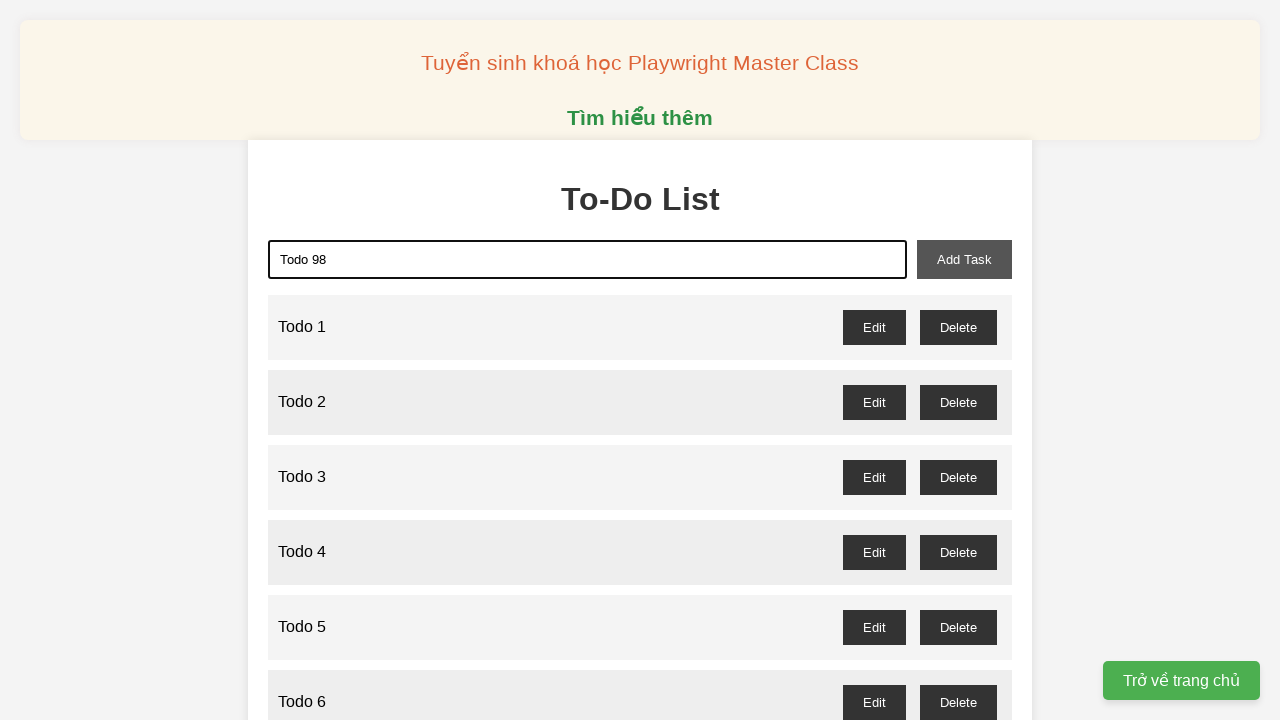

Clicked add task button for Todo 98 at (964, 259) on xpath=//*[@id="add-task"]
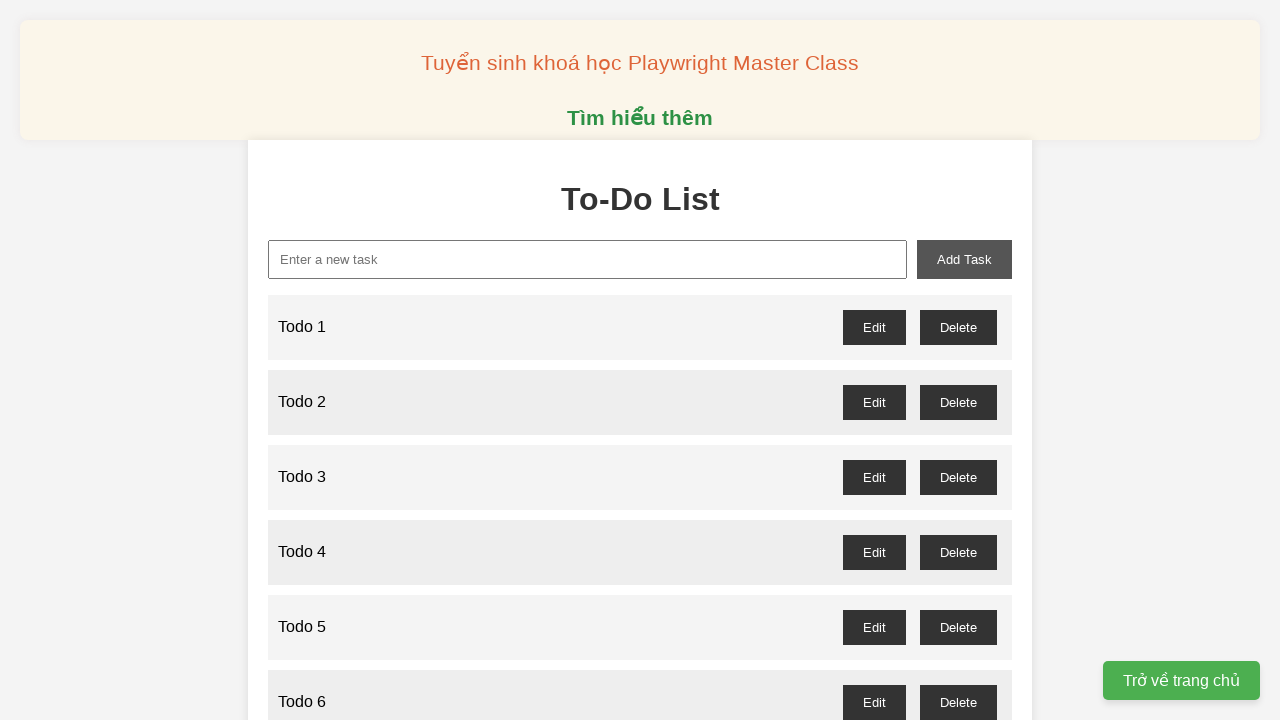

Filled task input field with 'Todo 99' on //*[@id="new-task"]
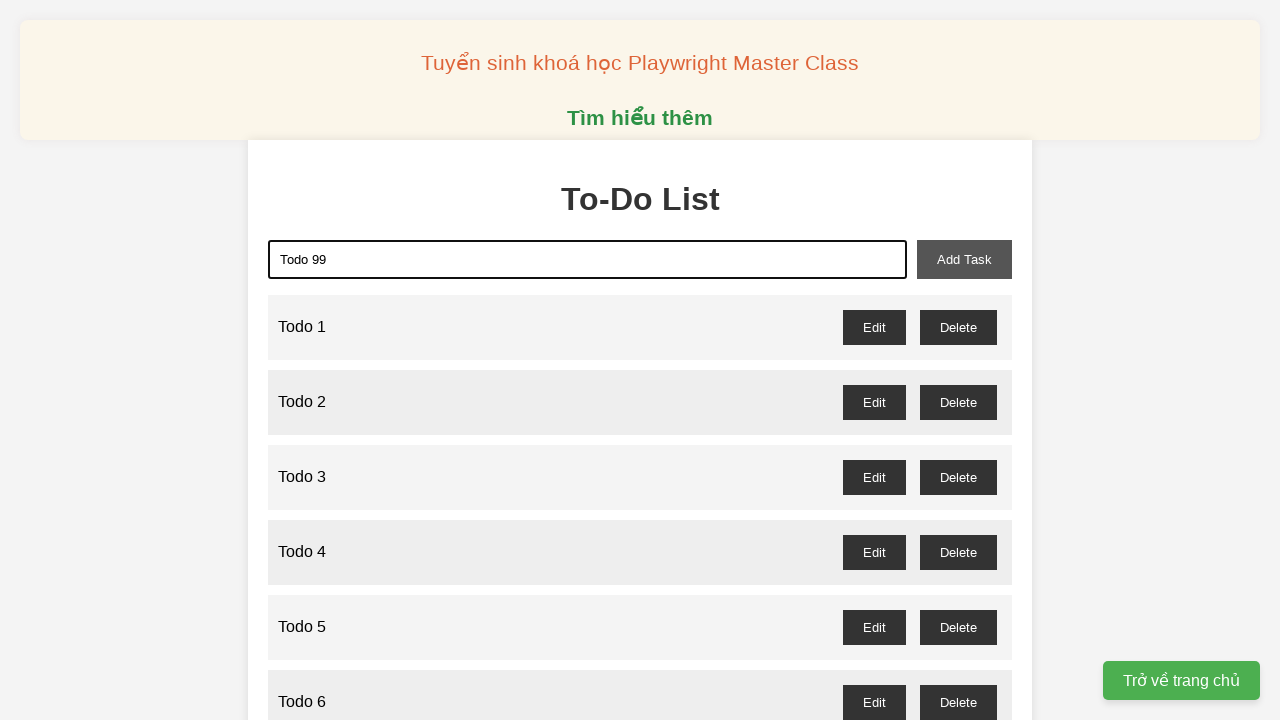

Clicked add task button for Todo 99 at (964, 259) on xpath=//*[@id="add-task"]
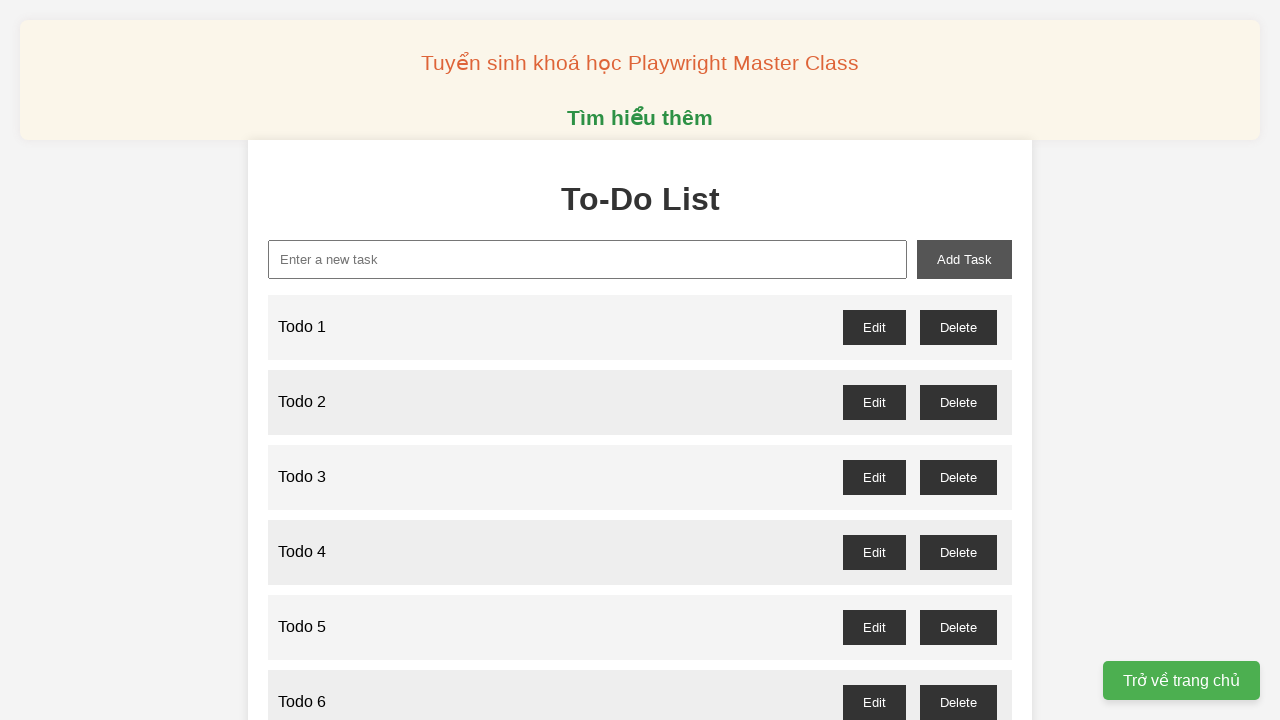

Filled task input field with 'Todo 100' on //*[@id="new-task"]
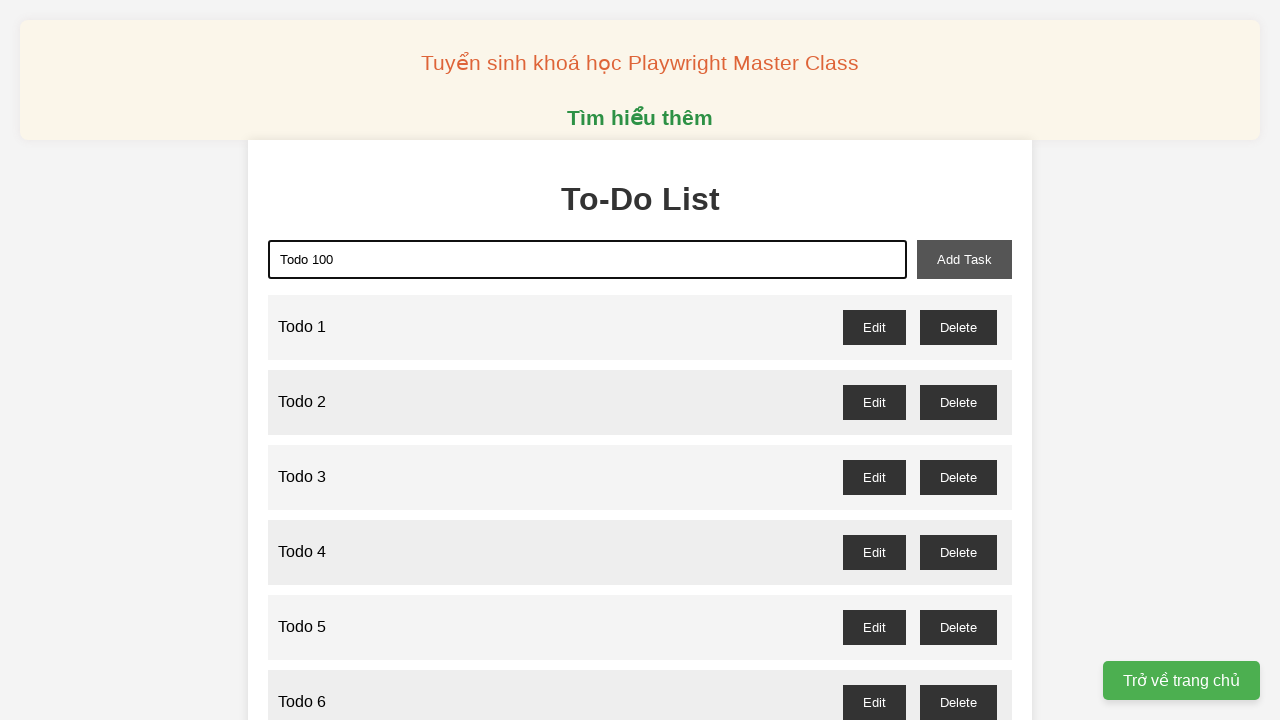

Clicked add task button for Todo 100 at (964, 259) on xpath=//*[@id="add-task"]
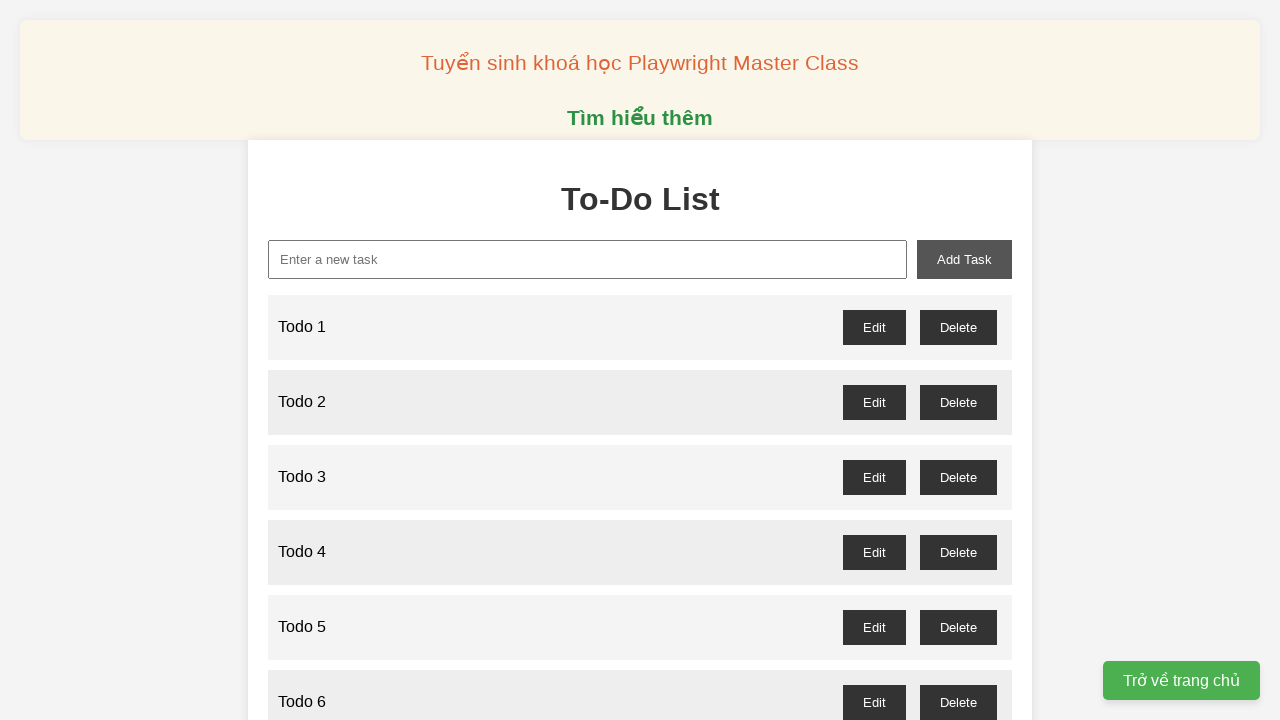

Set up dialog handler to accept confirmation dialogs
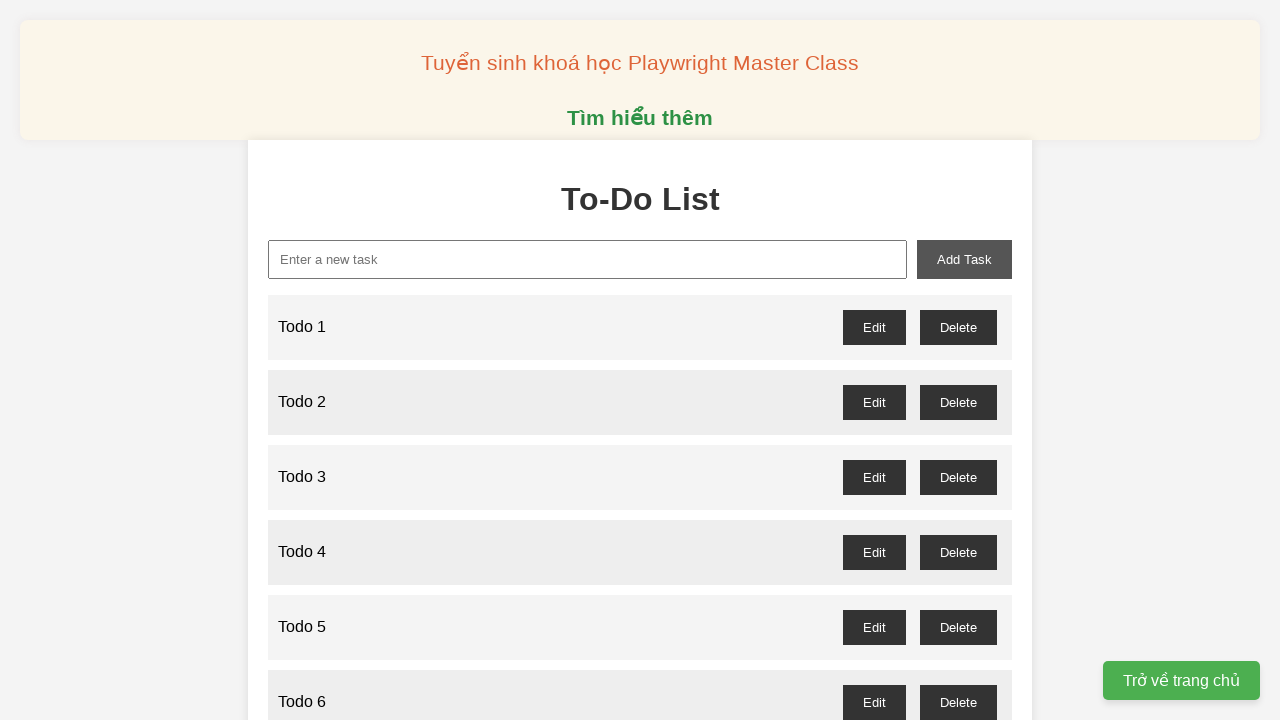

Clicked delete button for odd-numbered task Todo 1 at (958, 327) on //button[@id="todo-1-delete"]
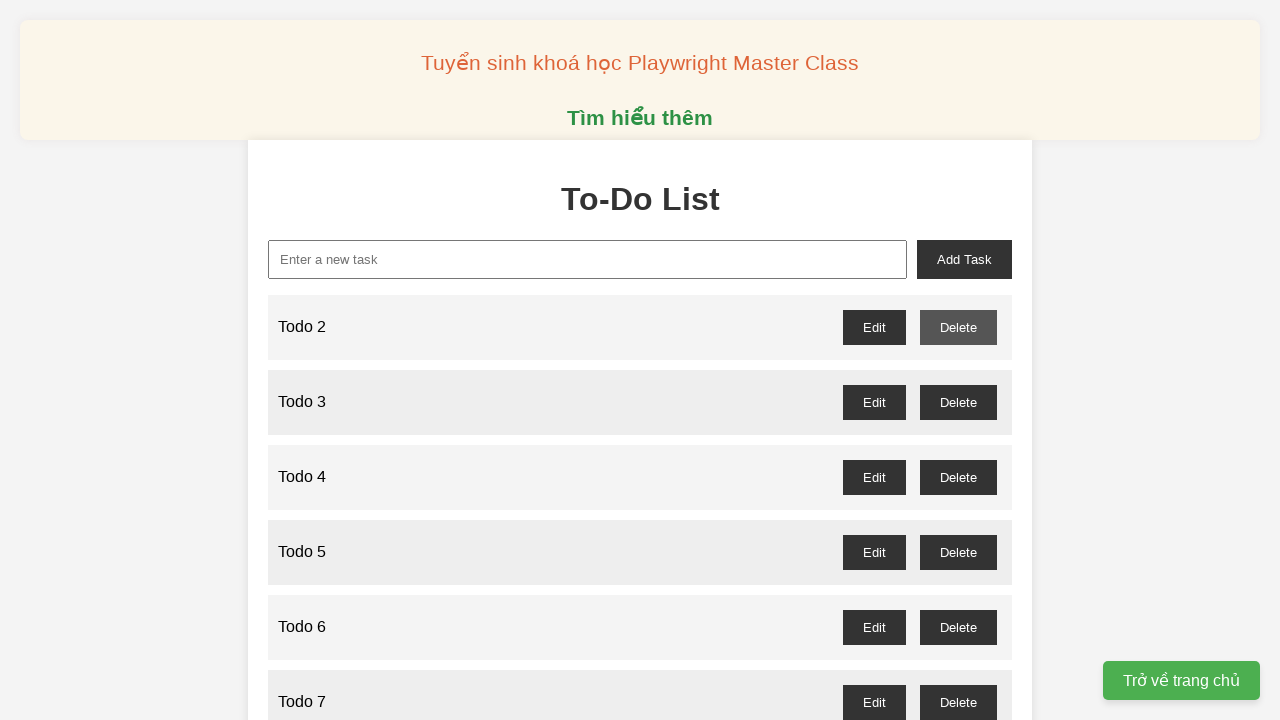

Clicked delete button for odd-numbered task Todo 3 at (958, 402) on //button[@id="todo-3-delete"]
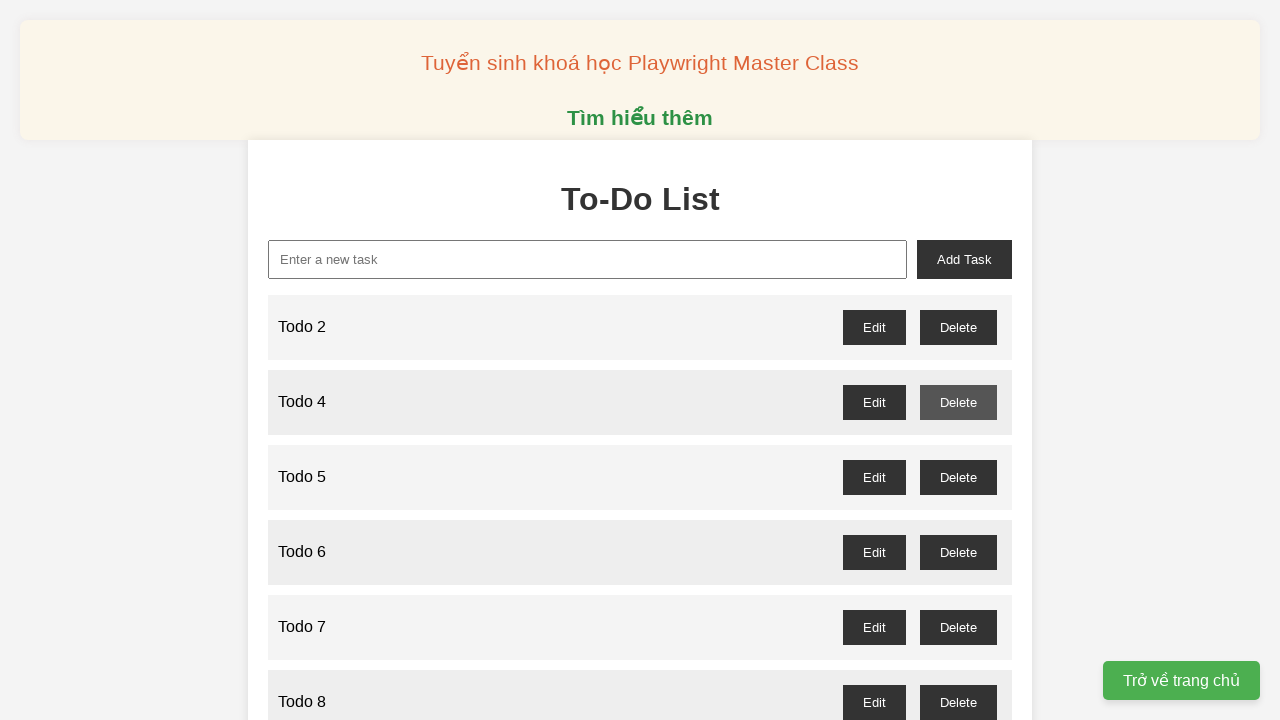

Clicked delete button for odd-numbered task Todo 5 at (958, 477) on //button[@id="todo-5-delete"]
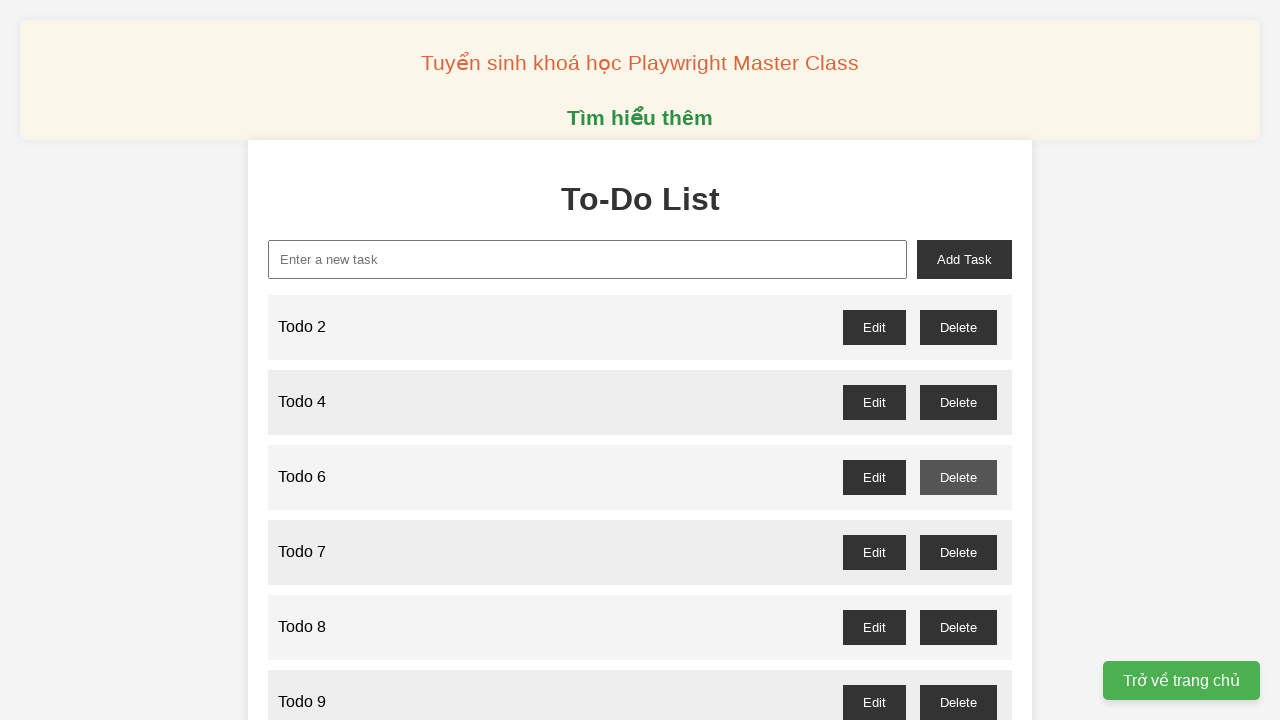

Clicked delete button for odd-numbered task Todo 7 at (958, 552) on //button[@id="todo-7-delete"]
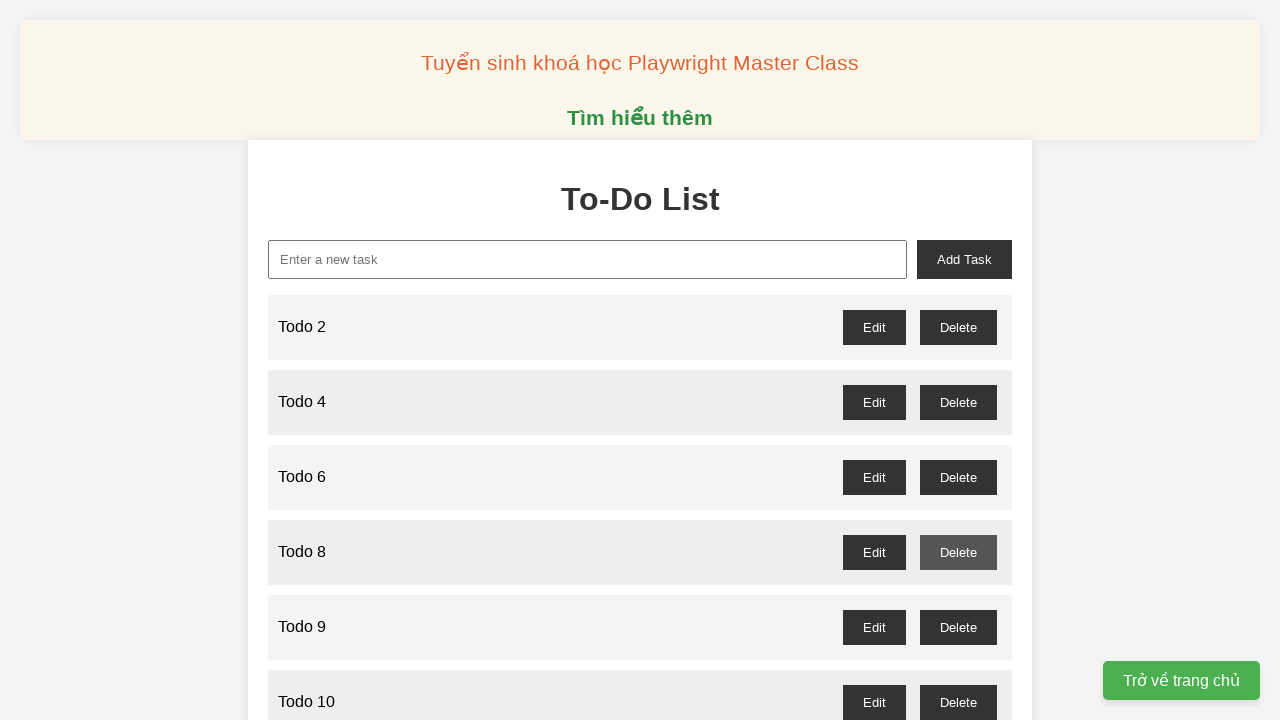

Clicked delete button for odd-numbered task Todo 9 at (958, 627) on //button[@id="todo-9-delete"]
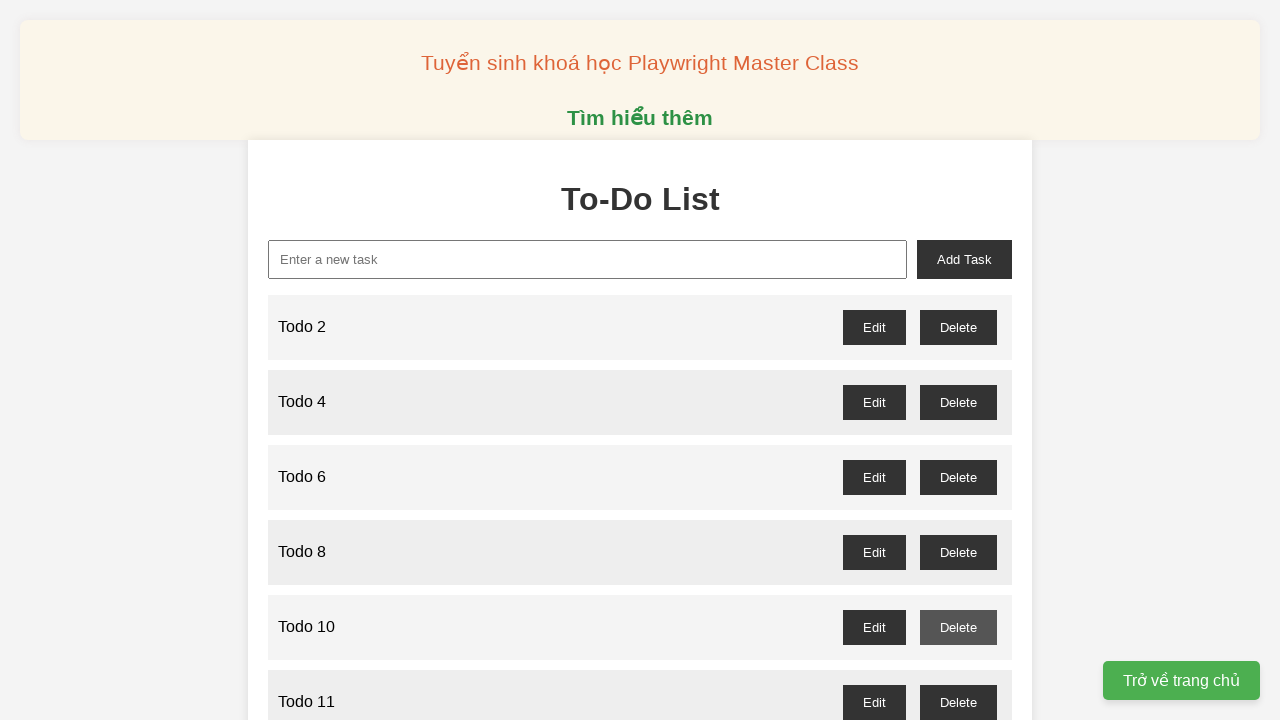

Clicked delete button for odd-numbered task Todo 11 at (958, 702) on //button[@id="todo-11-delete"]
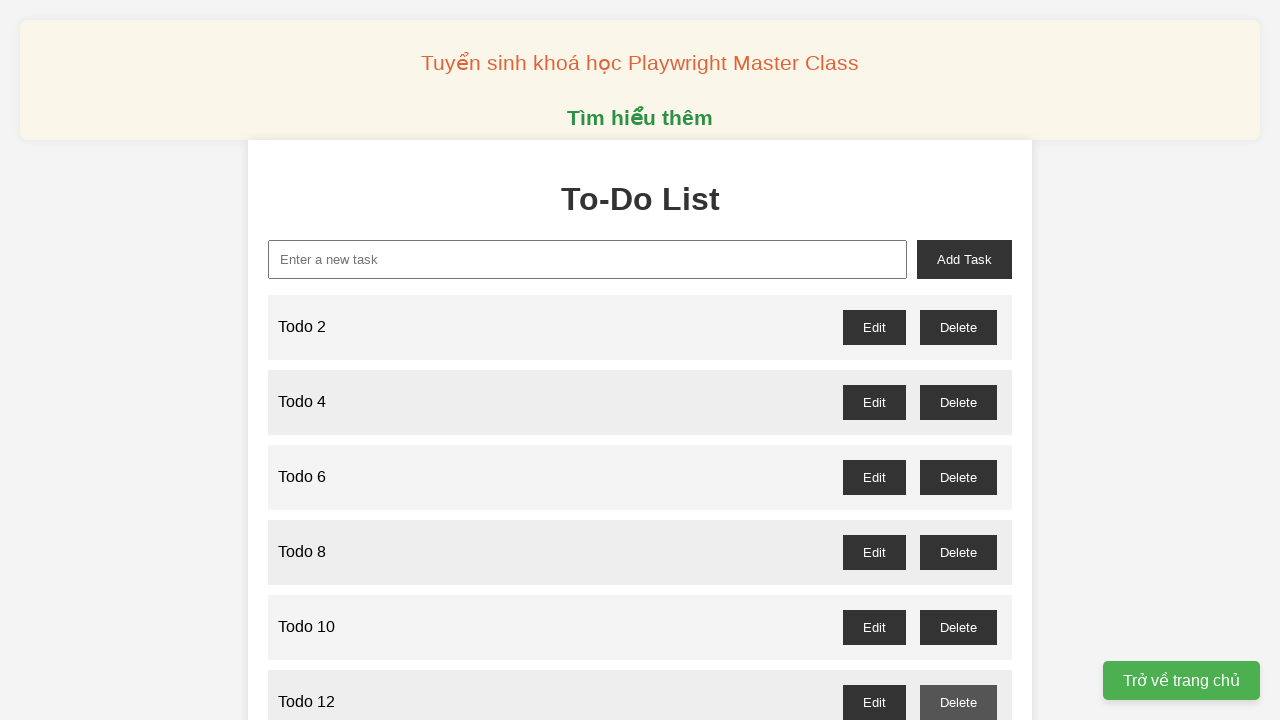

Clicked delete button for odd-numbered task Todo 13 at (958, 360) on //button[@id="todo-13-delete"]
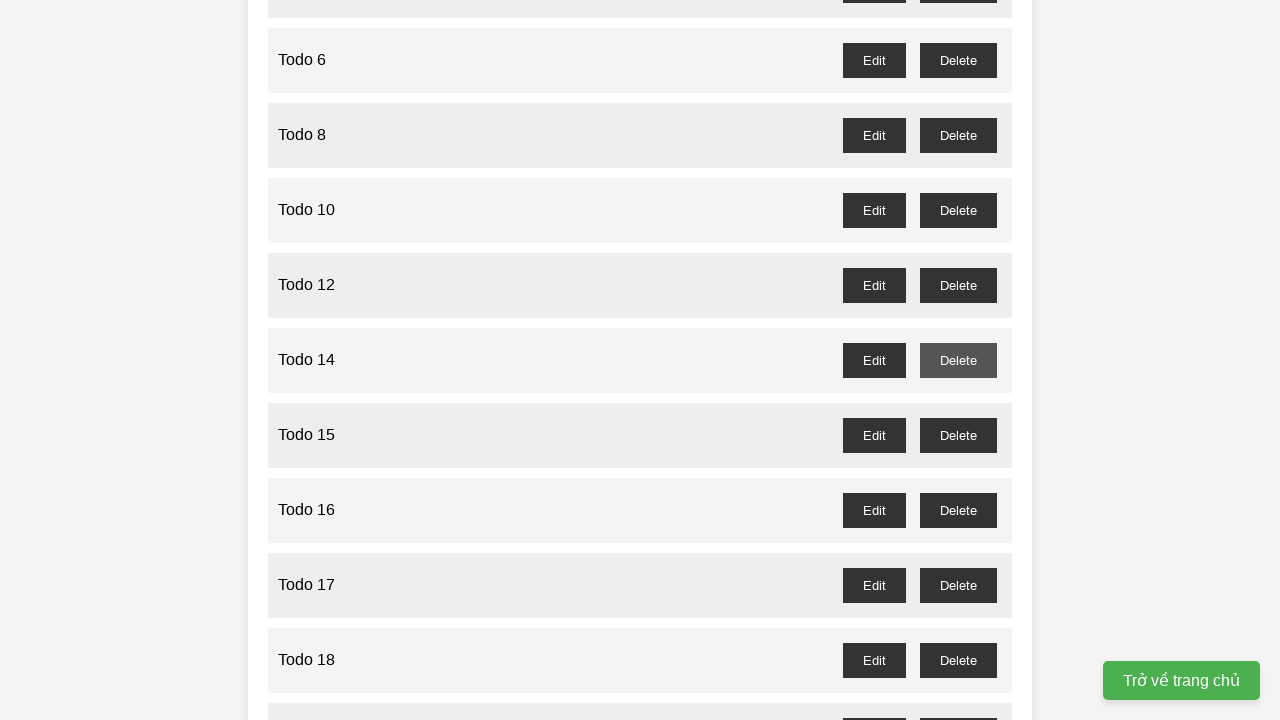

Clicked delete button for odd-numbered task Todo 15 at (958, 435) on //button[@id="todo-15-delete"]
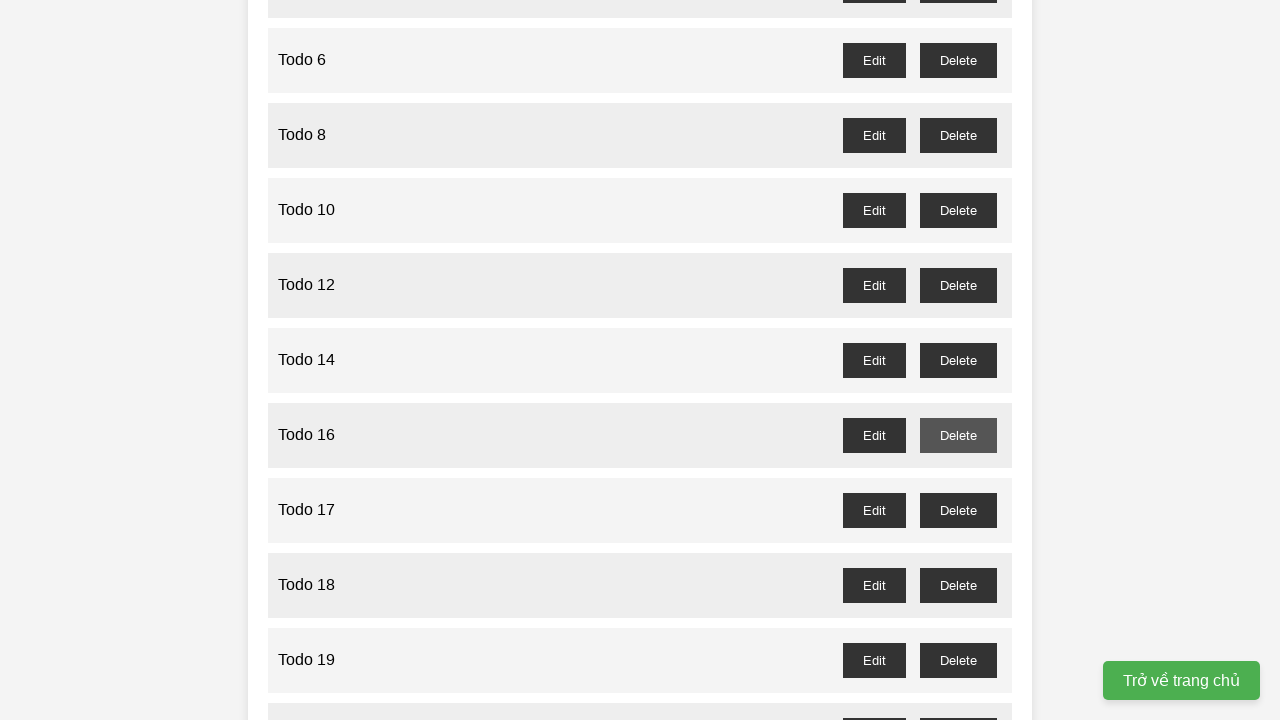

Clicked delete button for odd-numbered task Todo 17 at (958, 510) on //button[@id="todo-17-delete"]
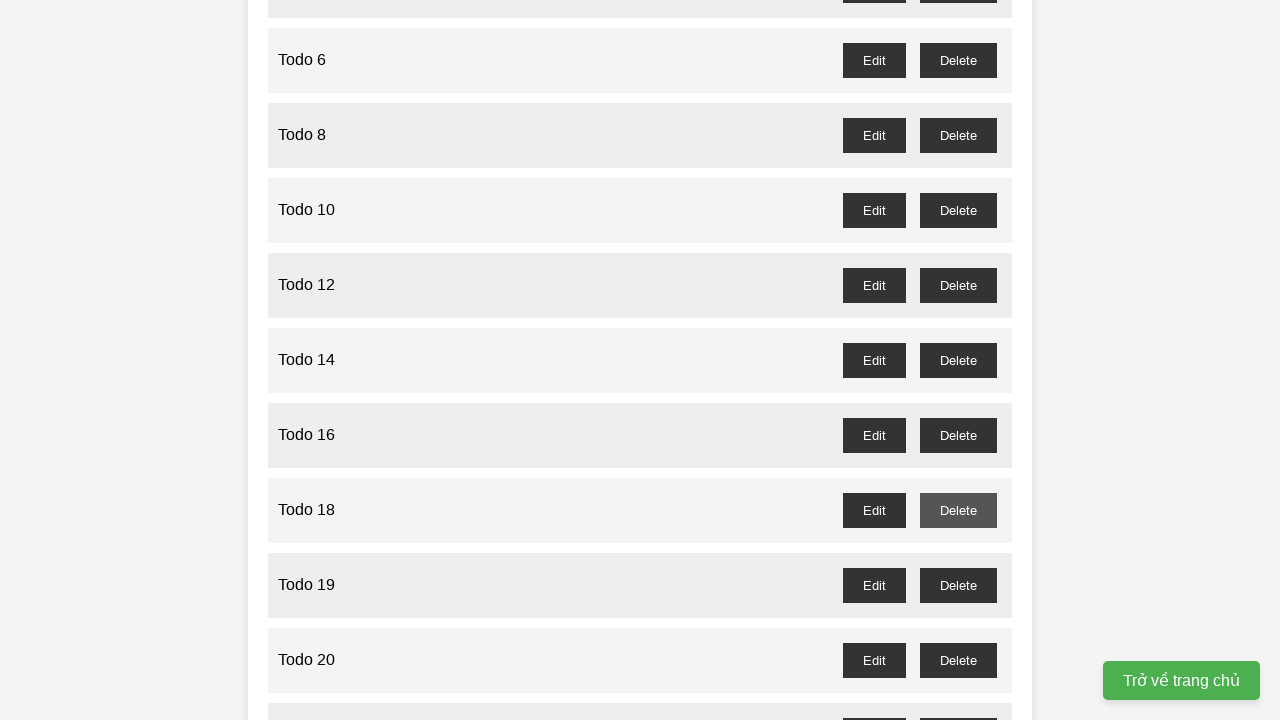

Clicked delete button for odd-numbered task Todo 19 at (958, 585) on //button[@id="todo-19-delete"]
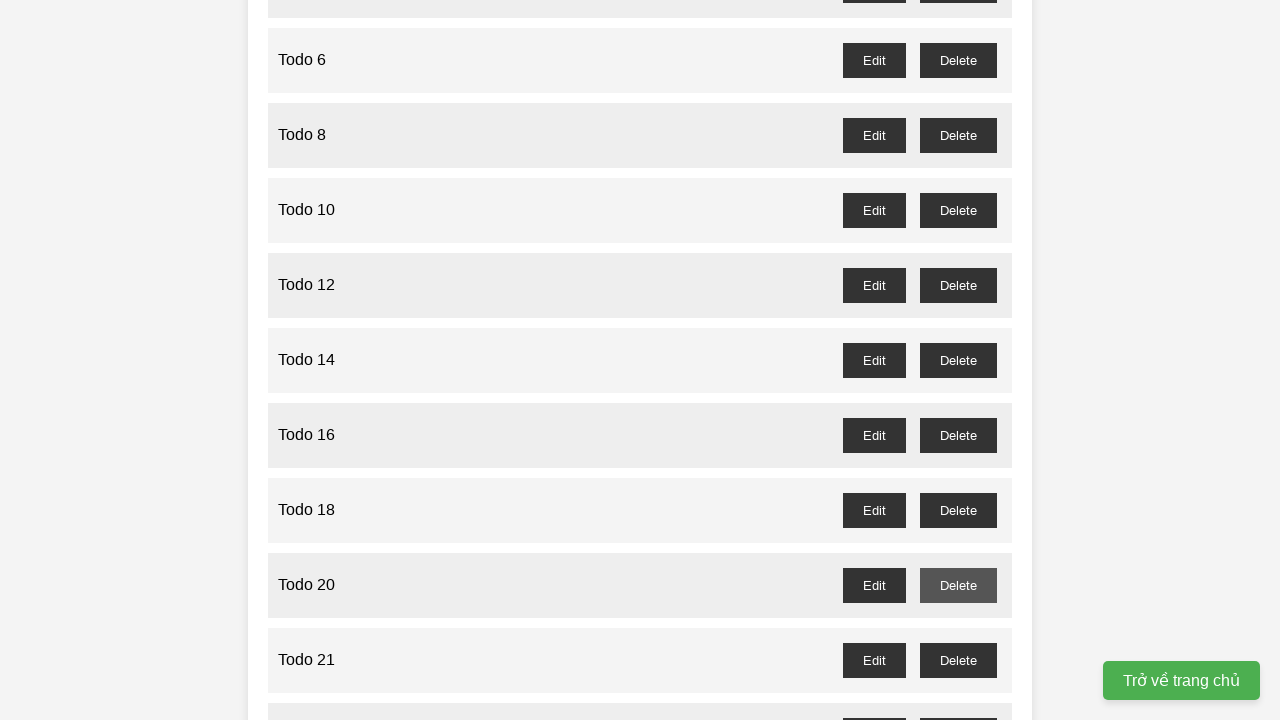

Clicked delete button for odd-numbered task Todo 21 at (958, 660) on //button[@id="todo-21-delete"]
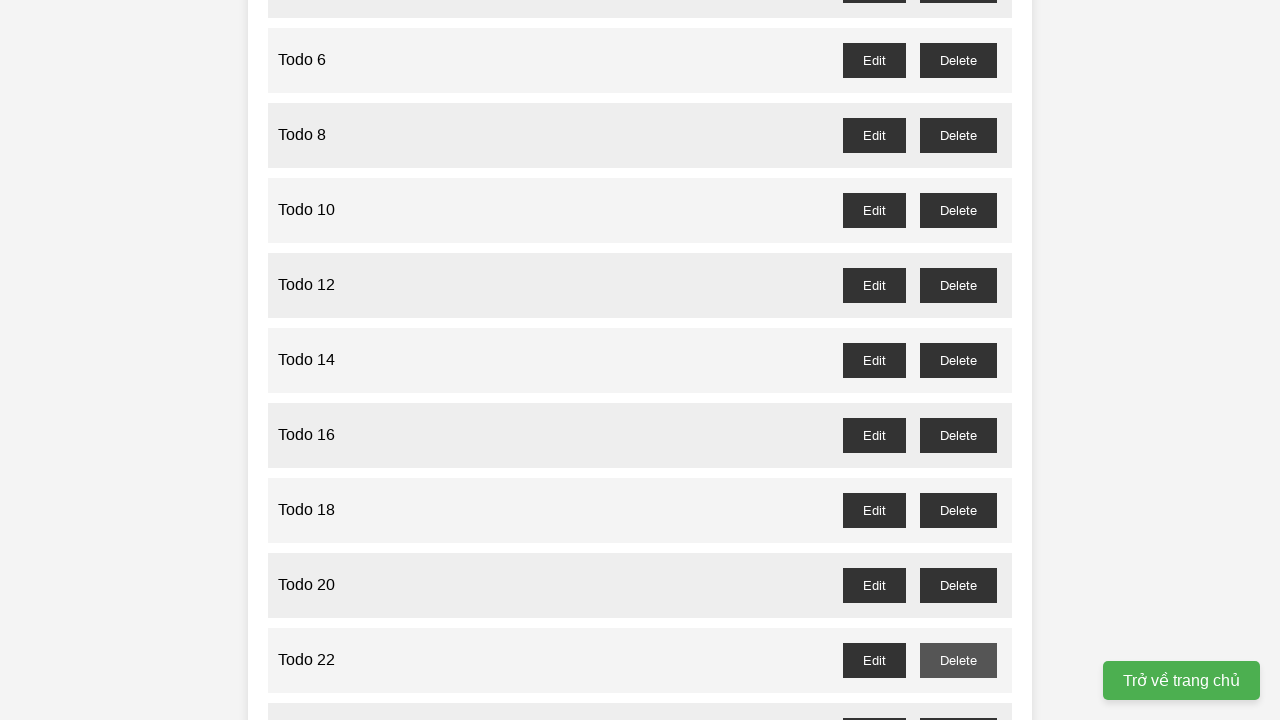

Clicked delete button for odd-numbered task Todo 23 at (958, 703) on //button[@id="todo-23-delete"]
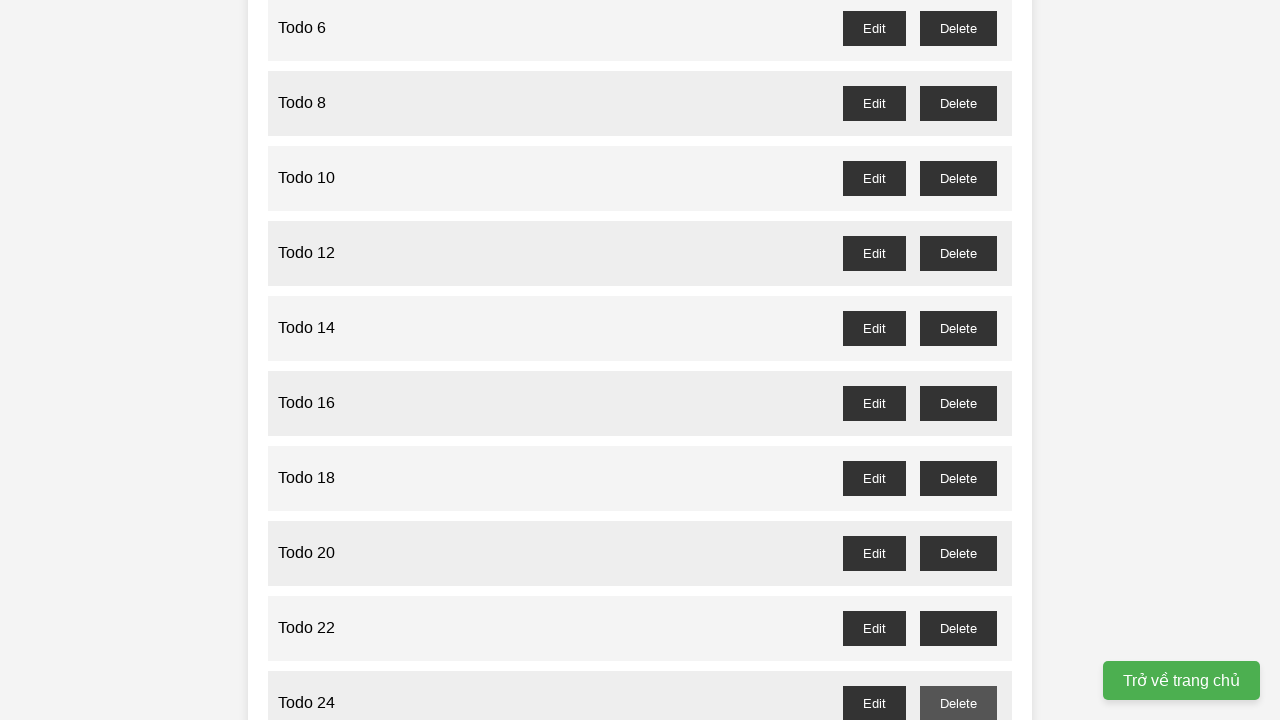

Clicked delete button for odd-numbered task Todo 25 at (958, 360) on //button[@id="todo-25-delete"]
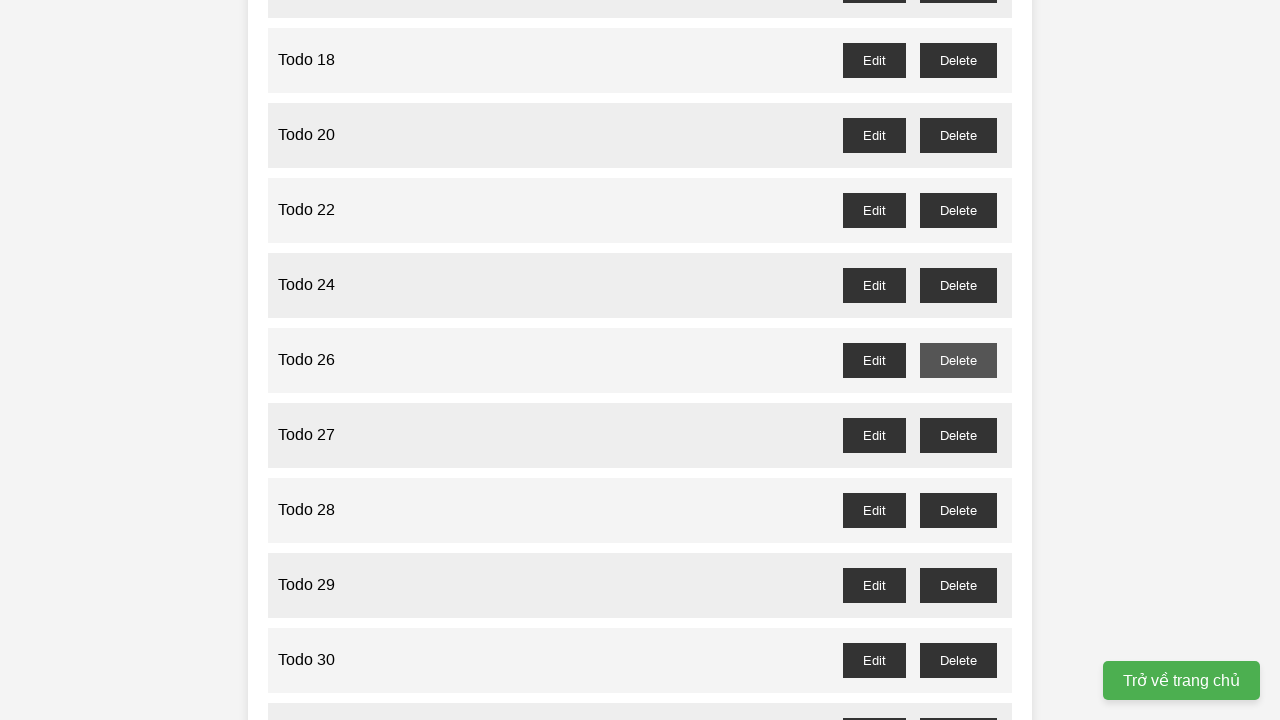

Clicked delete button for odd-numbered task Todo 27 at (958, 435) on //button[@id="todo-27-delete"]
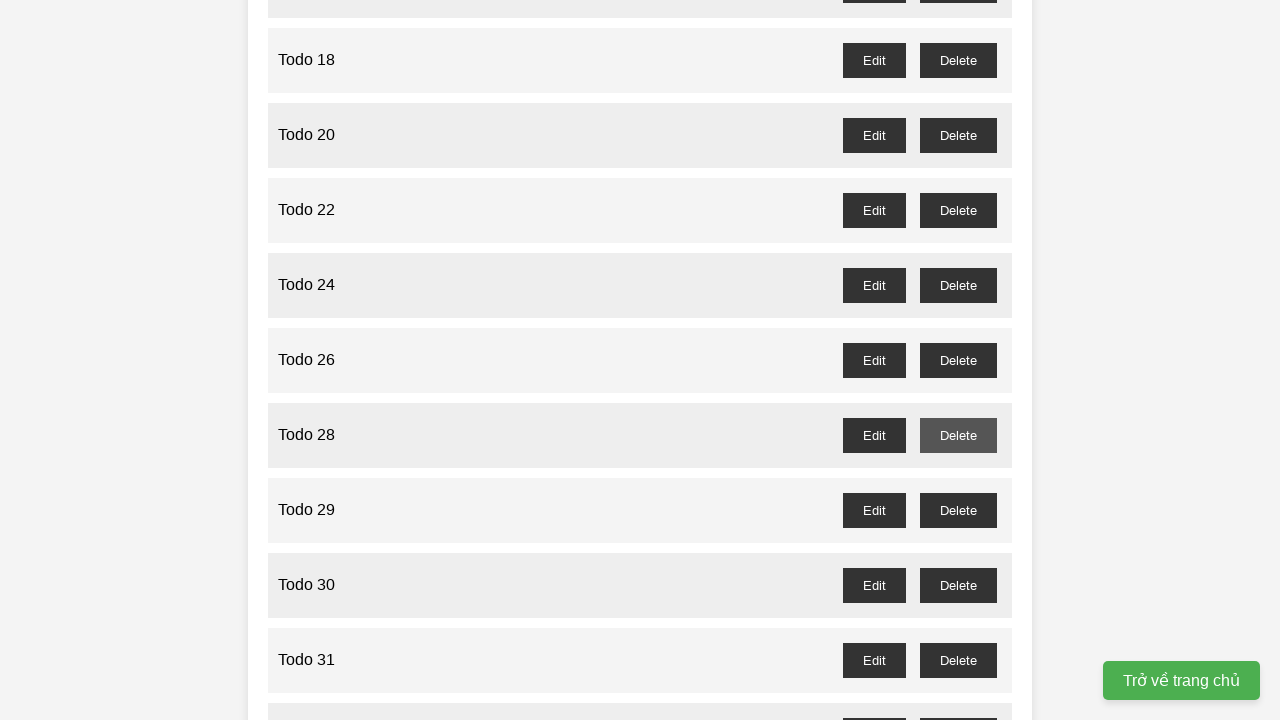

Clicked delete button for odd-numbered task Todo 29 at (958, 510) on //button[@id="todo-29-delete"]
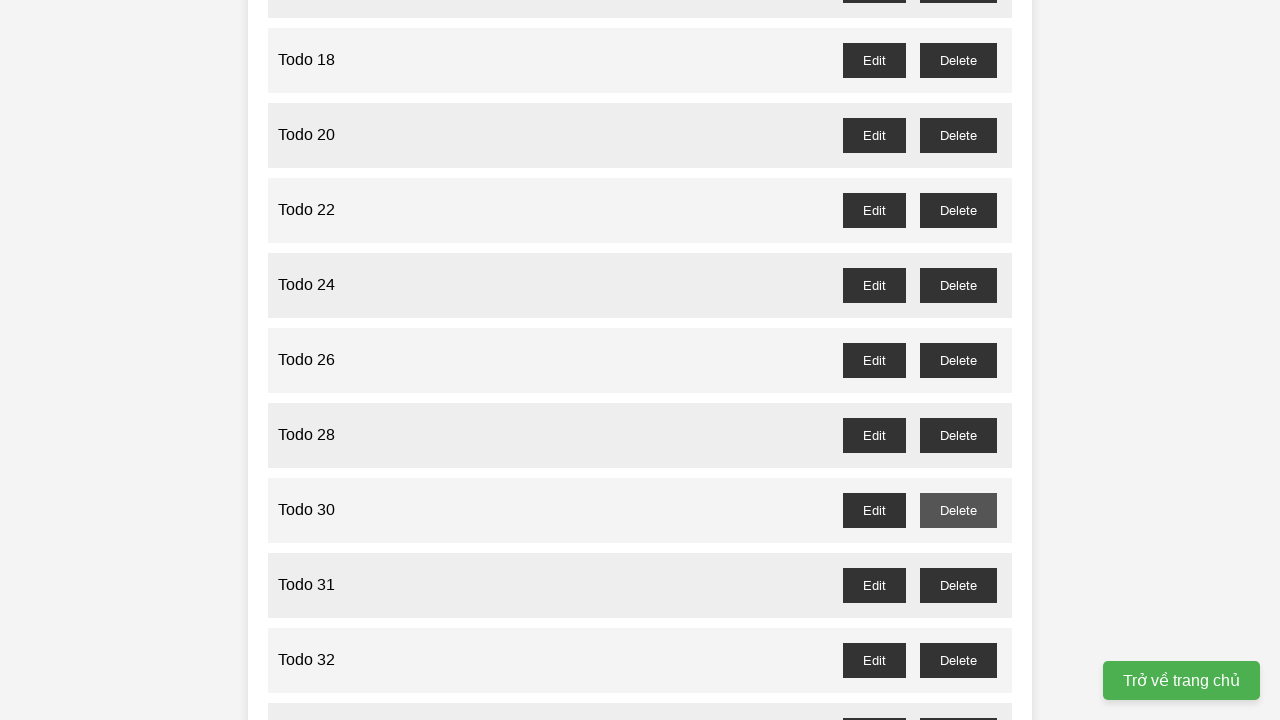

Clicked delete button for odd-numbered task Todo 31 at (958, 585) on //button[@id="todo-31-delete"]
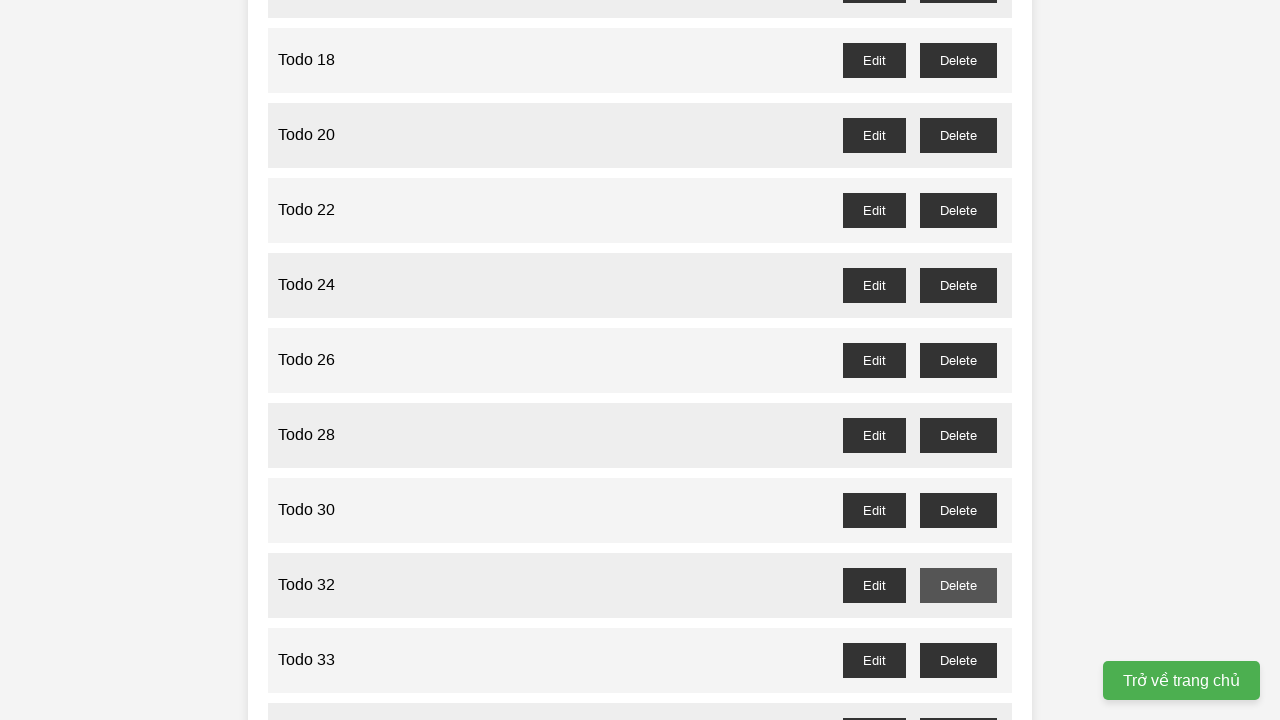

Clicked delete button for odd-numbered task Todo 33 at (958, 660) on //button[@id="todo-33-delete"]
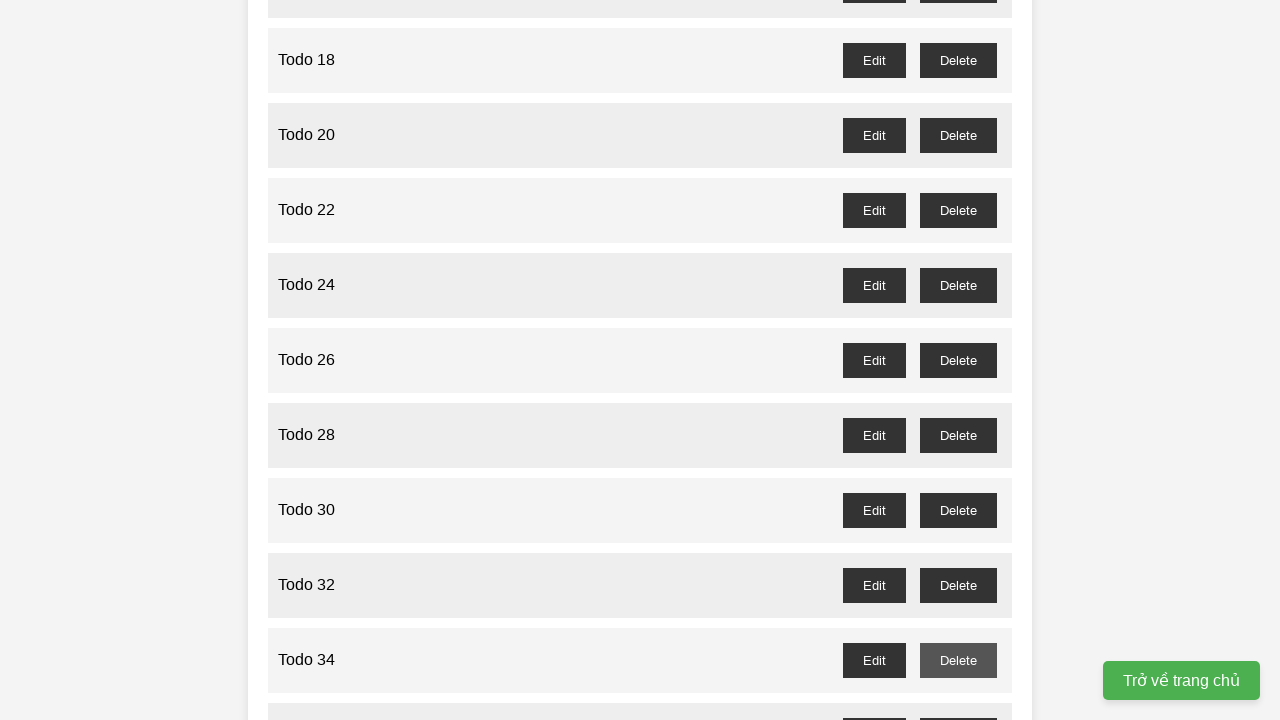

Clicked delete button for odd-numbered task Todo 35 at (958, 703) on //button[@id="todo-35-delete"]
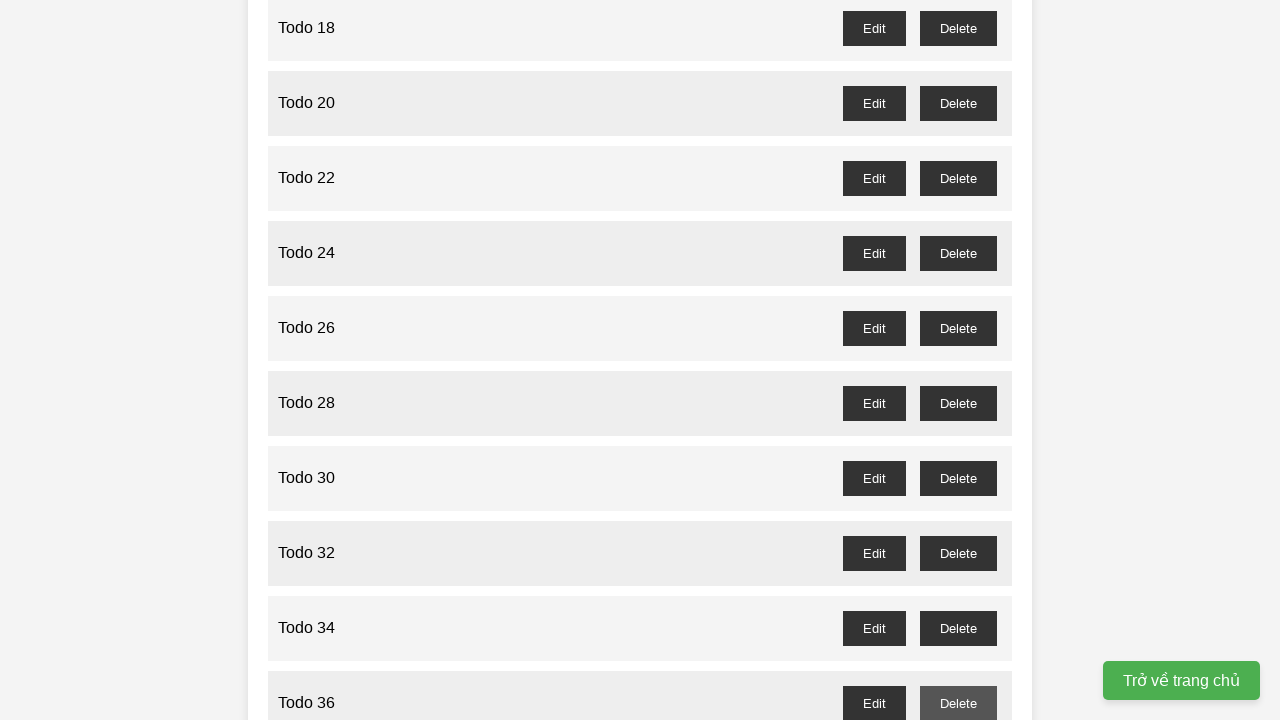

Clicked delete button for odd-numbered task Todo 37 at (958, 360) on //button[@id="todo-37-delete"]
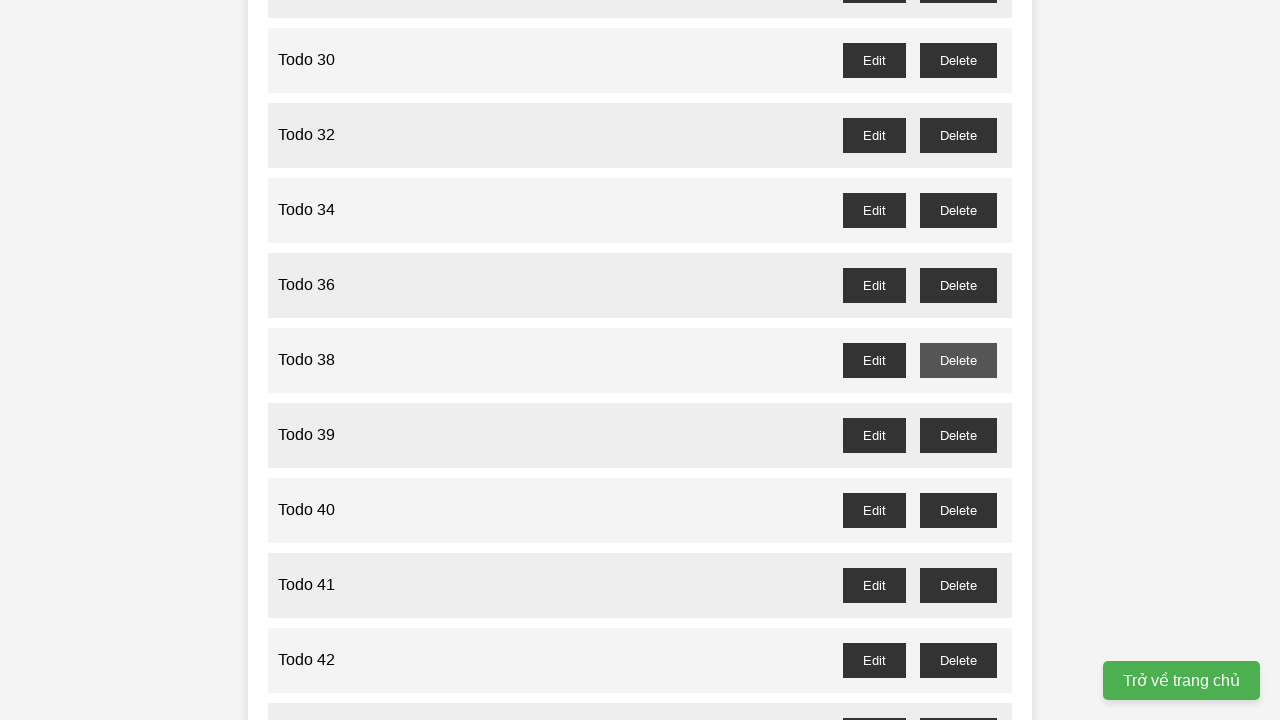

Clicked delete button for odd-numbered task Todo 39 at (958, 435) on //button[@id="todo-39-delete"]
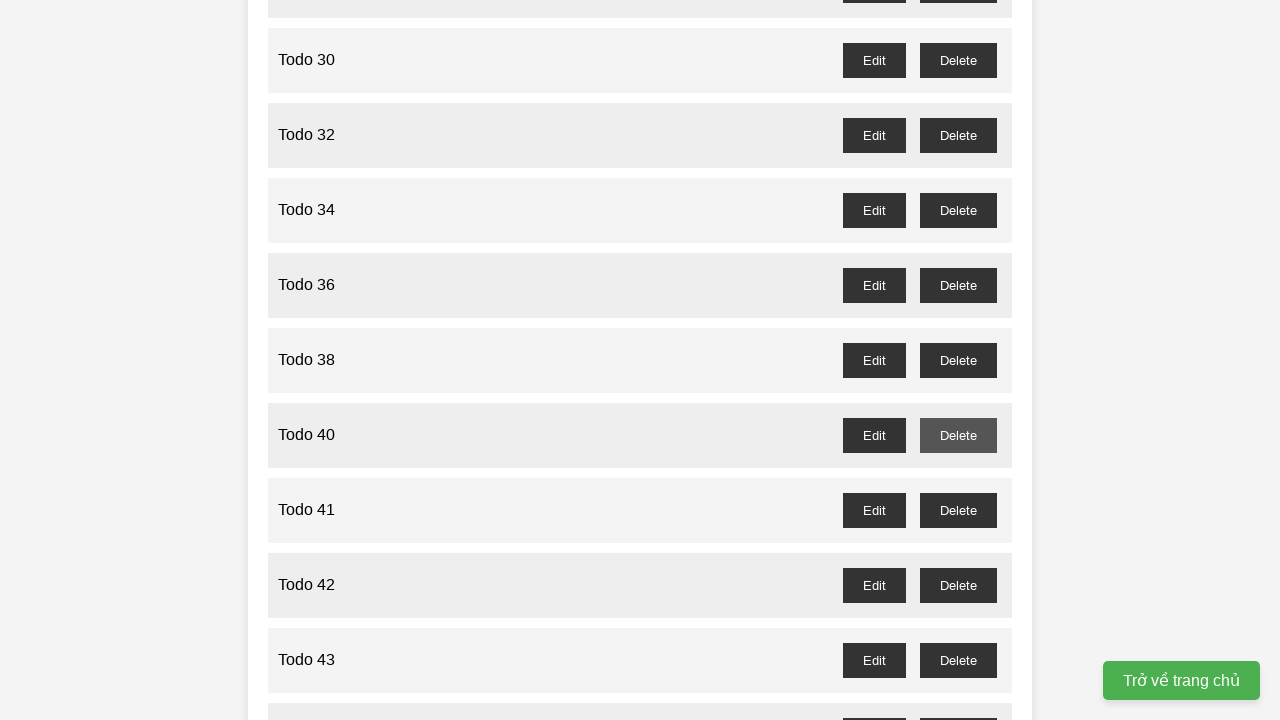

Clicked delete button for odd-numbered task Todo 41 at (958, 510) on //button[@id="todo-41-delete"]
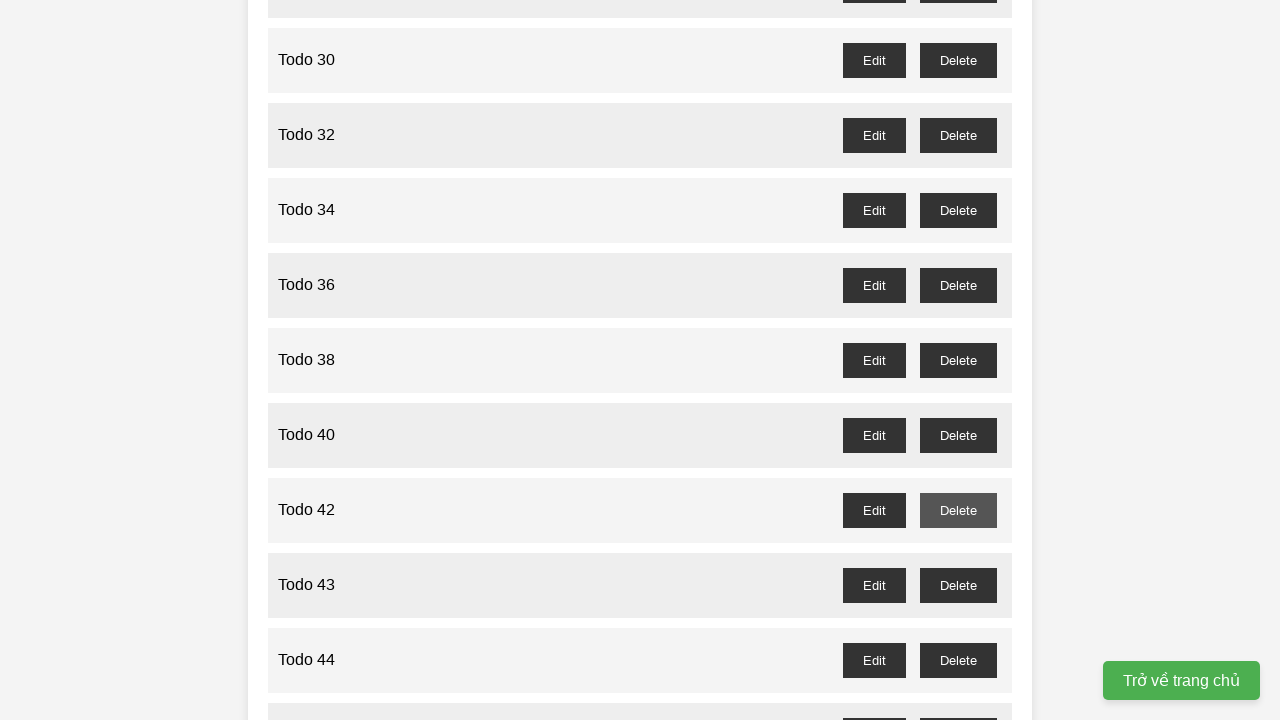

Clicked delete button for odd-numbered task Todo 43 at (958, 585) on //button[@id="todo-43-delete"]
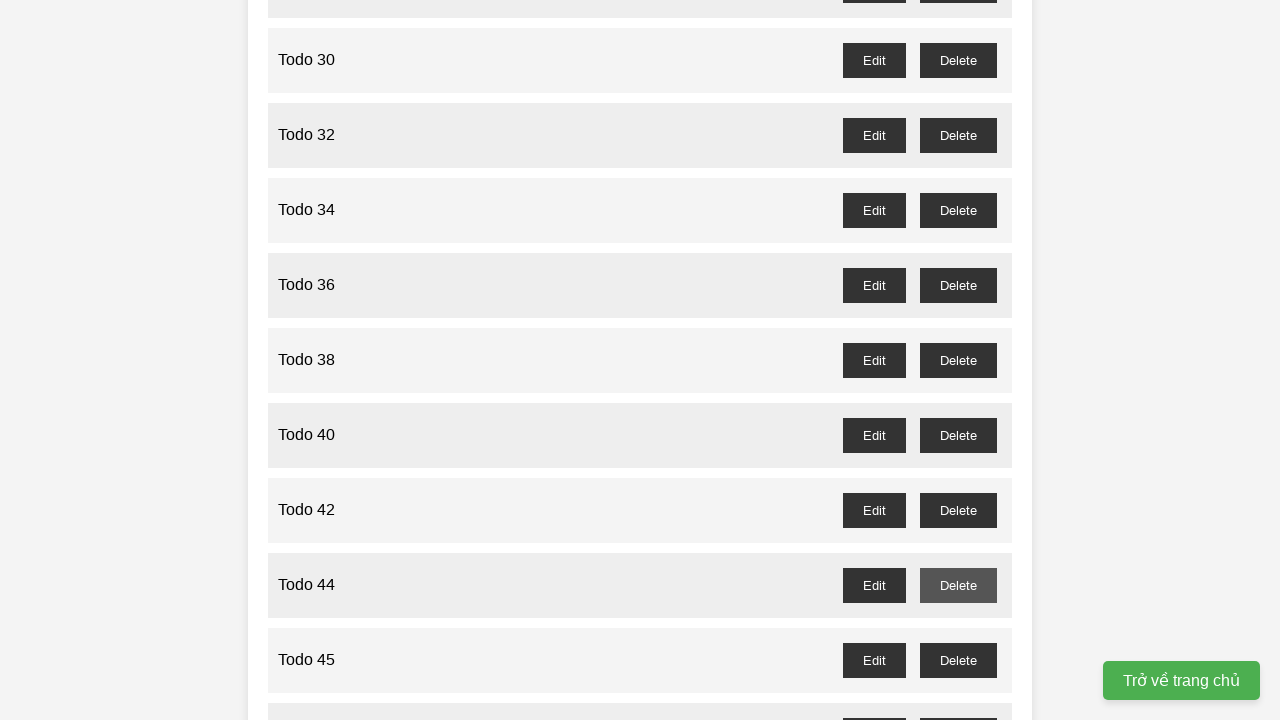

Clicked delete button for odd-numbered task Todo 45 at (958, 660) on //button[@id="todo-45-delete"]
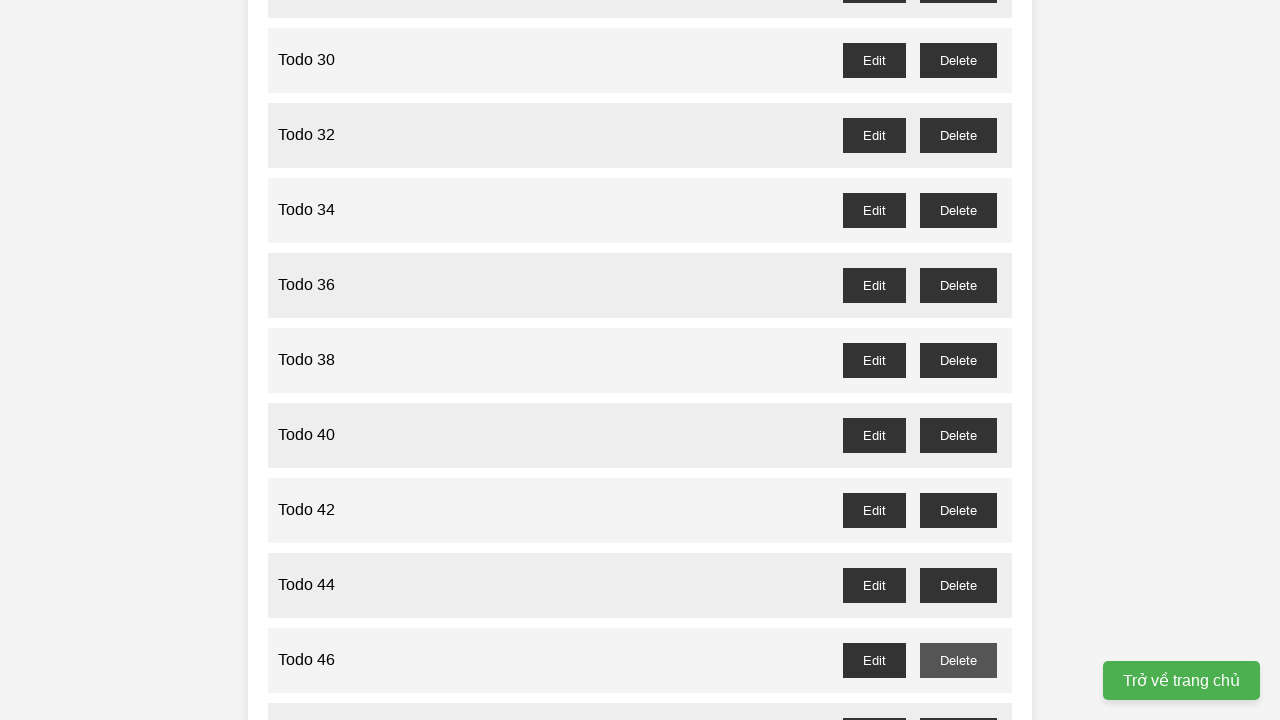

Clicked delete button for odd-numbered task Todo 47 at (958, 703) on //button[@id="todo-47-delete"]
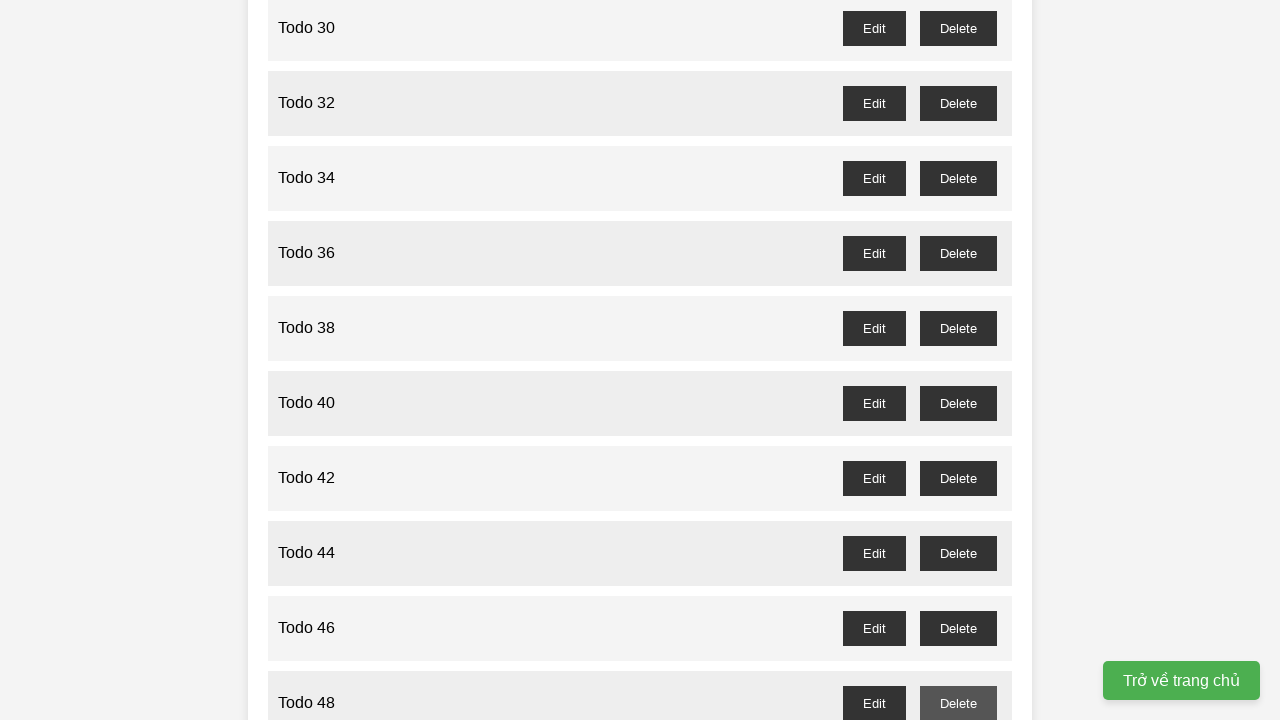

Clicked delete button for odd-numbered task Todo 49 at (958, 360) on //button[@id="todo-49-delete"]
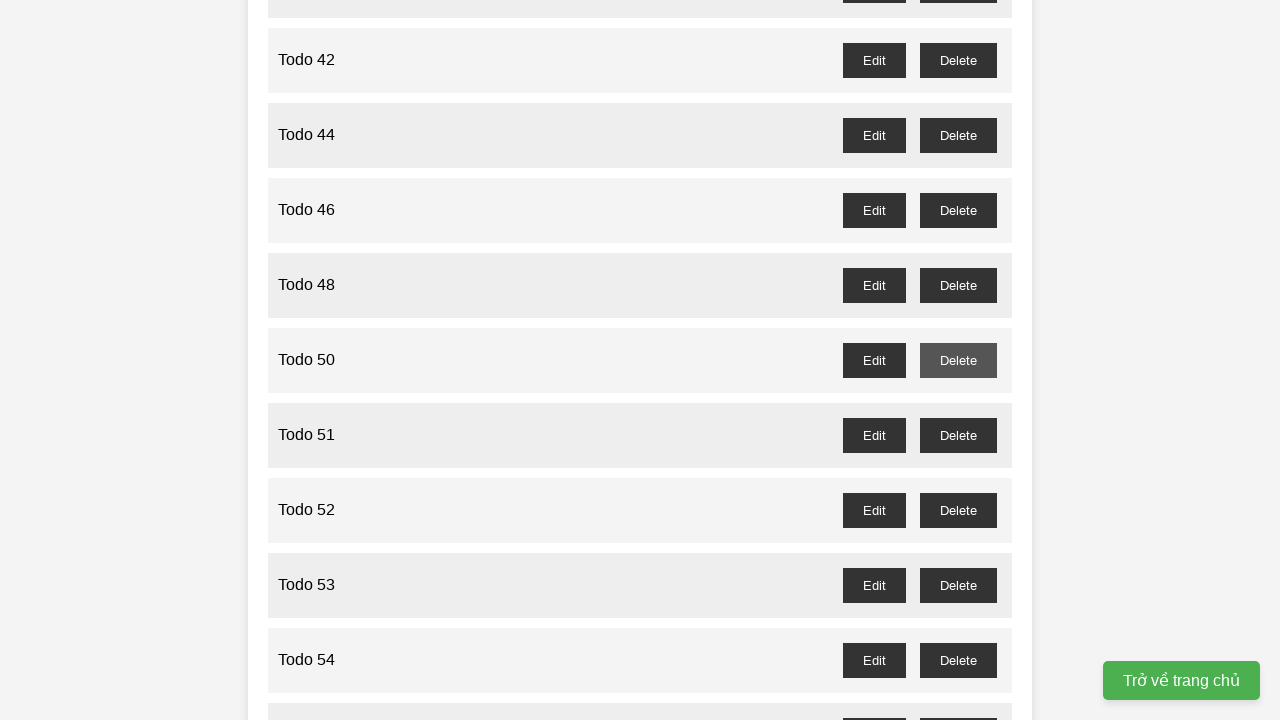

Clicked delete button for odd-numbered task Todo 51 at (958, 435) on //button[@id="todo-51-delete"]
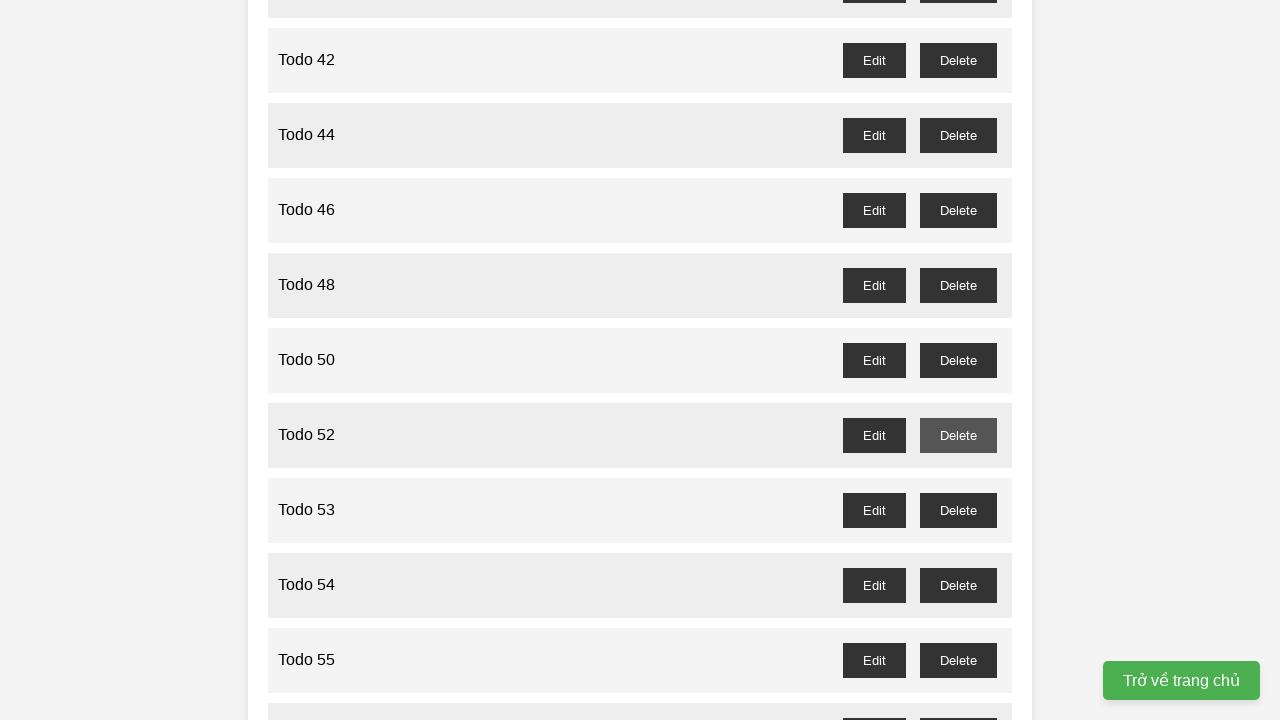

Clicked delete button for odd-numbered task Todo 53 at (958, 510) on //button[@id="todo-53-delete"]
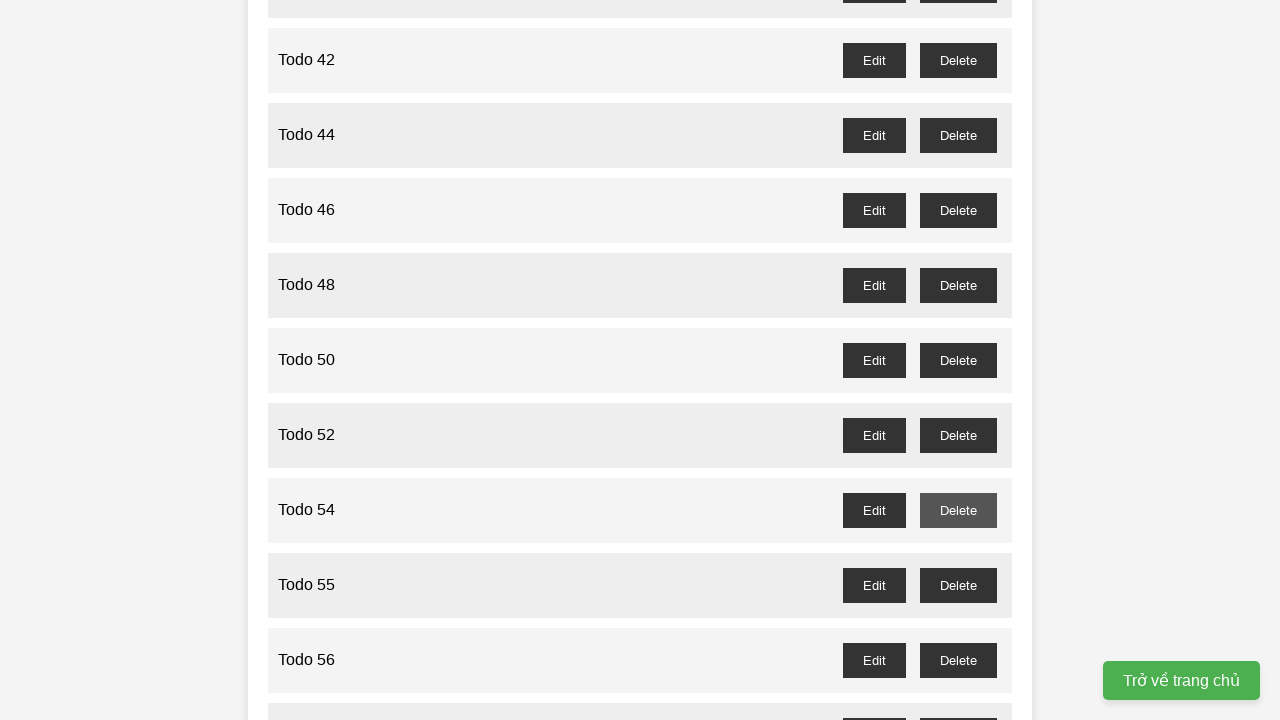

Clicked delete button for odd-numbered task Todo 55 at (958, 585) on //button[@id="todo-55-delete"]
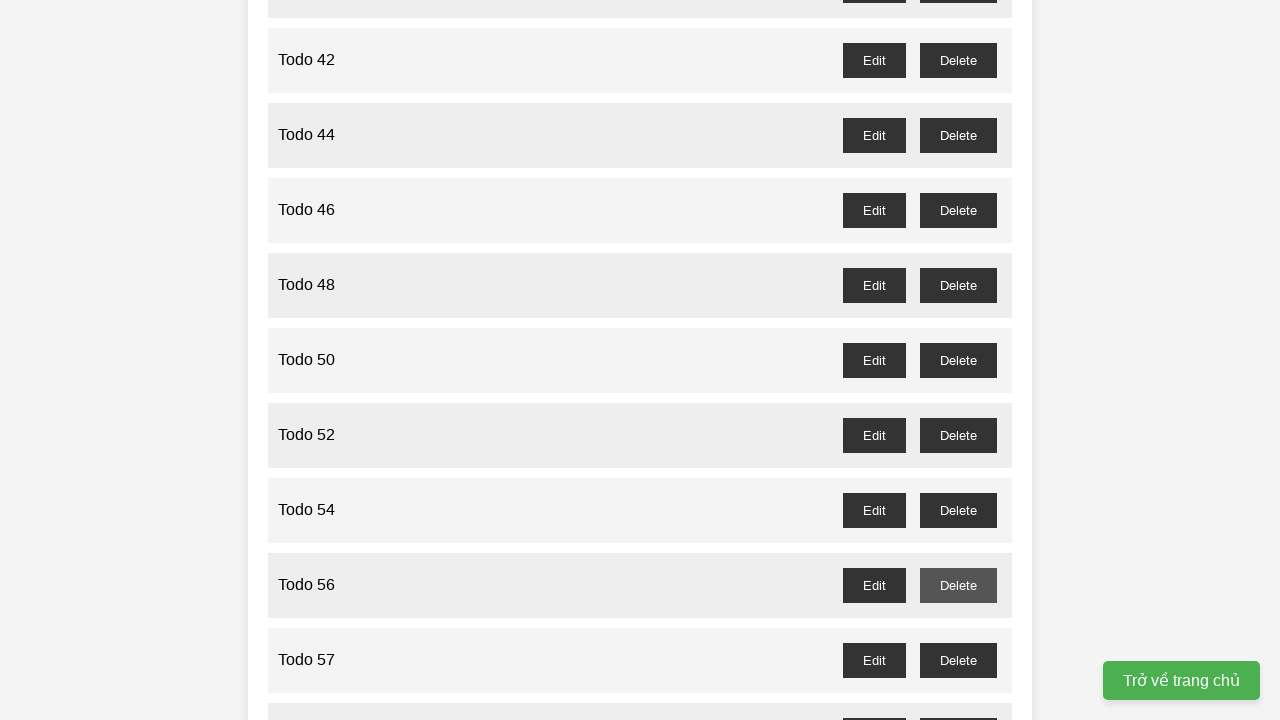

Clicked delete button for odd-numbered task Todo 57 at (958, 660) on //button[@id="todo-57-delete"]
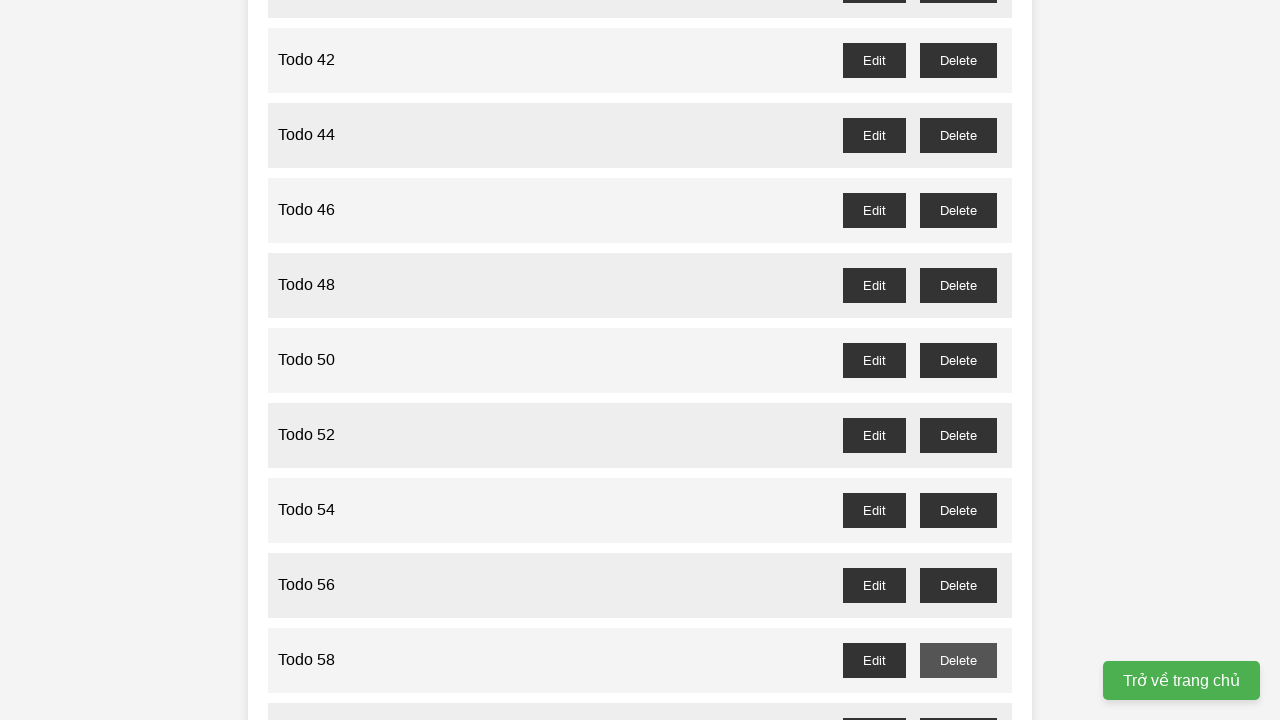

Clicked delete button for odd-numbered task Todo 59 at (958, 703) on //button[@id="todo-59-delete"]
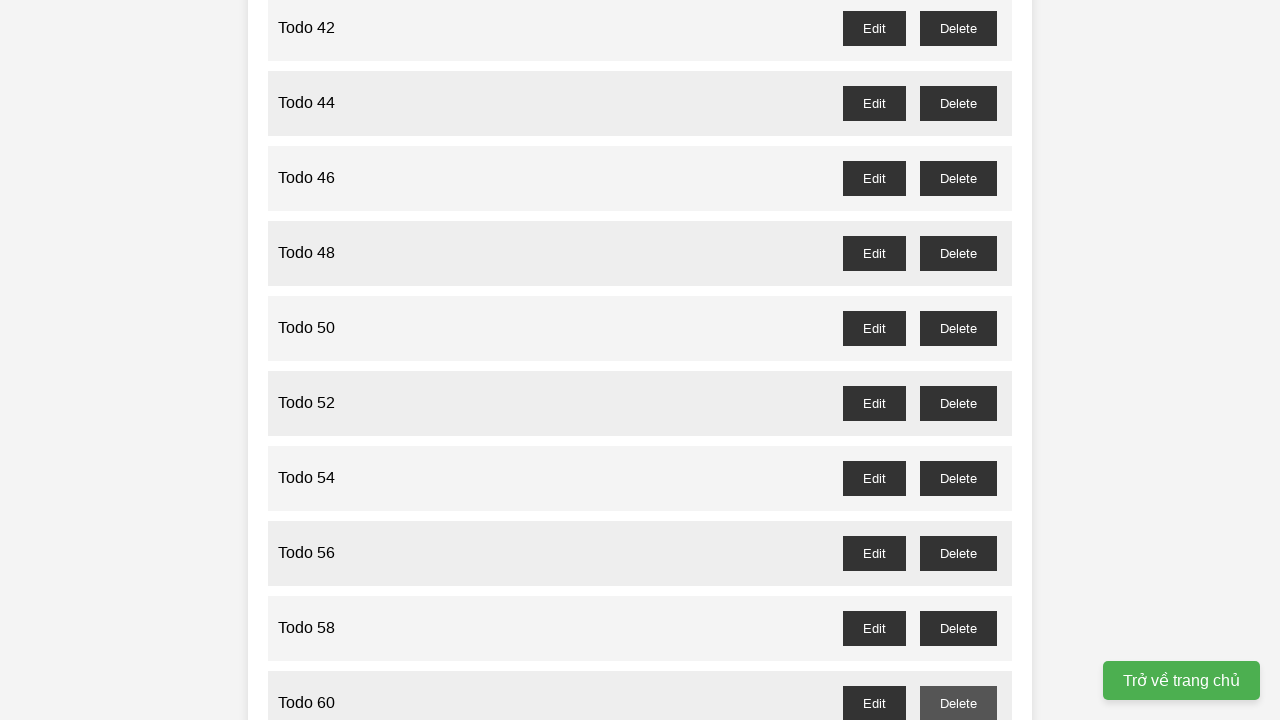

Clicked delete button for odd-numbered task Todo 61 at (958, 360) on //button[@id="todo-61-delete"]
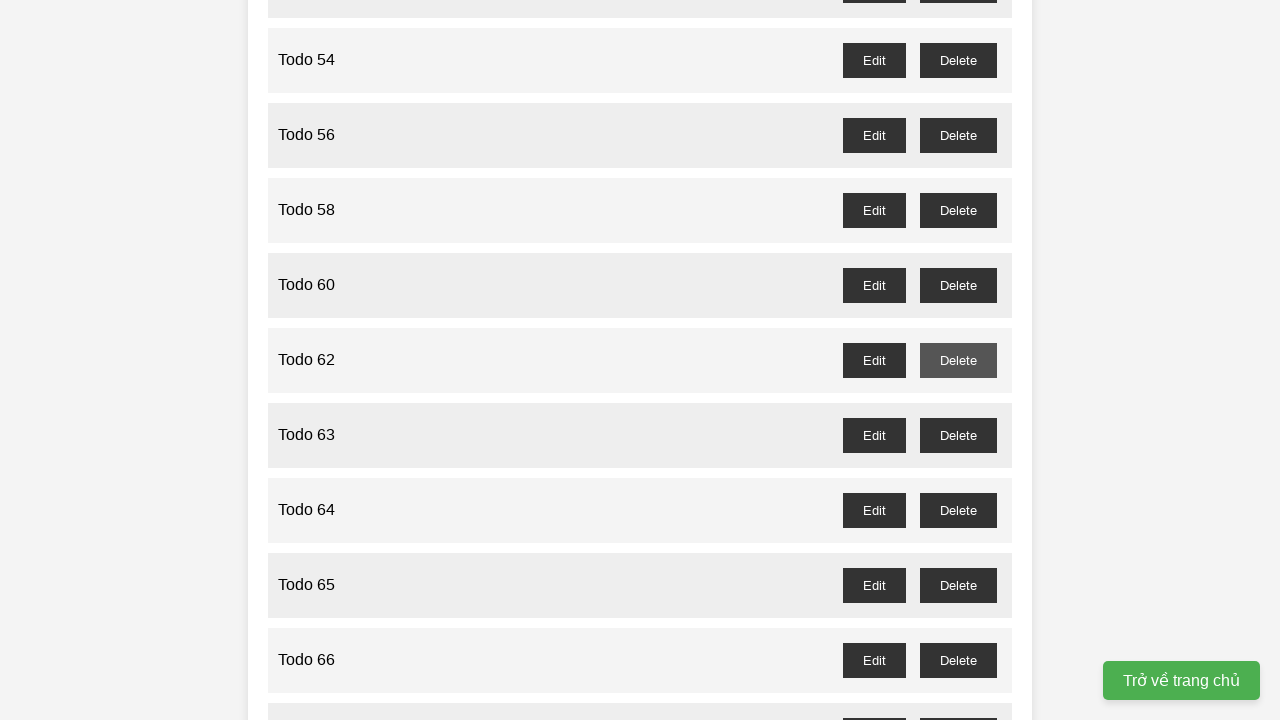

Clicked delete button for odd-numbered task Todo 63 at (958, 435) on //button[@id="todo-63-delete"]
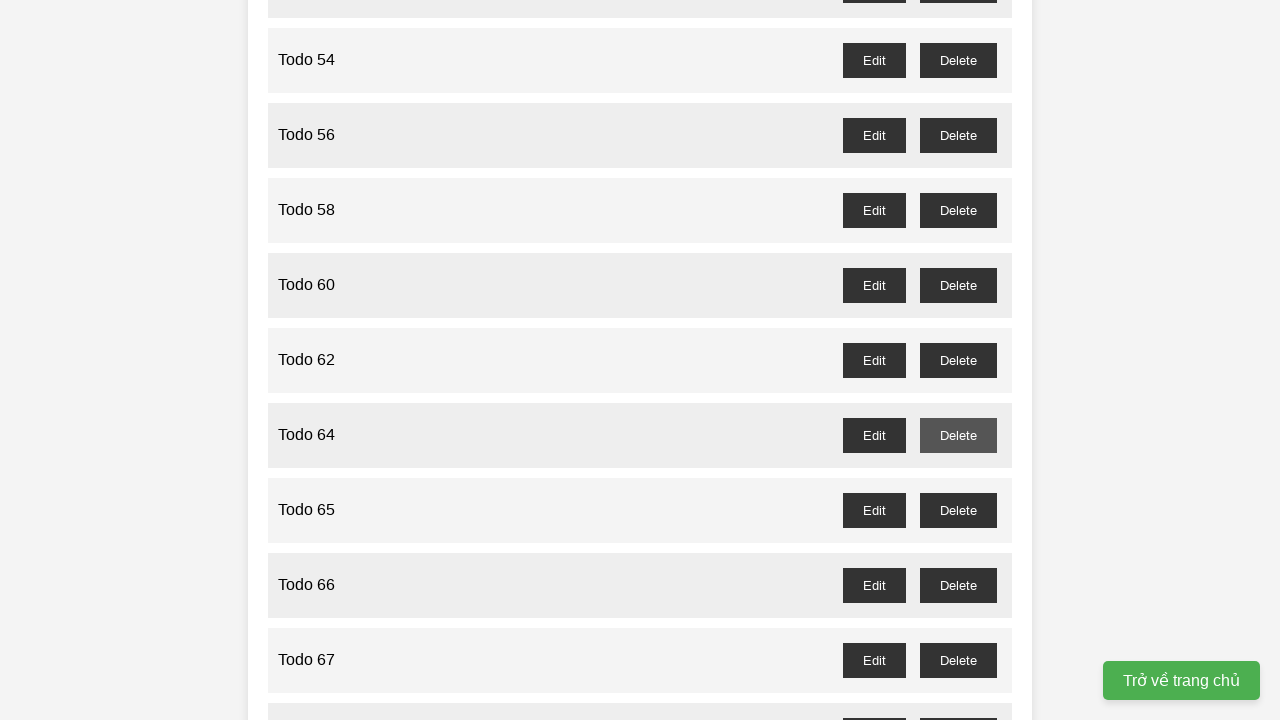

Clicked delete button for odd-numbered task Todo 65 at (958, 510) on //button[@id="todo-65-delete"]
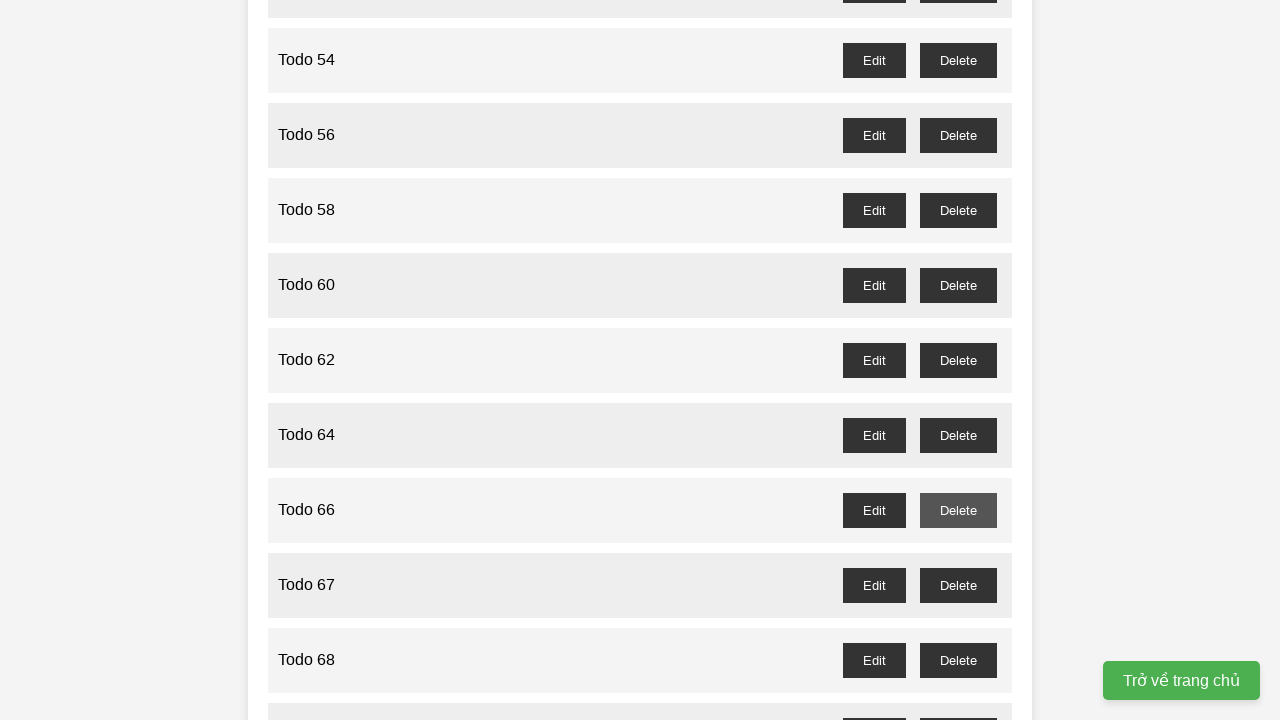

Clicked delete button for odd-numbered task Todo 67 at (958, 585) on //button[@id="todo-67-delete"]
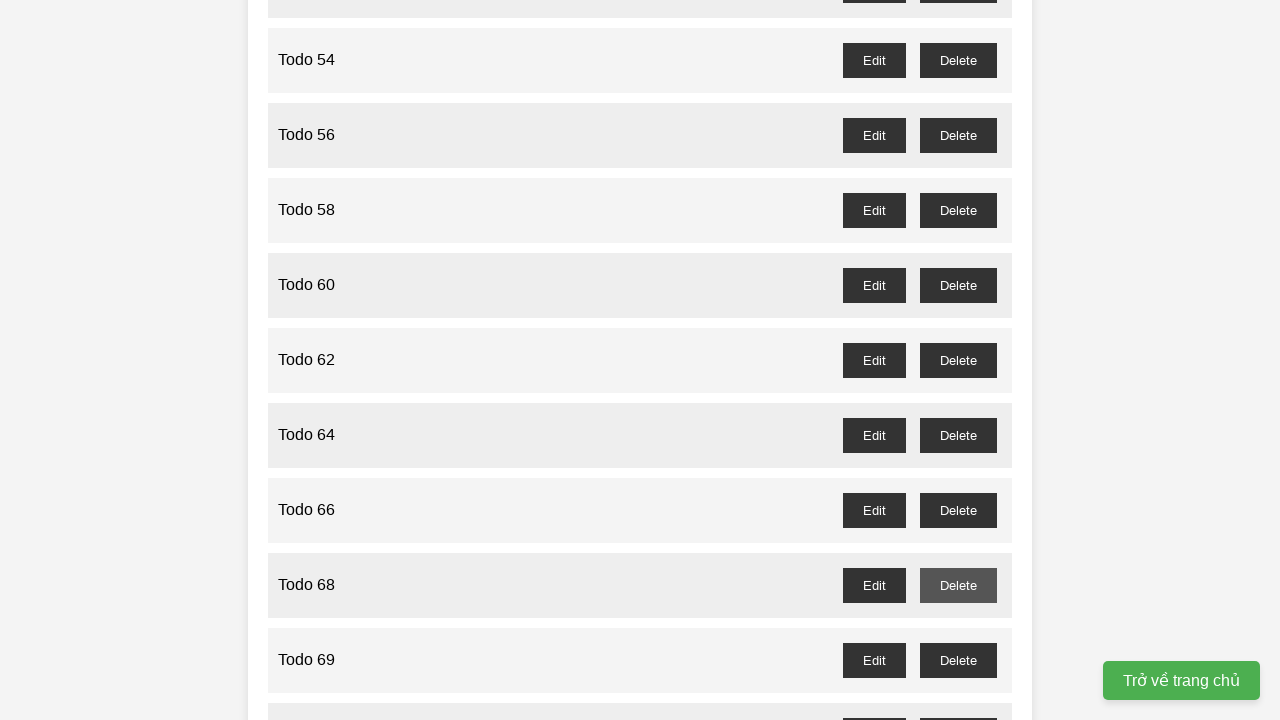

Clicked delete button for odd-numbered task Todo 69 at (958, 660) on //button[@id="todo-69-delete"]
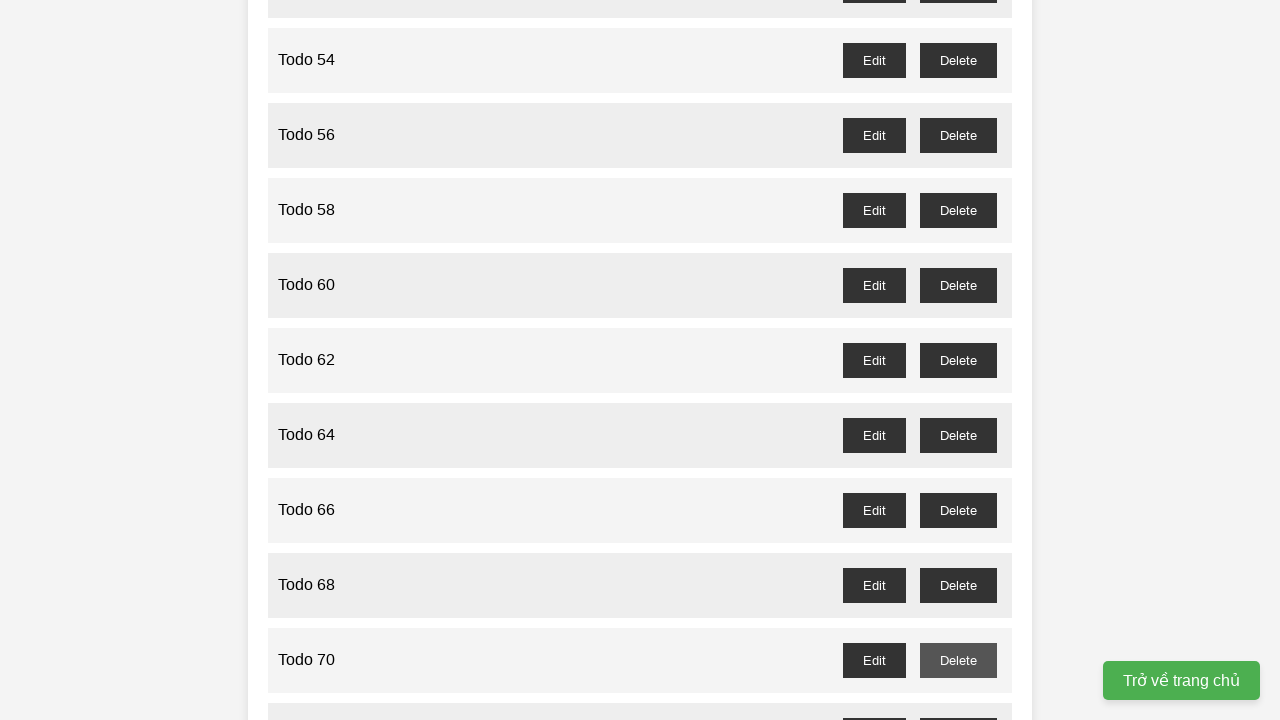

Clicked delete button for odd-numbered task Todo 71 at (958, 703) on //button[@id="todo-71-delete"]
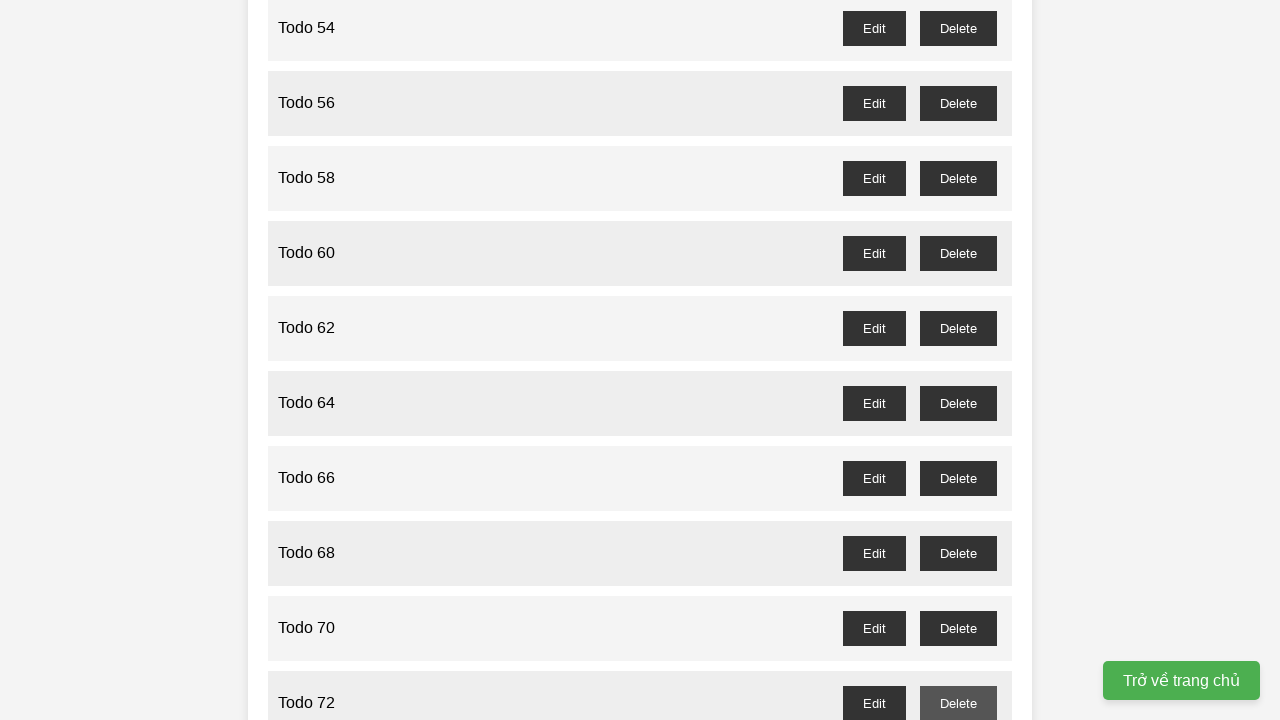

Clicked delete button for odd-numbered task Todo 73 at (958, 360) on //button[@id="todo-73-delete"]
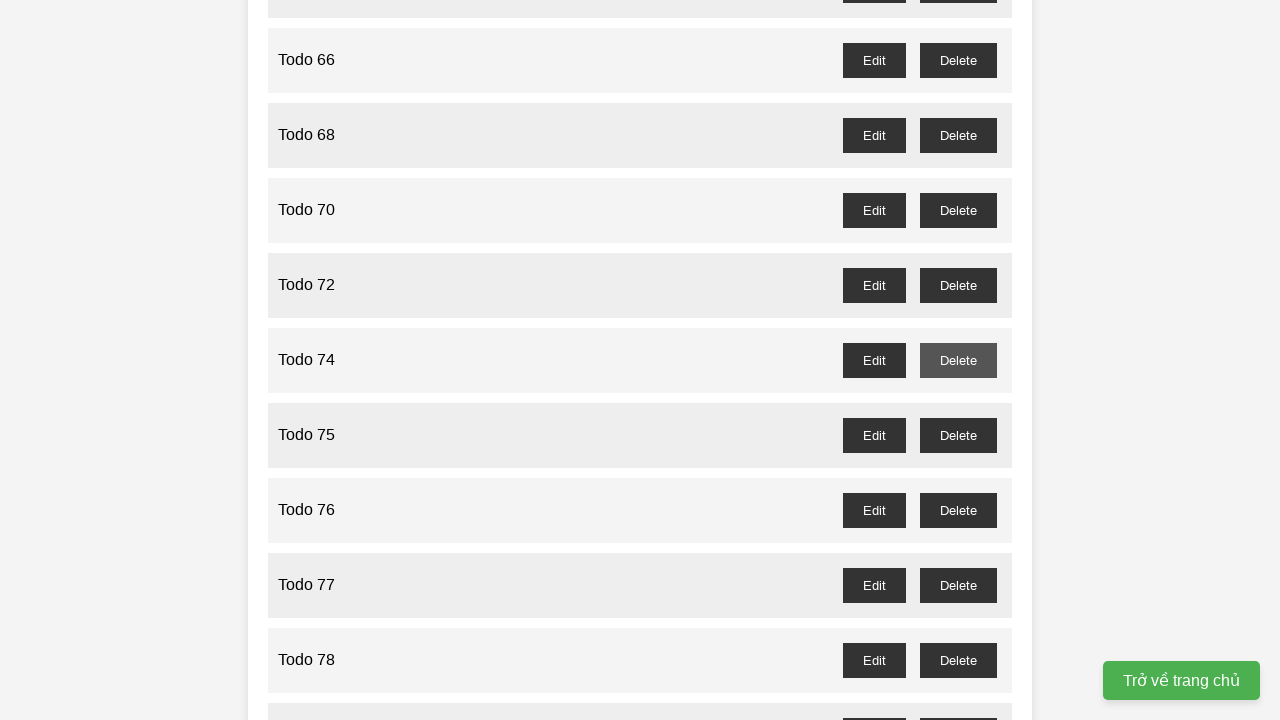

Clicked delete button for odd-numbered task Todo 75 at (958, 435) on //button[@id="todo-75-delete"]
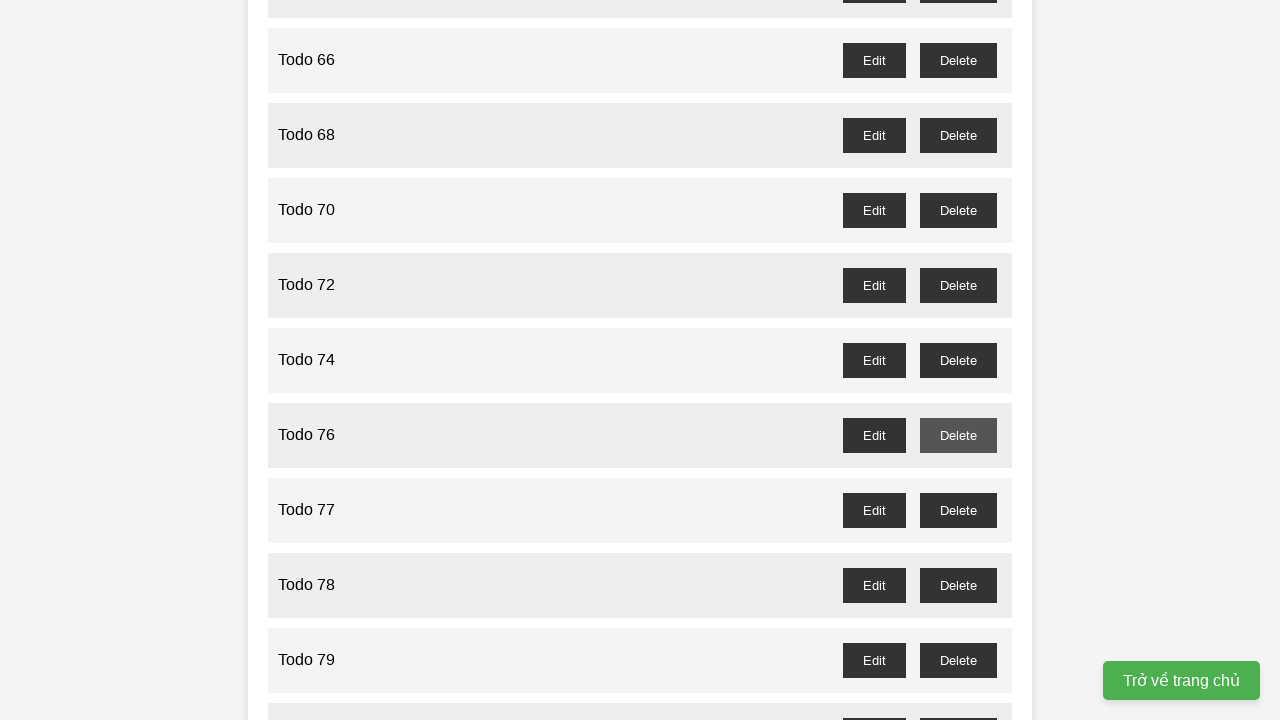

Clicked delete button for odd-numbered task Todo 77 at (958, 510) on //button[@id="todo-77-delete"]
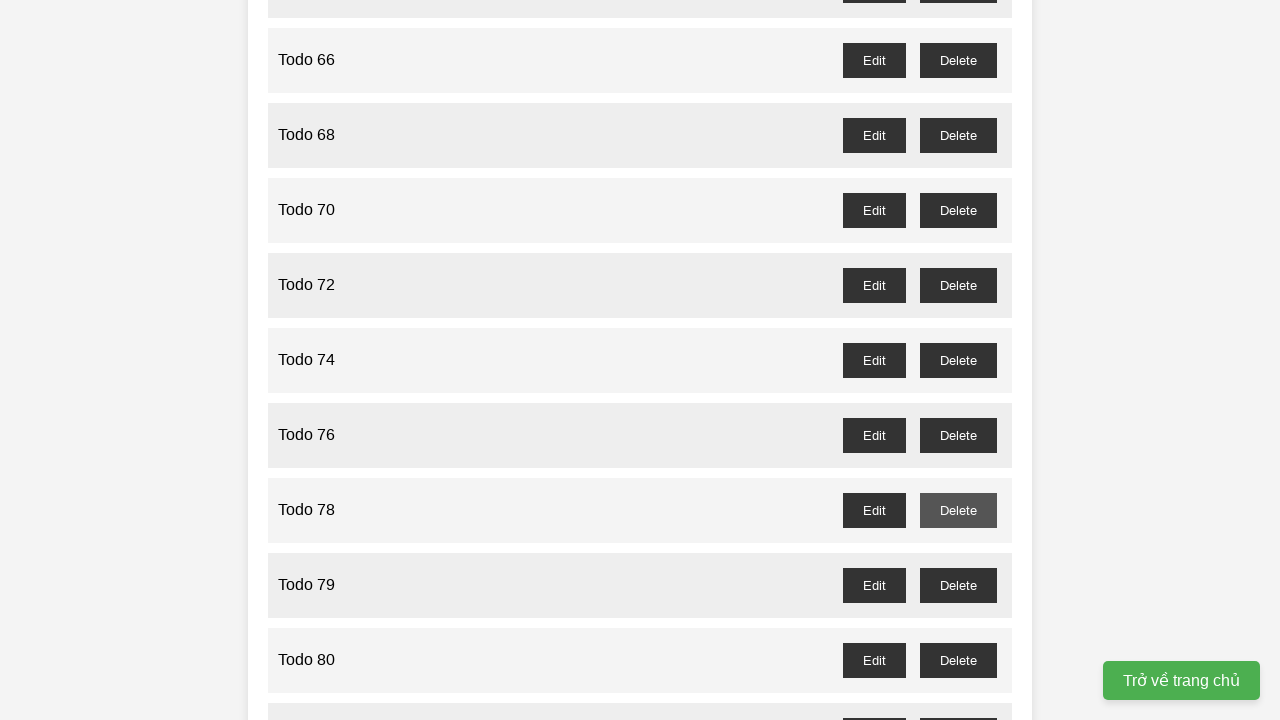

Clicked delete button for odd-numbered task Todo 79 at (958, 585) on //button[@id="todo-79-delete"]
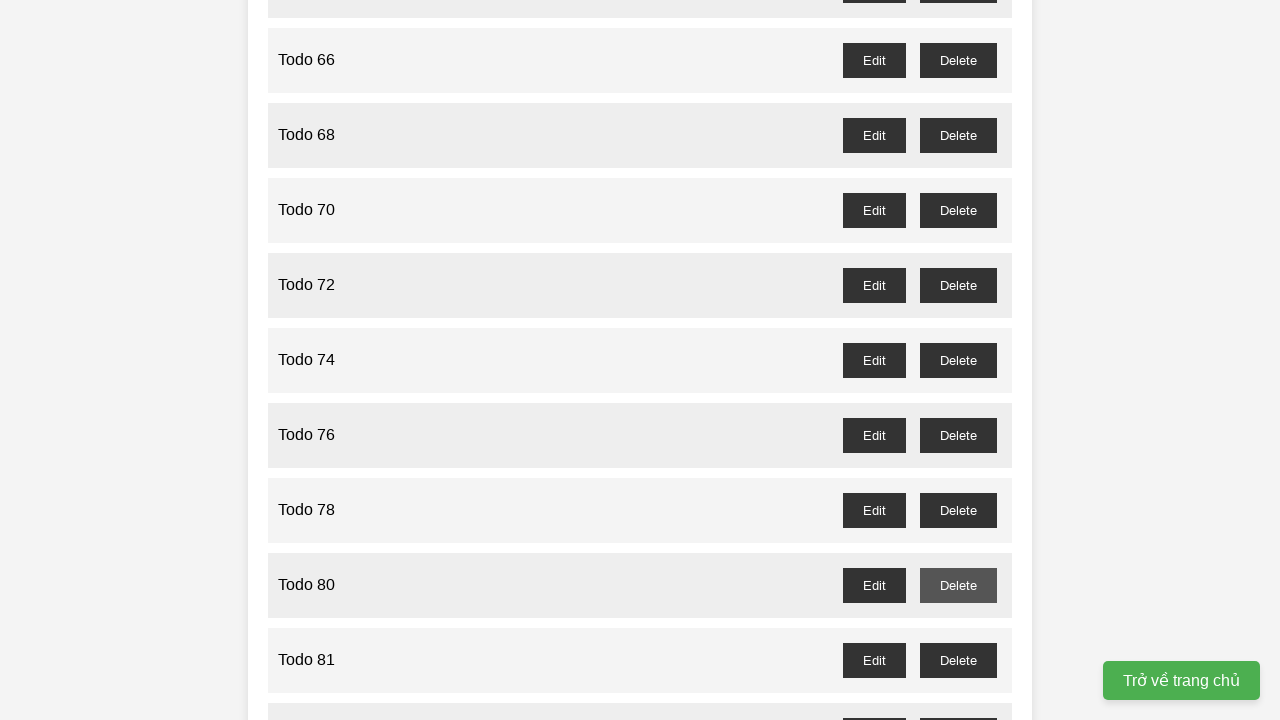

Clicked delete button for odd-numbered task Todo 81 at (958, 660) on //button[@id="todo-81-delete"]
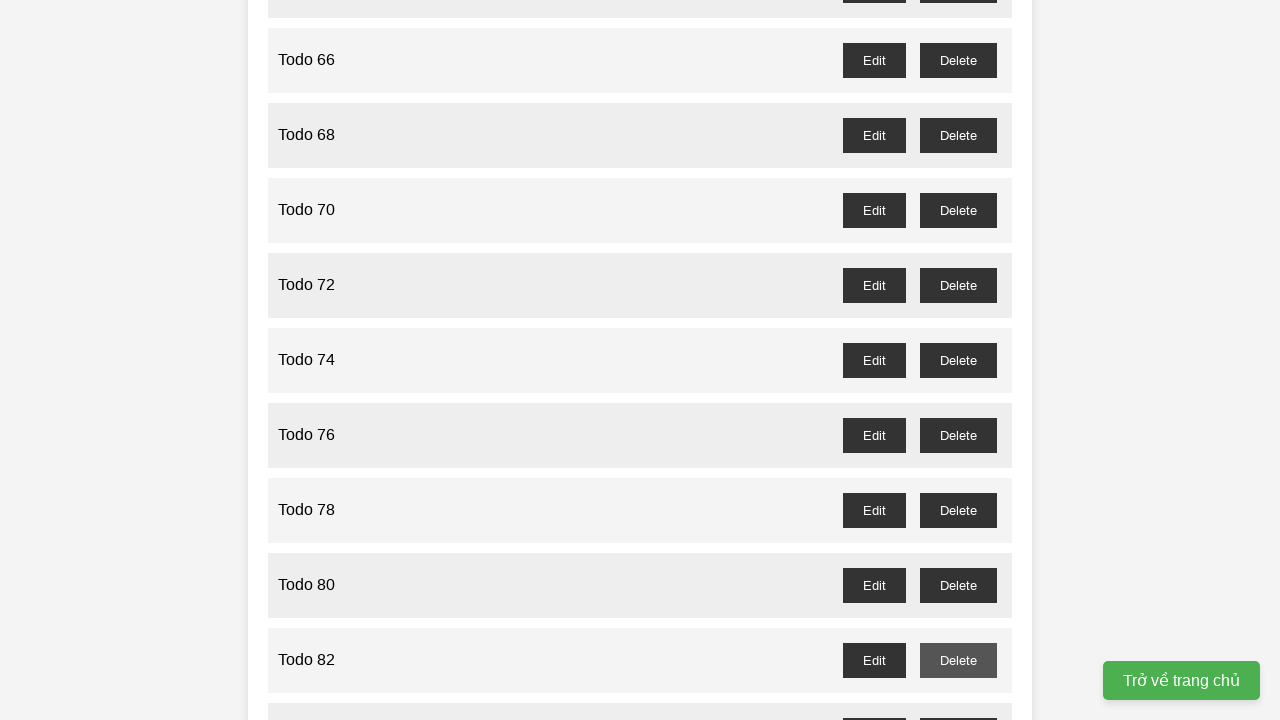

Clicked delete button for odd-numbered task Todo 83 at (958, 703) on //button[@id="todo-83-delete"]
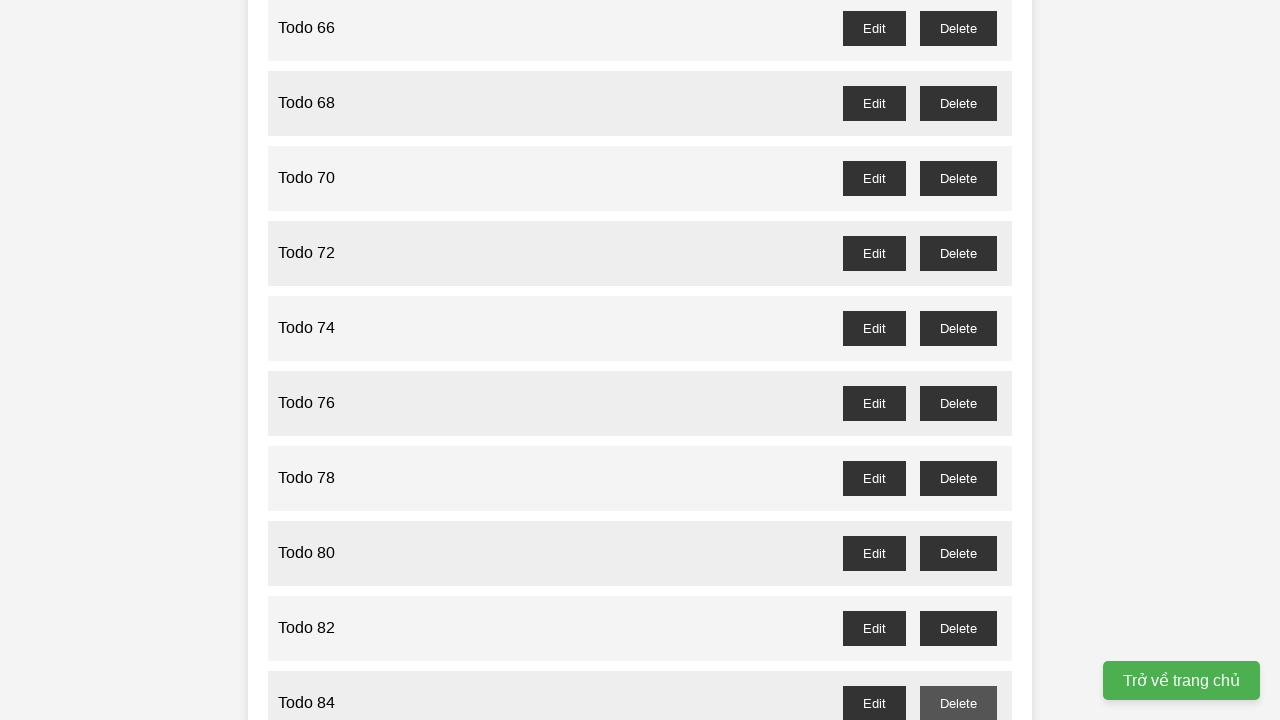

Clicked delete button for odd-numbered task Todo 85 at (958, 360) on //button[@id="todo-85-delete"]
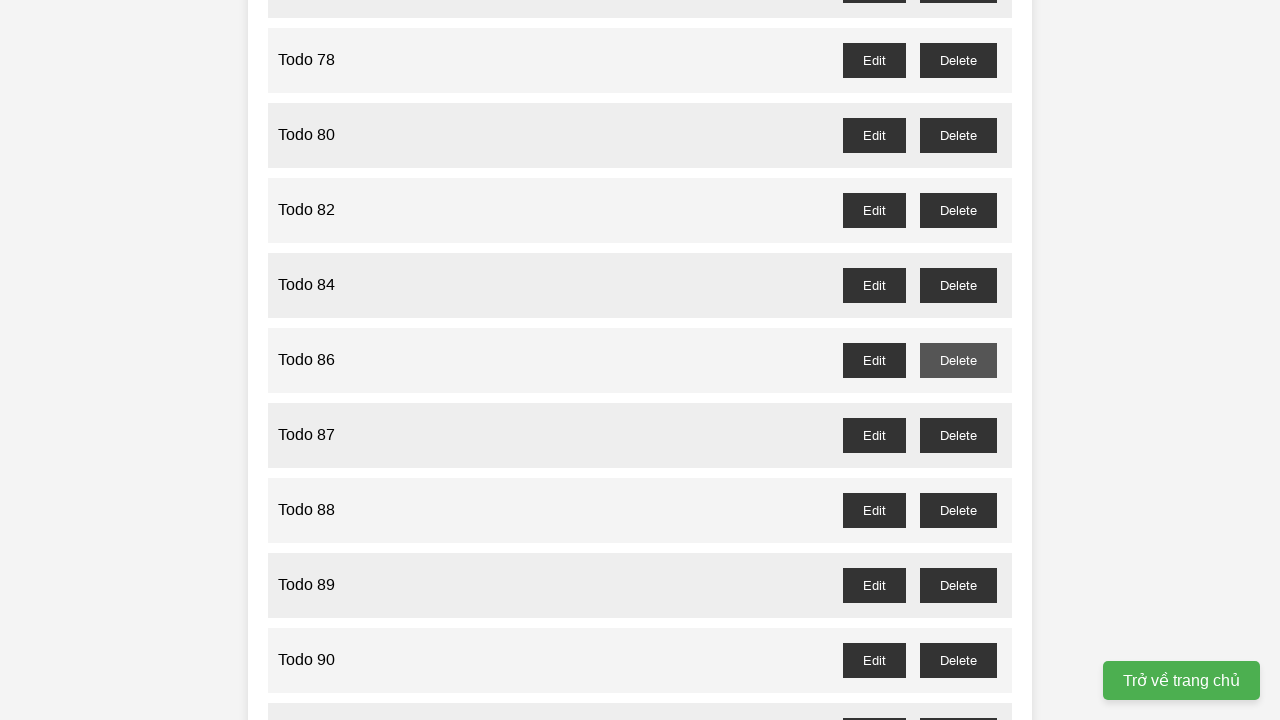

Clicked delete button for odd-numbered task Todo 87 at (958, 435) on //button[@id="todo-87-delete"]
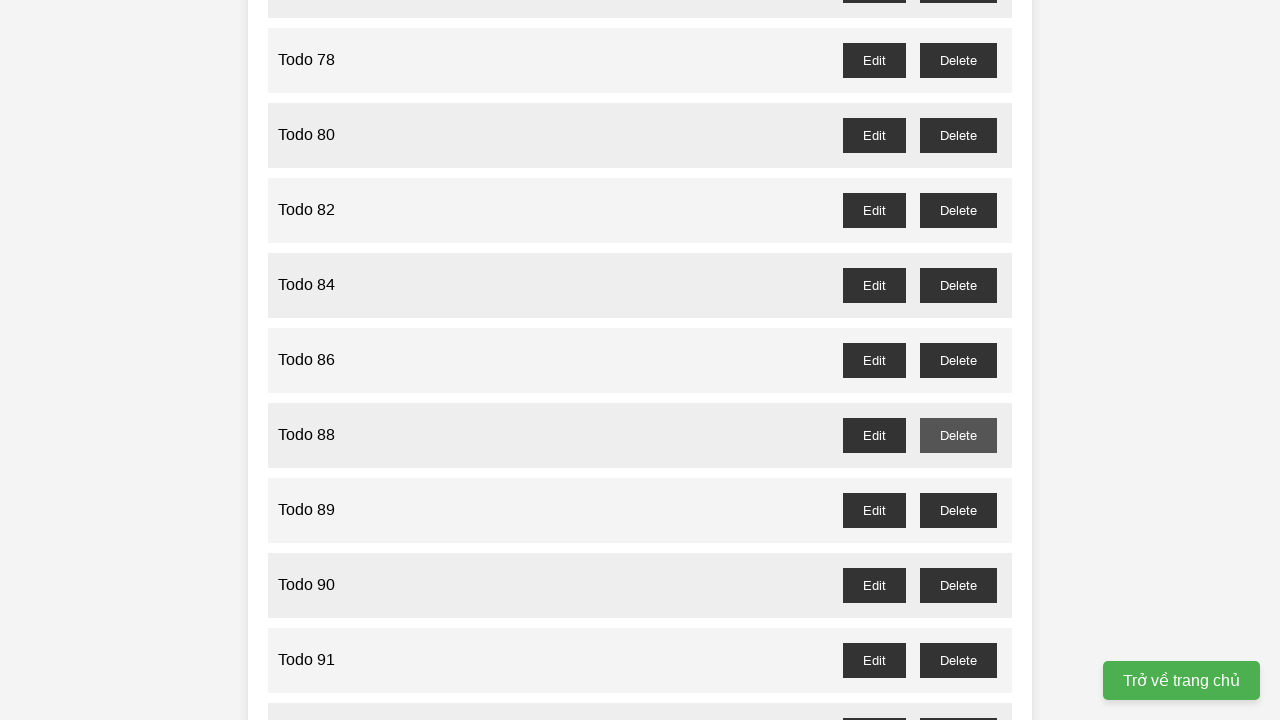

Clicked delete button for odd-numbered task Todo 89 at (958, 510) on //button[@id="todo-89-delete"]
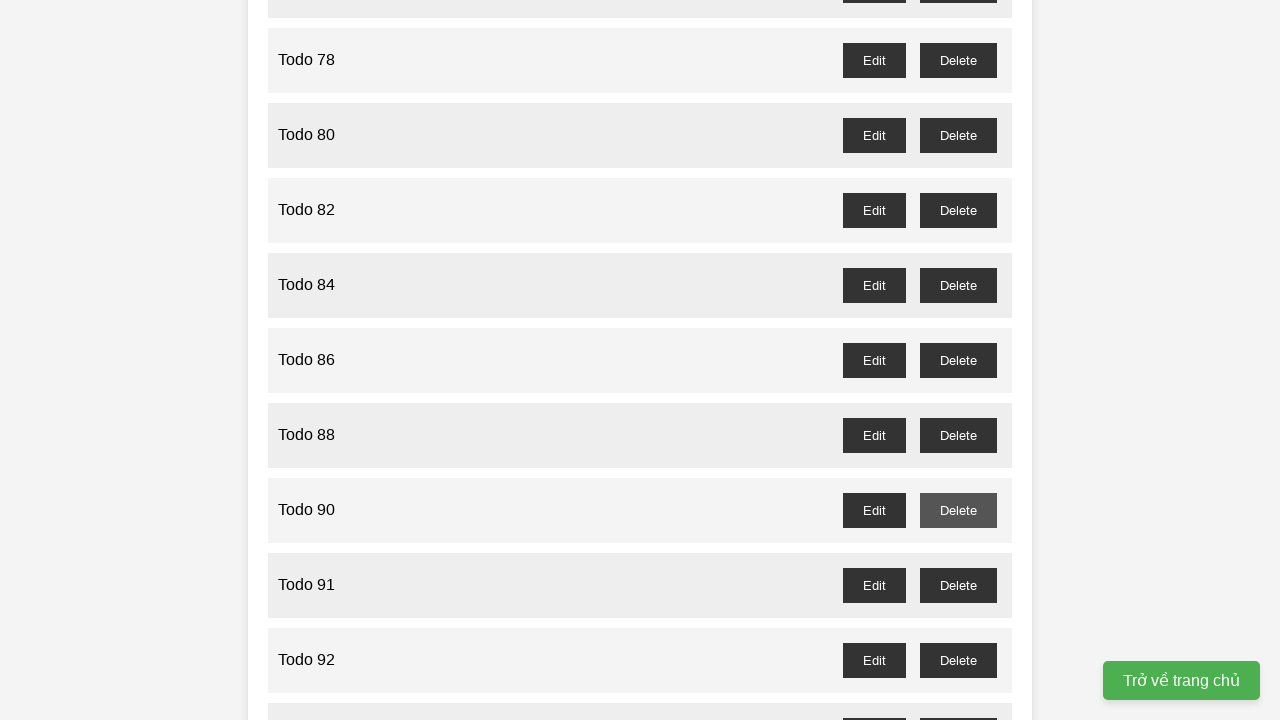

Clicked delete button for odd-numbered task Todo 91 at (958, 585) on //button[@id="todo-91-delete"]
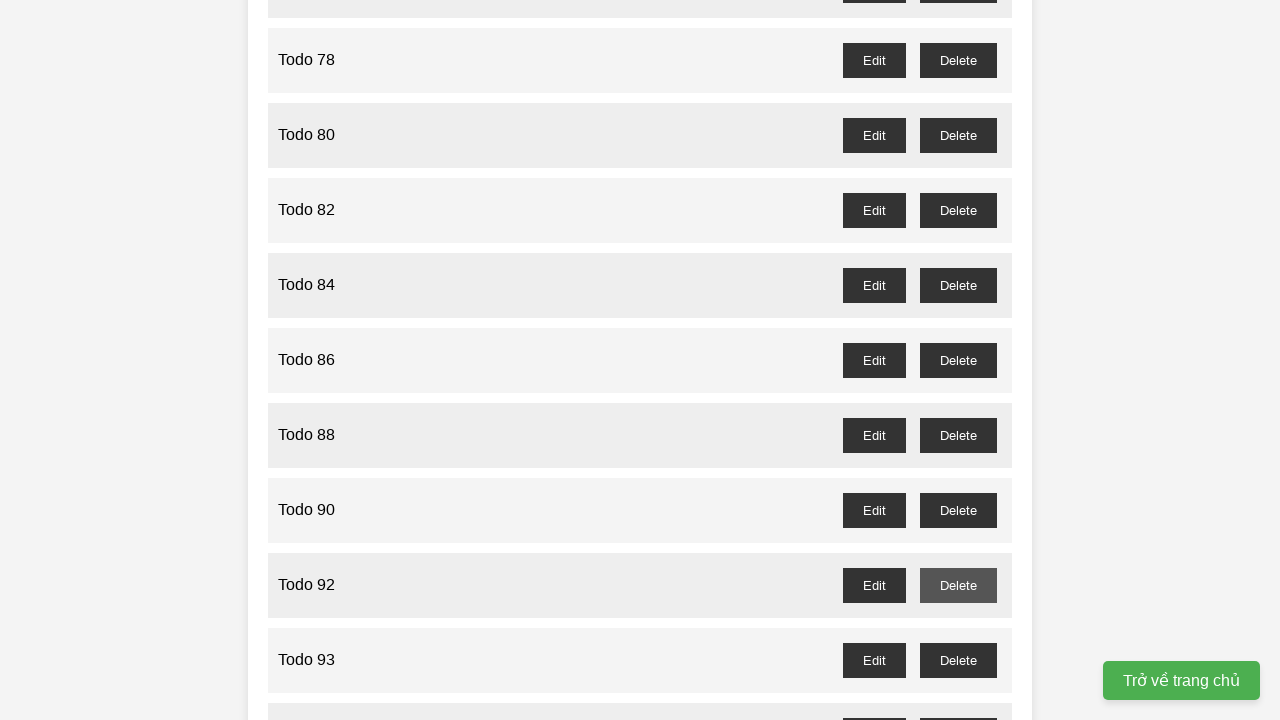

Clicked delete button for odd-numbered task Todo 93 at (958, 660) on //button[@id="todo-93-delete"]
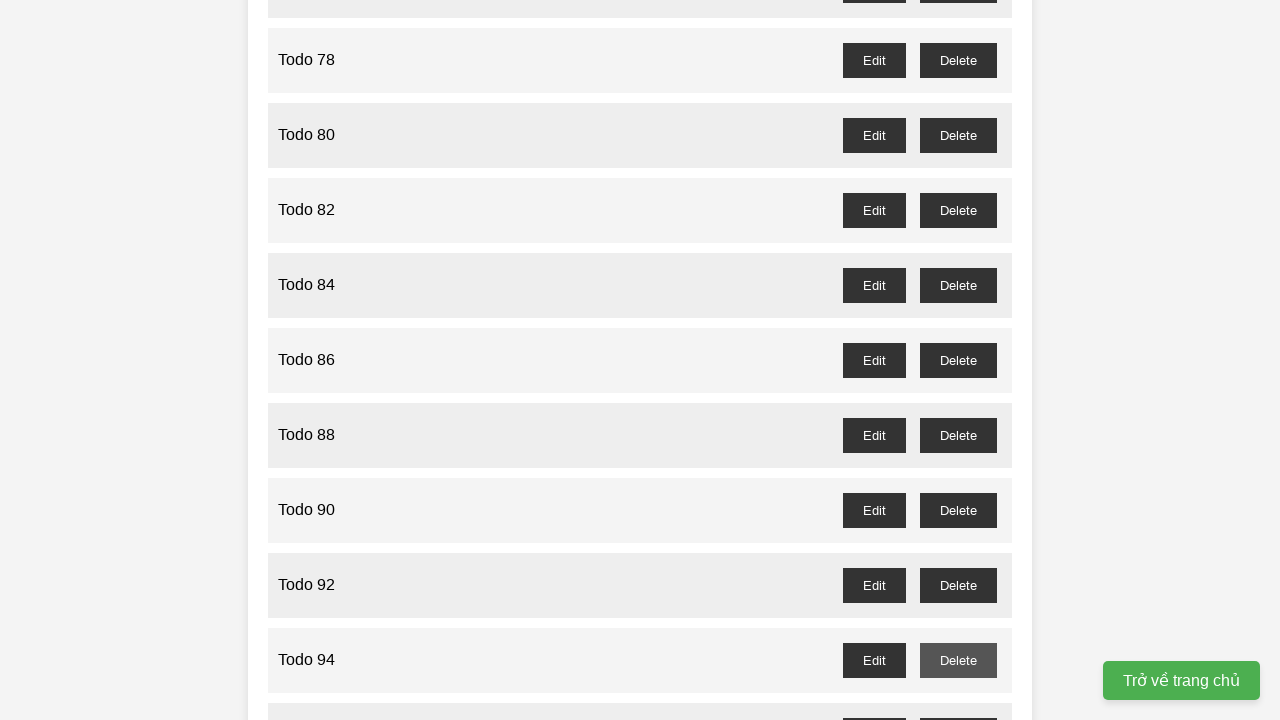

Clicked delete button for odd-numbered task Todo 95 at (958, 703) on //button[@id="todo-95-delete"]
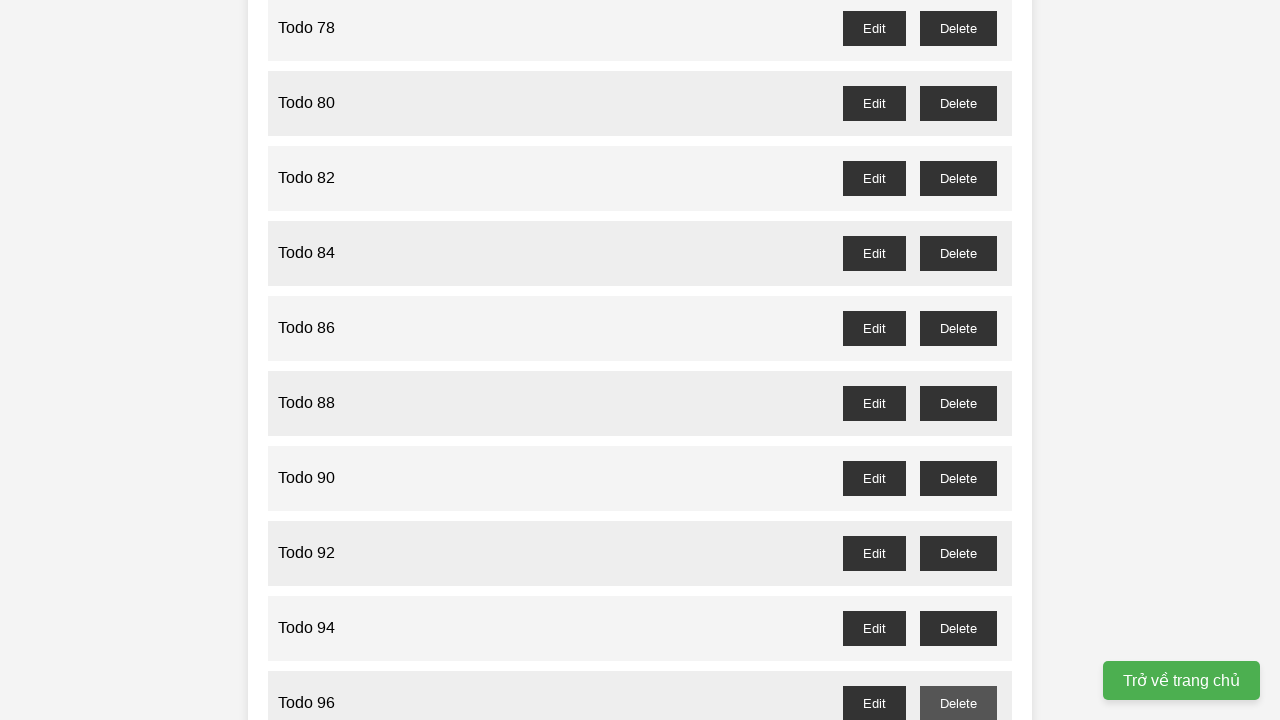

Clicked delete button for odd-numbered task Todo 97 at (958, 406) on //button[@id="todo-97-delete"]
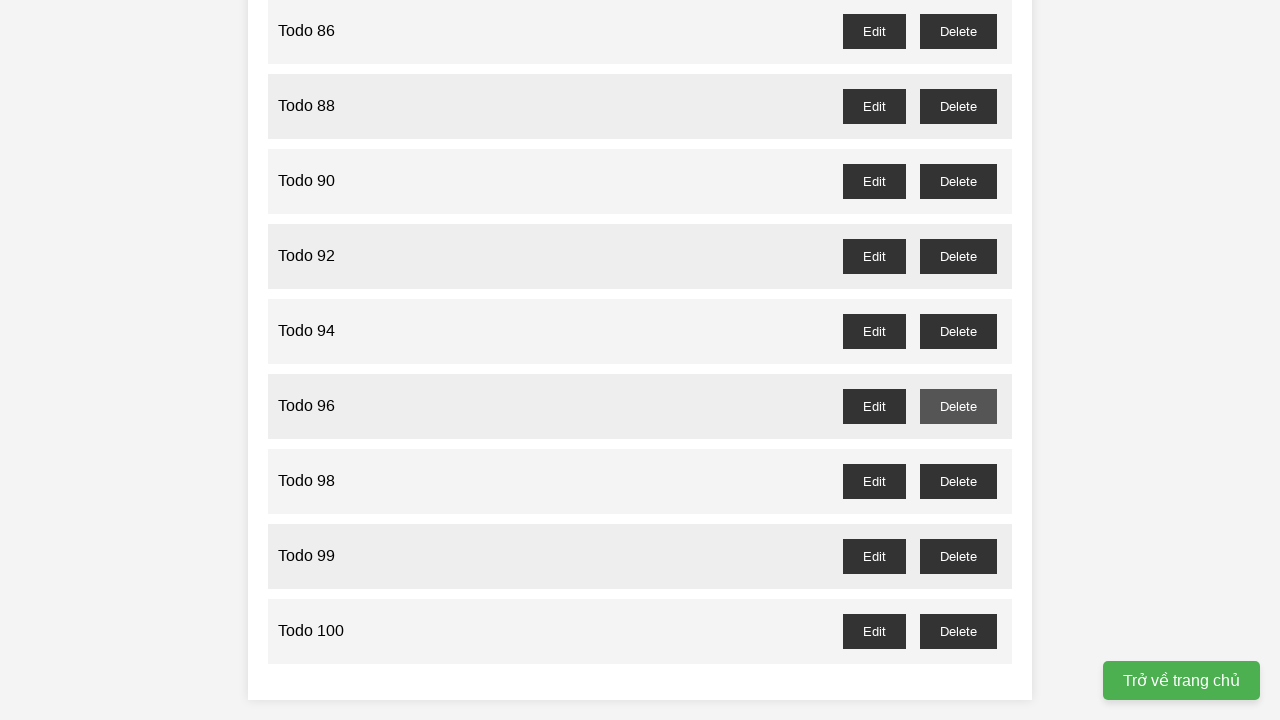

Clicked delete button for odd-numbered task Todo 99 at (958, 556) on //button[@id="todo-99-delete"]
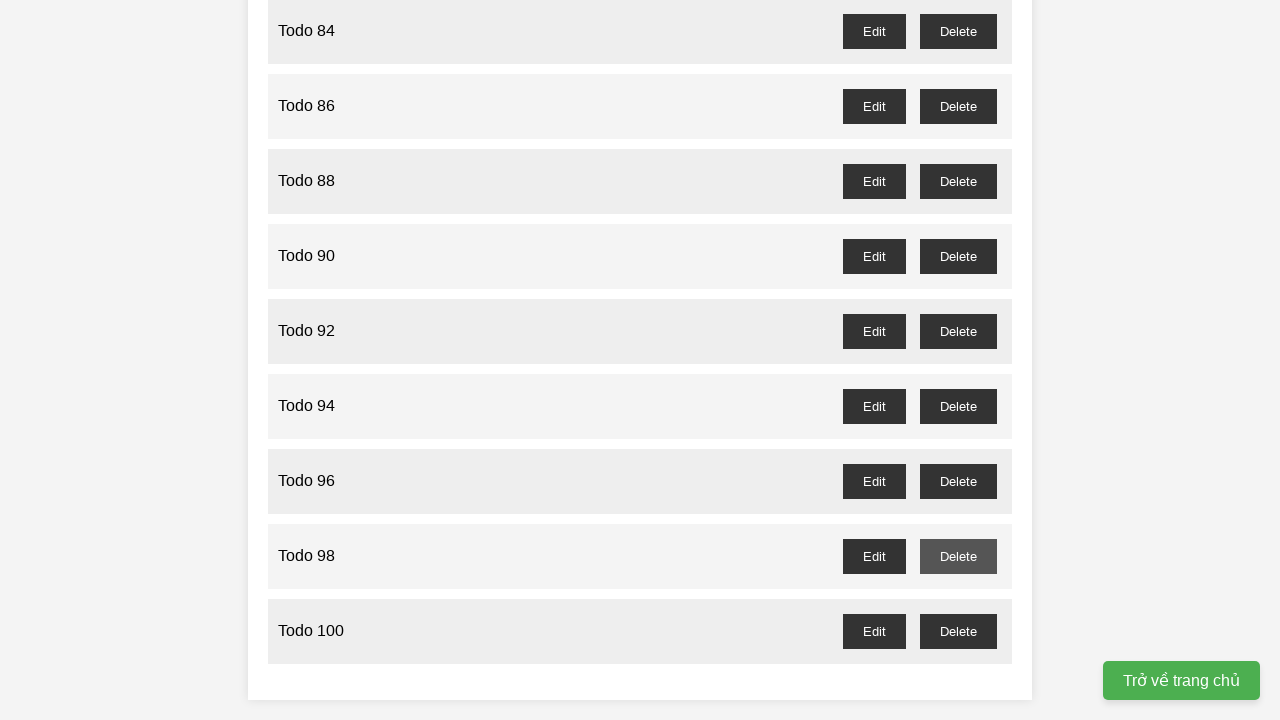

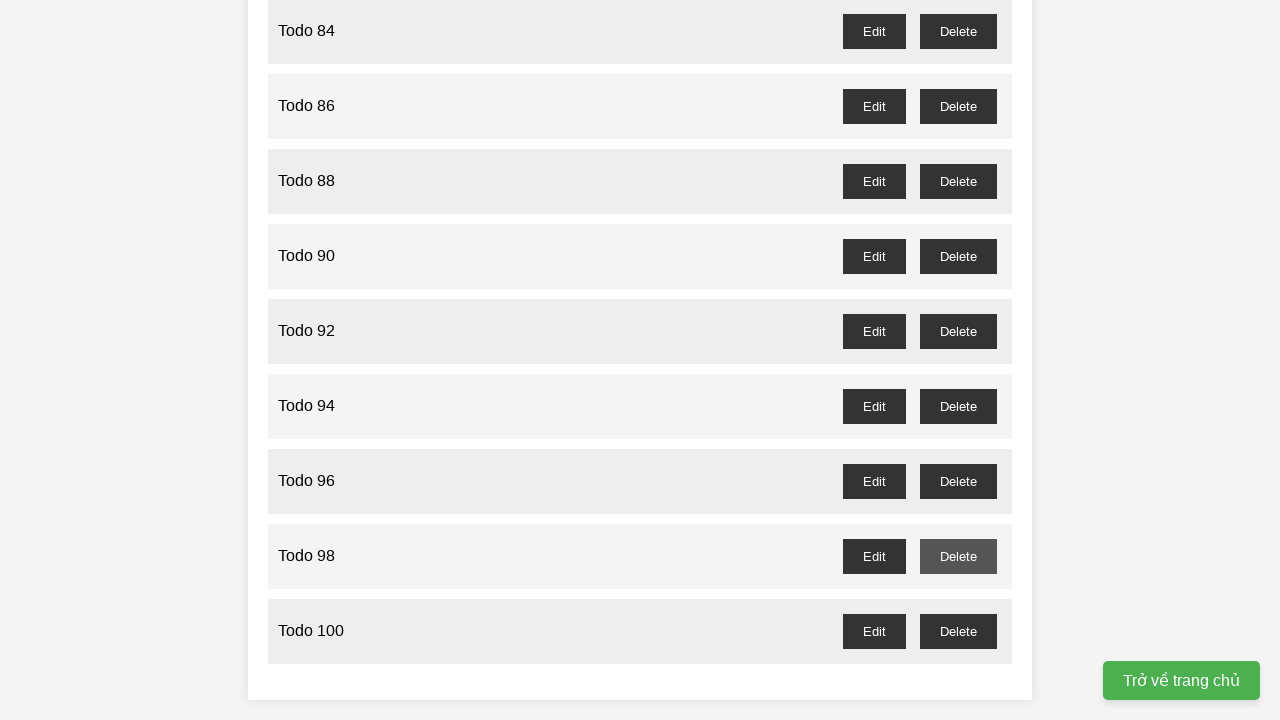